Tests date picker by navigating backwards through months to January 2016 and selecting the 24th date, then verifying the selected value

Starting URL: https://testautomationpractice.blogspot.com/

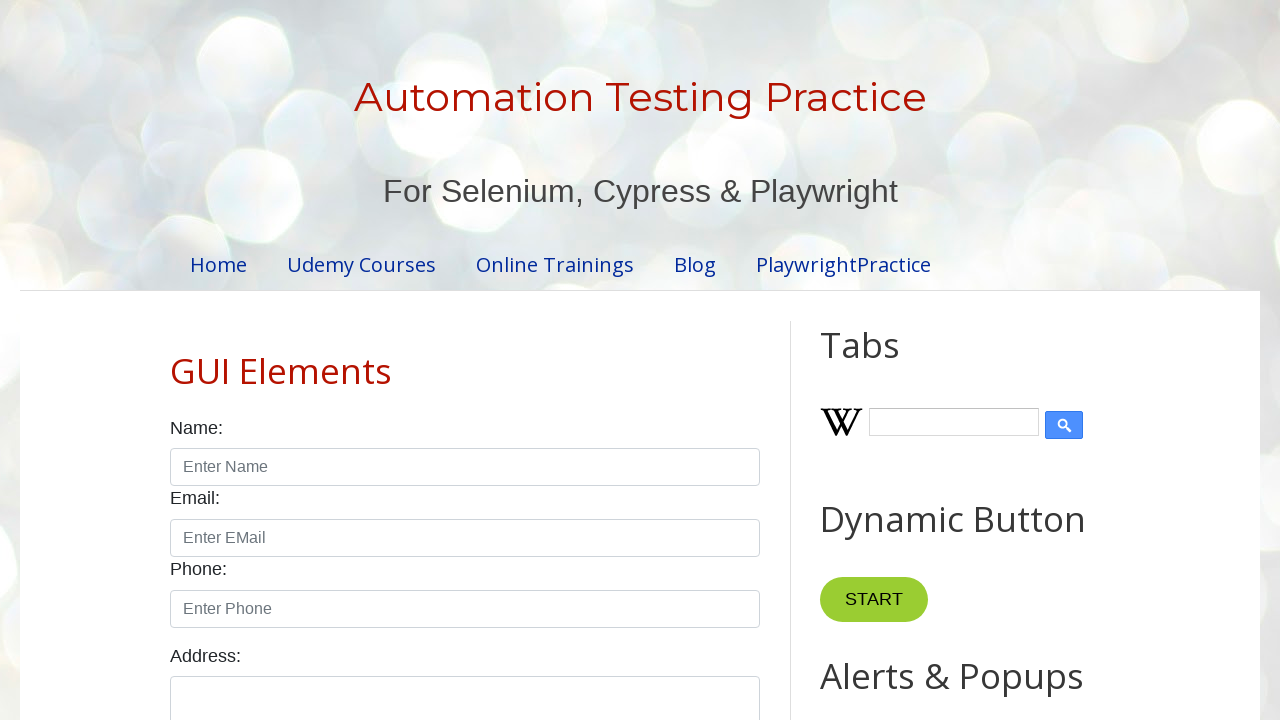

Scrolled date picker into view
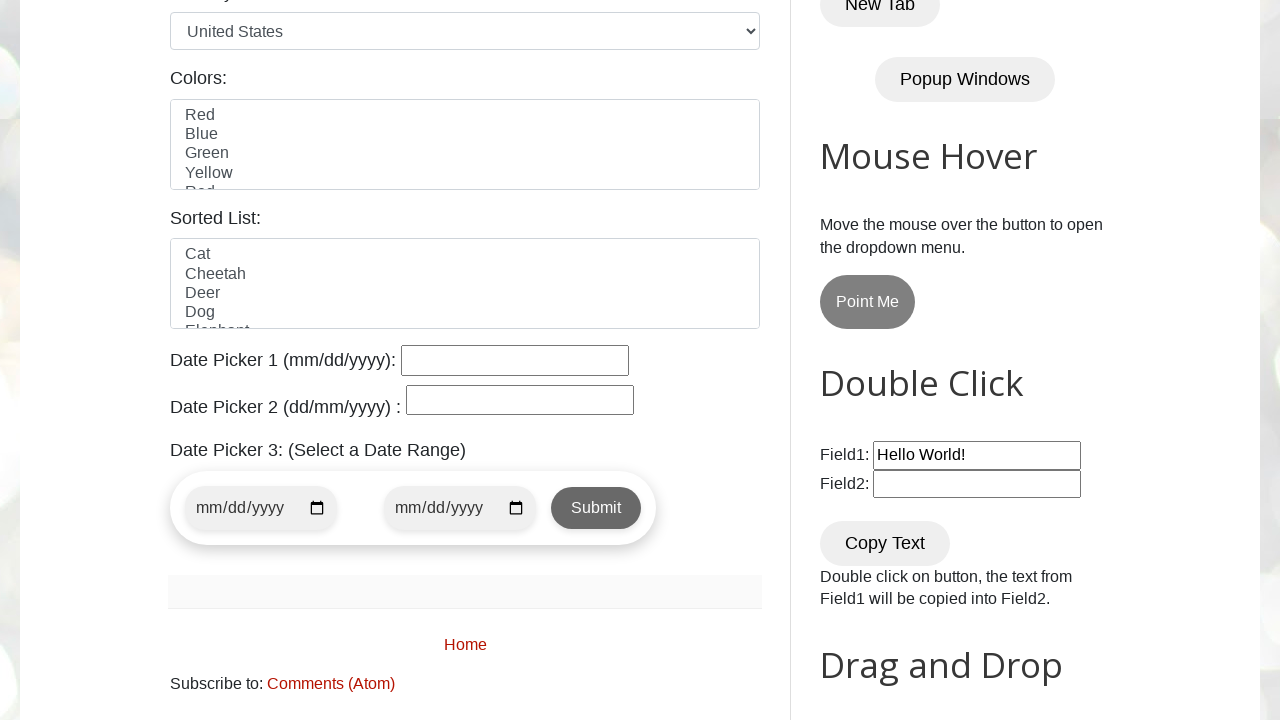

Defined expected date values: January 2016, day 24
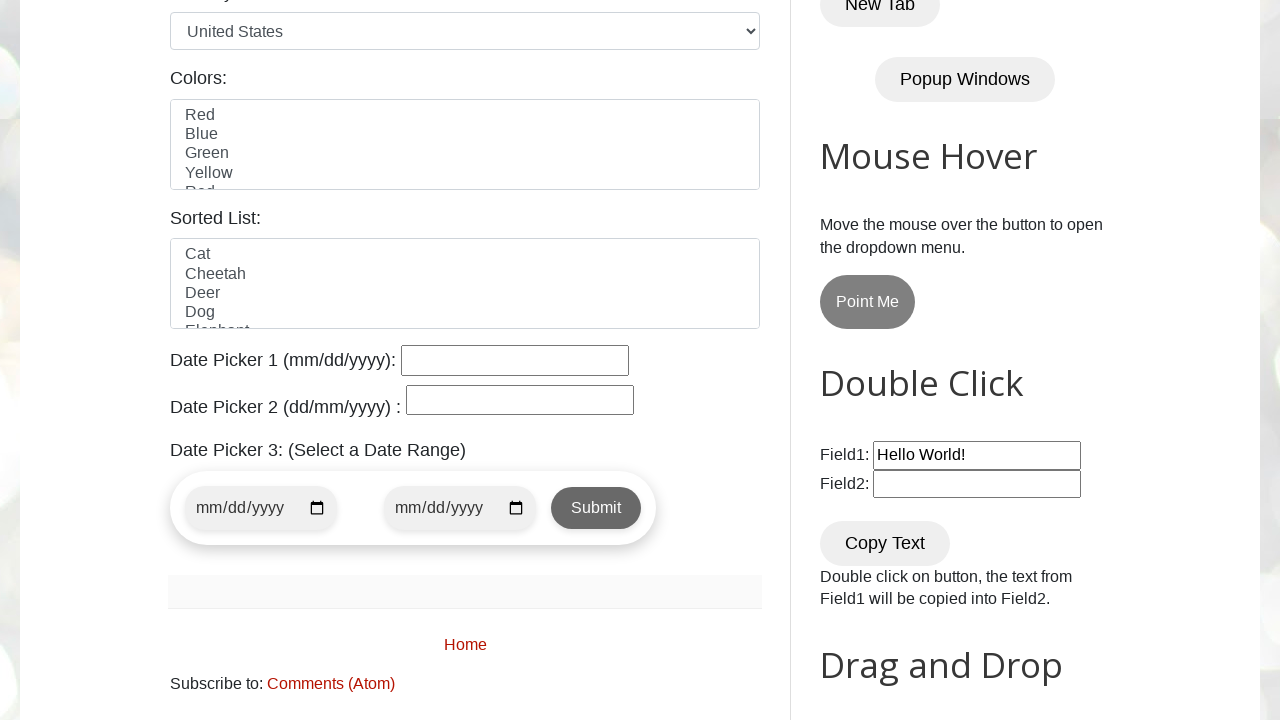

Opened date picker calendar at (515, 360) on #datepicker
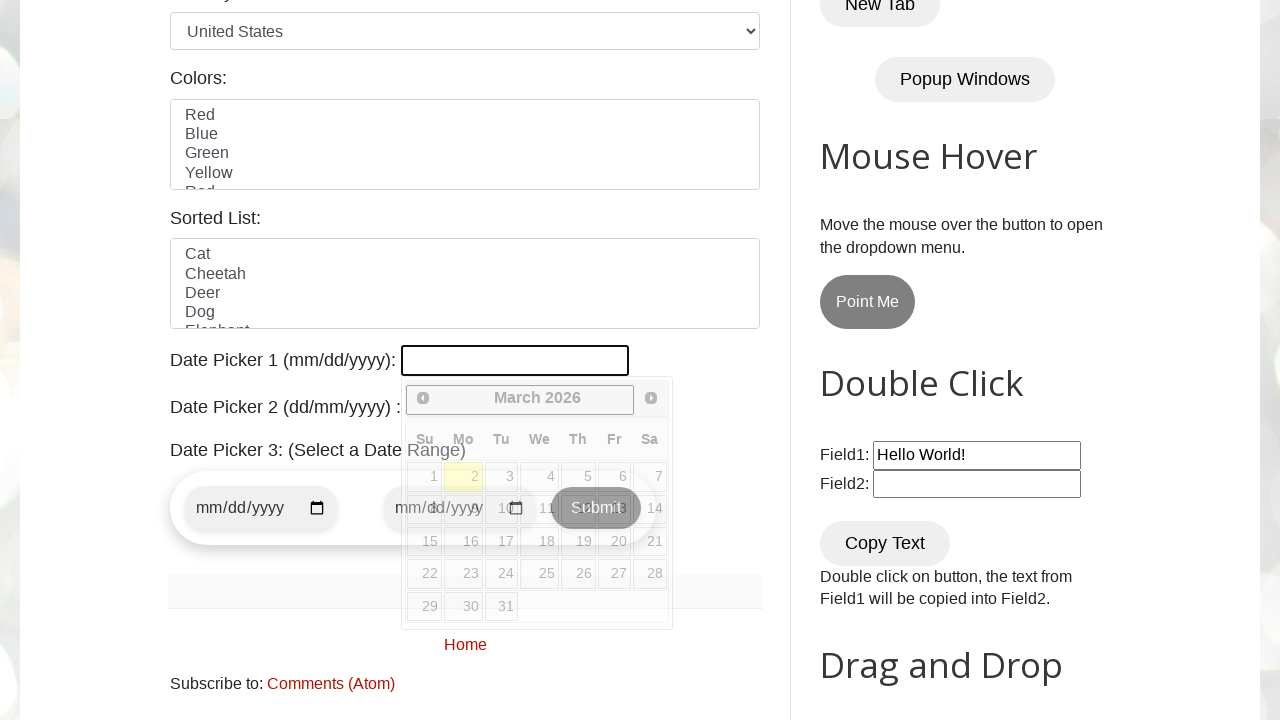

Checked current month/year in calendar: March 2026
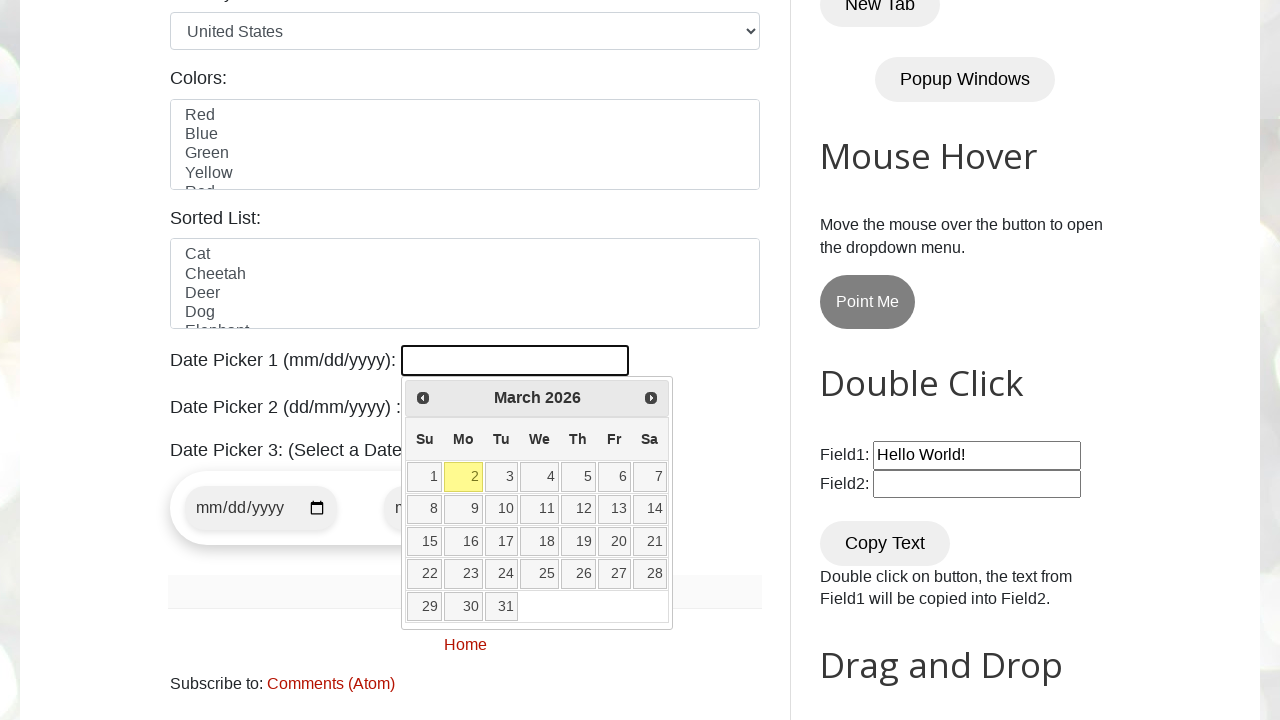

Clicked Prev button to navigate to previous month at (423, 398) on xpath=//span[text()='Prev']
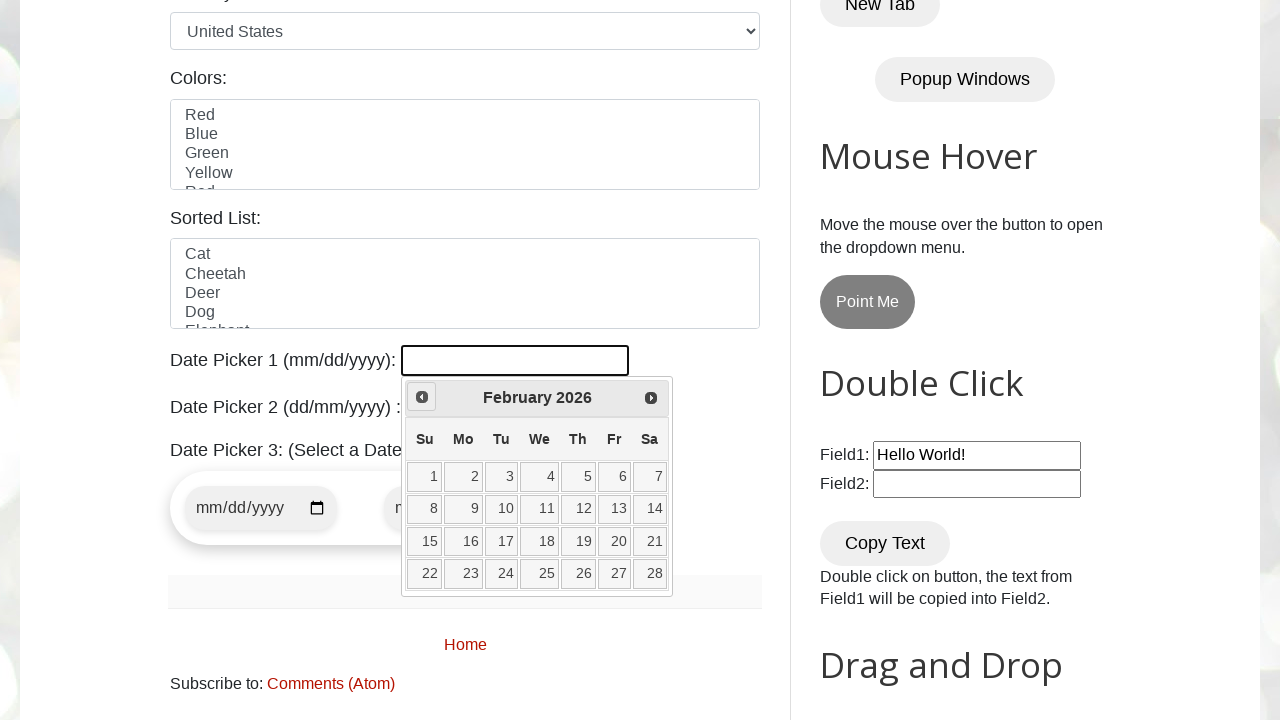

Checked current month/year in calendar: February 2026
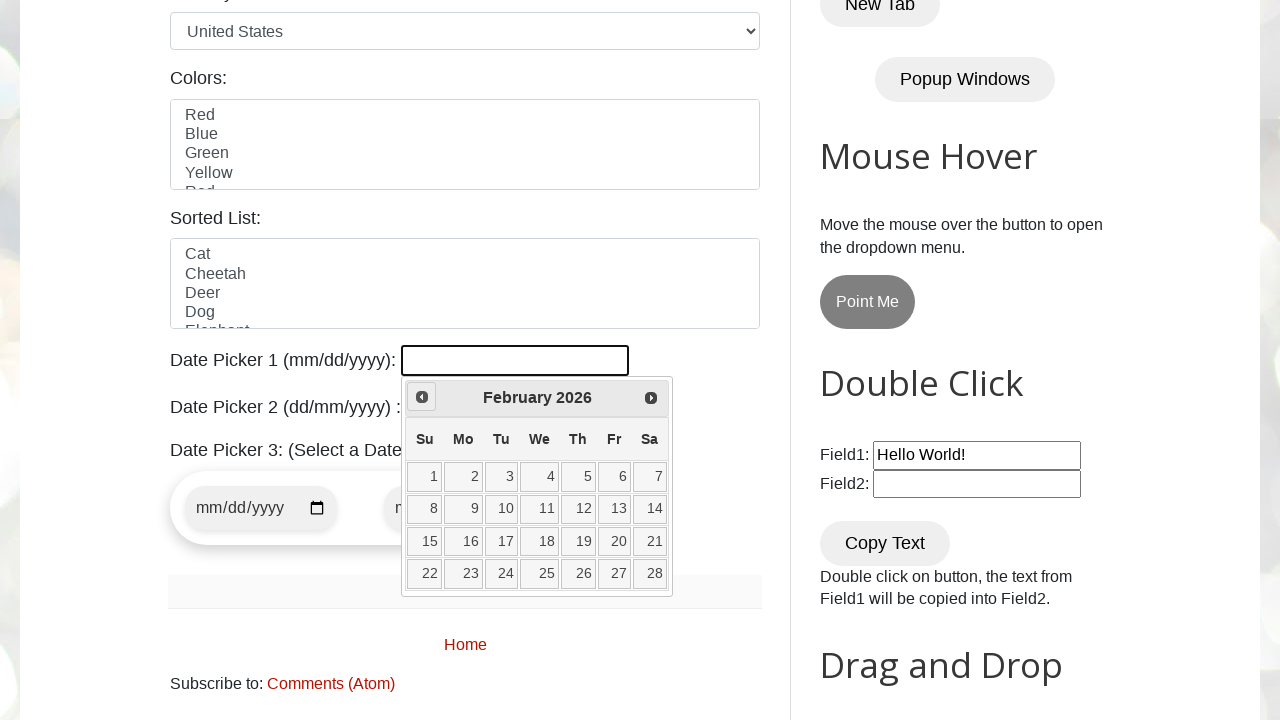

Clicked Prev button to navigate to previous month at (422, 397) on xpath=//span[text()='Prev']
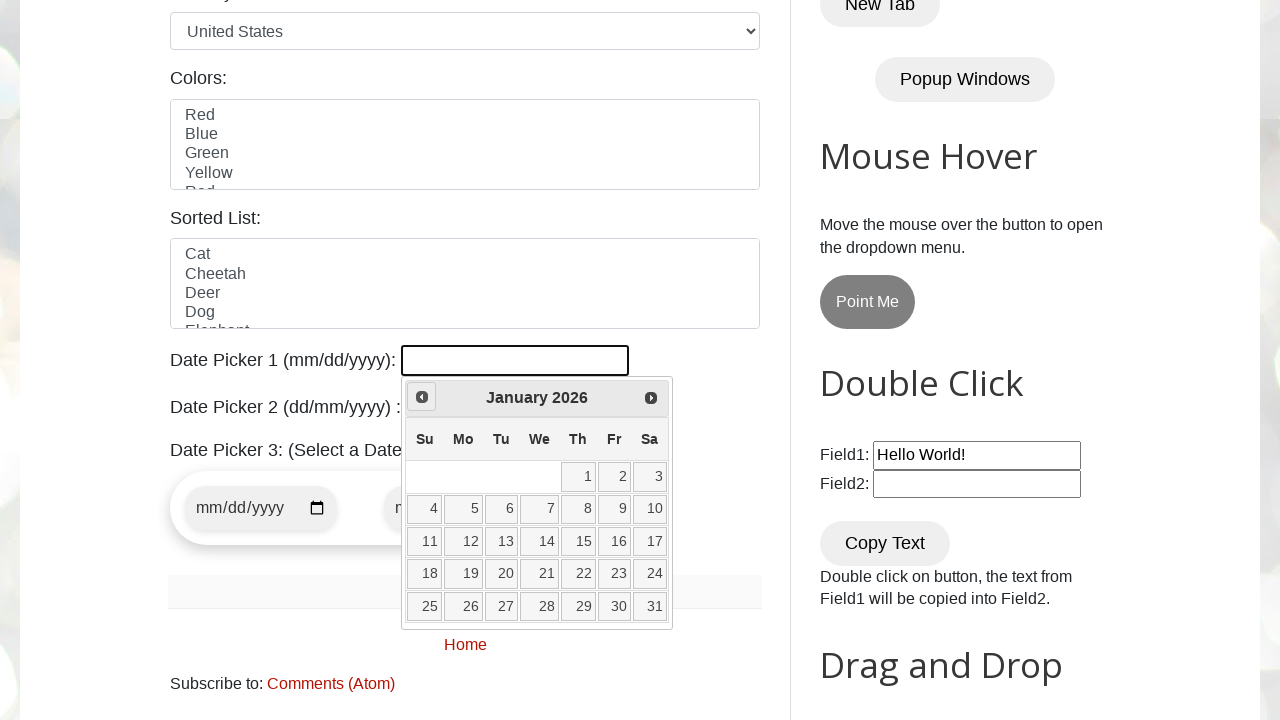

Checked current month/year in calendar: January 2026
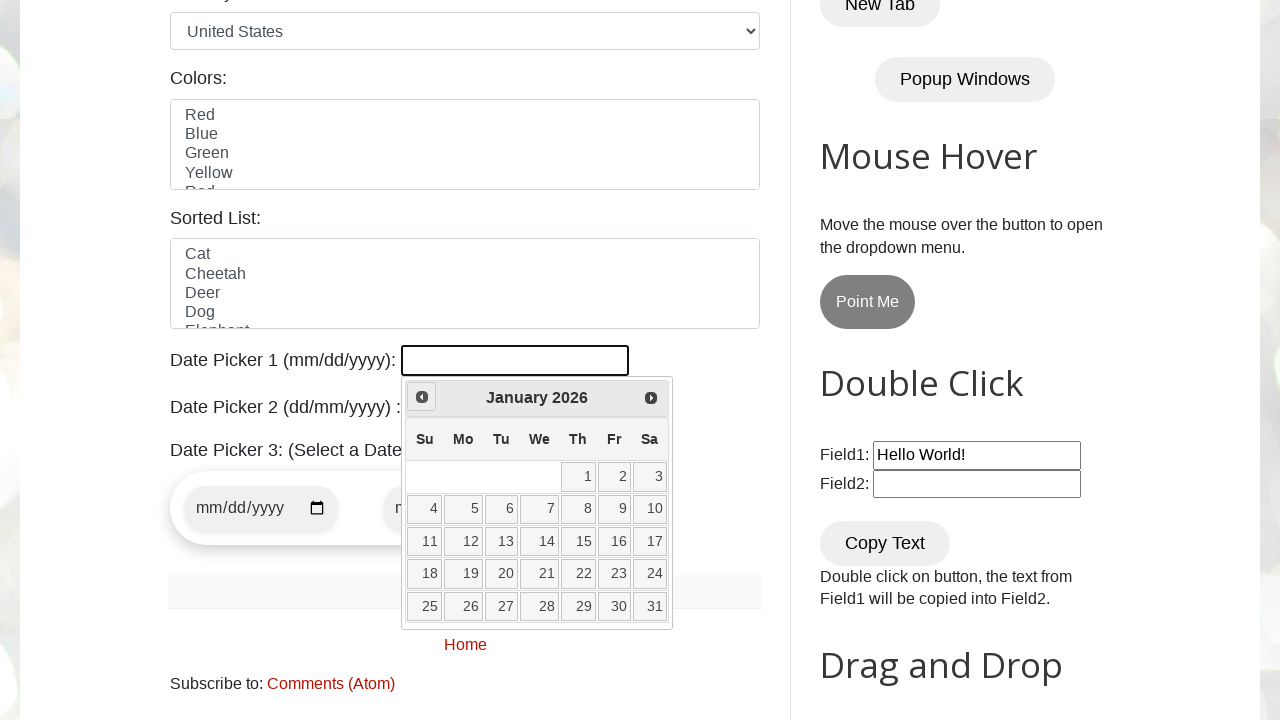

Clicked Prev button to navigate to previous month at (422, 397) on xpath=//span[text()='Prev']
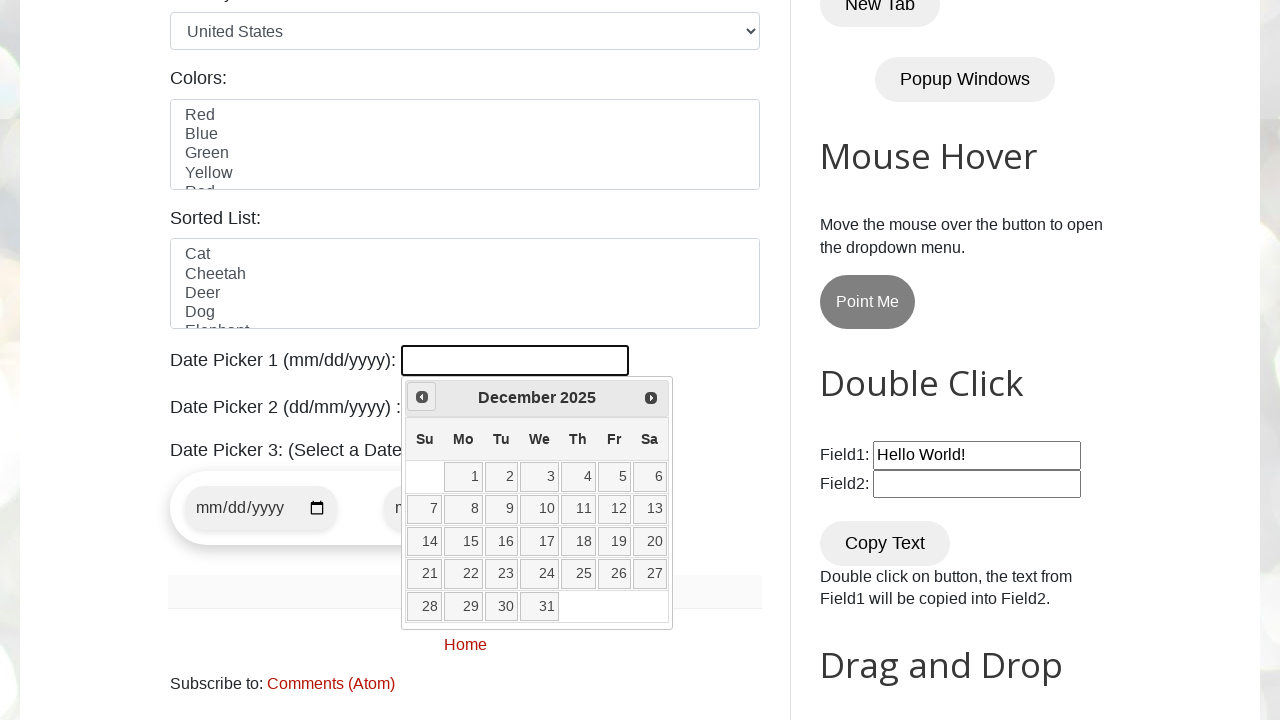

Checked current month/year in calendar: December 2025
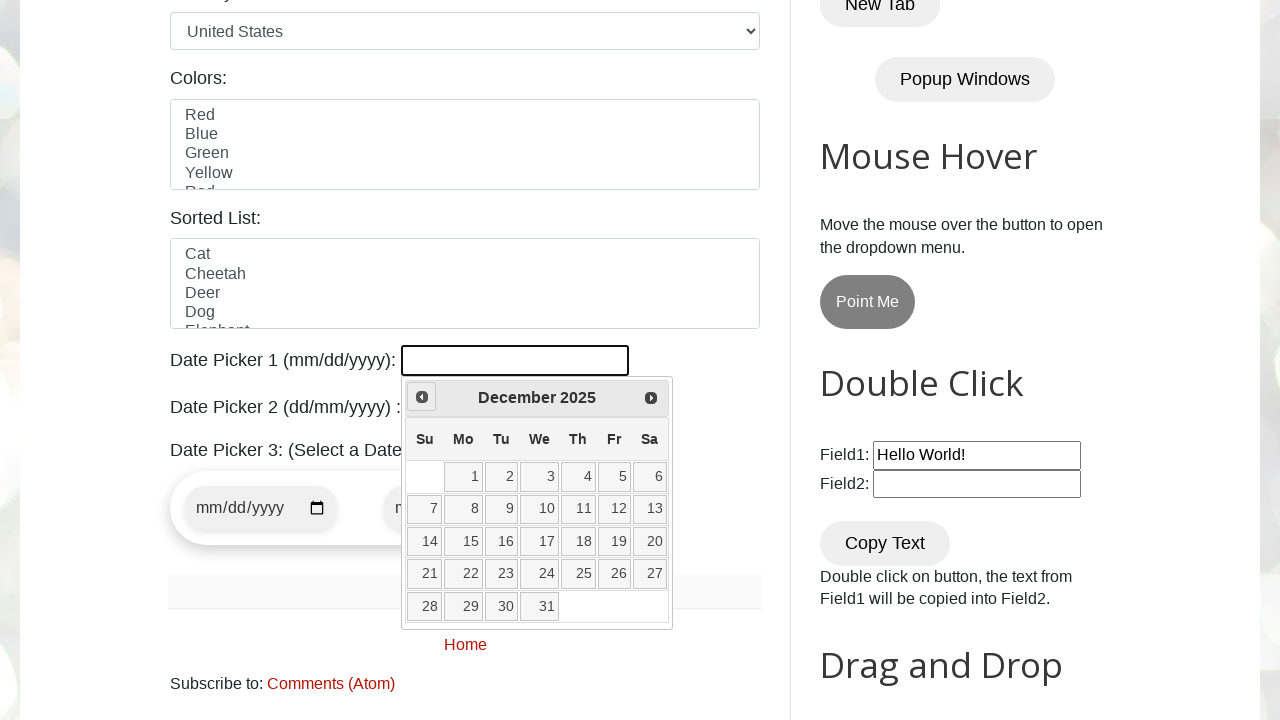

Clicked Prev button to navigate to previous month at (422, 397) on xpath=//span[text()='Prev']
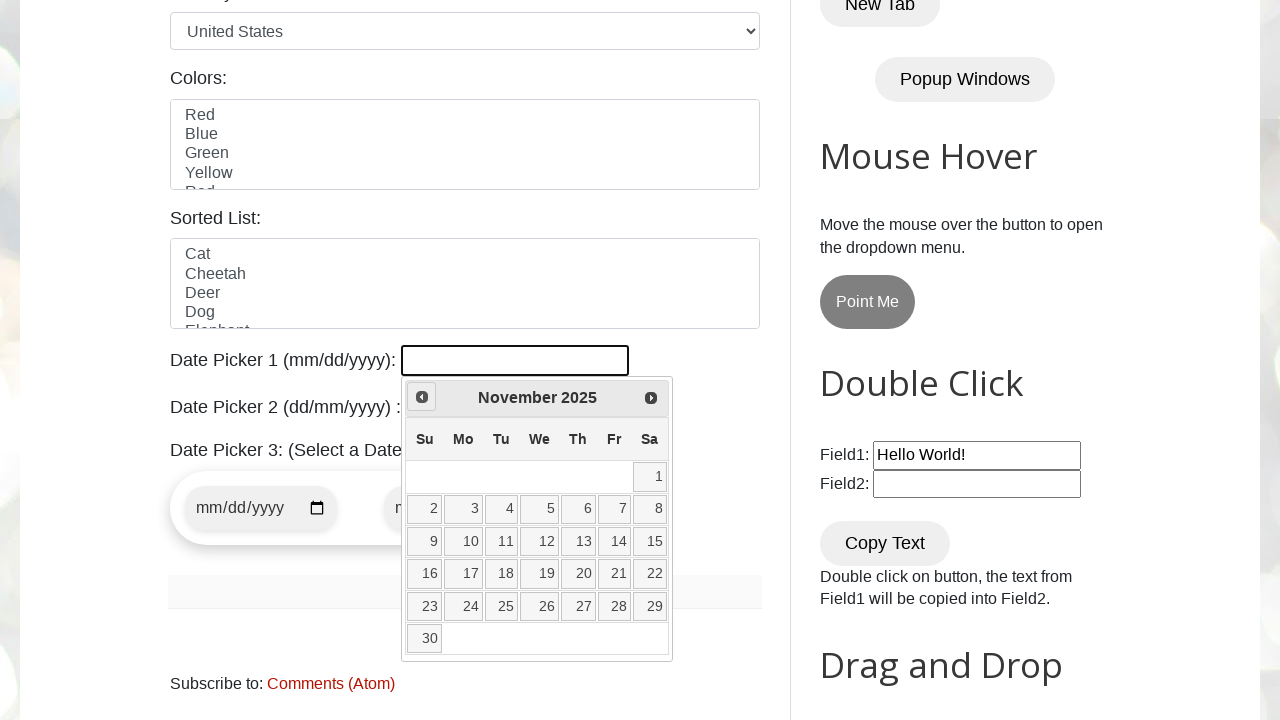

Checked current month/year in calendar: November 2025
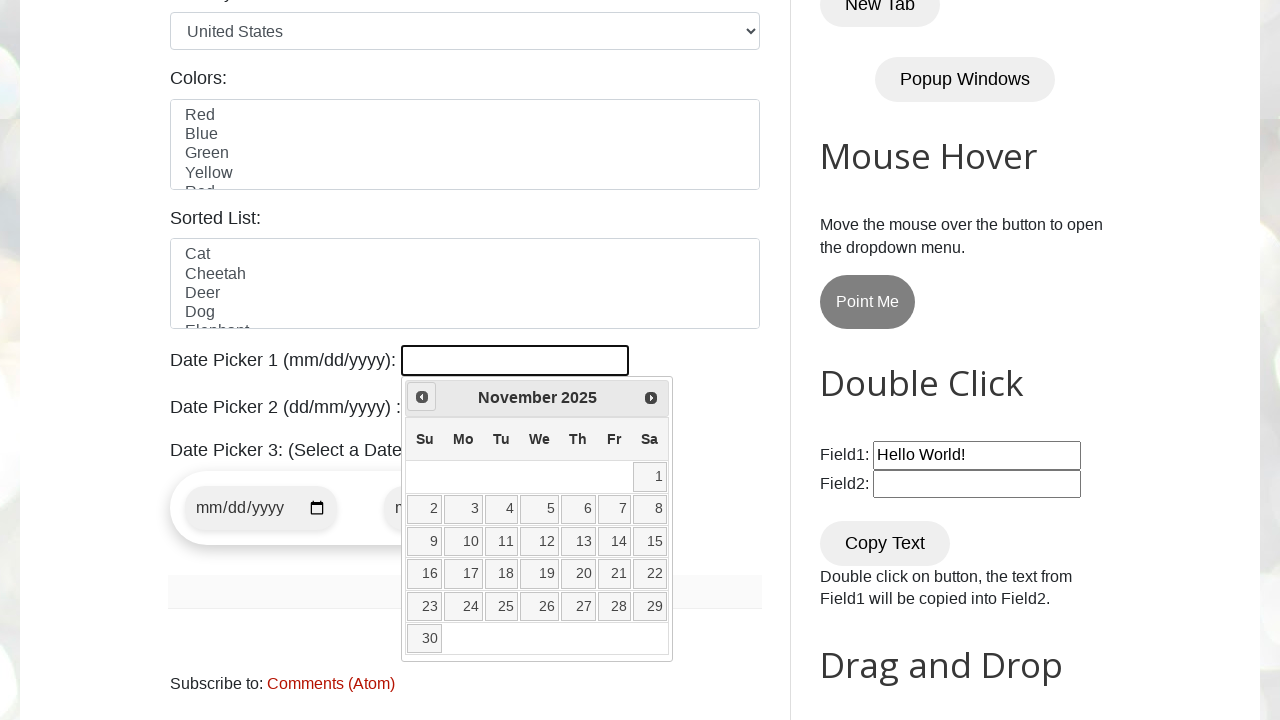

Clicked Prev button to navigate to previous month at (422, 397) on xpath=//span[text()='Prev']
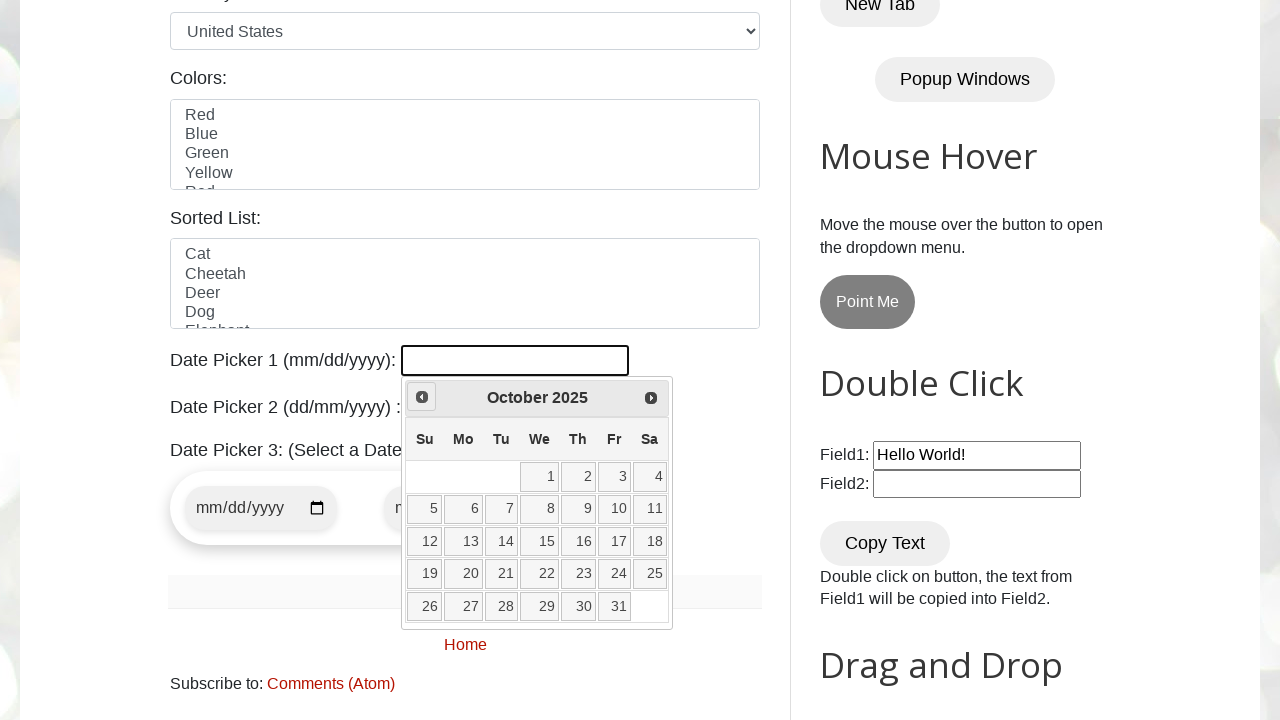

Checked current month/year in calendar: October 2025
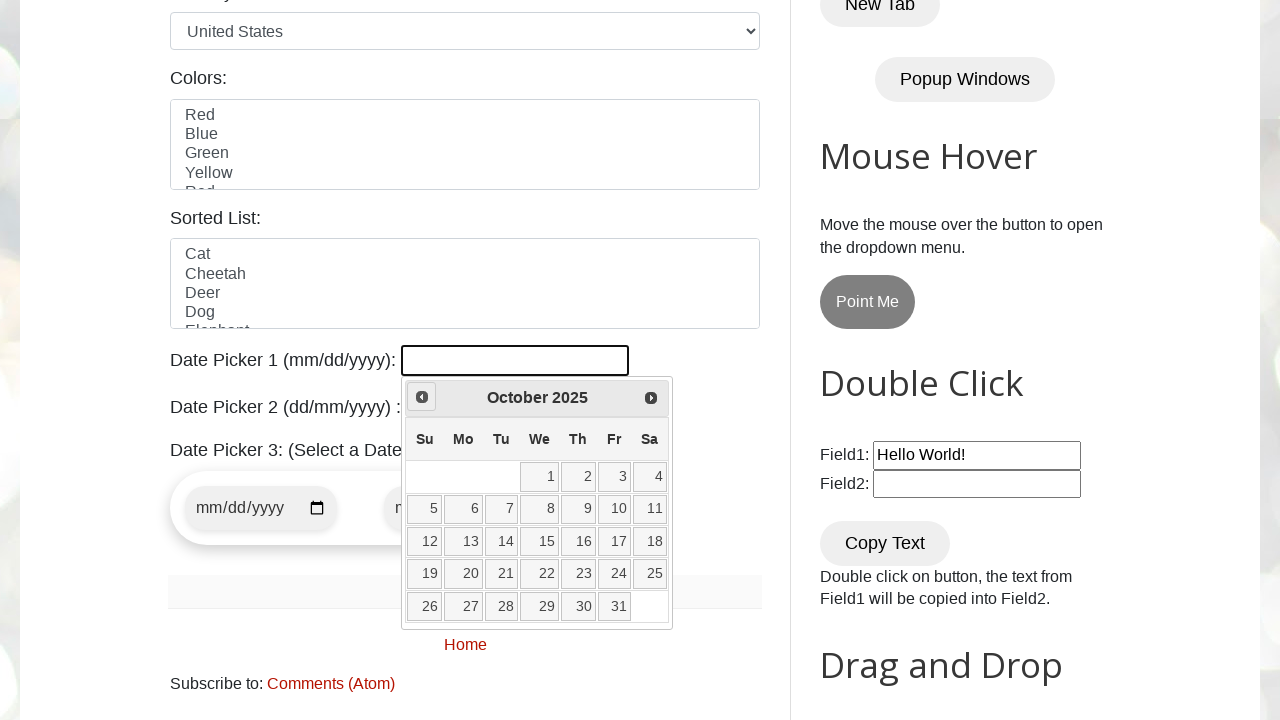

Clicked Prev button to navigate to previous month at (422, 397) on xpath=//span[text()='Prev']
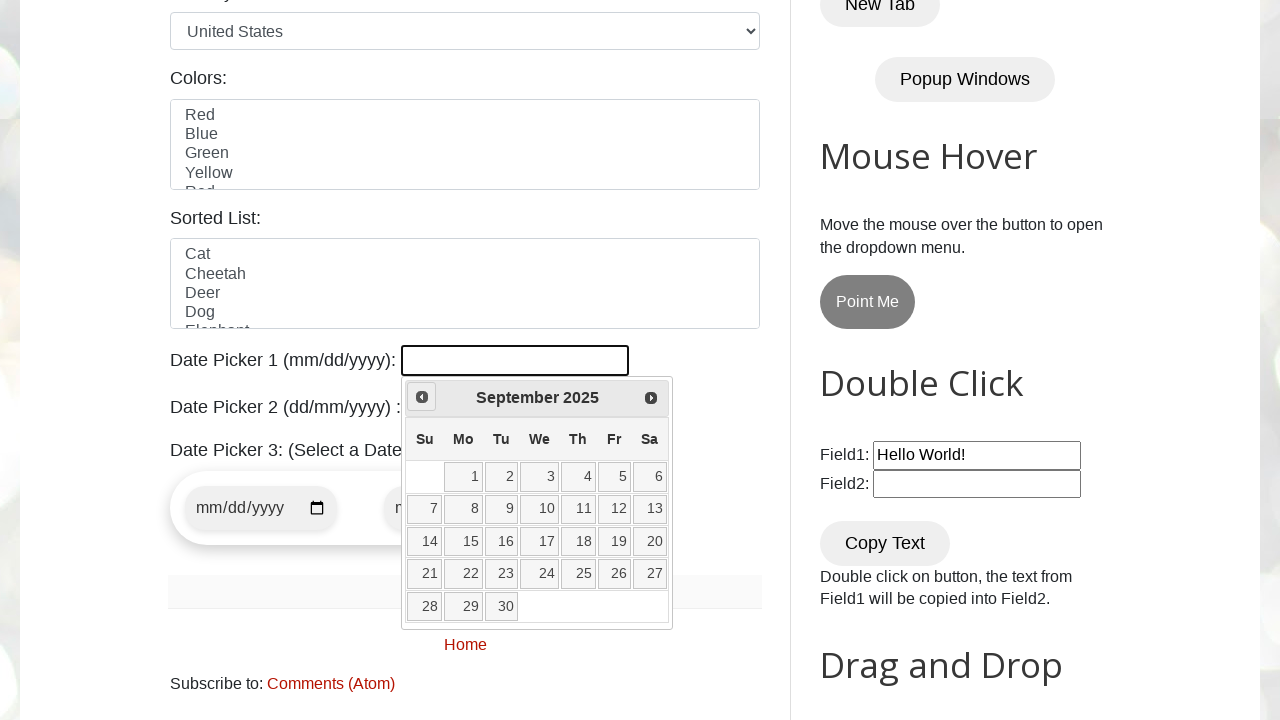

Checked current month/year in calendar: September 2025
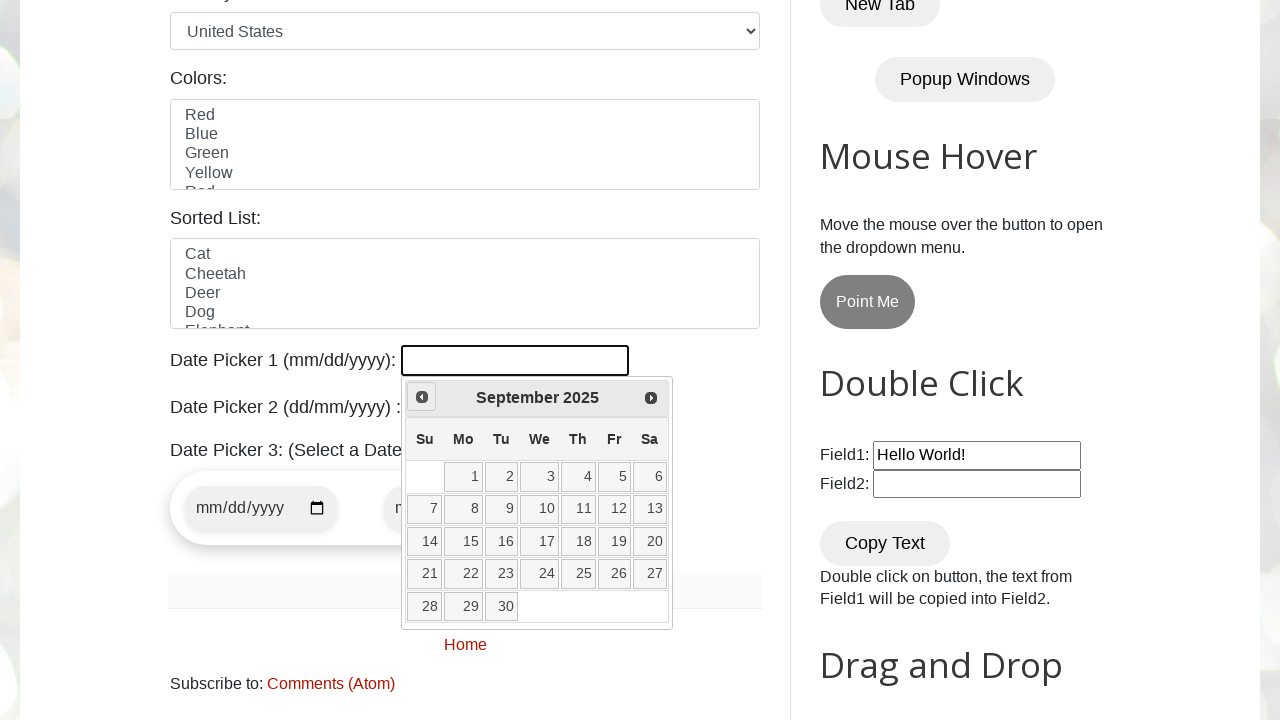

Clicked Prev button to navigate to previous month at (422, 397) on xpath=//span[text()='Prev']
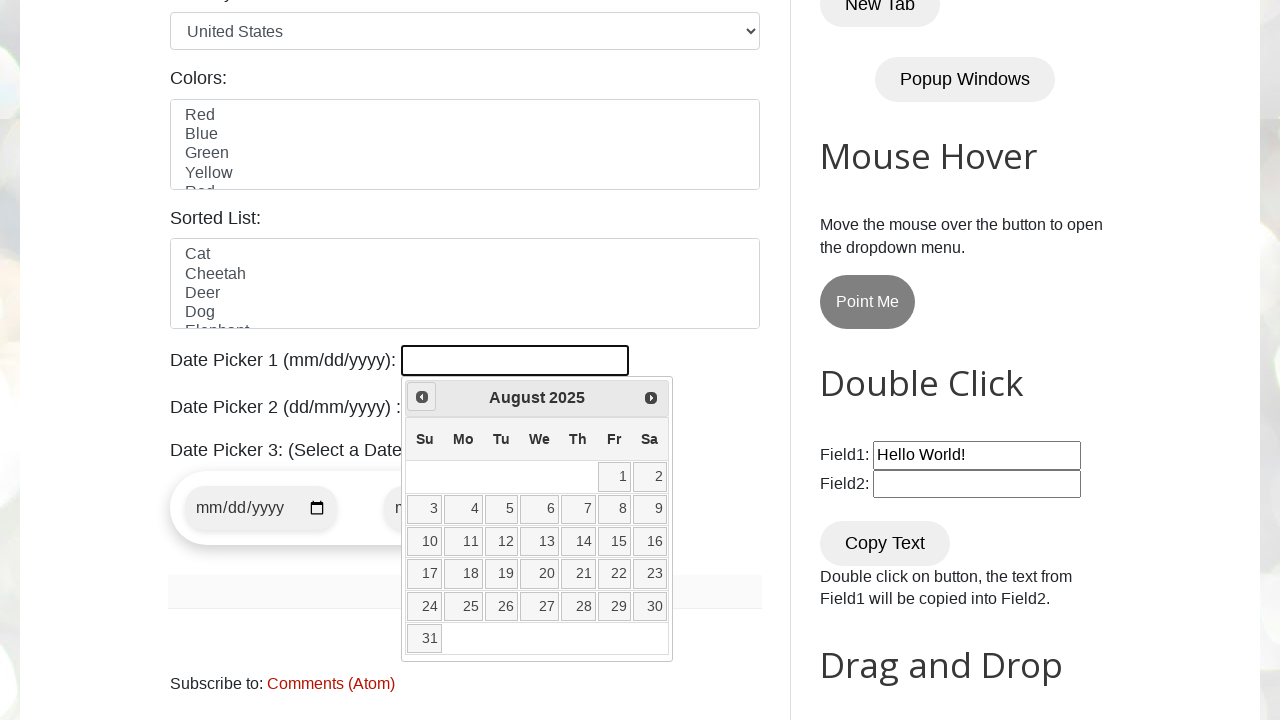

Checked current month/year in calendar: August 2025
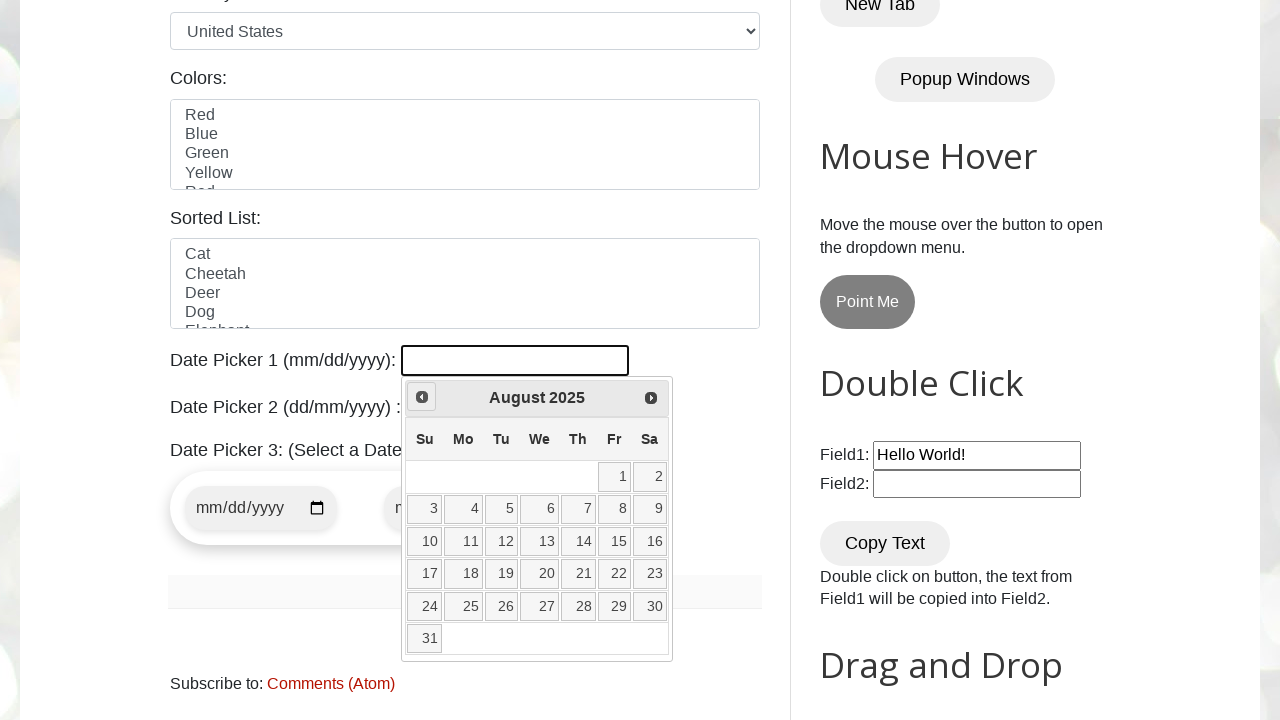

Clicked Prev button to navigate to previous month at (422, 397) on xpath=//span[text()='Prev']
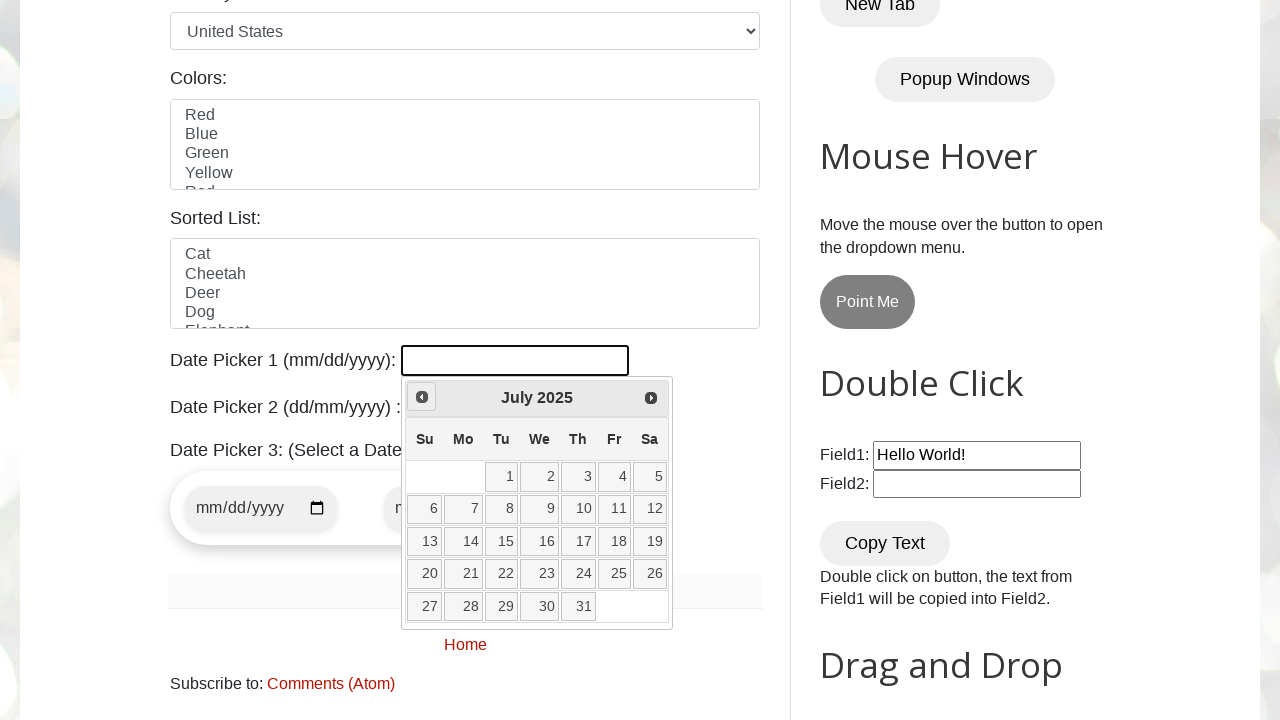

Checked current month/year in calendar: July 2025
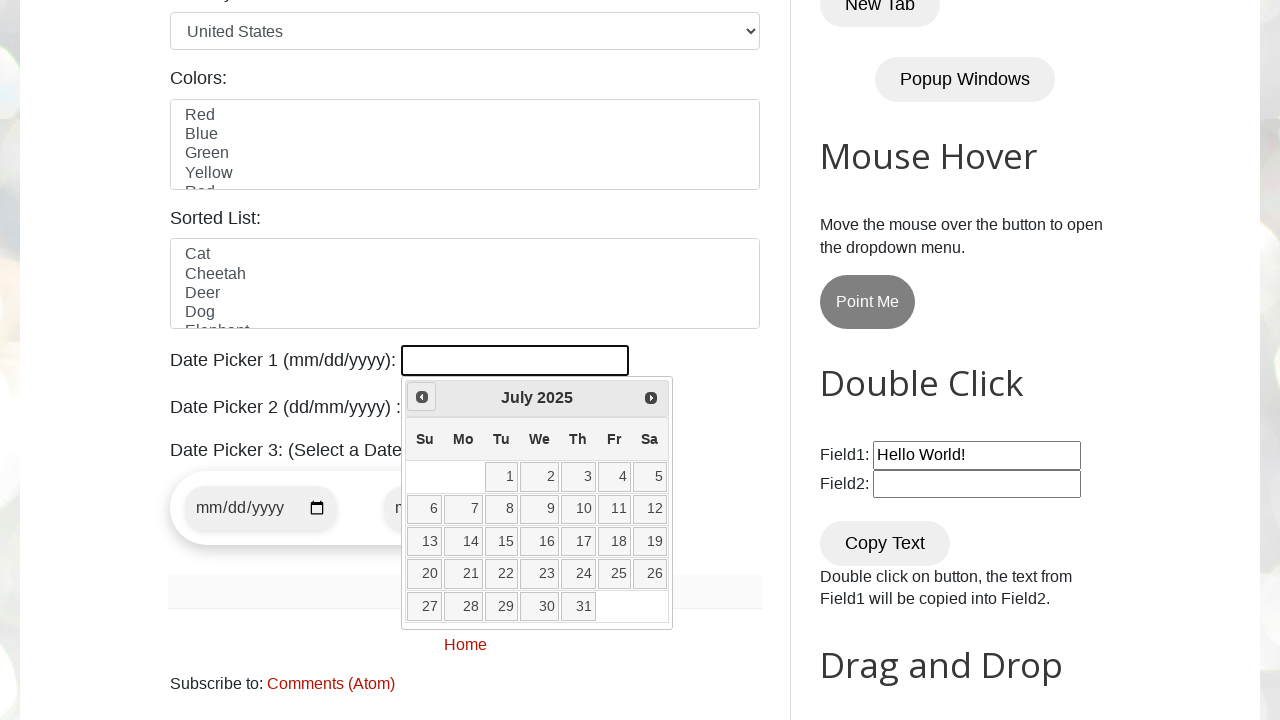

Clicked Prev button to navigate to previous month at (422, 397) on xpath=//span[text()='Prev']
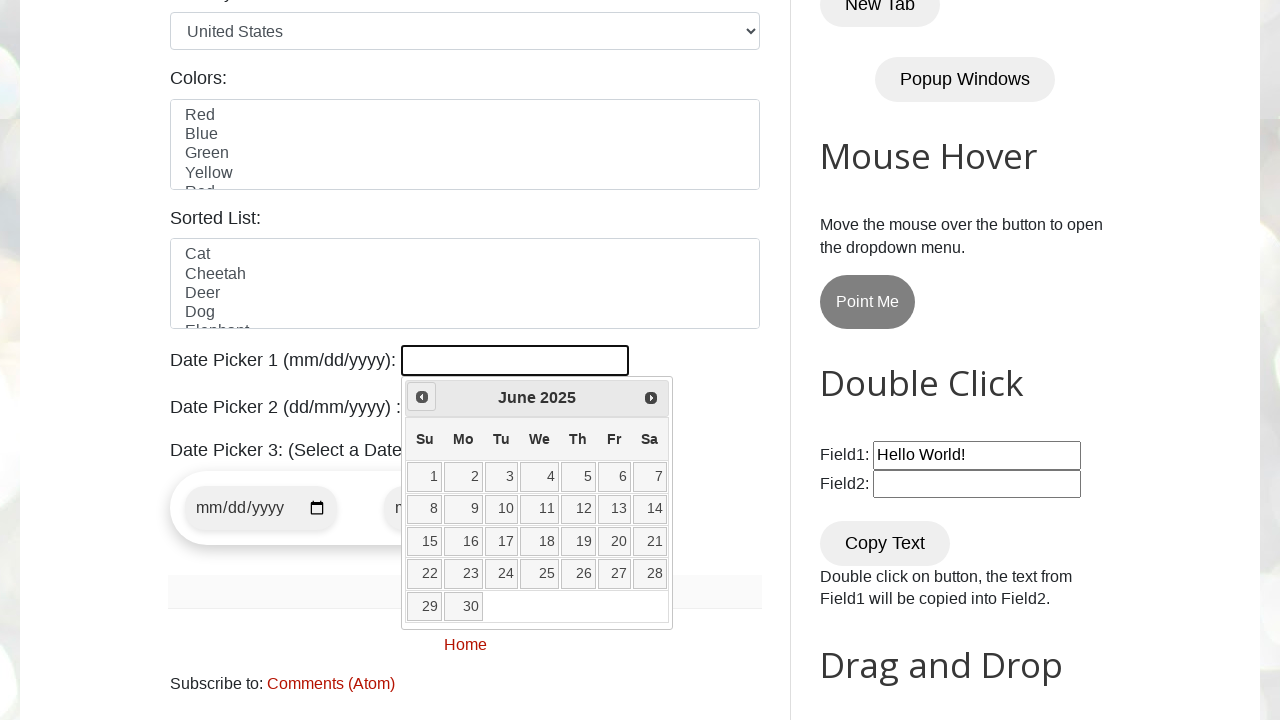

Checked current month/year in calendar: June 2025
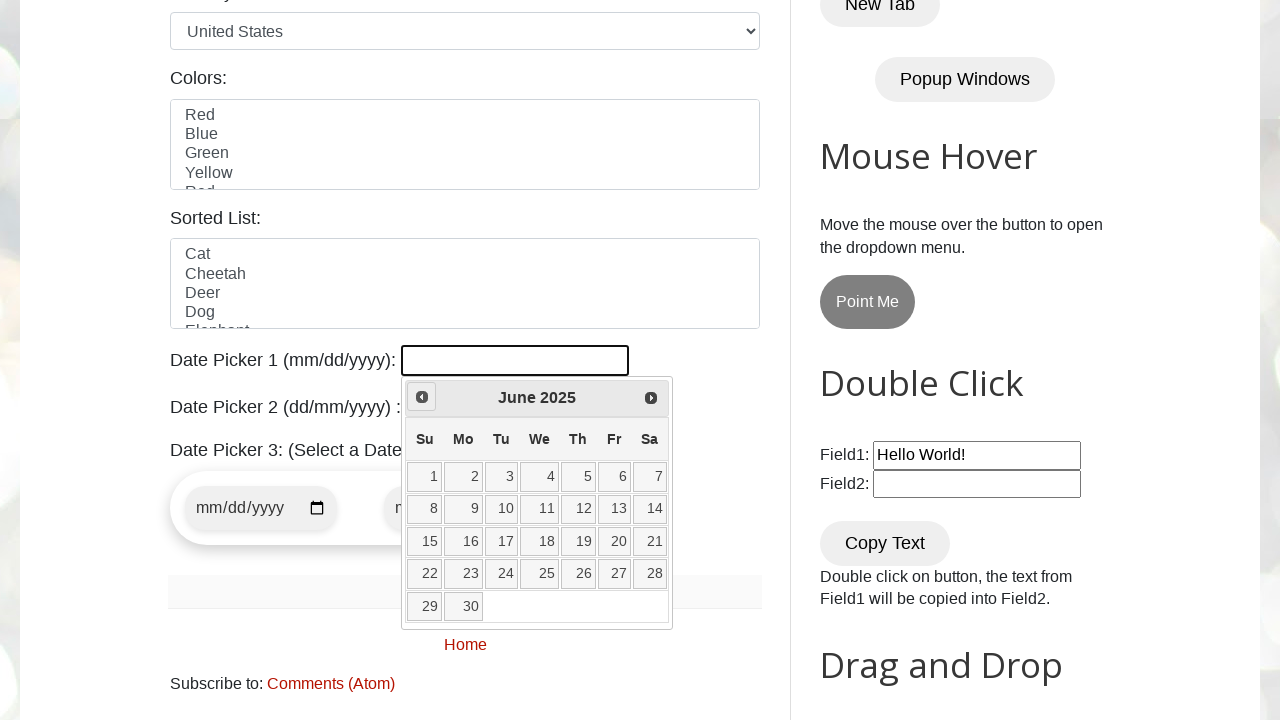

Clicked Prev button to navigate to previous month at (422, 397) on xpath=//span[text()='Prev']
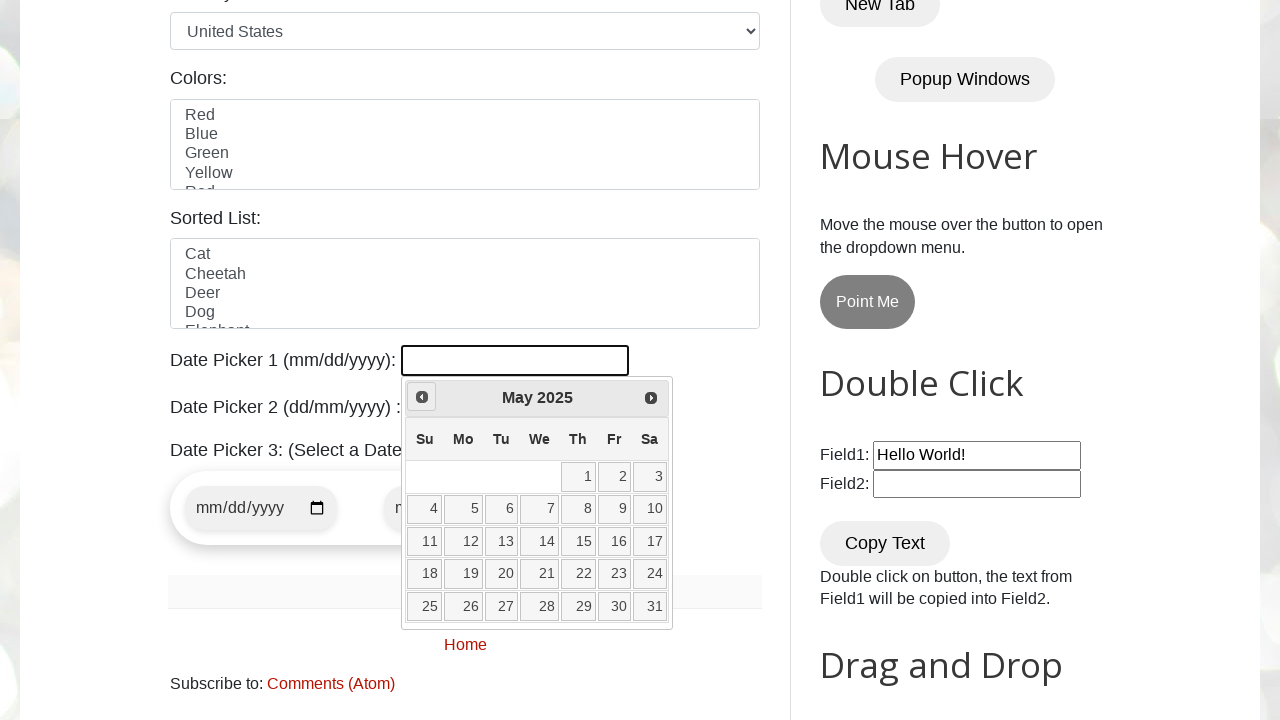

Checked current month/year in calendar: May 2025
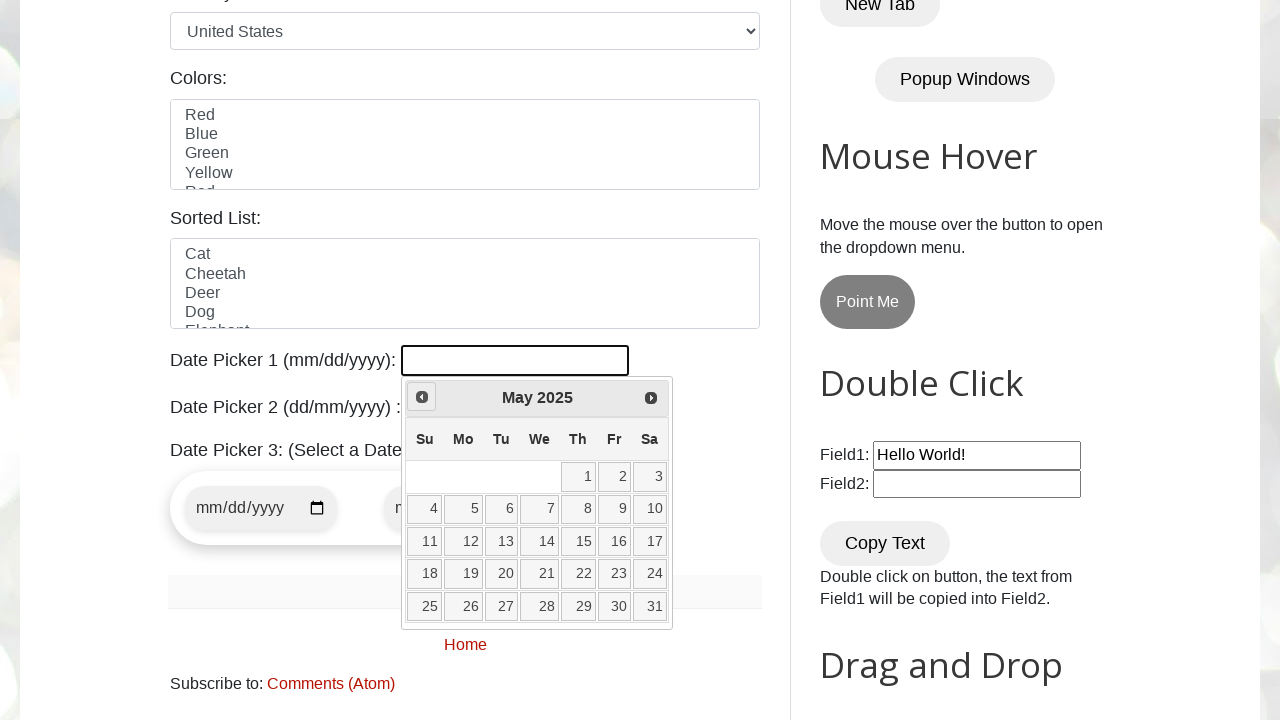

Clicked Prev button to navigate to previous month at (422, 397) on xpath=//span[text()='Prev']
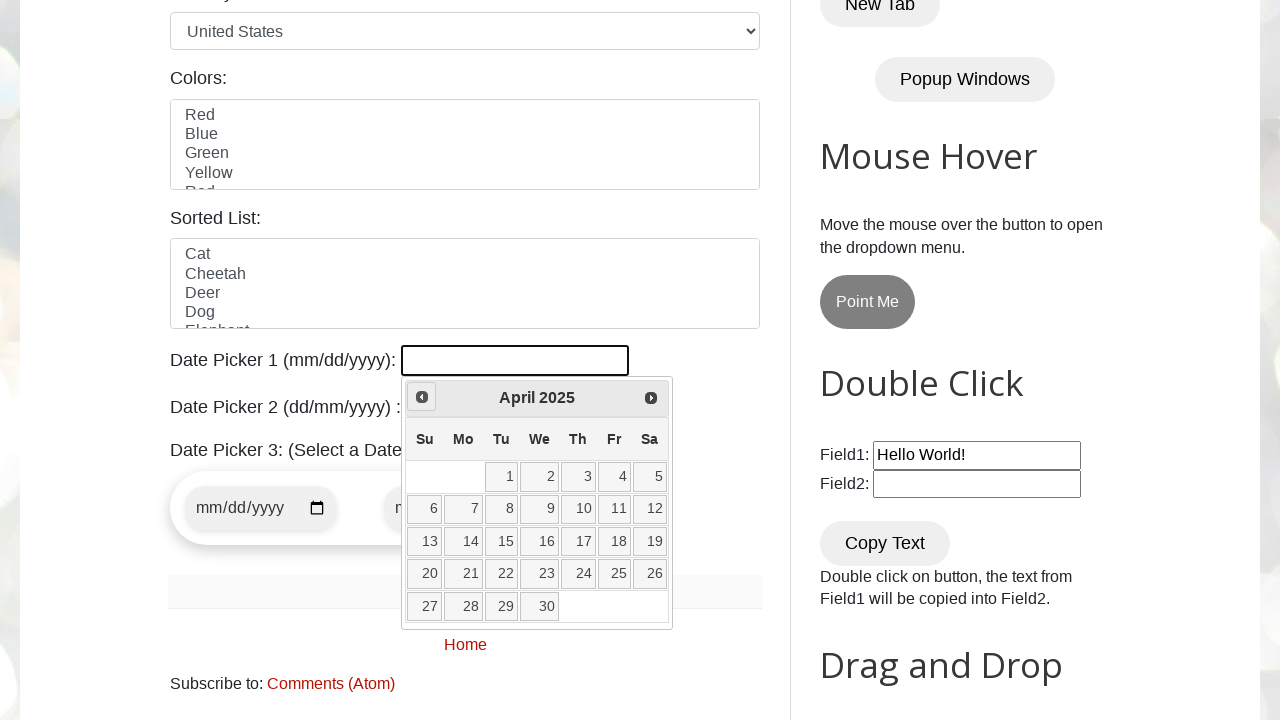

Checked current month/year in calendar: April 2025
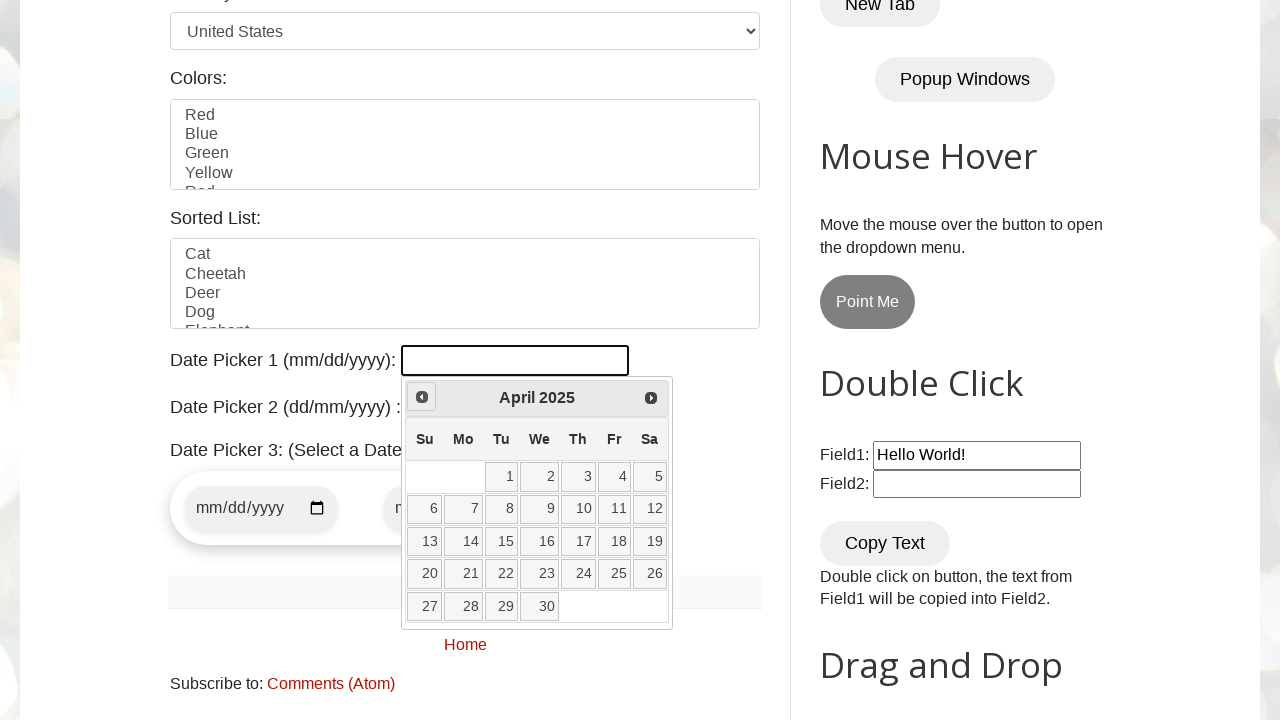

Clicked Prev button to navigate to previous month at (422, 397) on xpath=//span[text()='Prev']
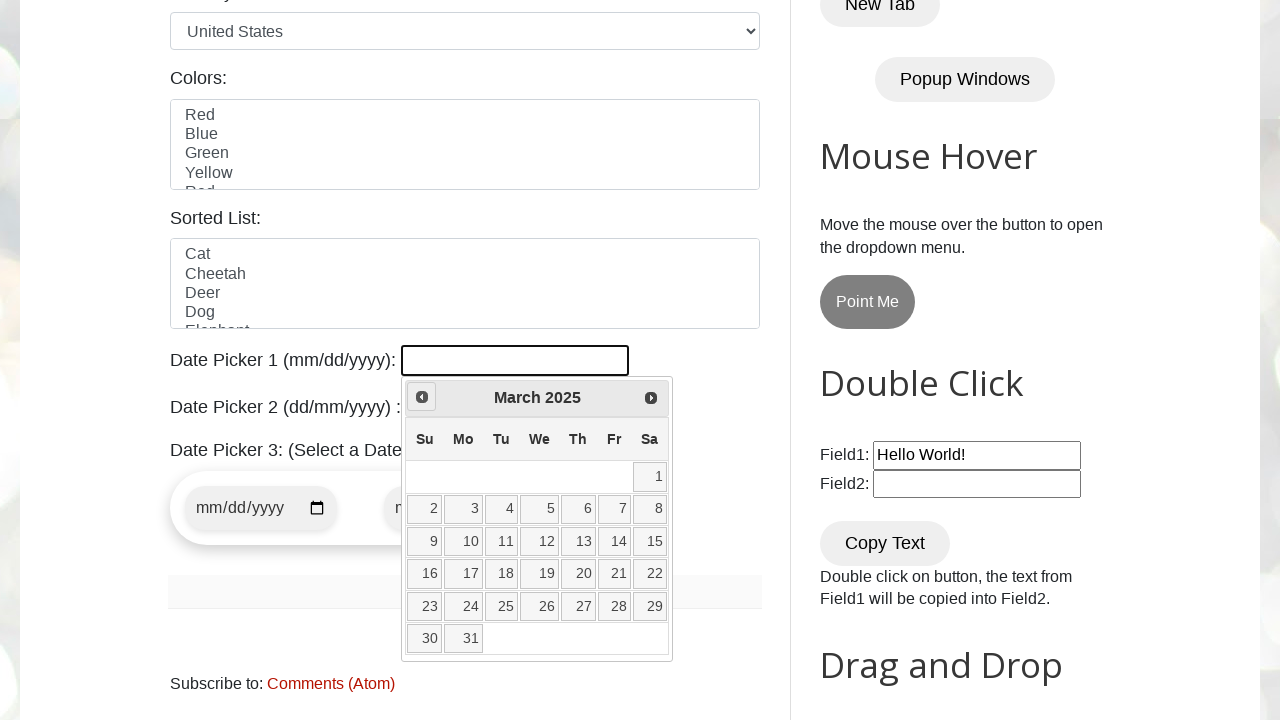

Checked current month/year in calendar: March 2025
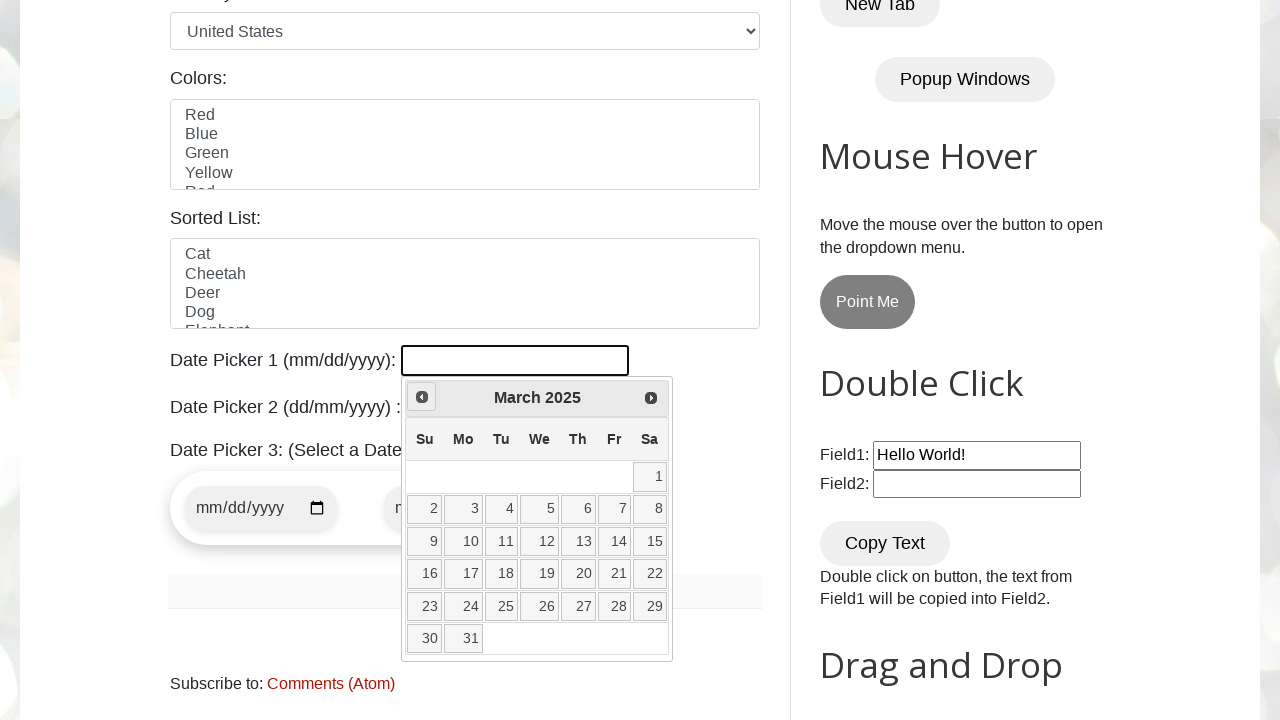

Clicked Prev button to navigate to previous month at (422, 397) on xpath=//span[text()='Prev']
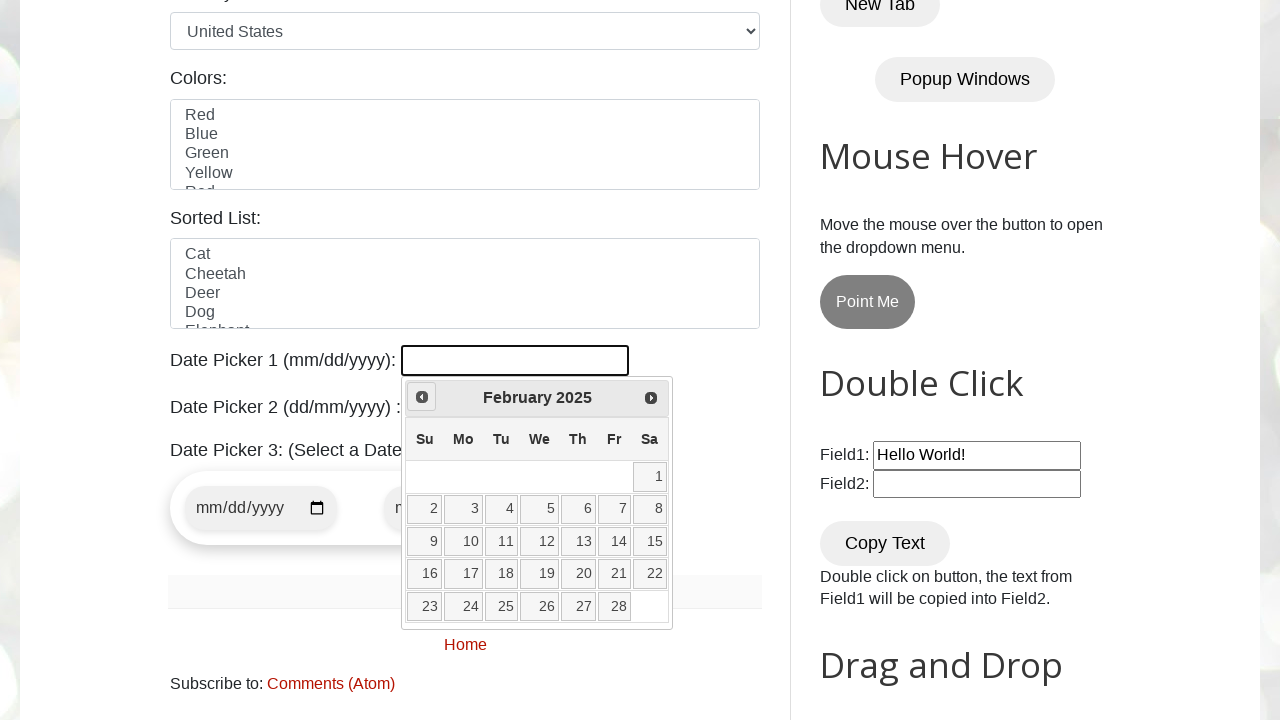

Checked current month/year in calendar: February 2025
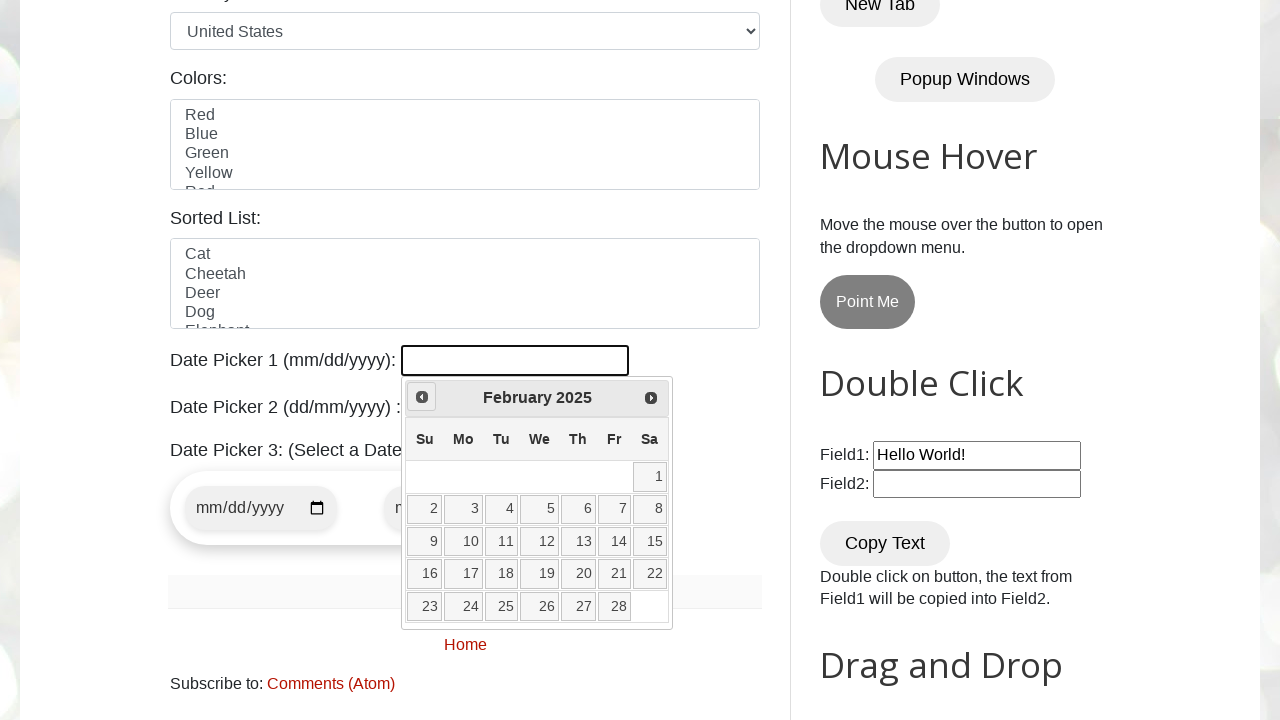

Clicked Prev button to navigate to previous month at (422, 397) on xpath=//span[text()='Prev']
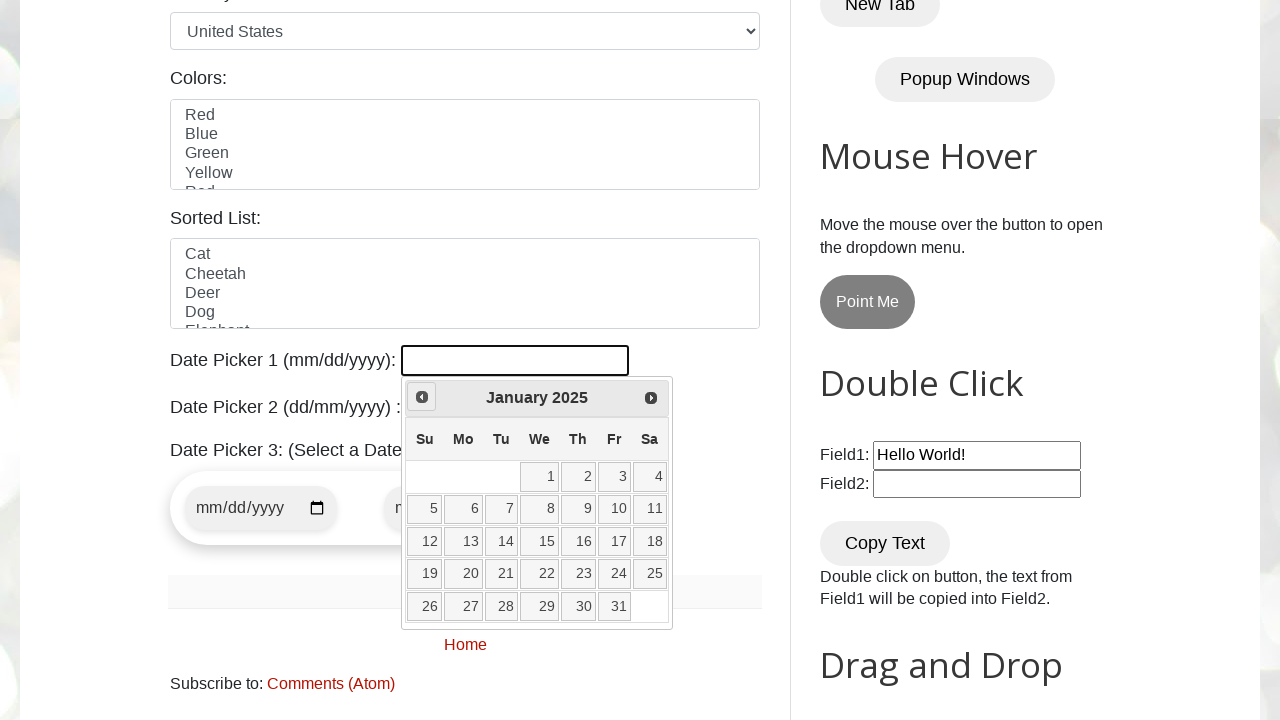

Checked current month/year in calendar: January 2025
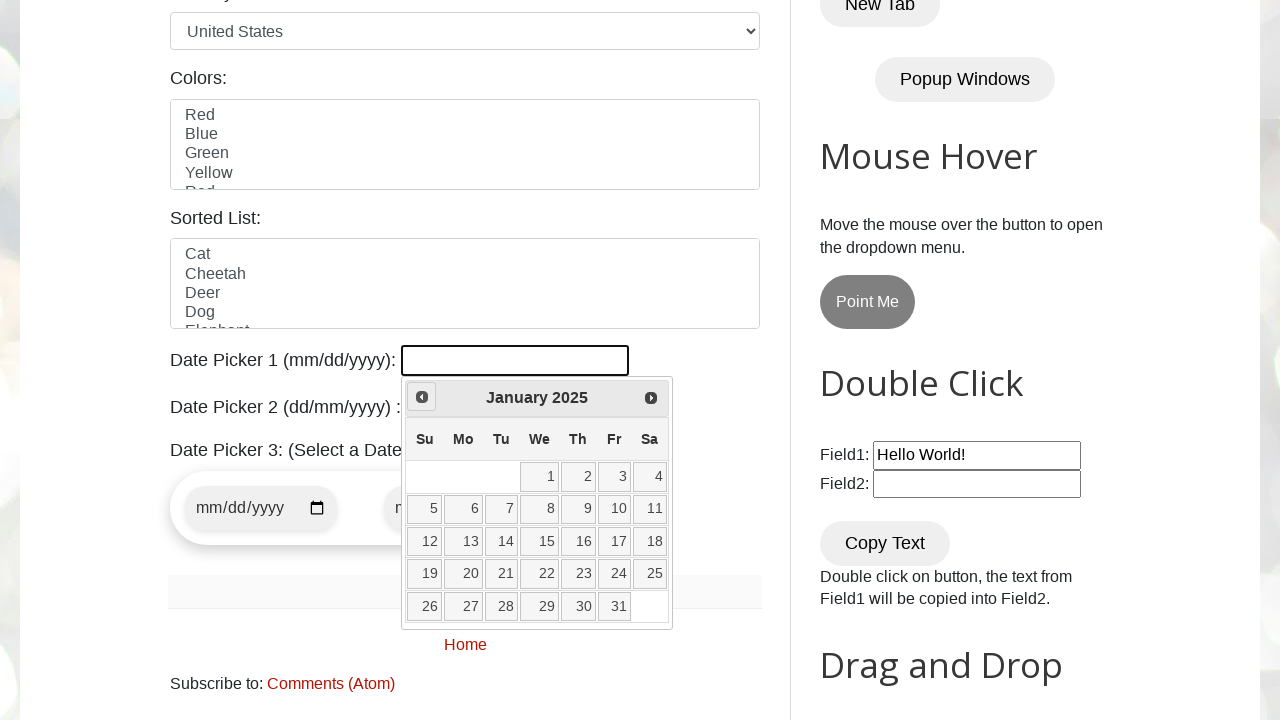

Clicked Prev button to navigate to previous month at (422, 397) on xpath=//span[text()='Prev']
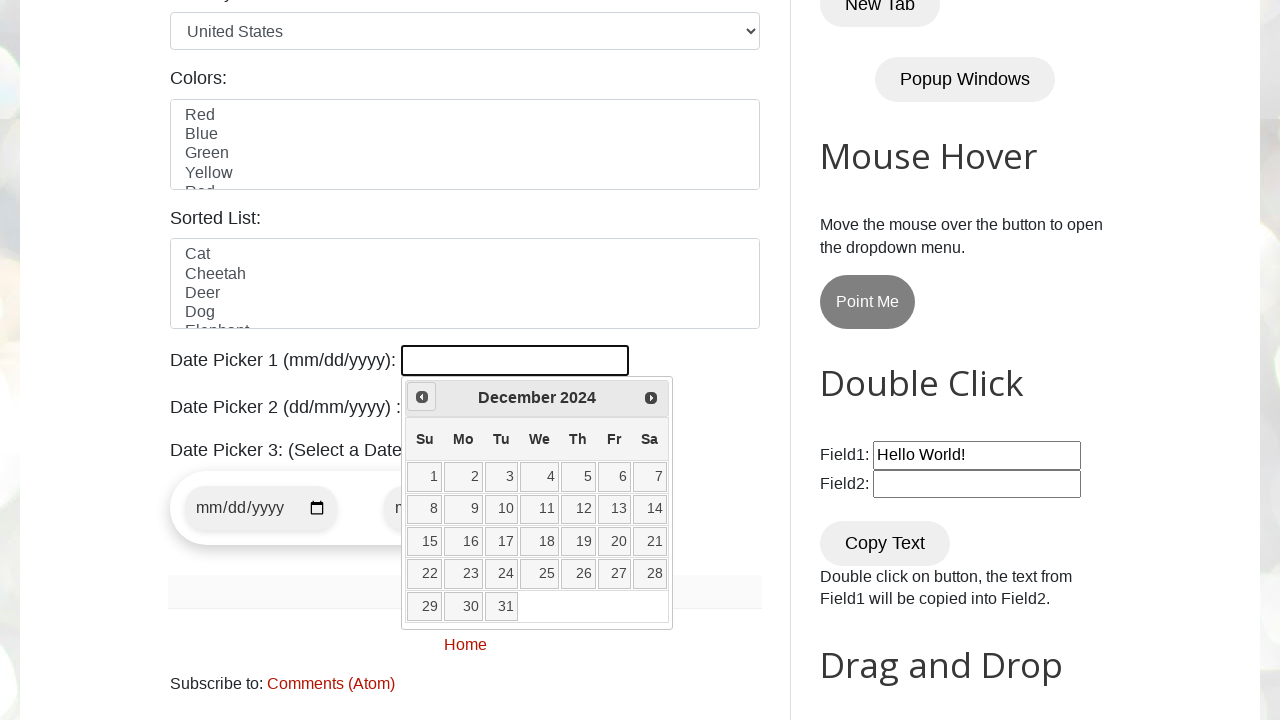

Checked current month/year in calendar: December 2024
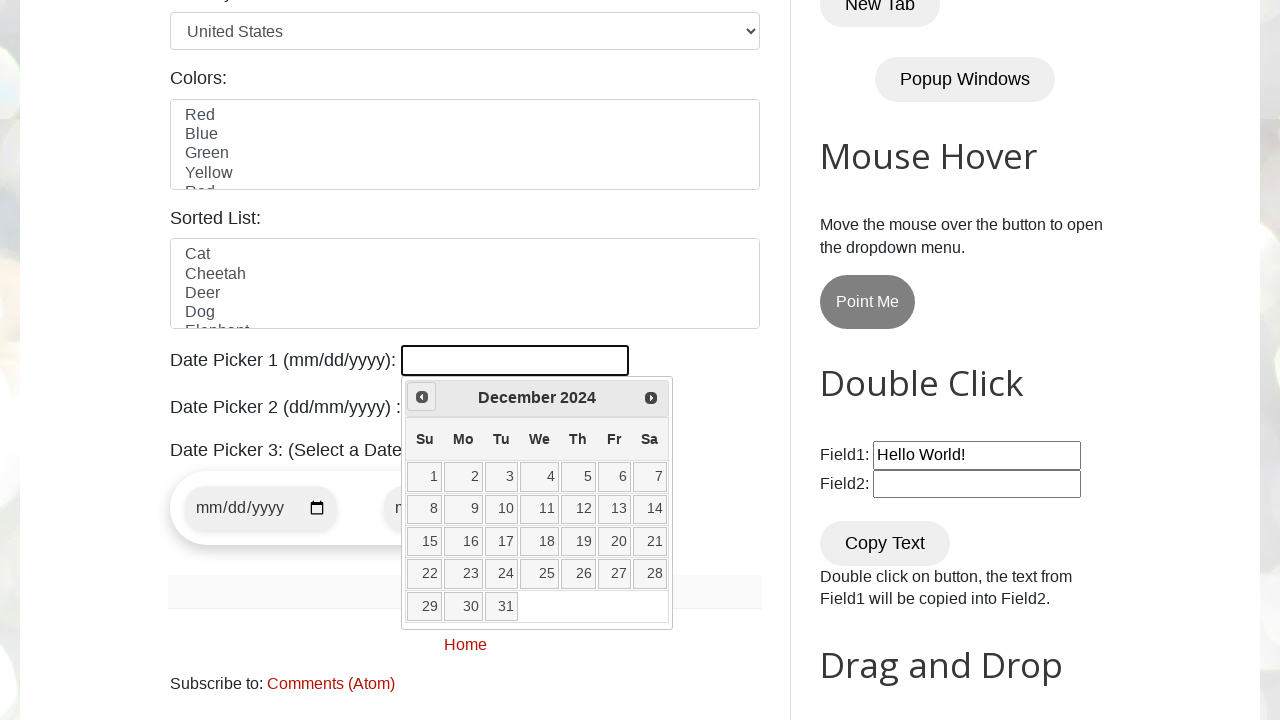

Clicked Prev button to navigate to previous month at (422, 397) on xpath=//span[text()='Prev']
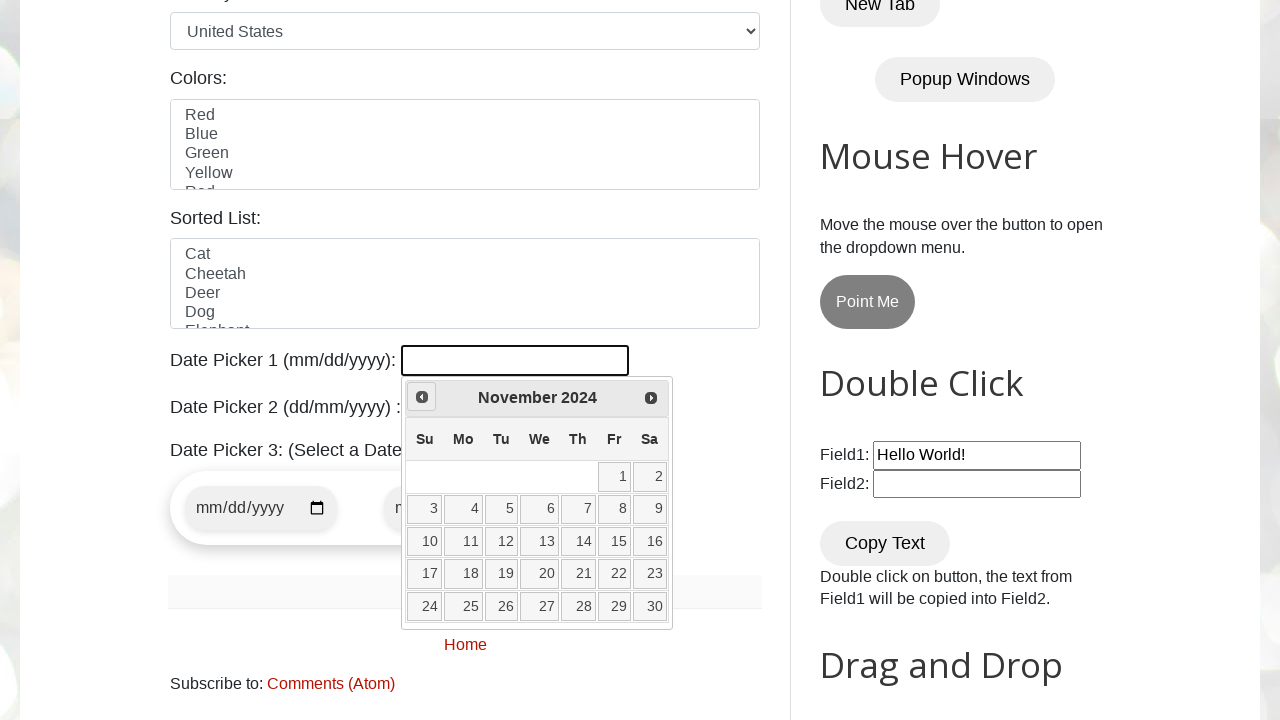

Checked current month/year in calendar: November 2024
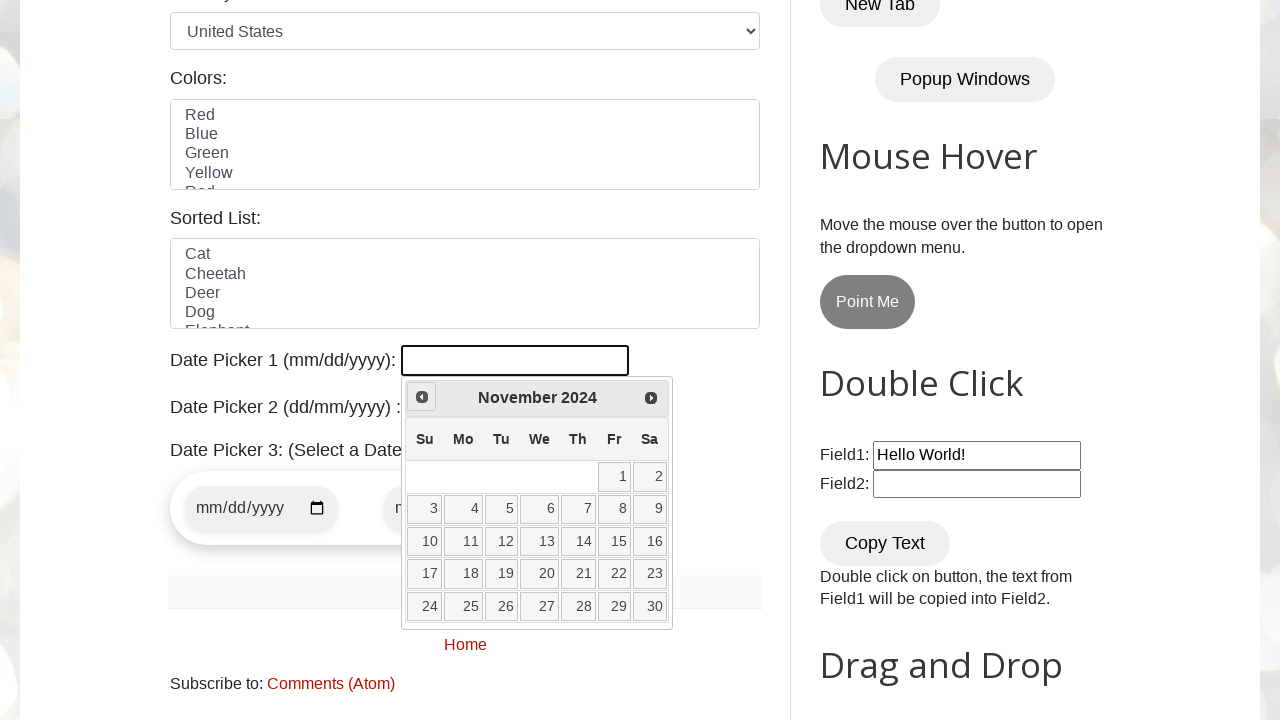

Clicked Prev button to navigate to previous month at (422, 397) on xpath=//span[text()='Prev']
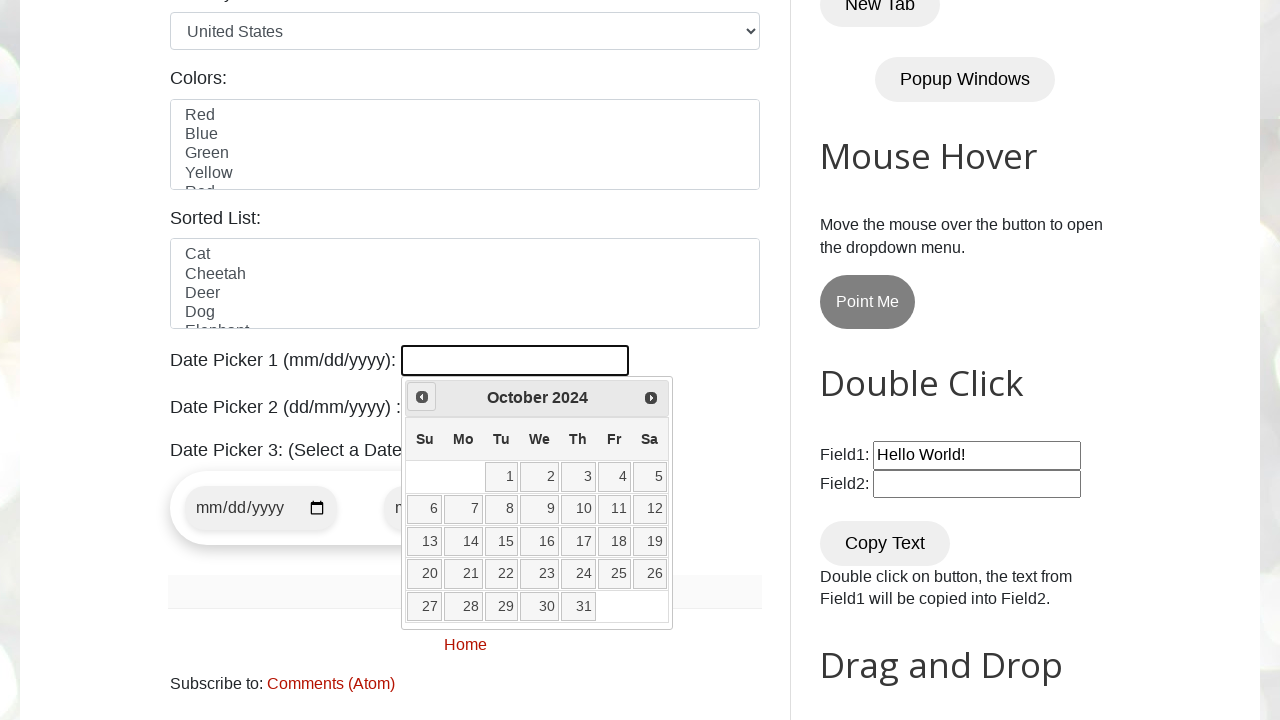

Checked current month/year in calendar: October 2024
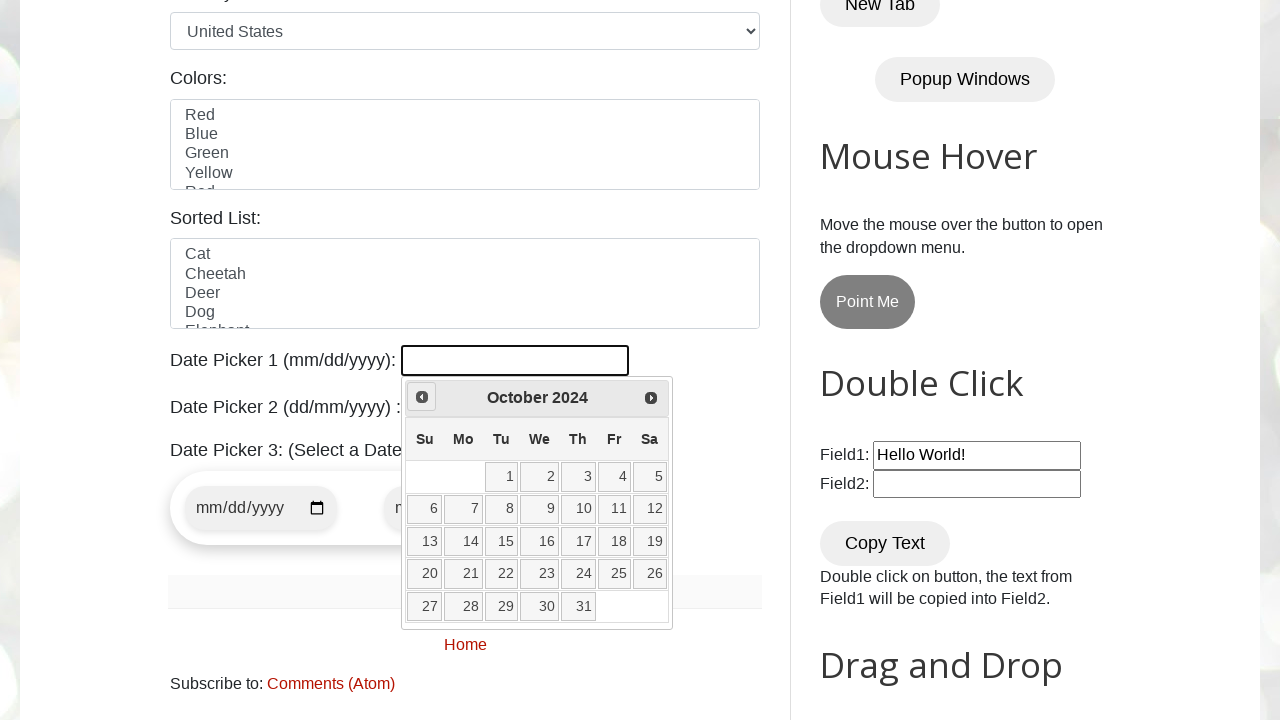

Clicked Prev button to navigate to previous month at (422, 397) on xpath=//span[text()='Prev']
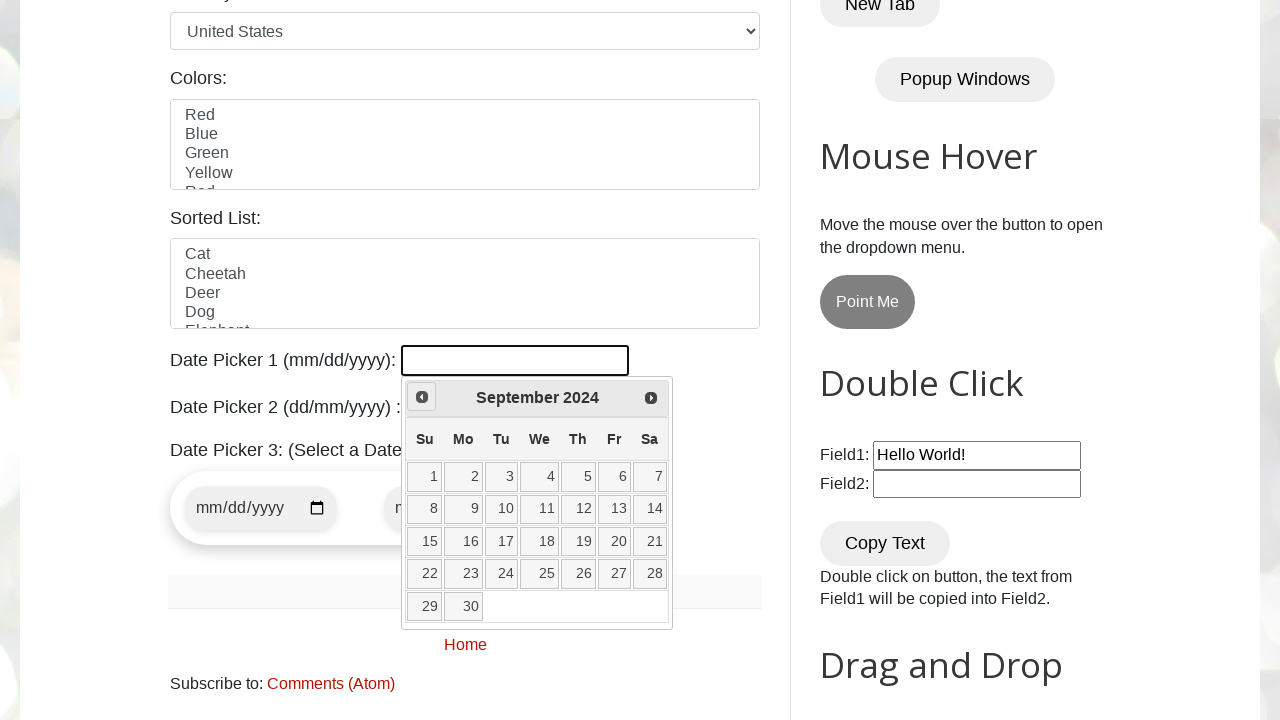

Checked current month/year in calendar: September 2024
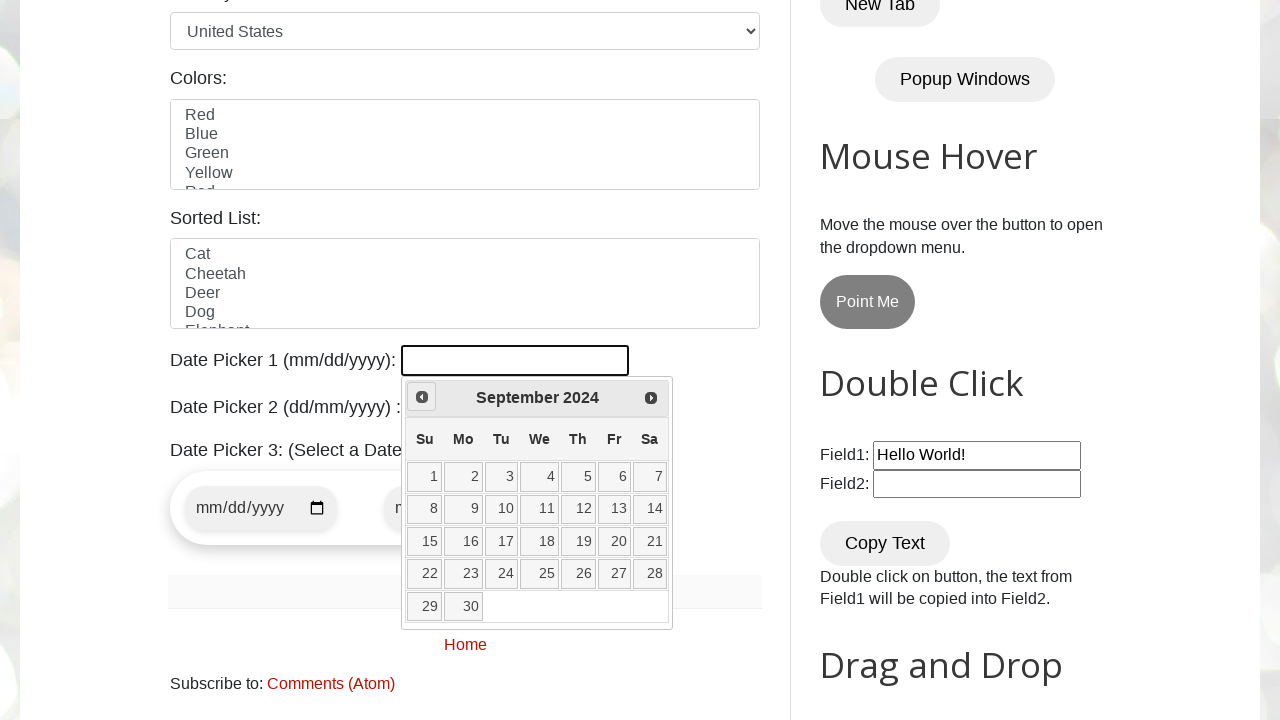

Clicked Prev button to navigate to previous month at (422, 397) on xpath=//span[text()='Prev']
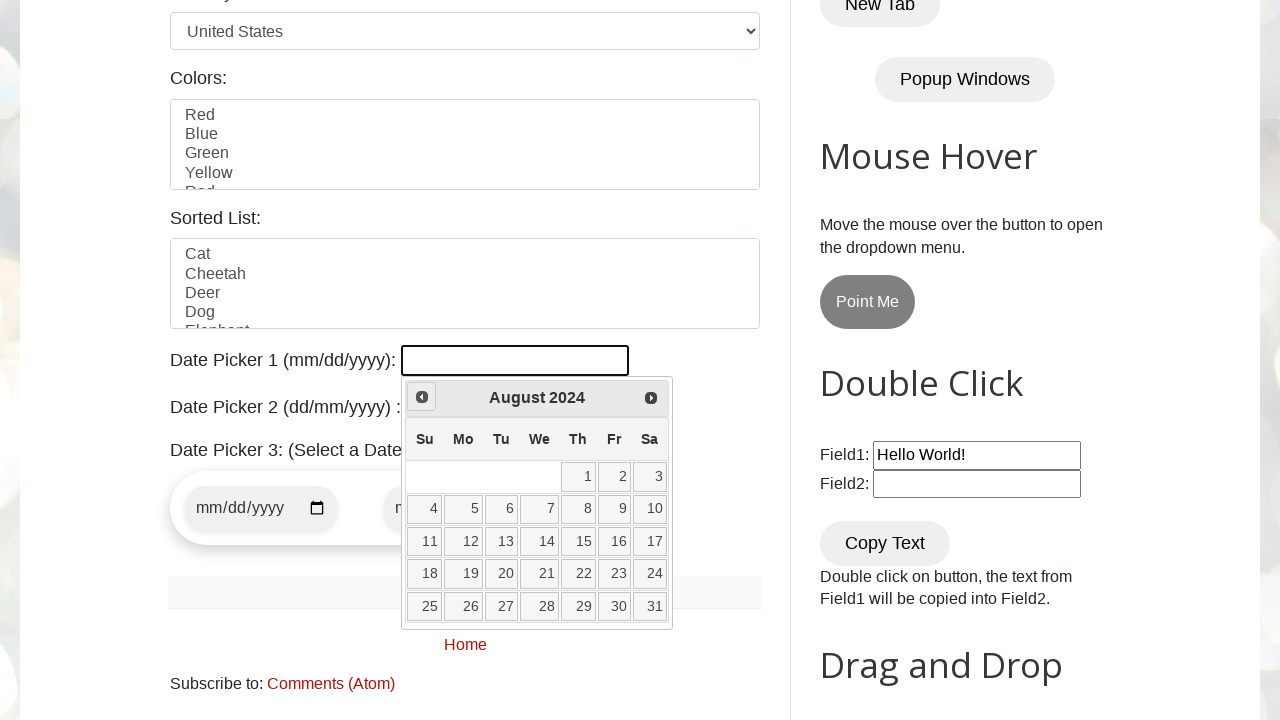

Checked current month/year in calendar: August 2024
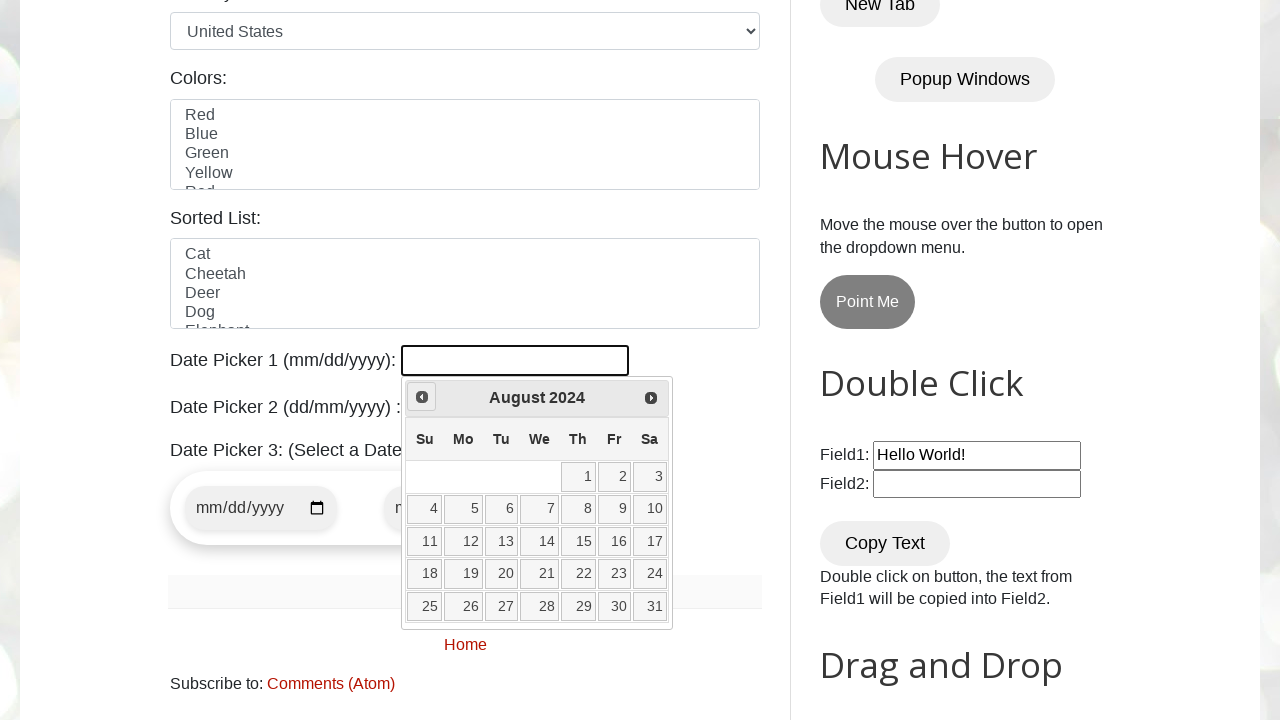

Clicked Prev button to navigate to previous month at (422, 397) on xpath=//span[text()='Prev']
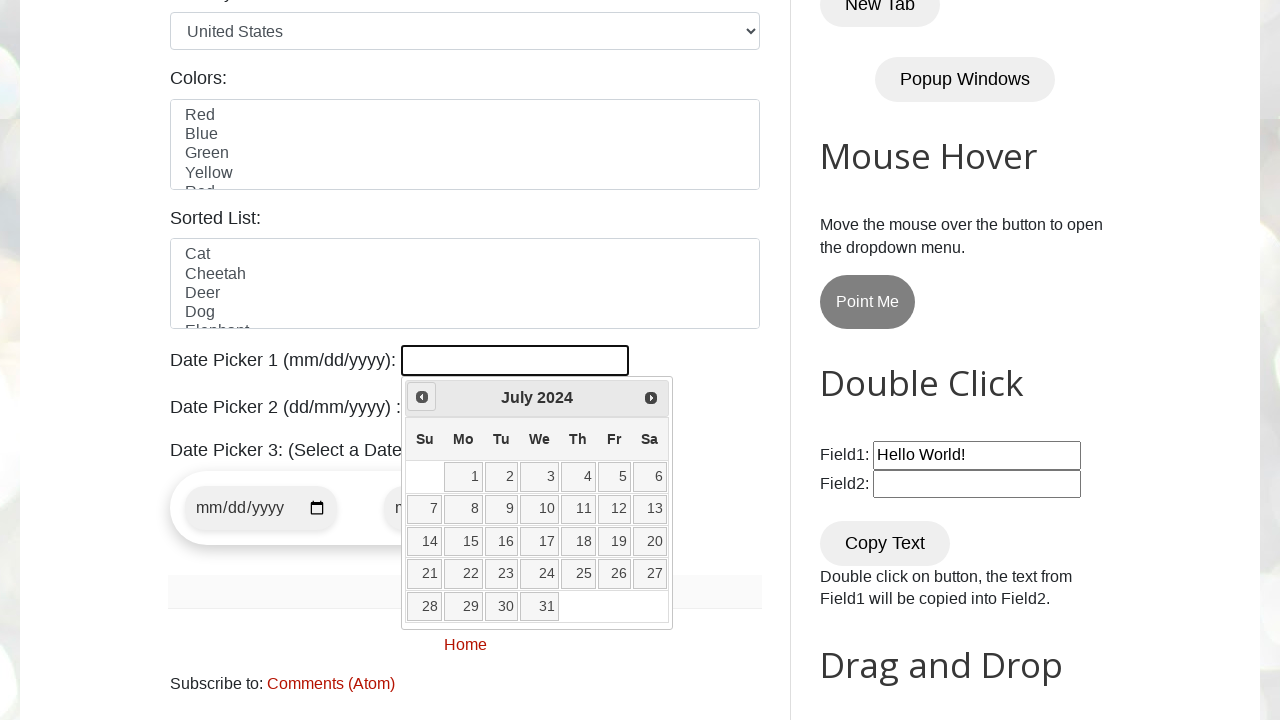

Checked current month/year in calendar: July 2024
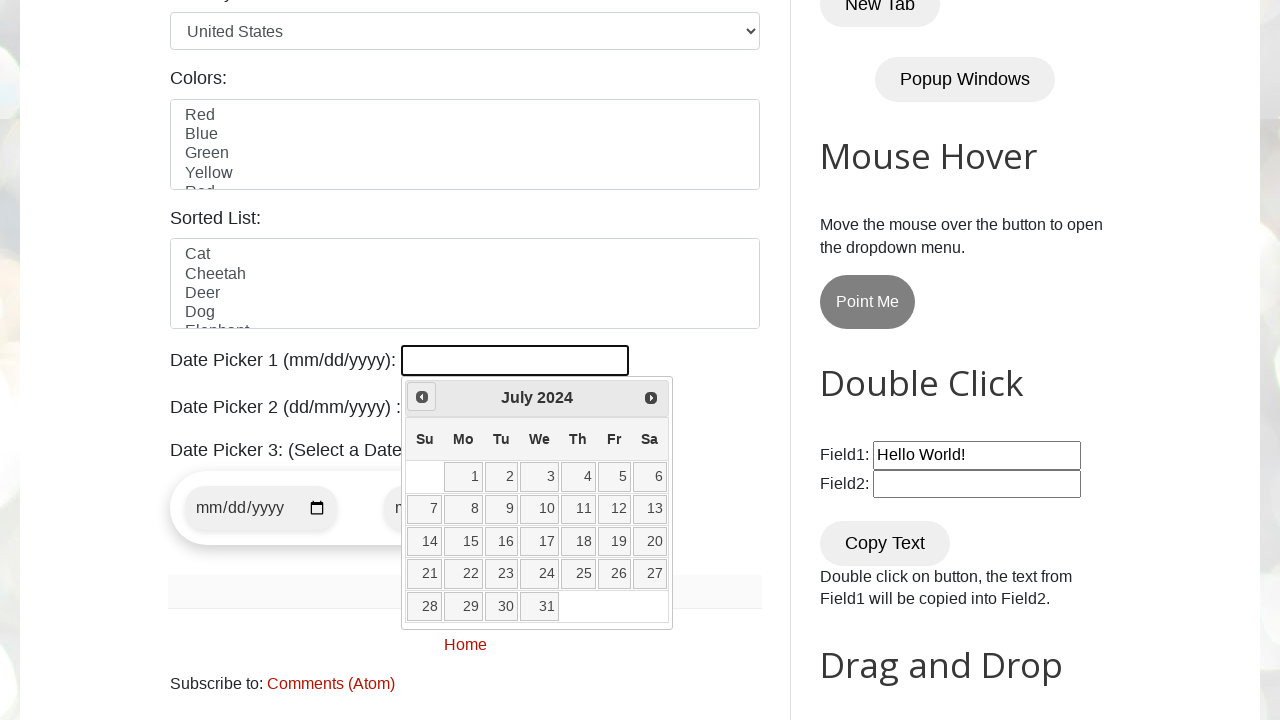

Clicked Prev button to navigate to previous month at (422, 397) on xpath=//span[text()='Prev']
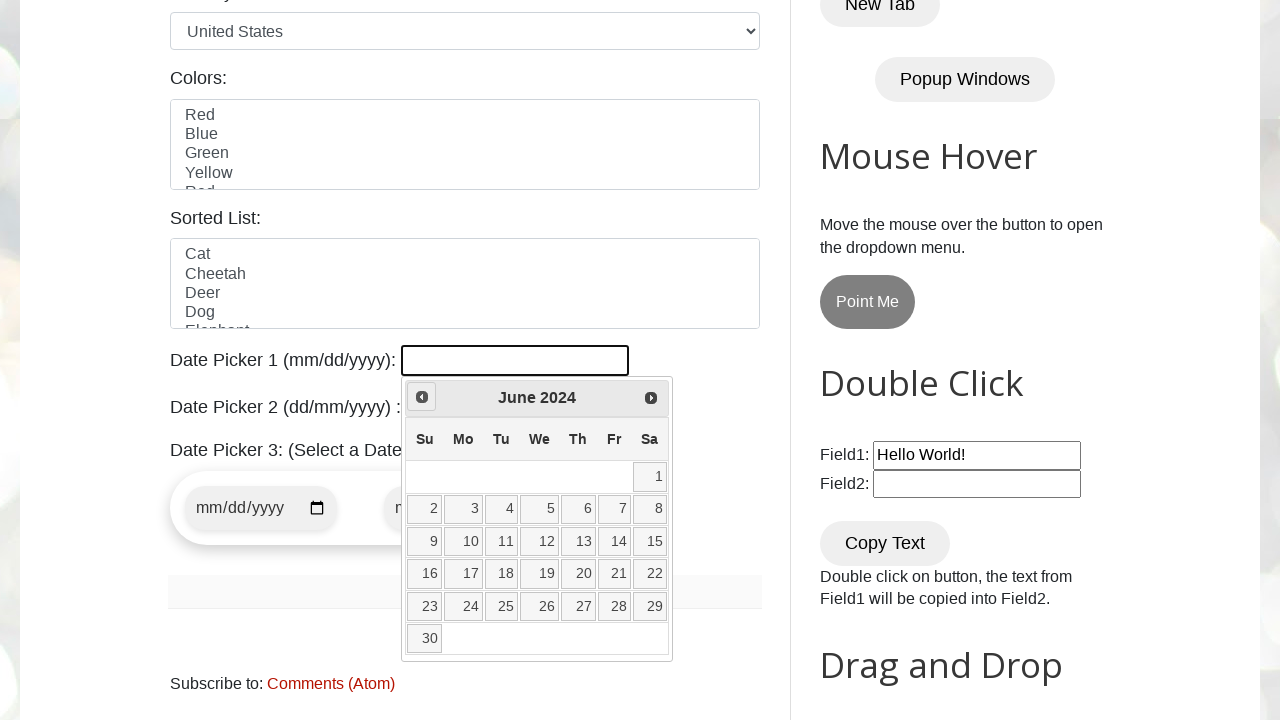

Checked current month/year in calendar: June 2024
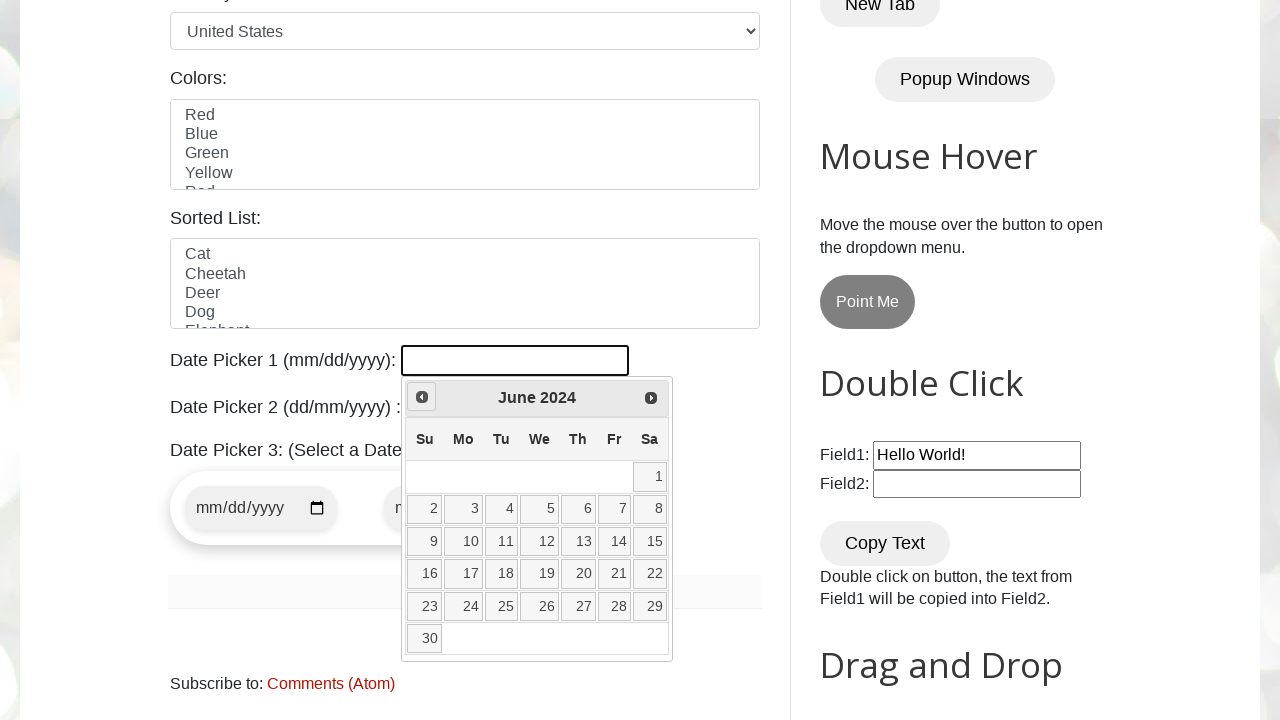

Clicked Prev button to navigate to previous month at (422, 397) on xpath=//span[text()='Prev']
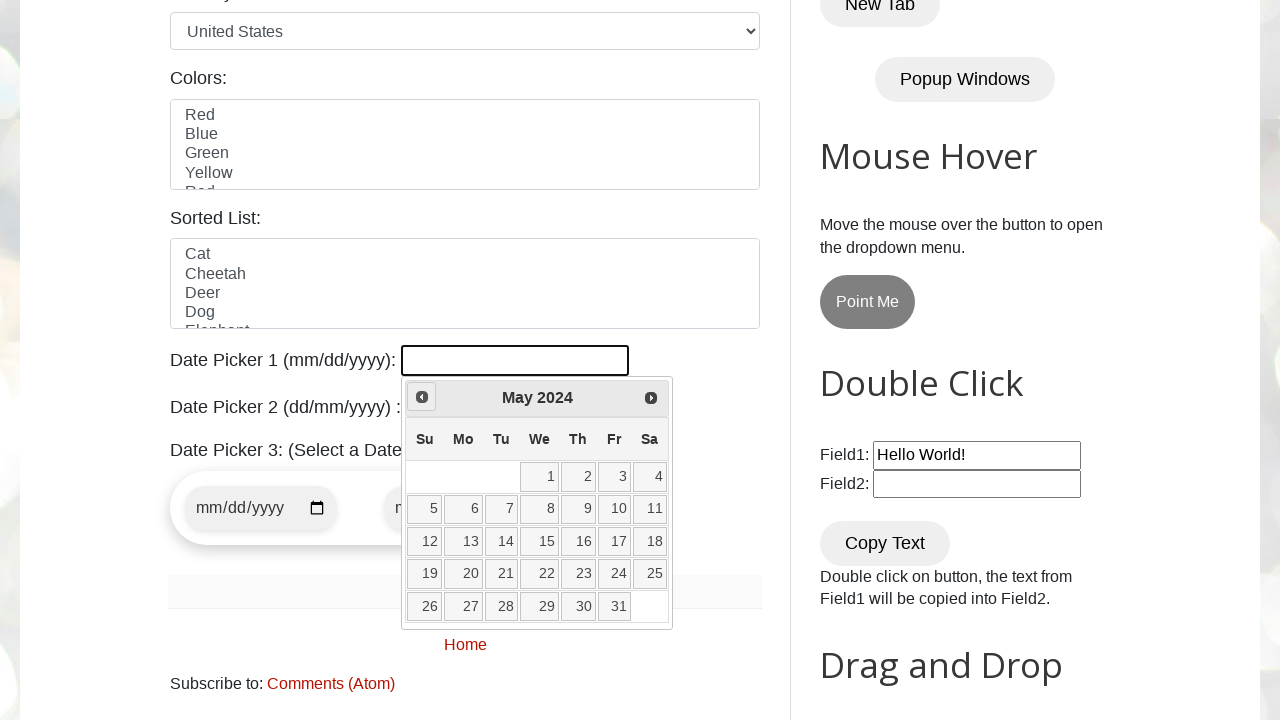

Checked current month/year in calendar: May 2024
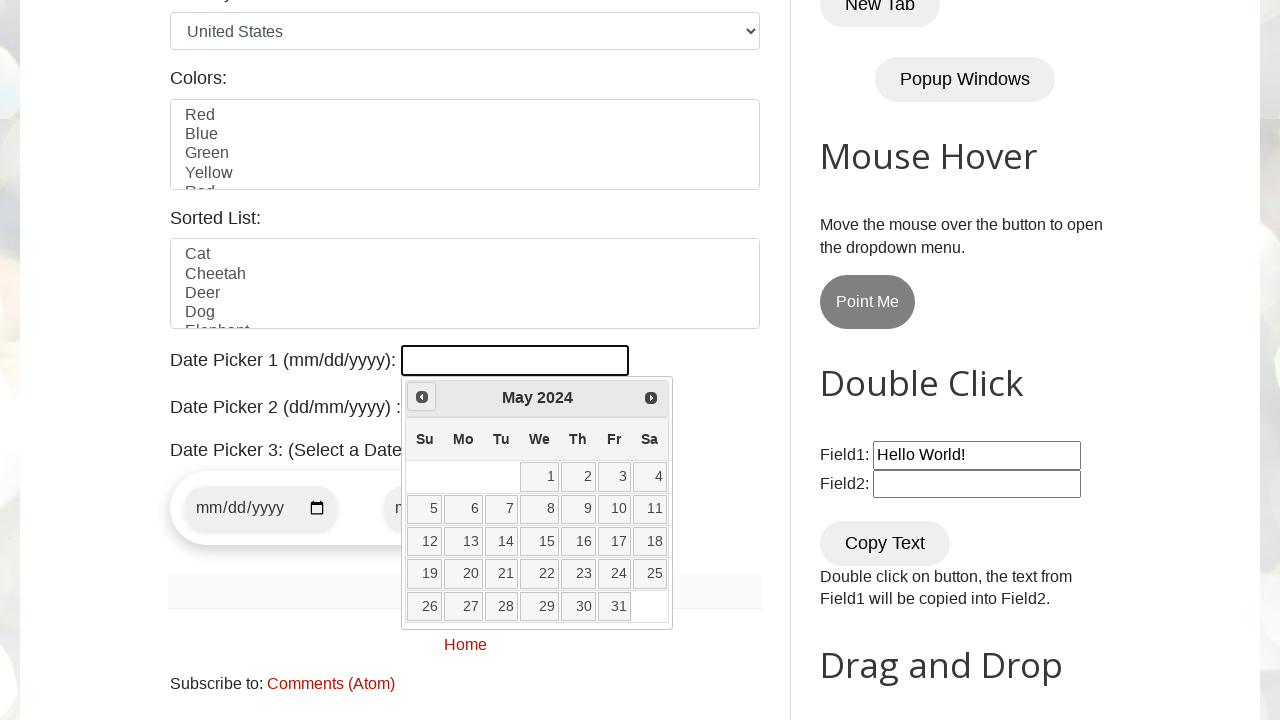

Clicked Prev button to navigate to previous month at (422, 397) on xpath=//span[text()='Prev']
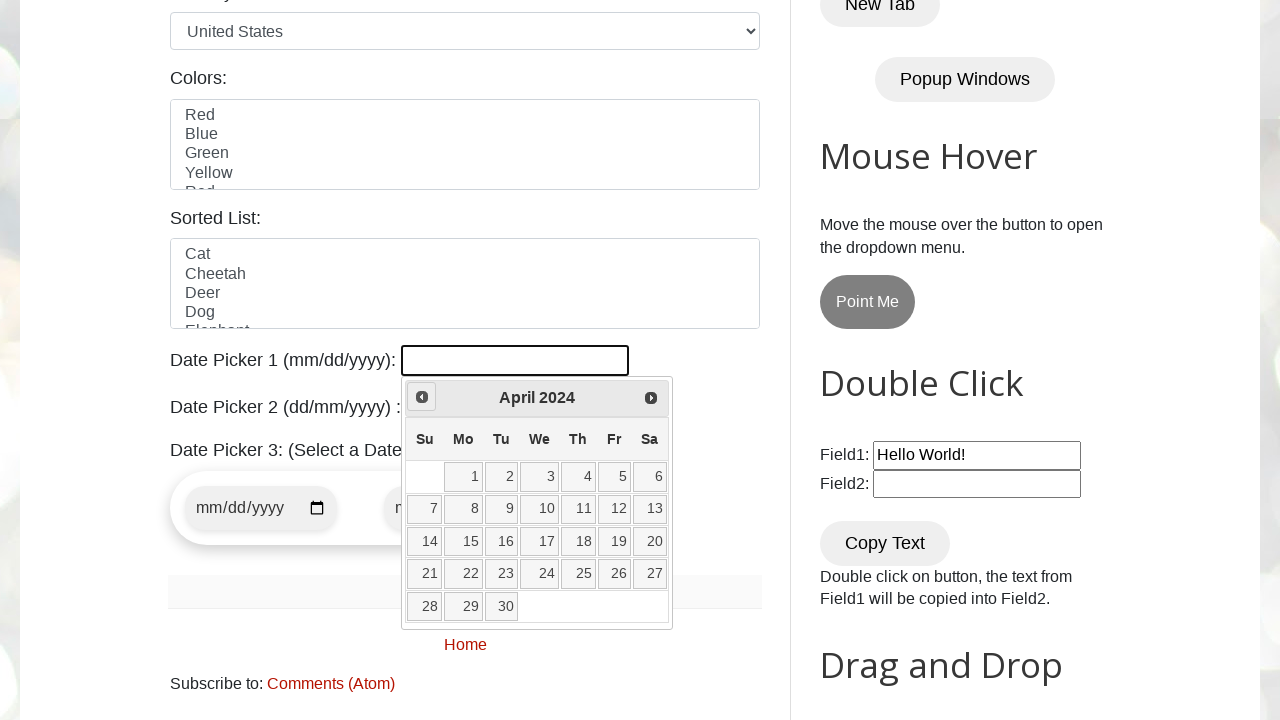

Checked current month/year in calendar: April 2024
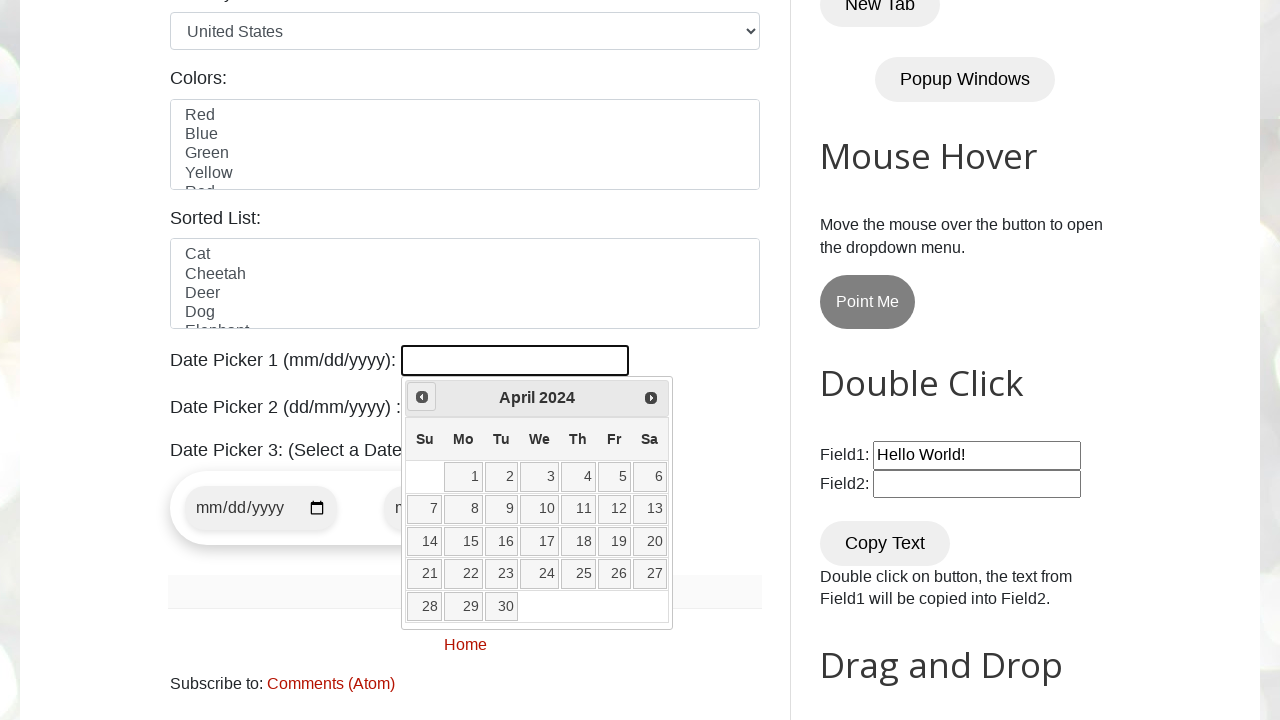

Clicked Prev button to navigate to previous month at (422, 397) on xpath=//span[text()='Prev']
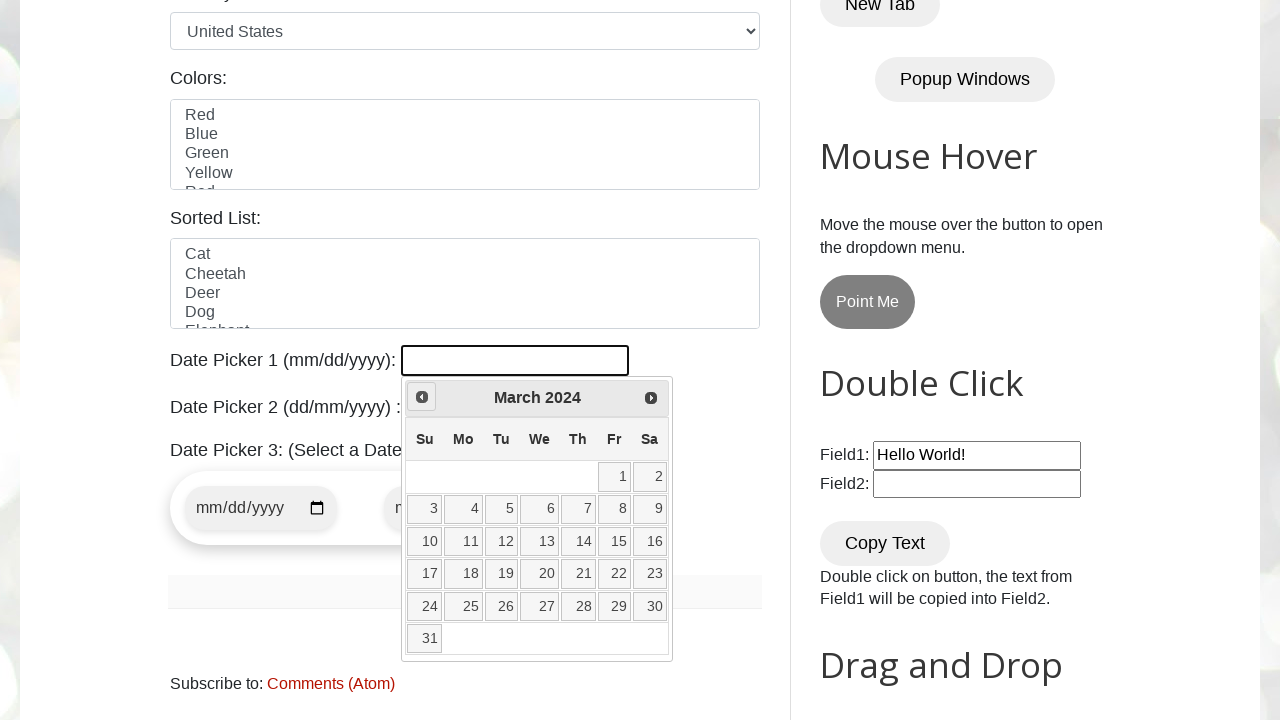

Checked current month/year in calendar: March 2024
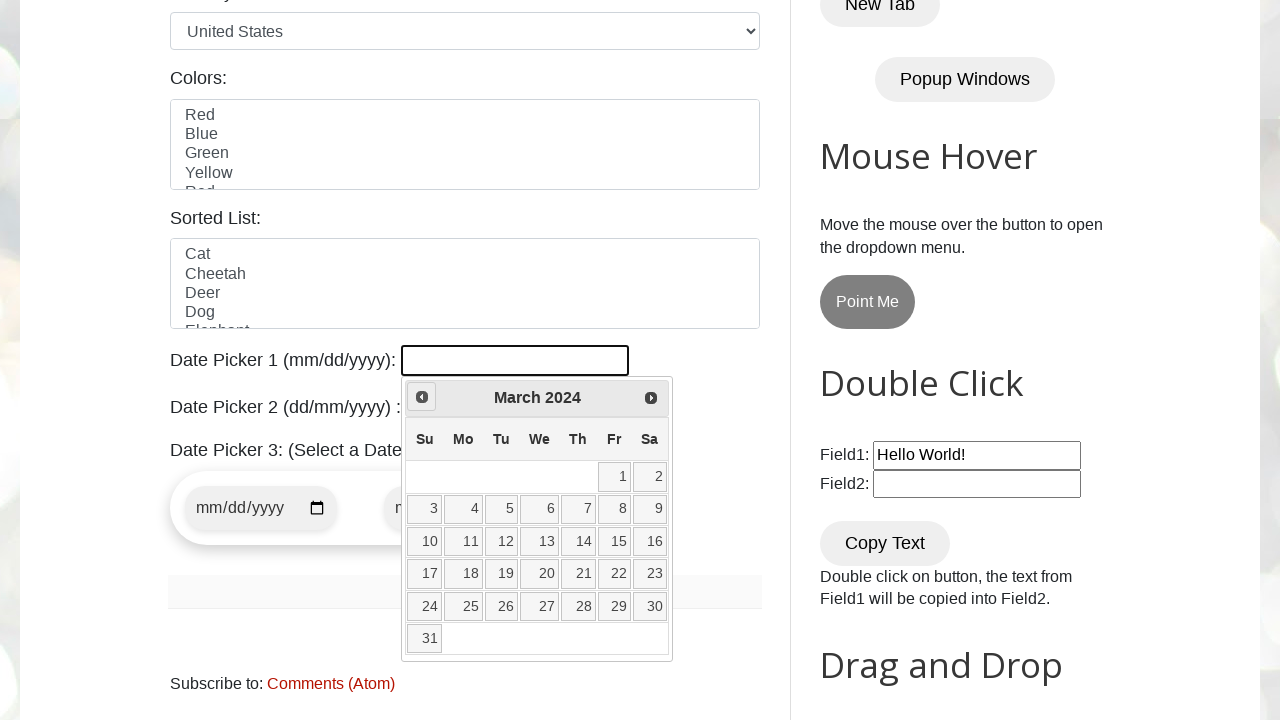

Clicked Prev button to navigate to previous month at (422, 397) on xpath=//span[text()='Prev']
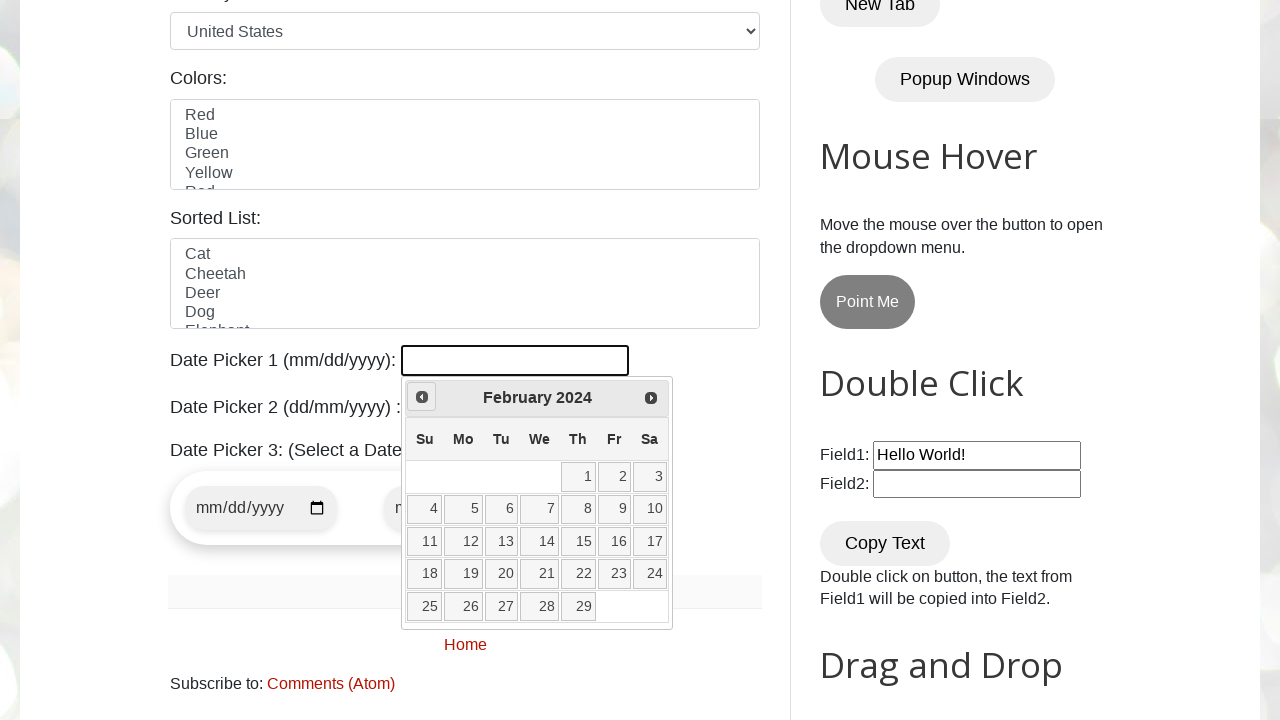

Checked current month/year in calendar: February 2024
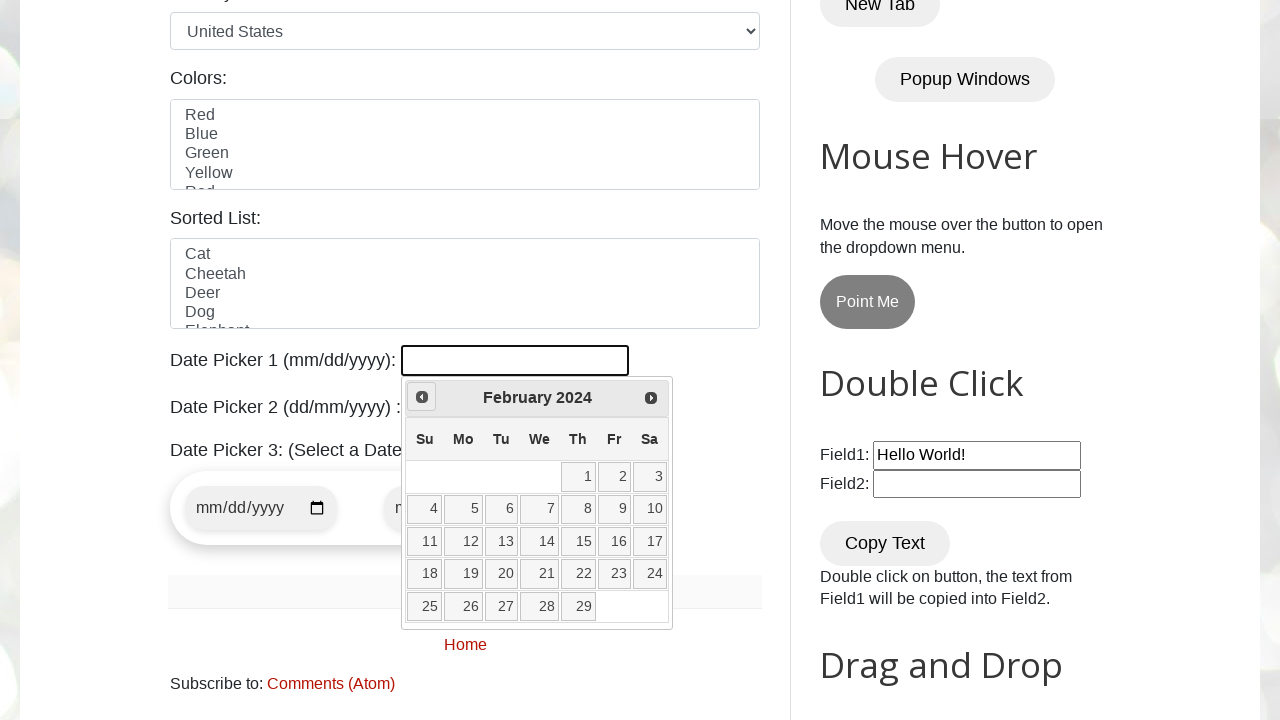

Clicked Prev button to navigate to previous month at (422, 397) on xpath=//span[text()='Prev']
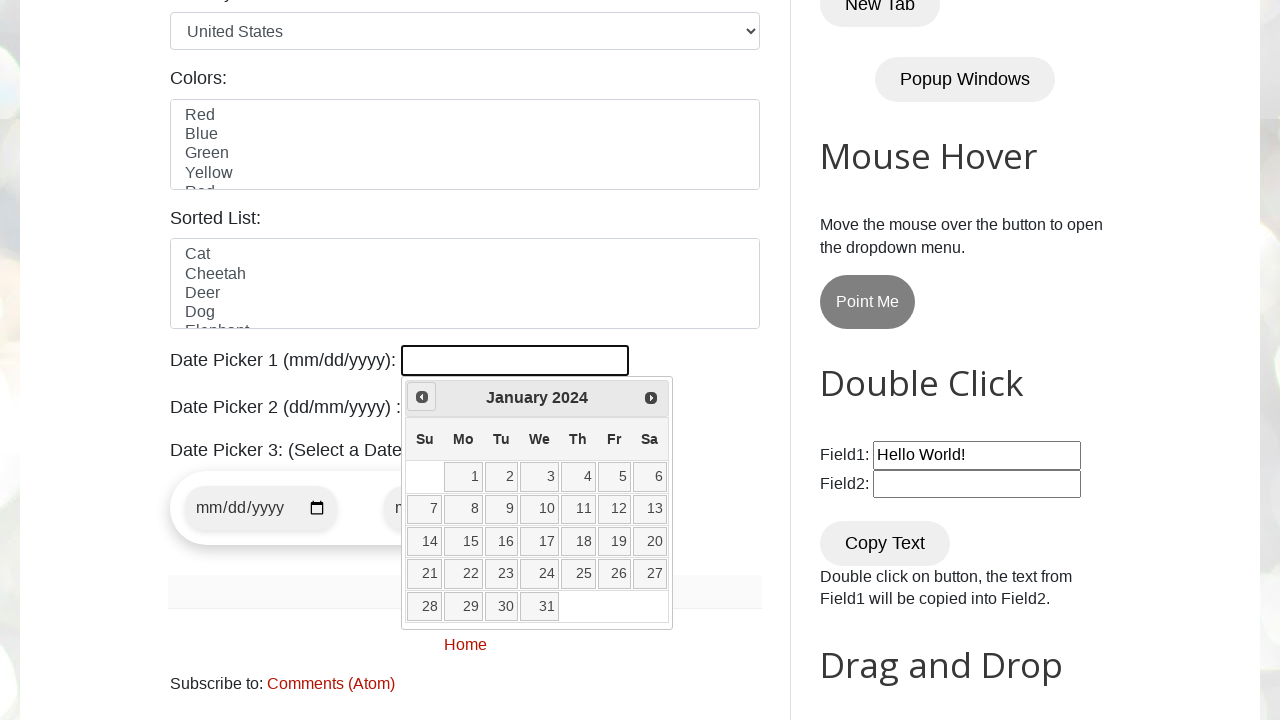

Checked current month/year in calendar: January 2024
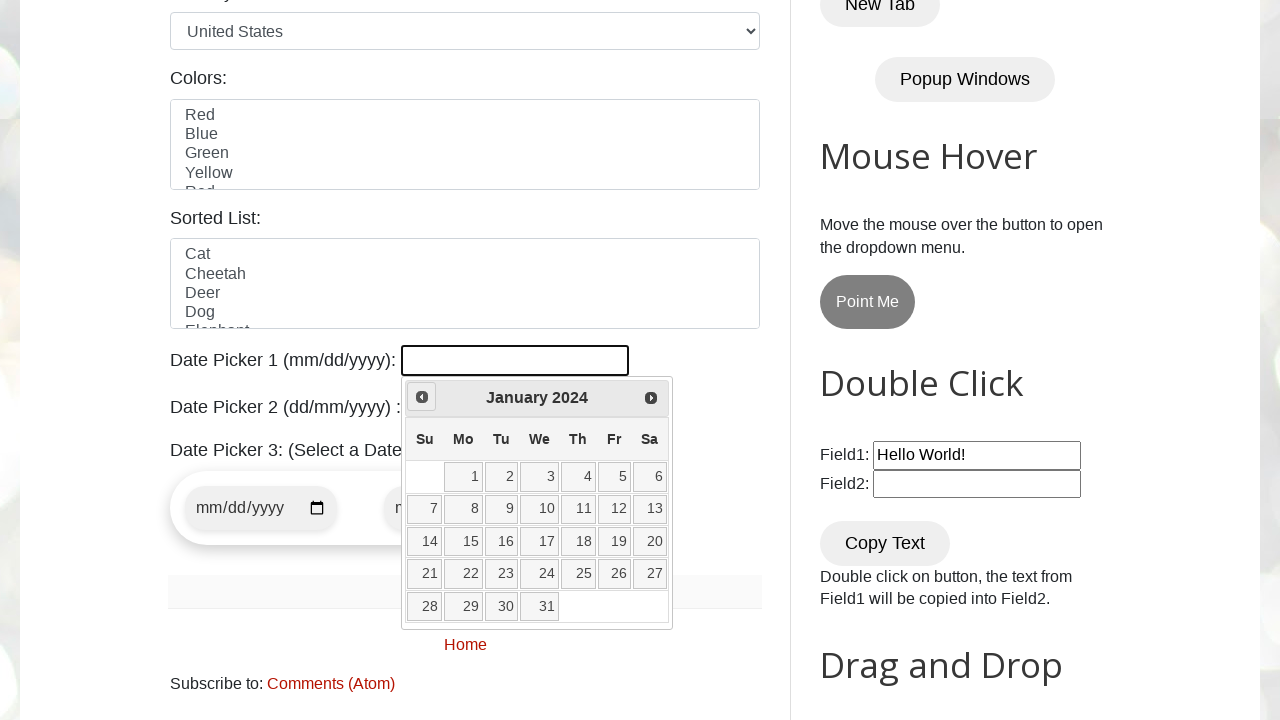

Clicked Prev button to navigate to previous month at (422, 397) on xpath=//span[text()='Prev']
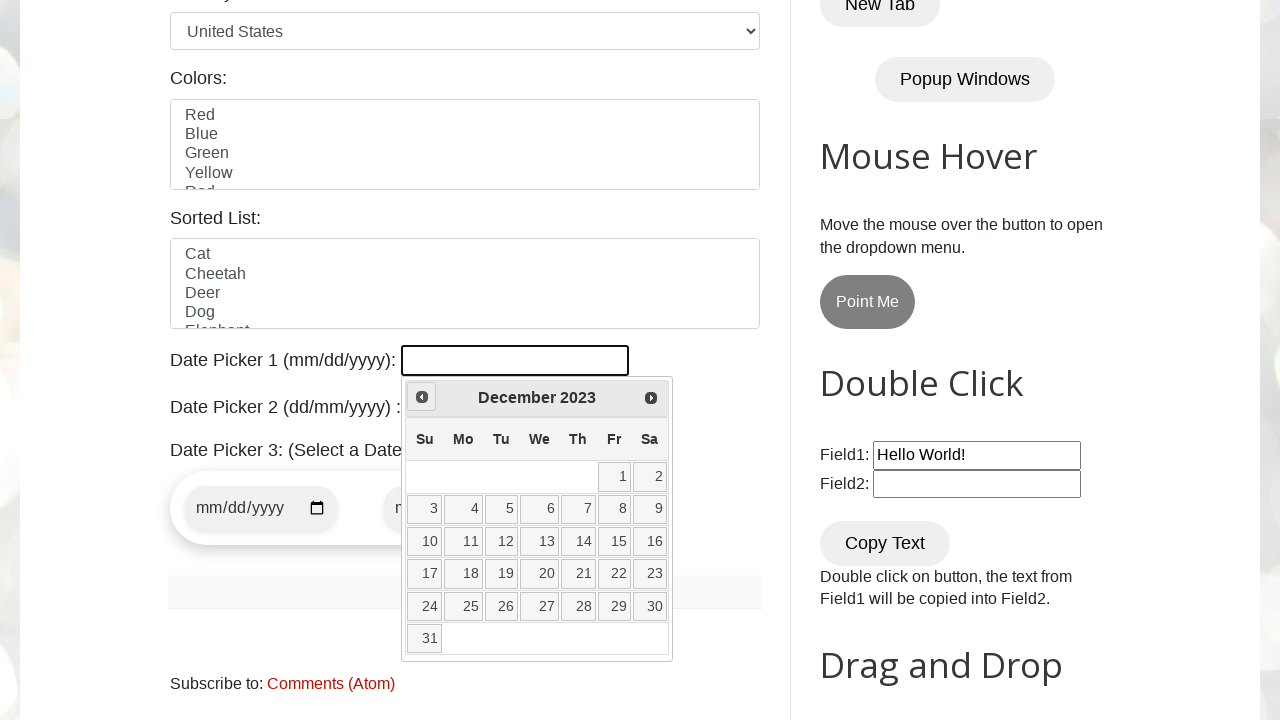

Checked current month/year in calendar: December 2023
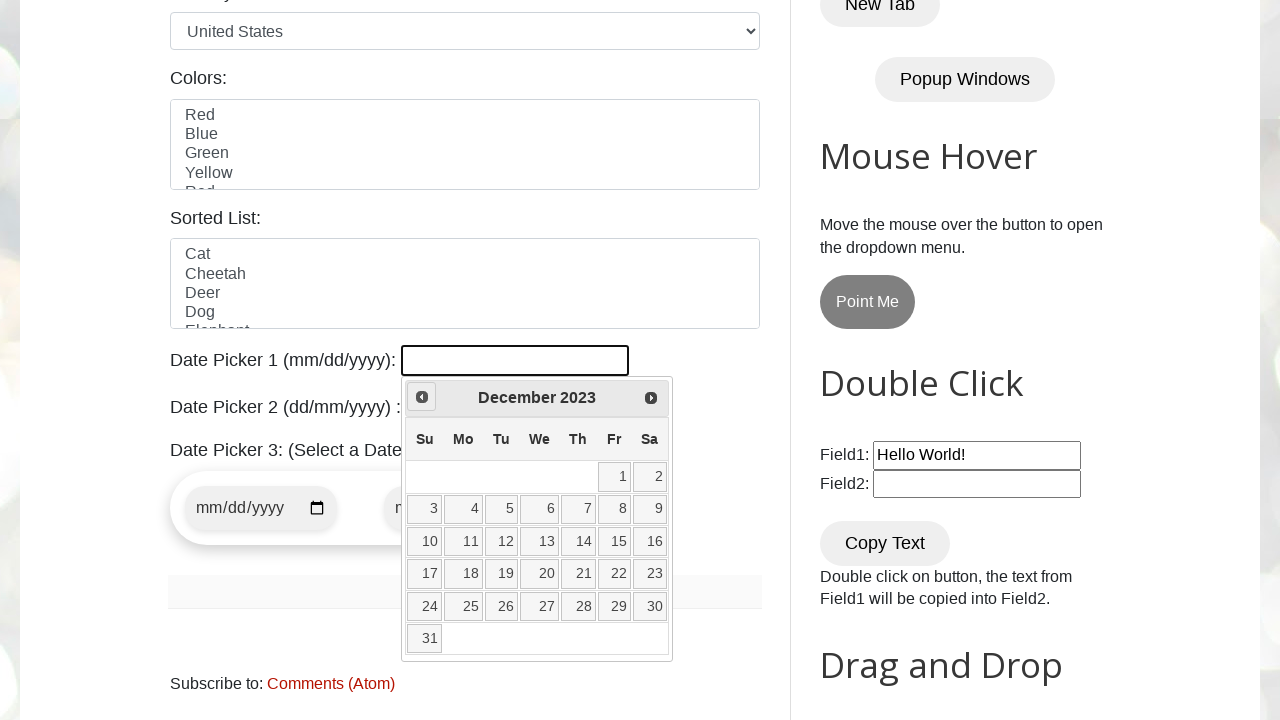

Clicked Prev button to navigate to previous month at (422, 397) on xpath=//span[text()='Prev']
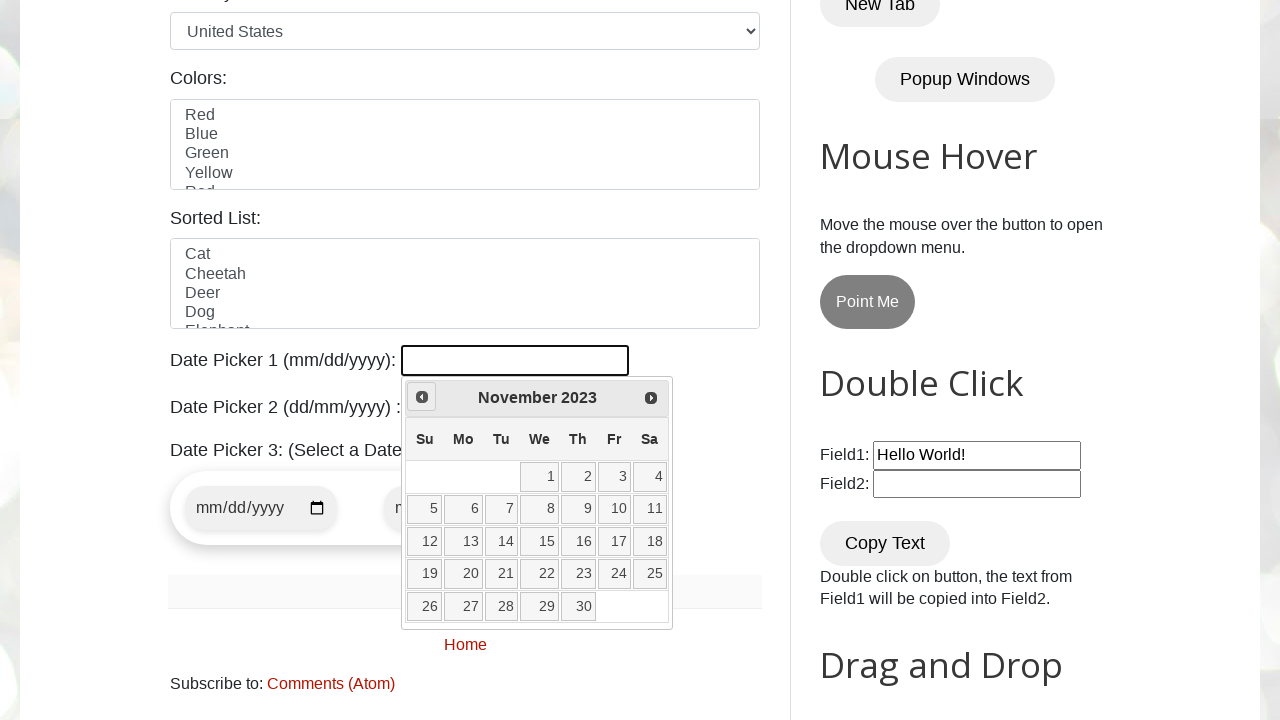

Checked current month/year in calendar: November 2023
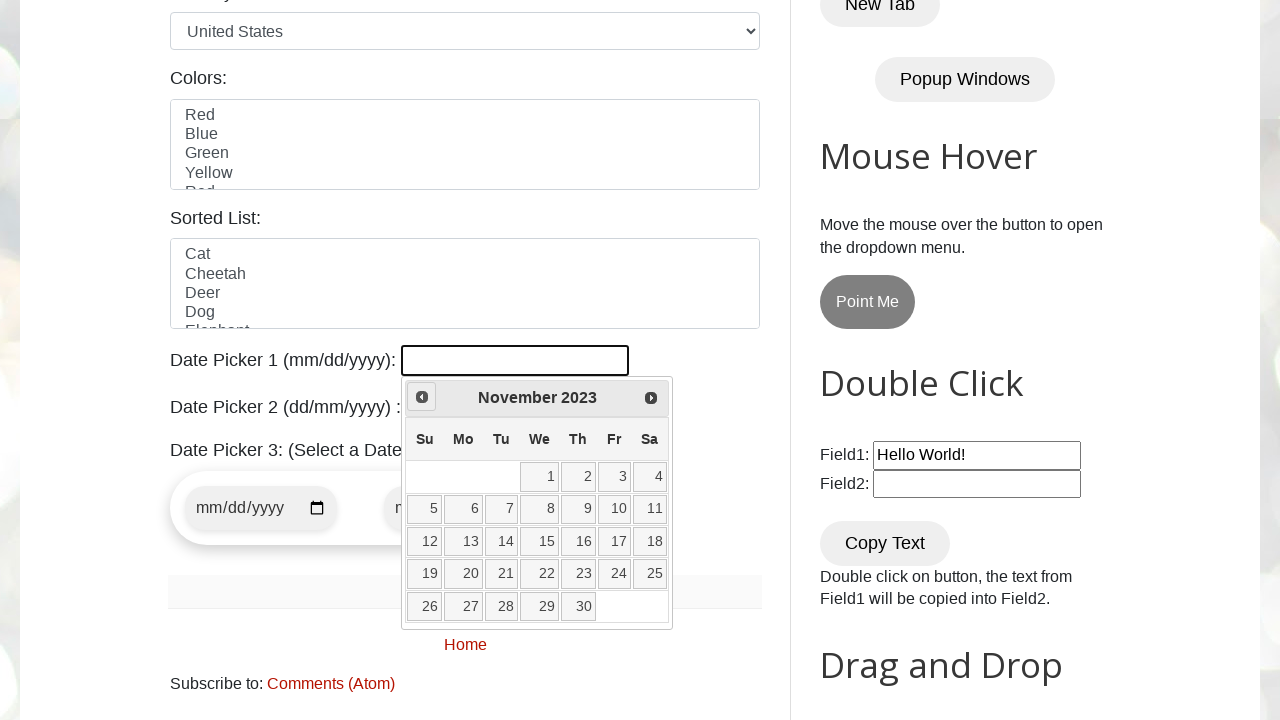

Clicked Prev button to navigate to previous month at (422, 397) on xpath=//span[text()='Prev']
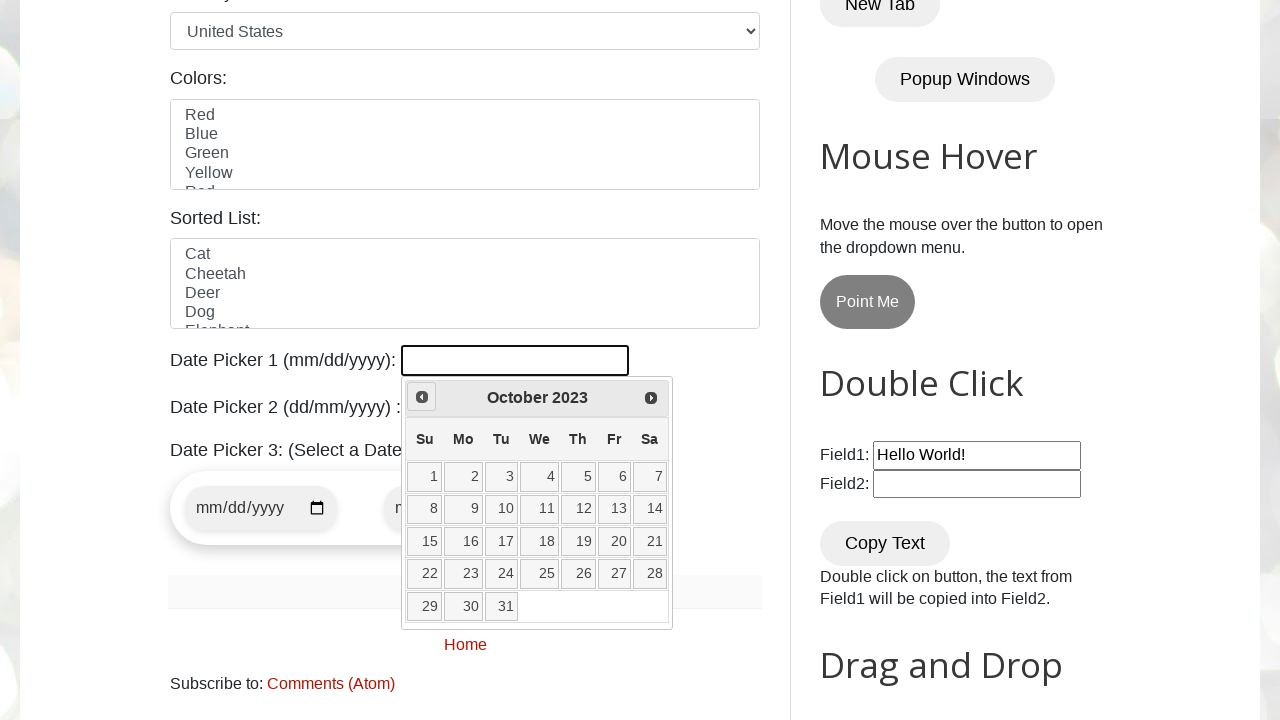

Checked current month/year in calendar: October 2023
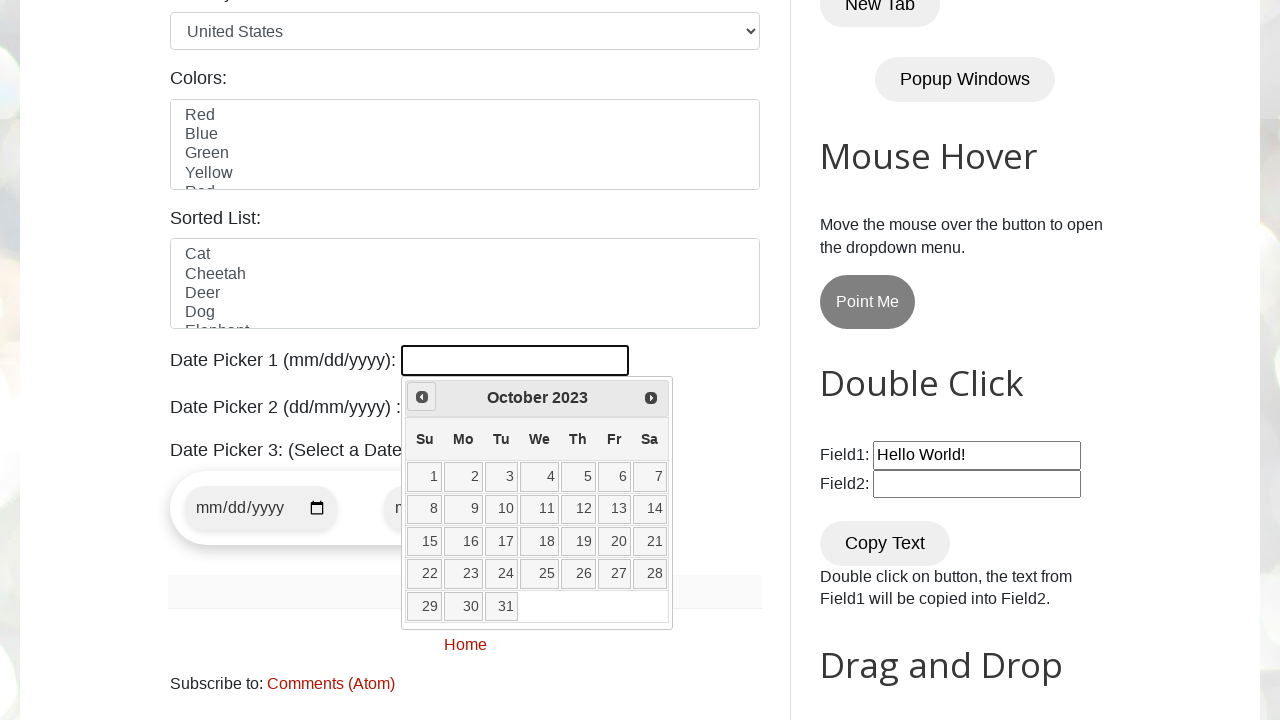

Clicked Prev button to navigate to previous month at (422, 397) on xpath=//span[text()='Prev']
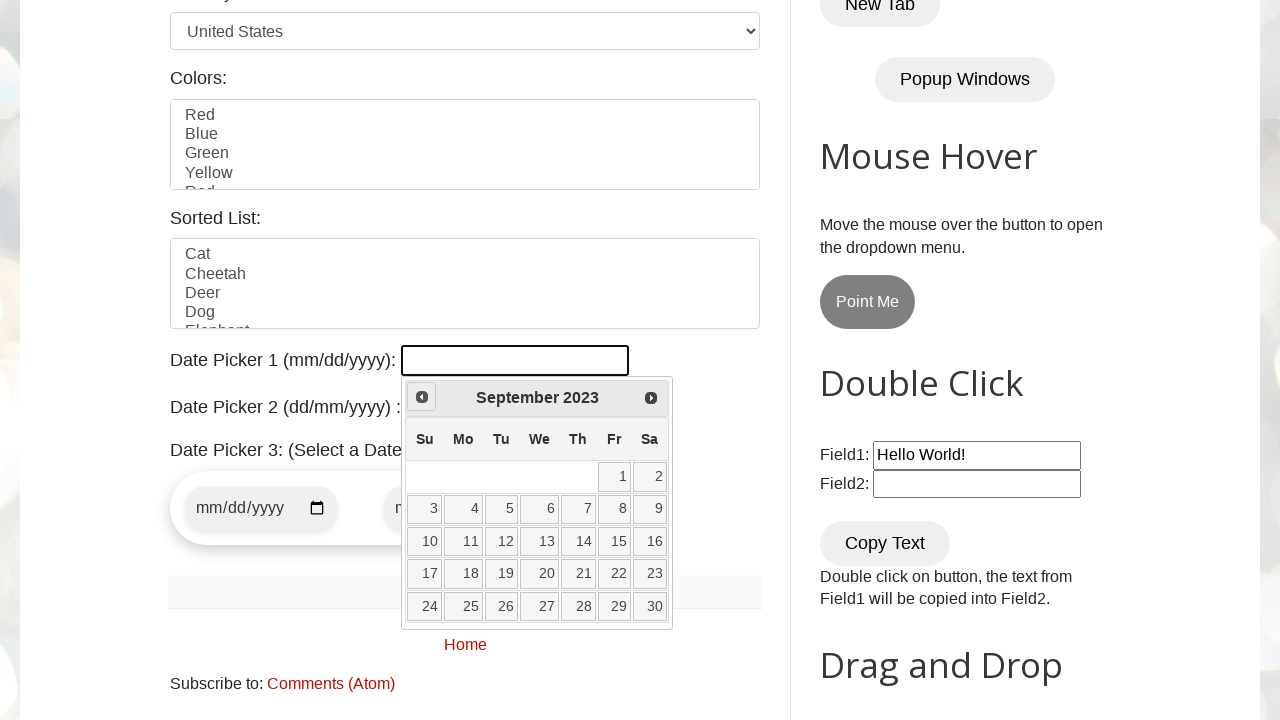

Checked current month/year in calendar: September 2023
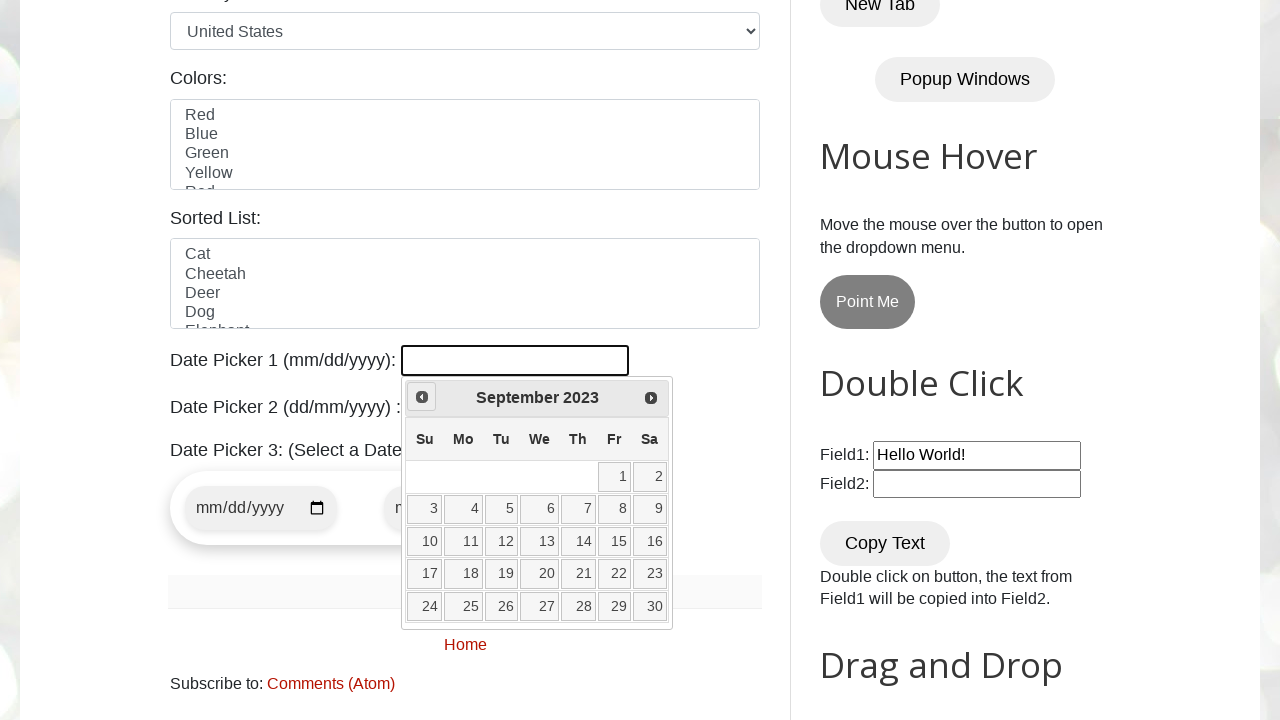

Clicked Prev button to navigate to previous month at (422, 397) on xpath=//span[text()='Prev']
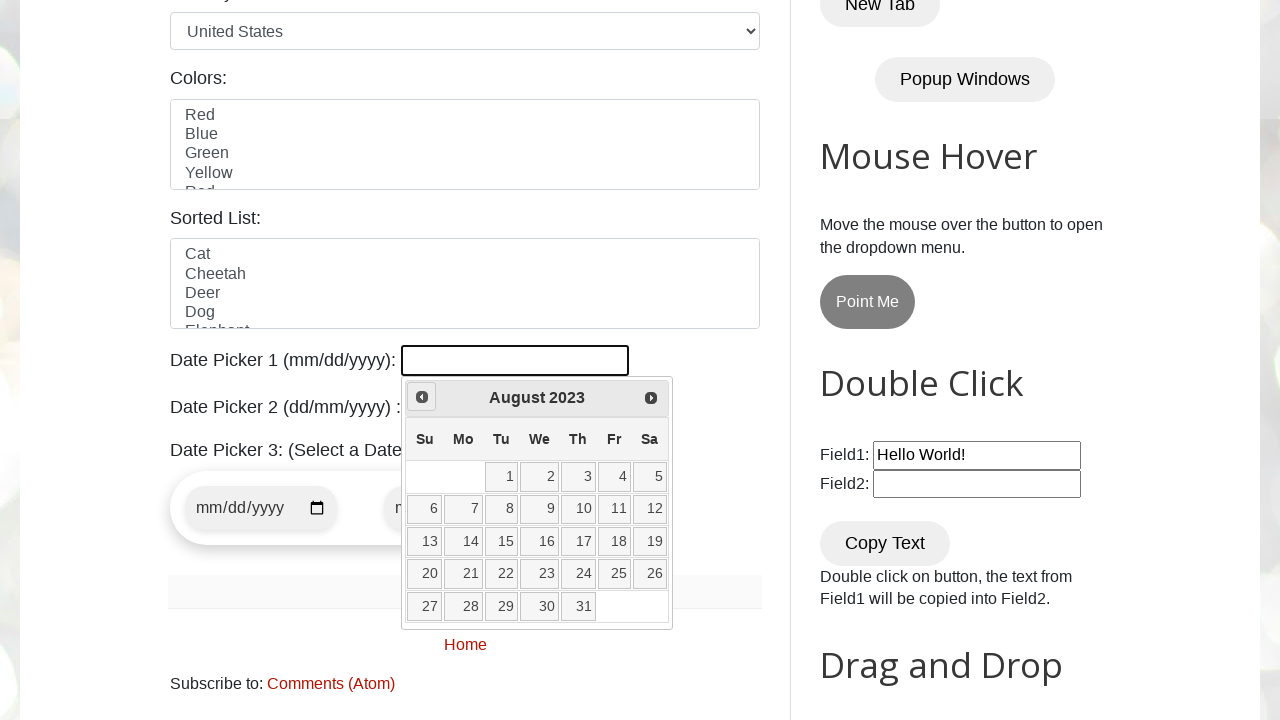

Checked current month/year in calendar: August 2023
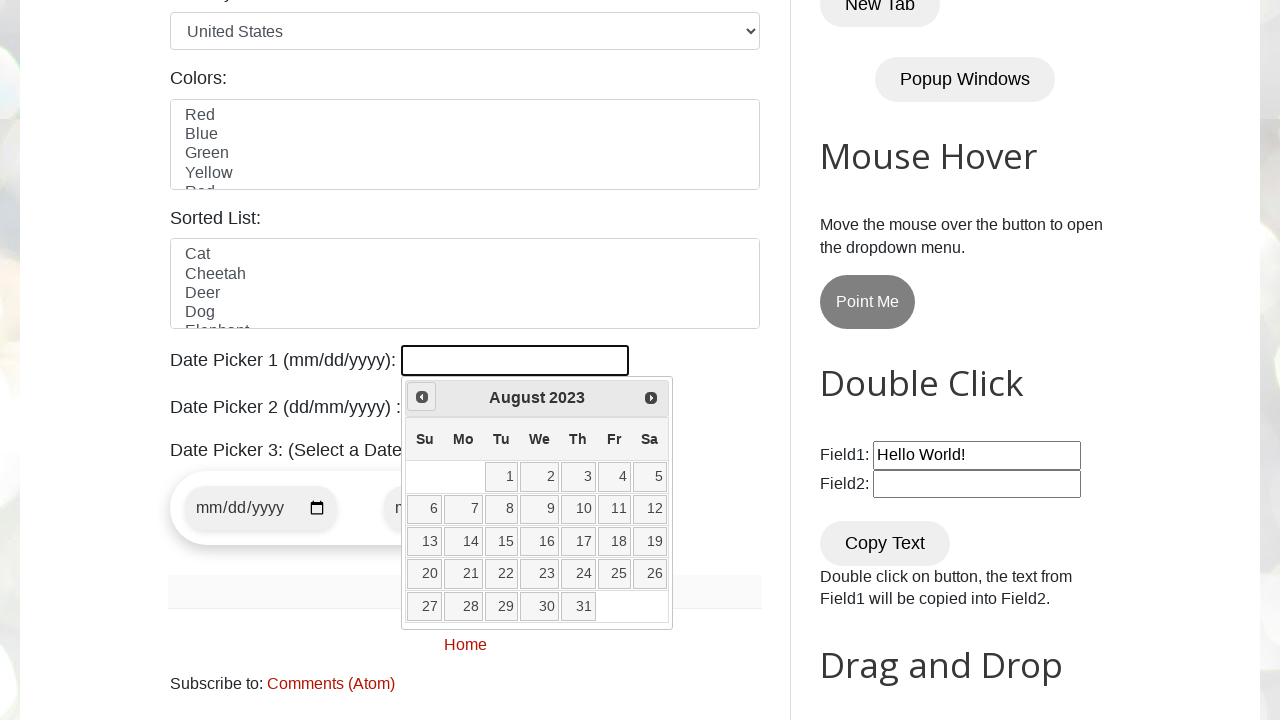

Clicked Prev button to navigate to previous month at (422, 397) on xpath=//span[text()='Prev']
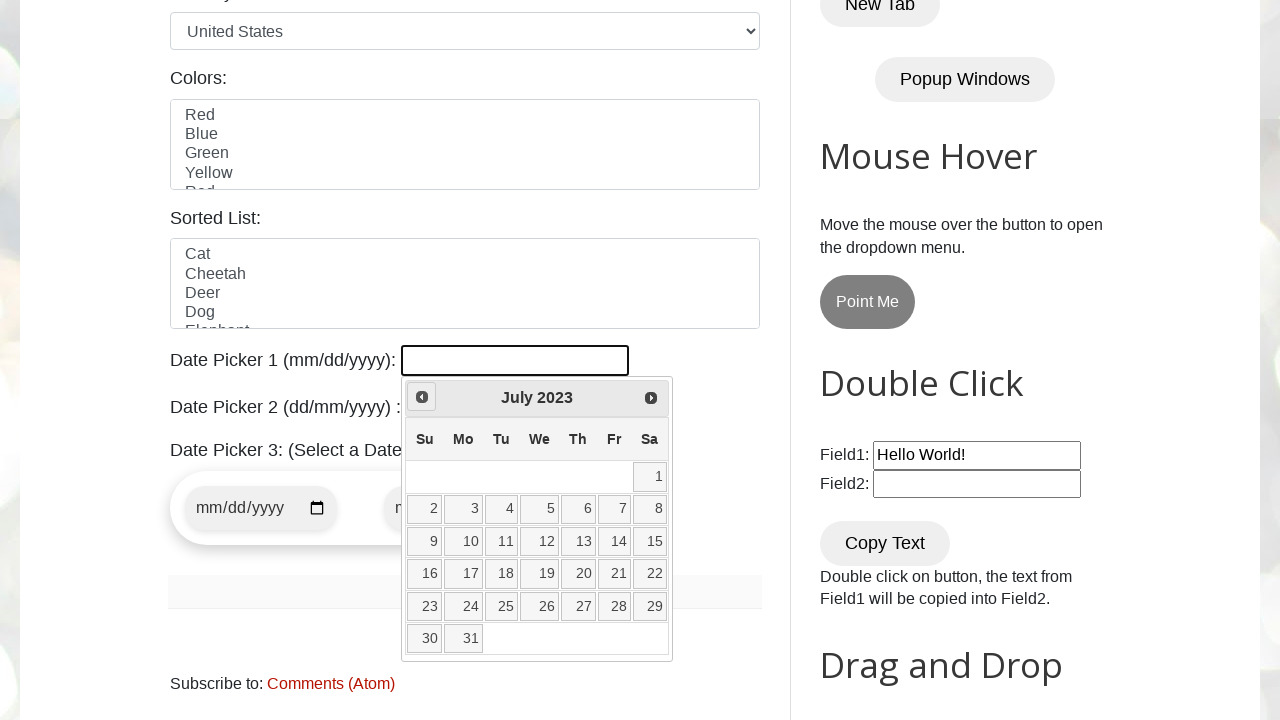

Checked current month/year in calendar: July 2023
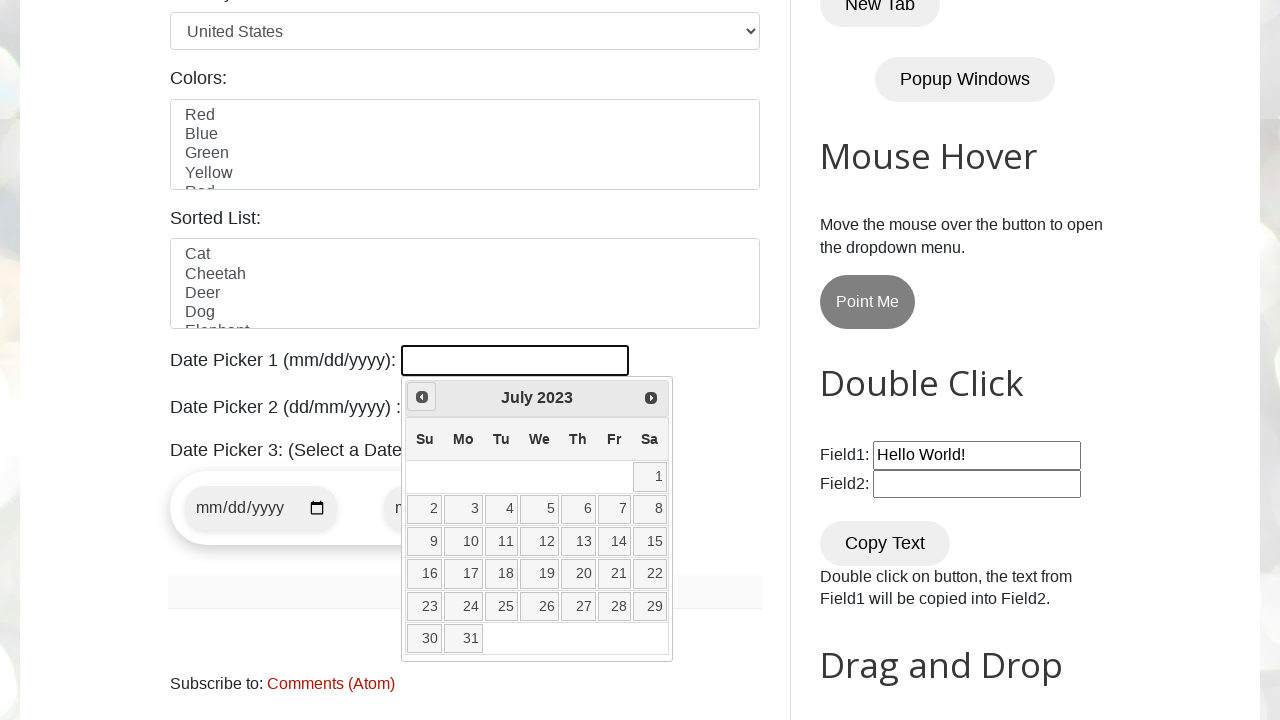

Clicked Prev button to navigate to previous month at (422, 397) on xpath=//span[text()='Prev']
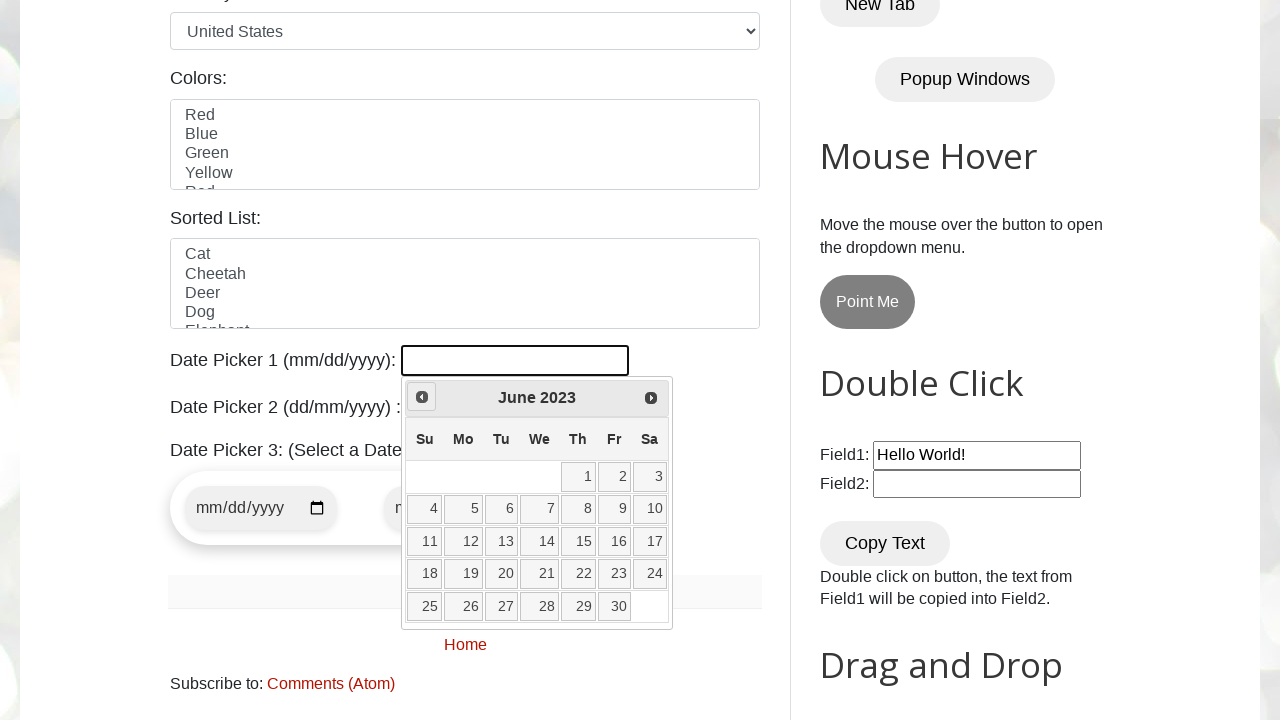

Checked current month/year in calendar: June 2023
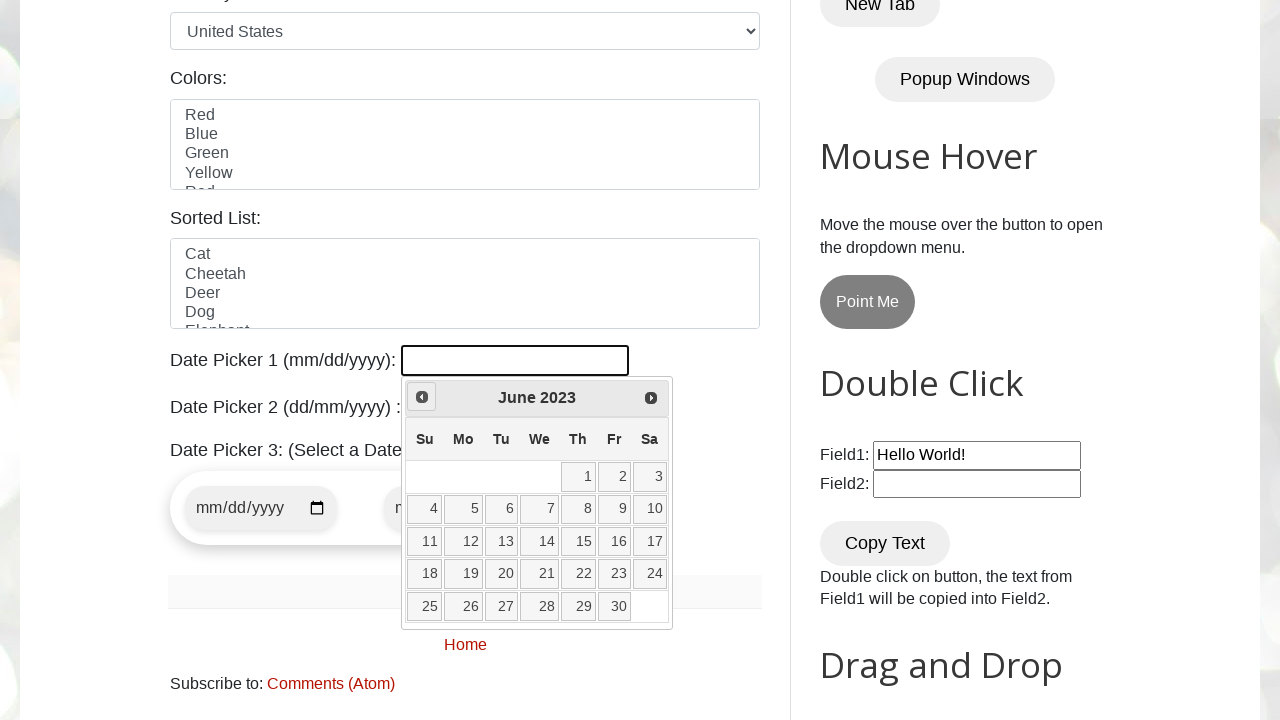

Clicked Prev button to navigate to previous month at (422, 397) on xpath=//span[text()='Prev']
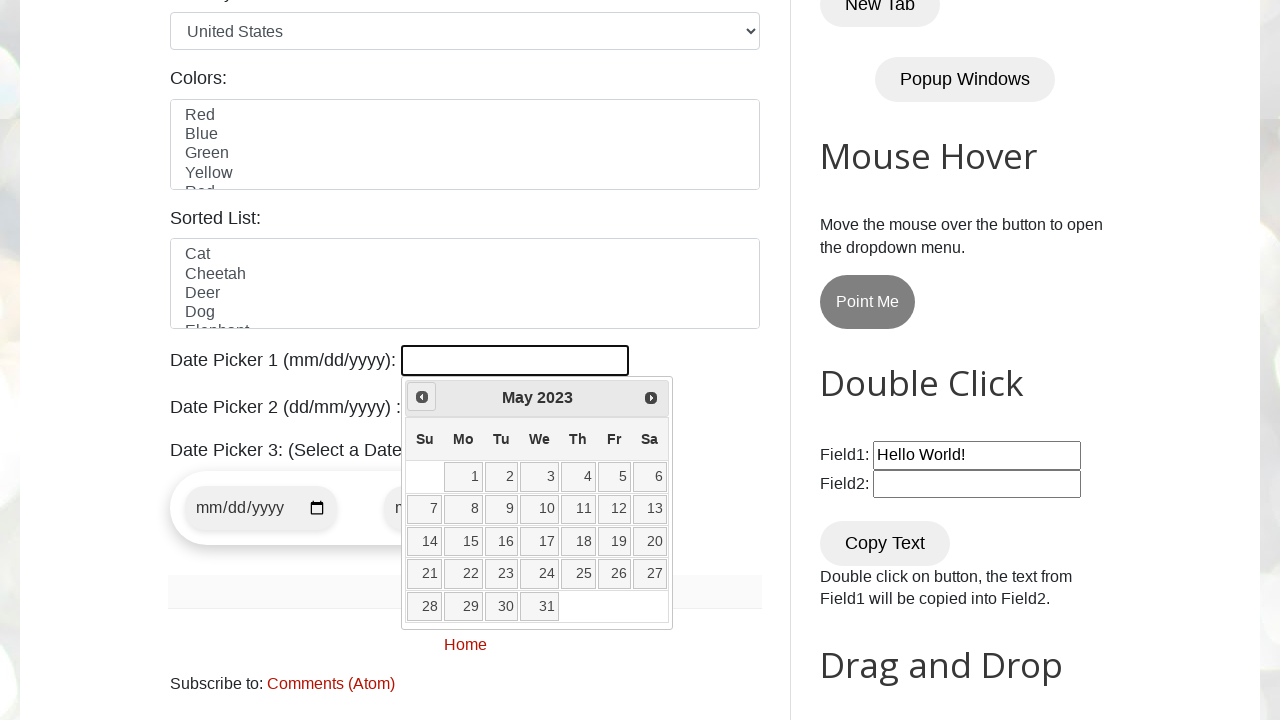

Checked current month/year in calendar: May 2023
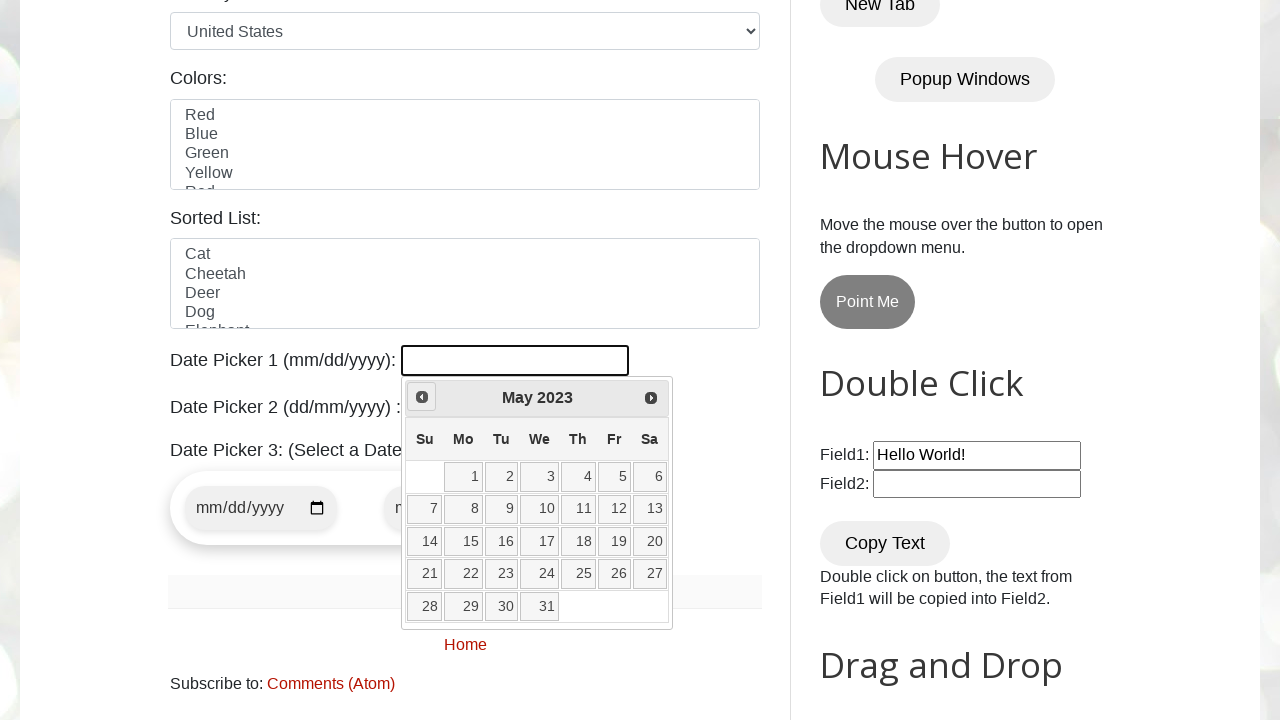

Clicked Prev button to navigate to previous month at (422, 397) on xpath=//span[text()='Prev']
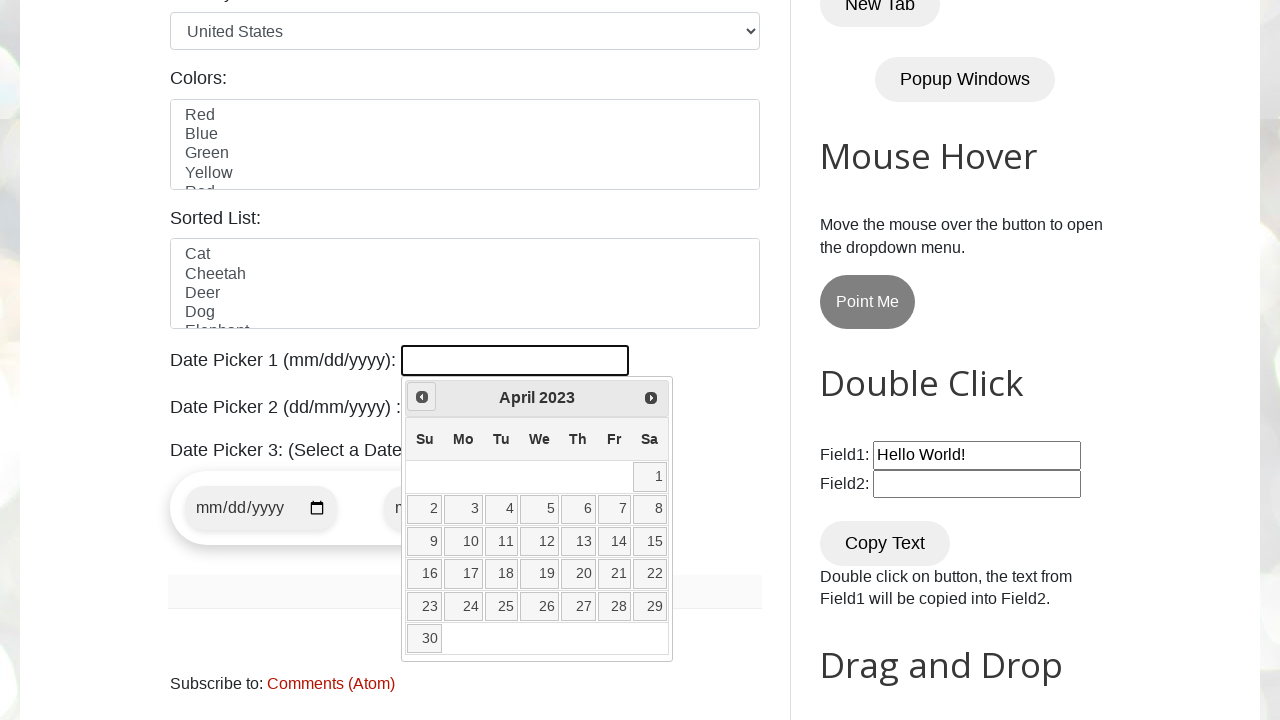

Checked current month/year in calendar: April 2023
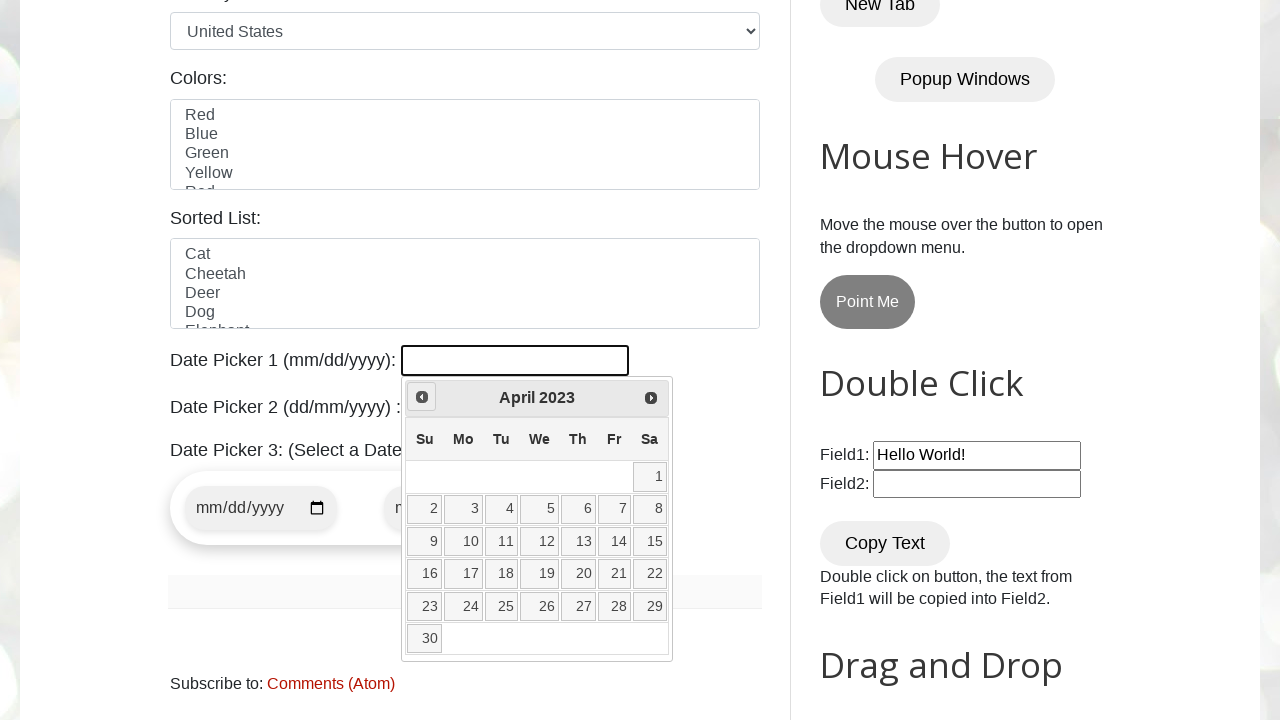

Clicked Prev button to navigate to previous month at (422, 397) on xpath=//span[text()='Prev']
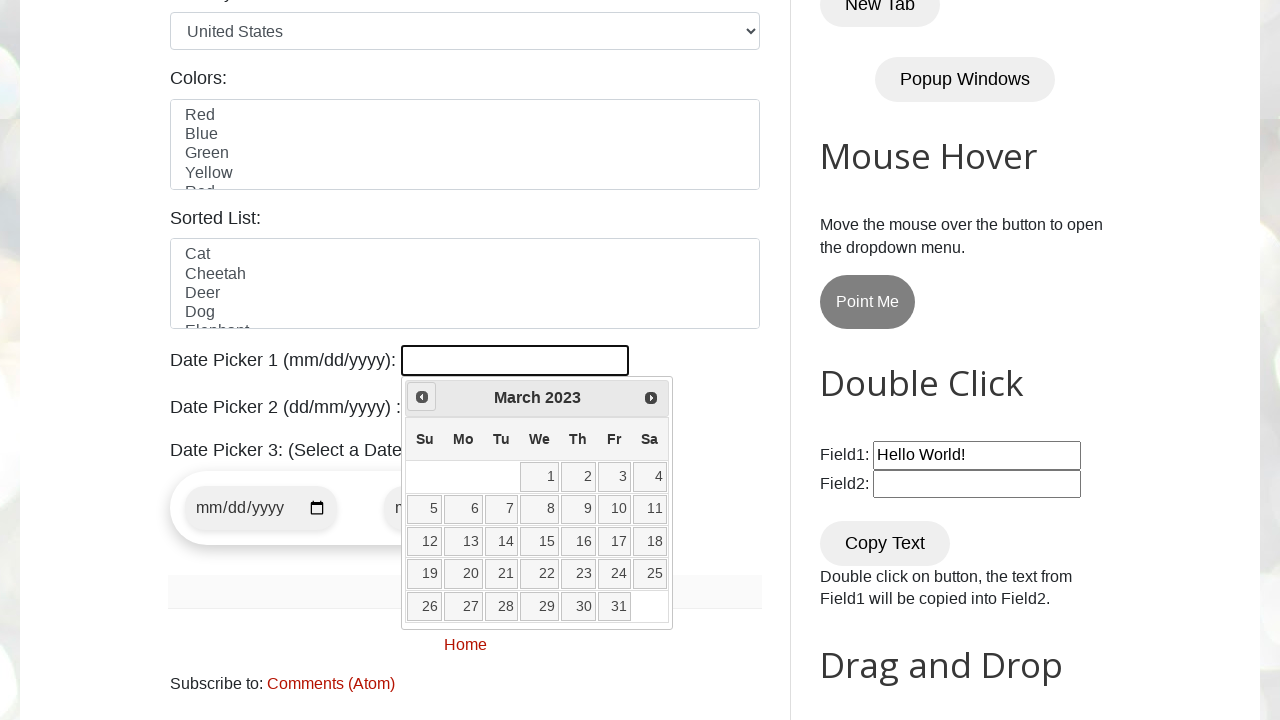

Checked current month/year in calendar: March 2023
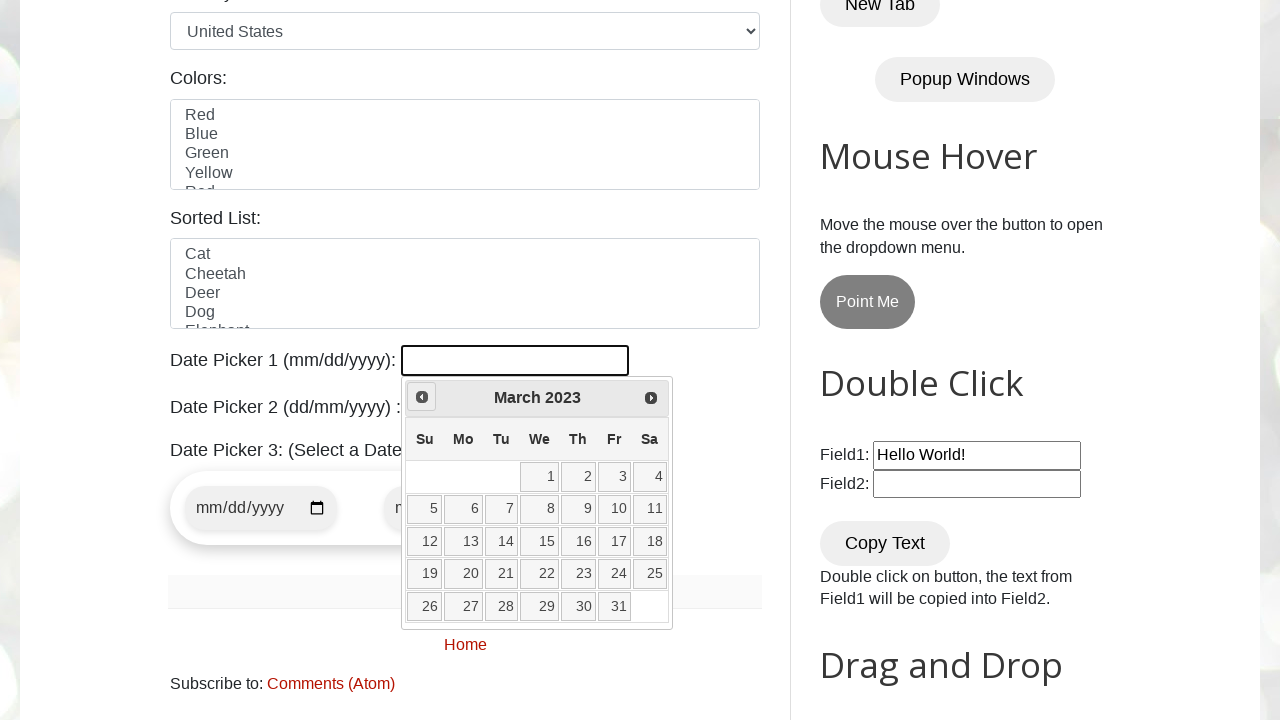

Clicked Prev button to navigate to previous month at (422, 397) on xpath=//span[text()='Prev']
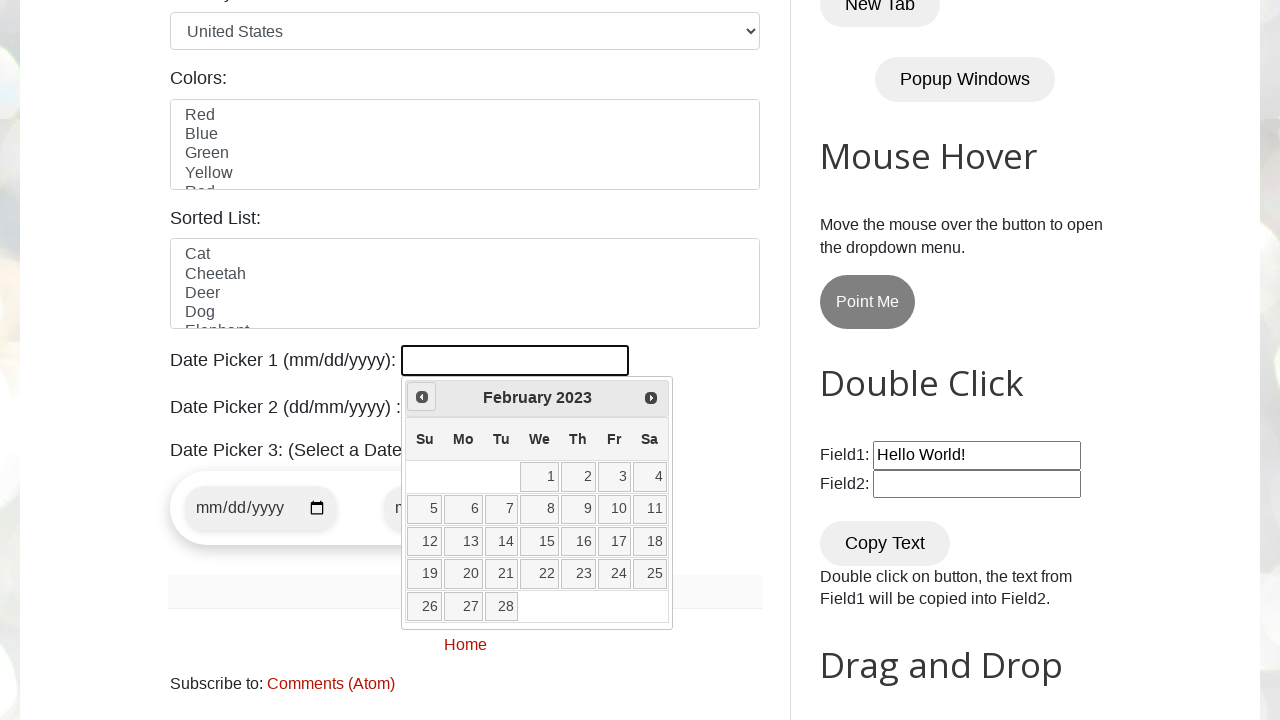

Checked current month/year in calendar: February 2023
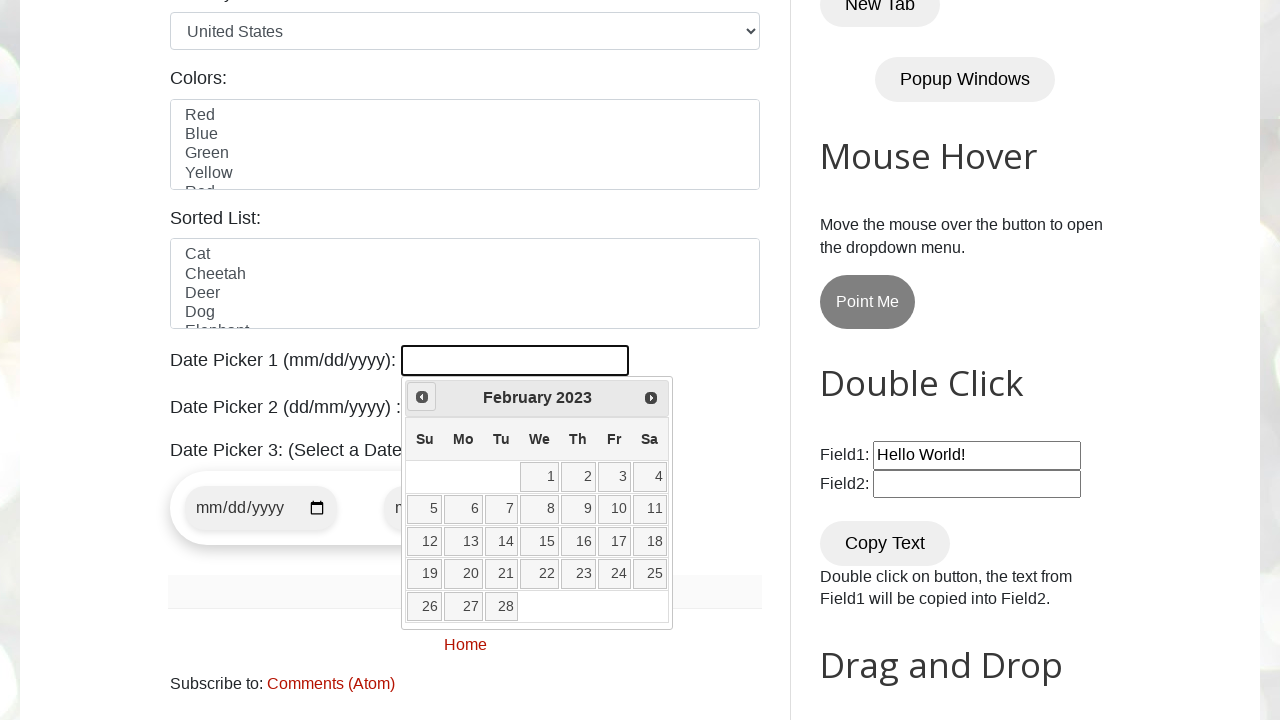

Clicked Prev button to navigate to previous month at (422, 397) on xpath=//span[text()='Prev']
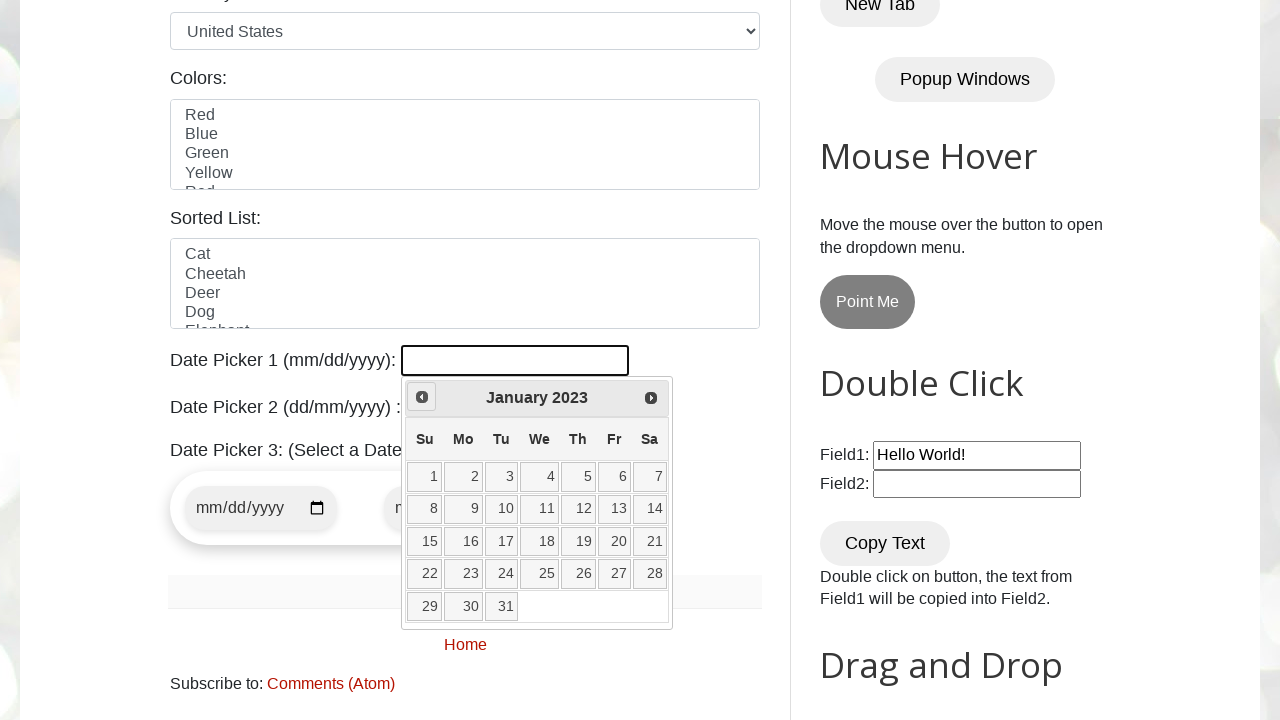

Checked current month/year in calendar: January 2023
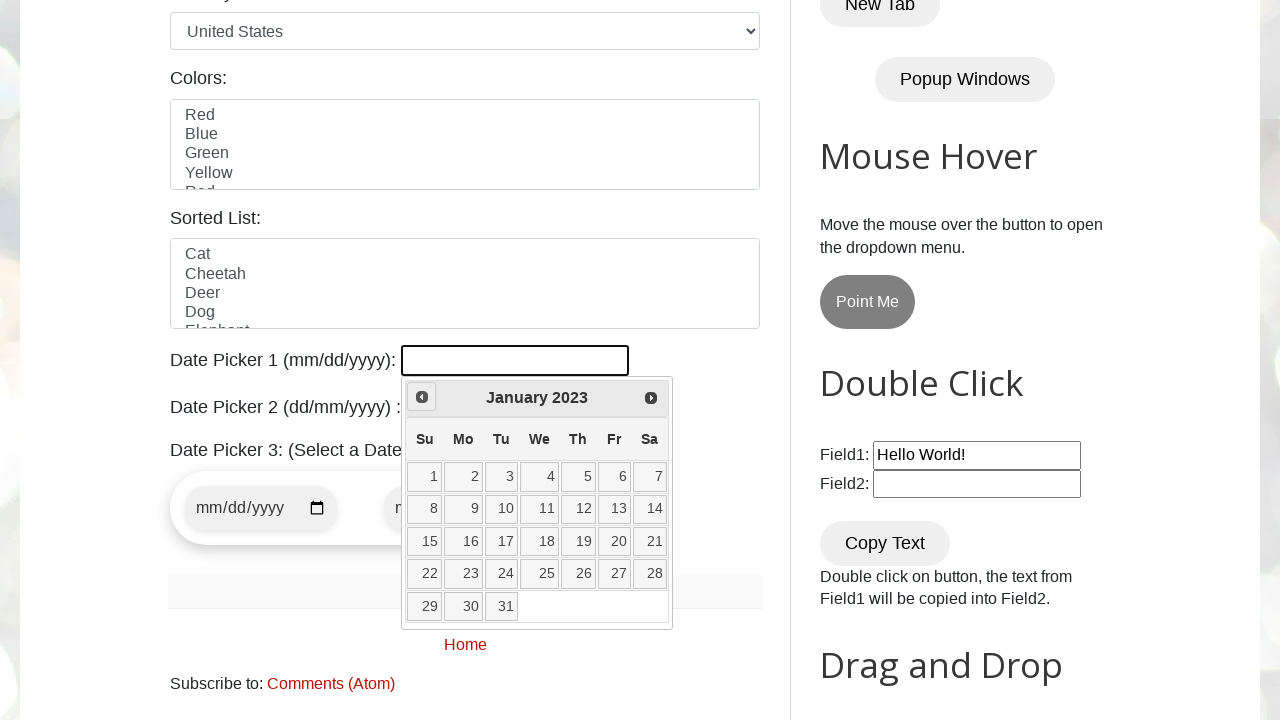

Clicked Prev button to navigate to previous month at (422, 397) on xpath=//span[text()='Prev']
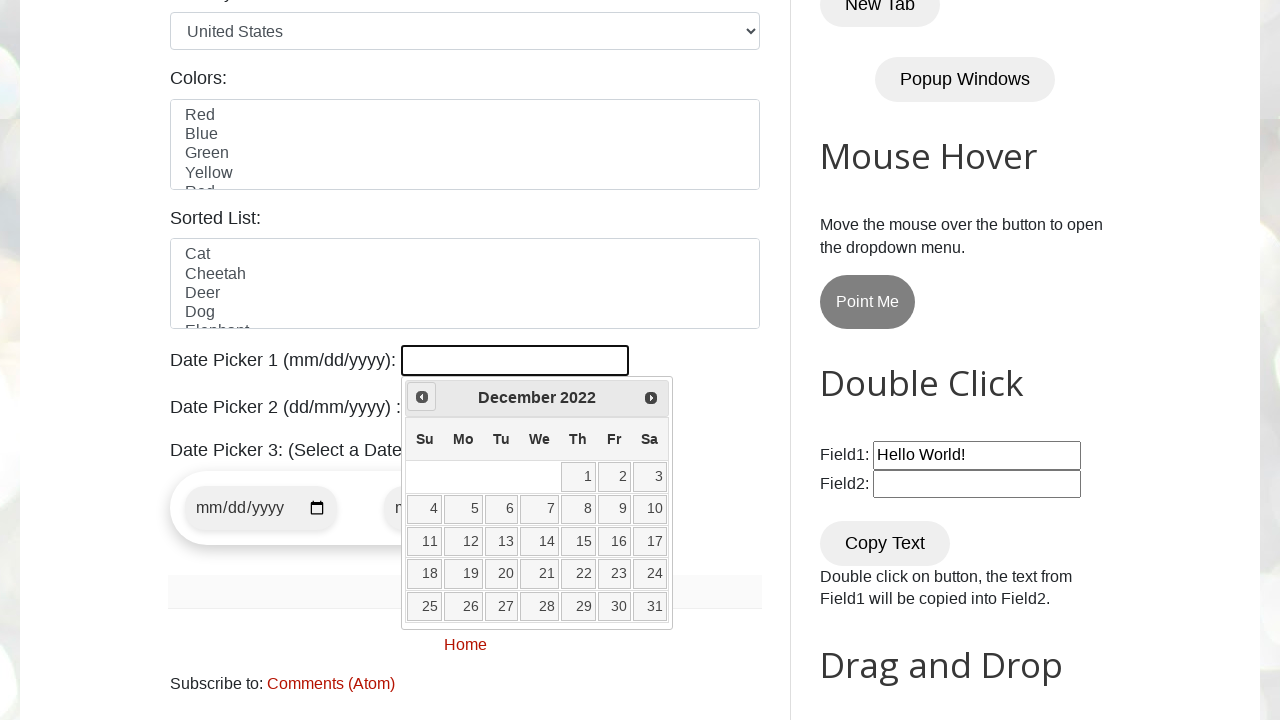

Checked current month/year in calendar: December 2022
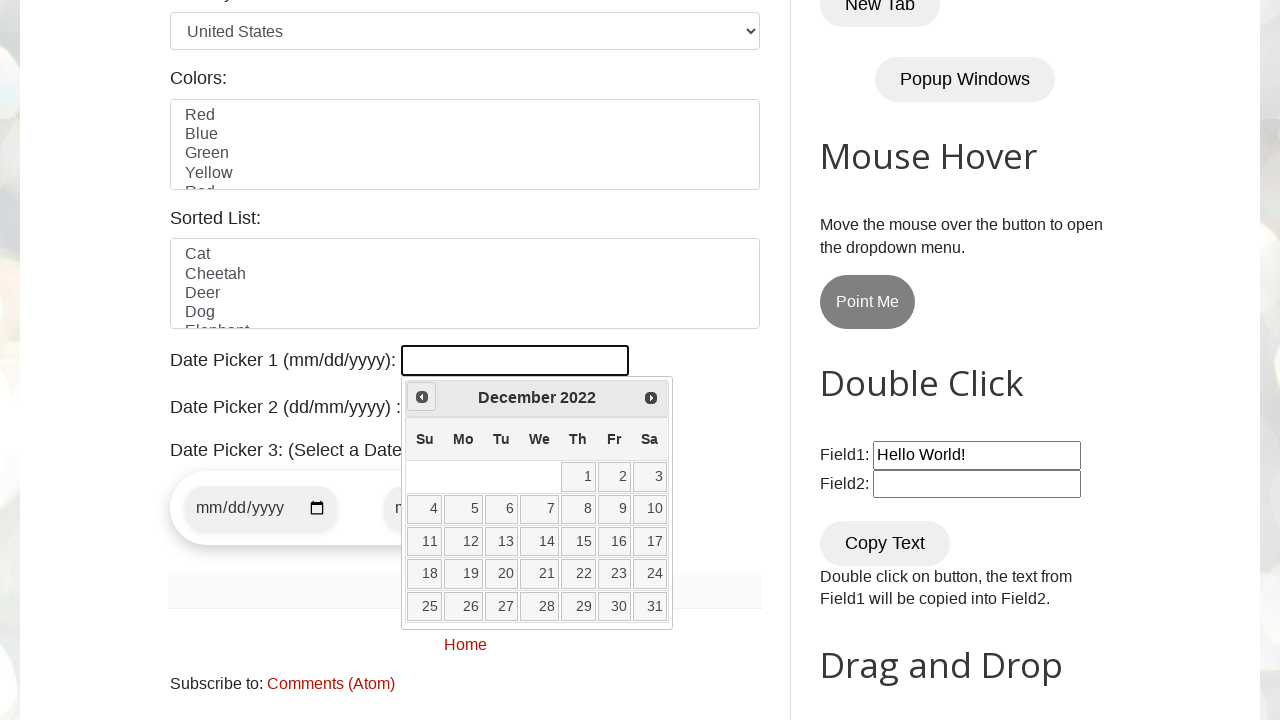

Clicked Prev button to navigate to previous month at (422, 397) on xpath=//span[text()='Prev']
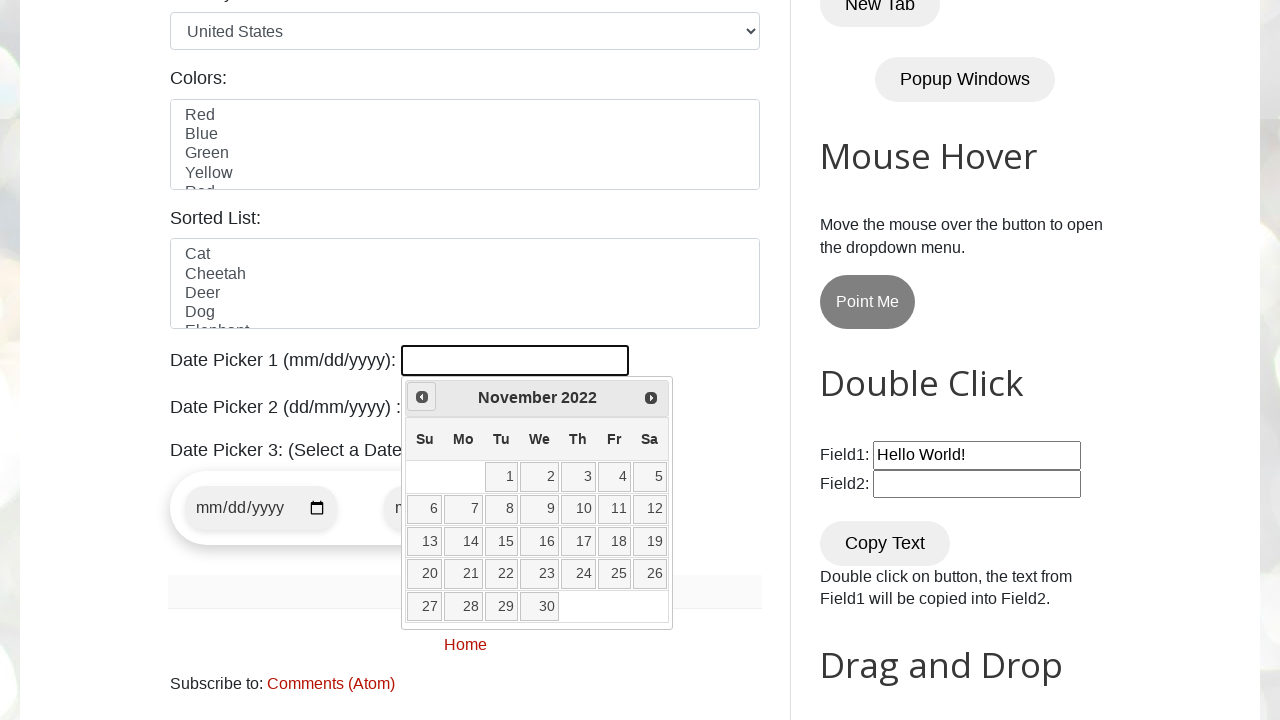

Checked current month/year in calendar: November 2022
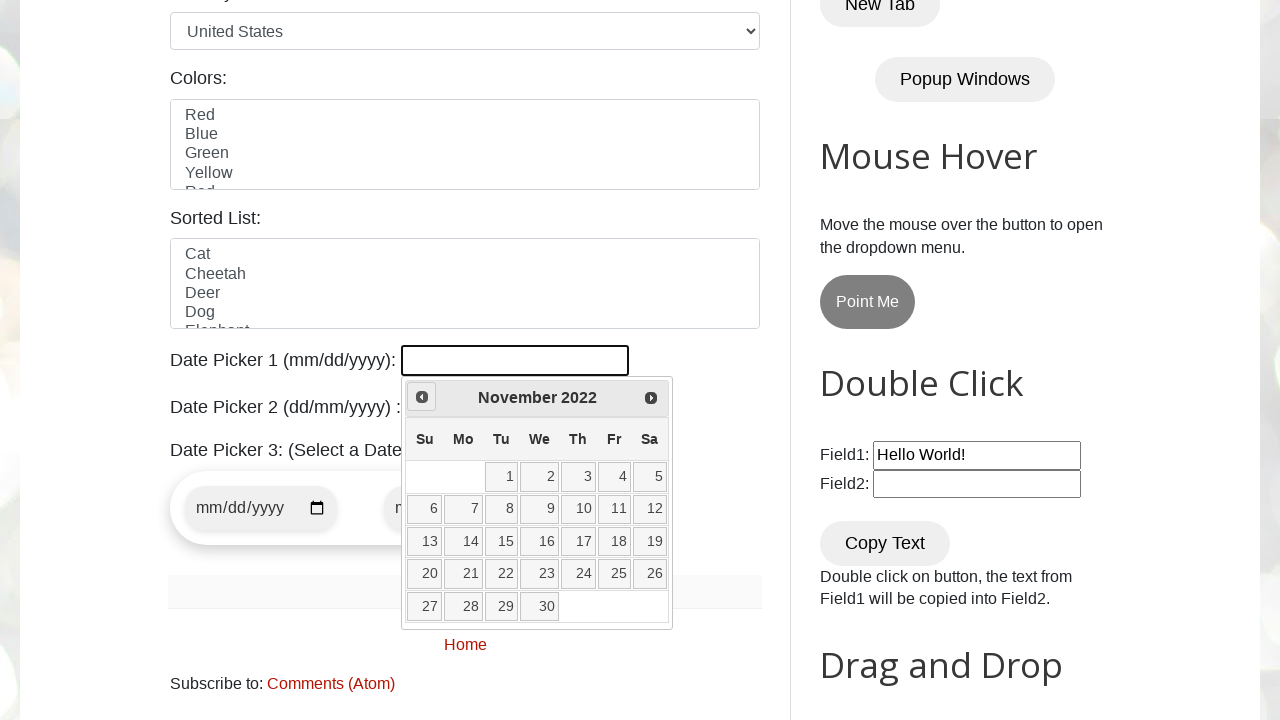

Clicked Prev button to navigate to previous month at (422, 397) on xpath=//span[text()='Prev']
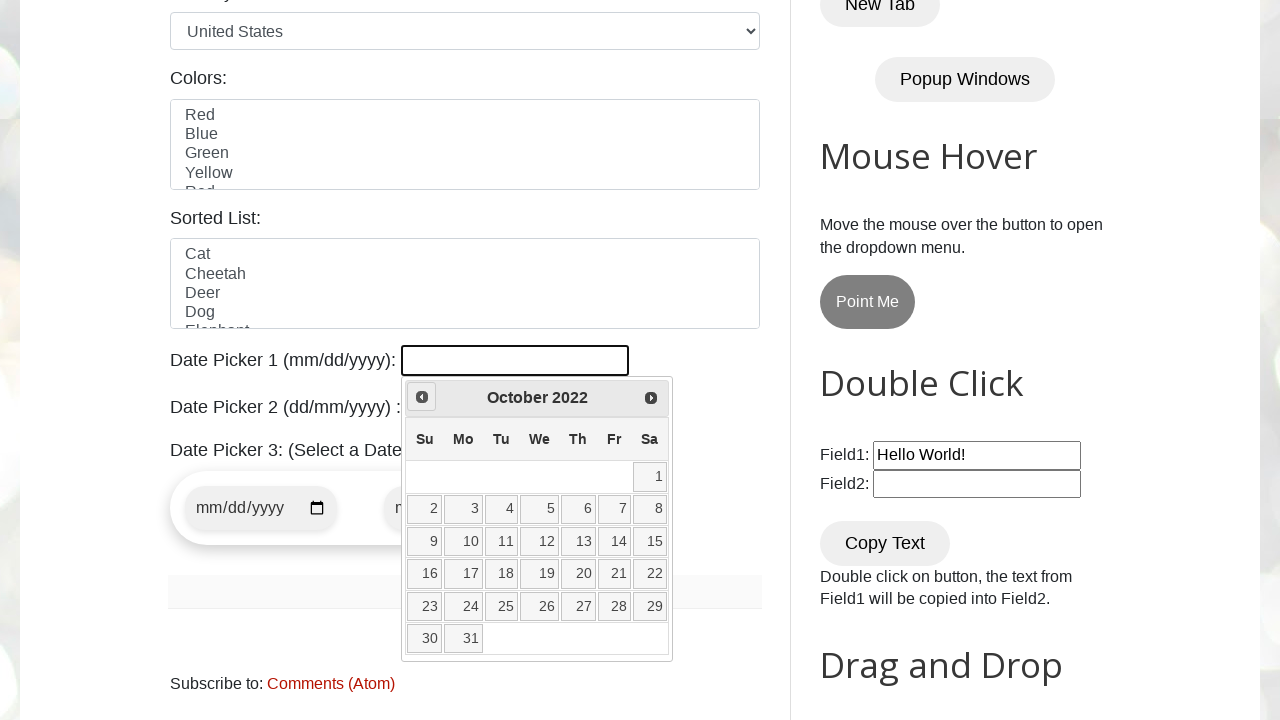

Checked current month/year in calendar: October 2022
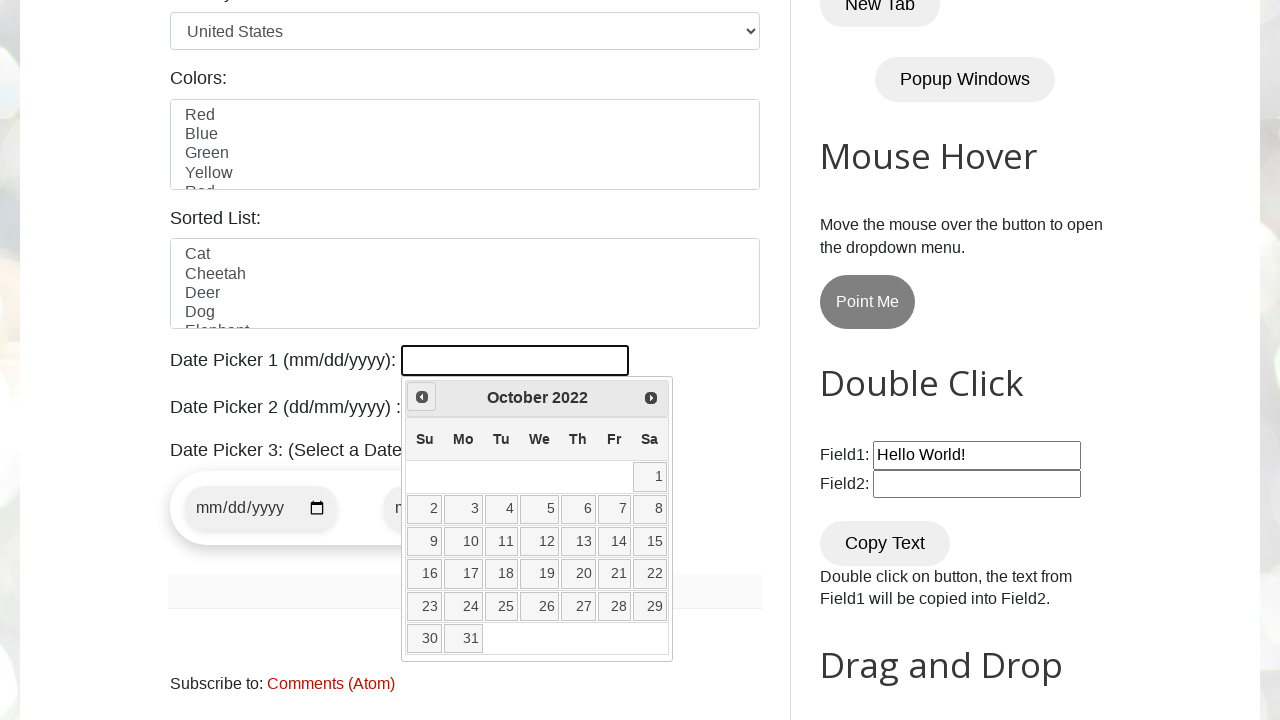

Clicked Prev button to navigate to previous month at (422, 397) on xpath=//span[text()='Prev']
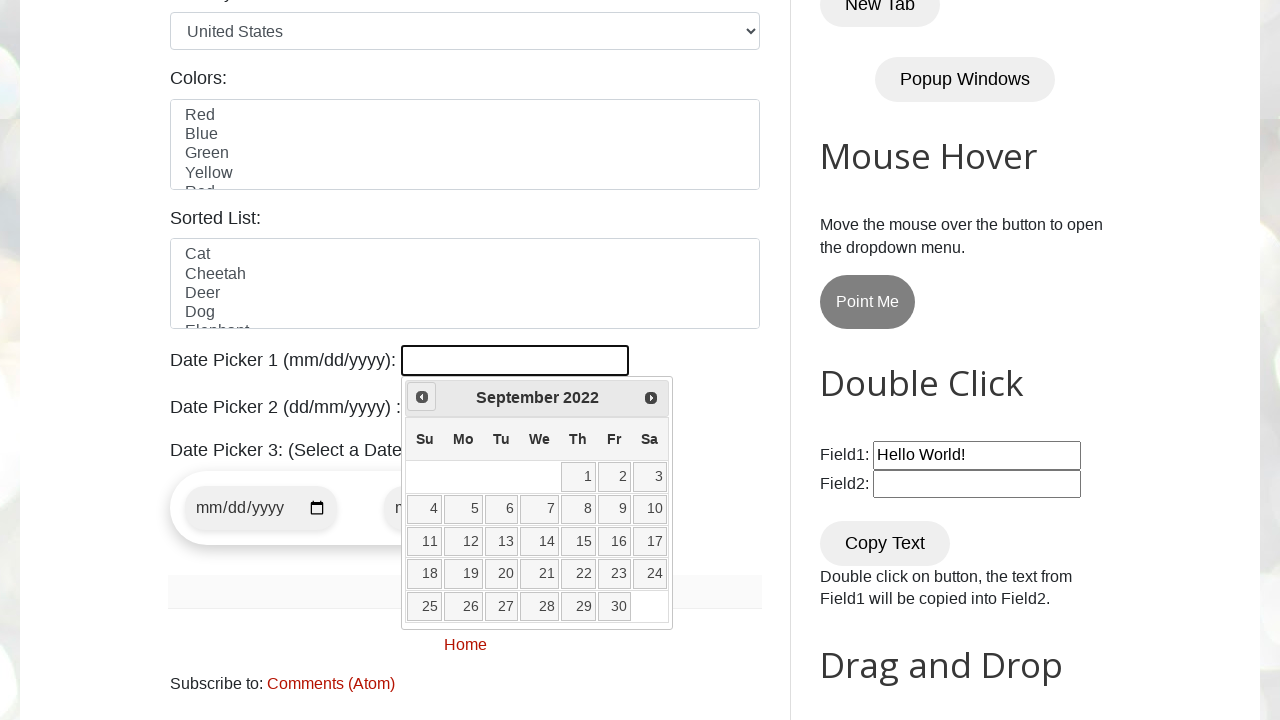

Checked current month/year in calendar: September 2022
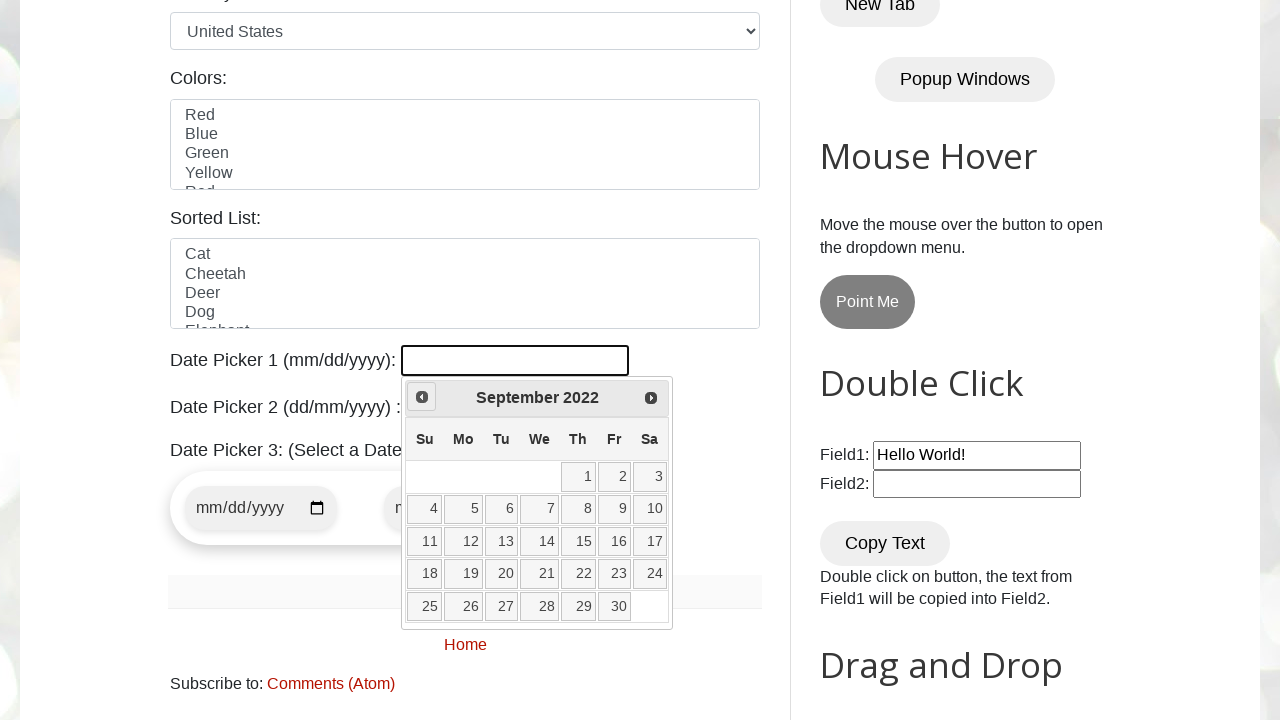

Clicked Prev button to navigate to previous month at (422, 397) on xpath=//span[text()='Prev']
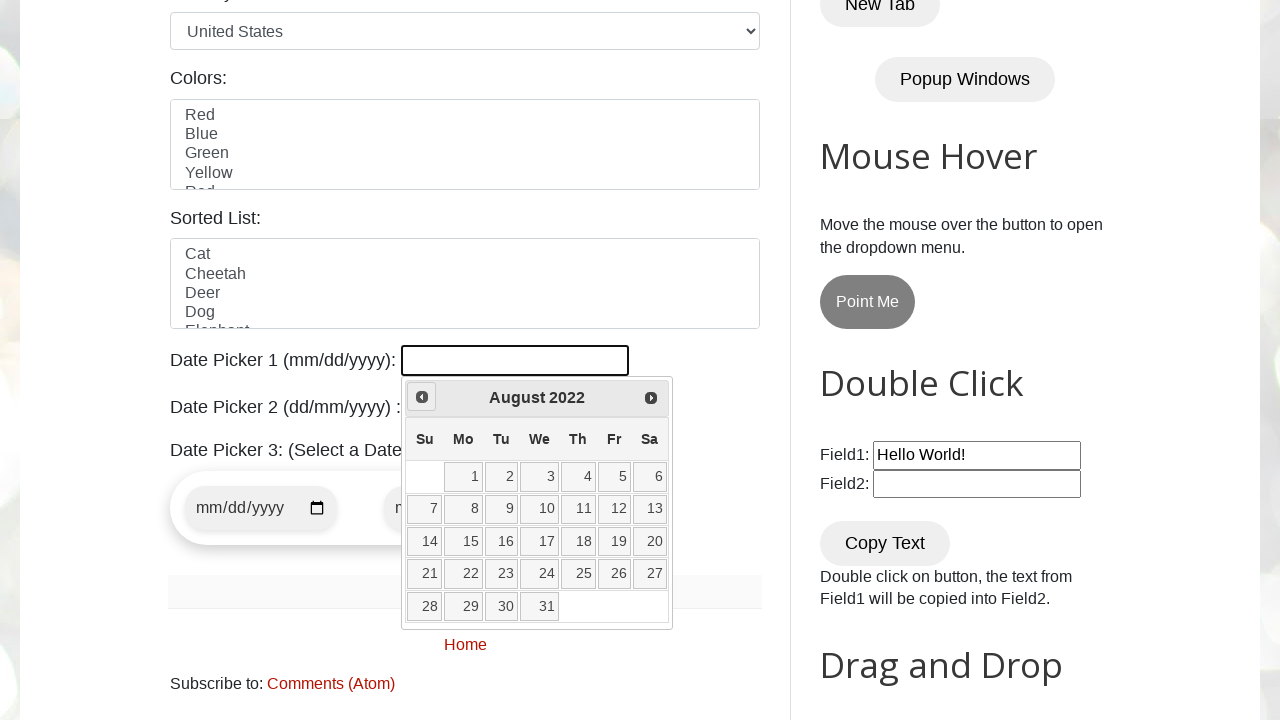

Checked current month/year in calendar: August 2022
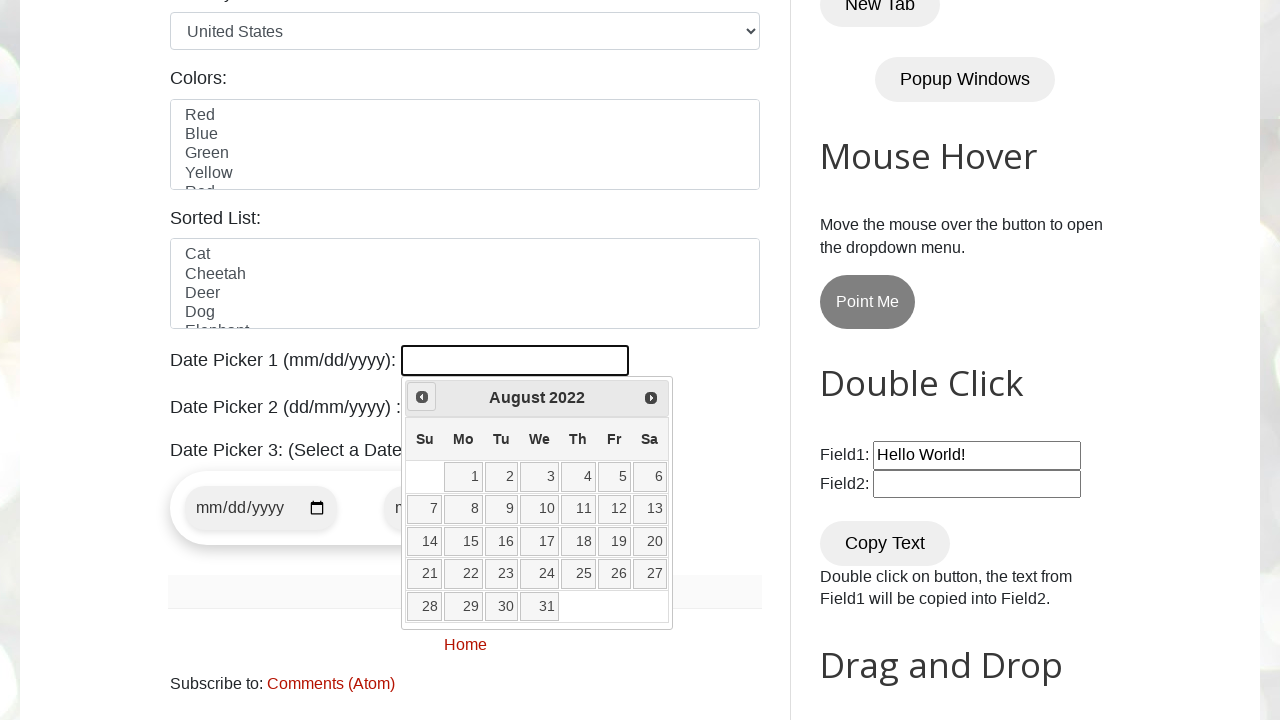

Clicked Prev button to navigate to previous month at (422, 397) on xpath=//span[text()='Prev']
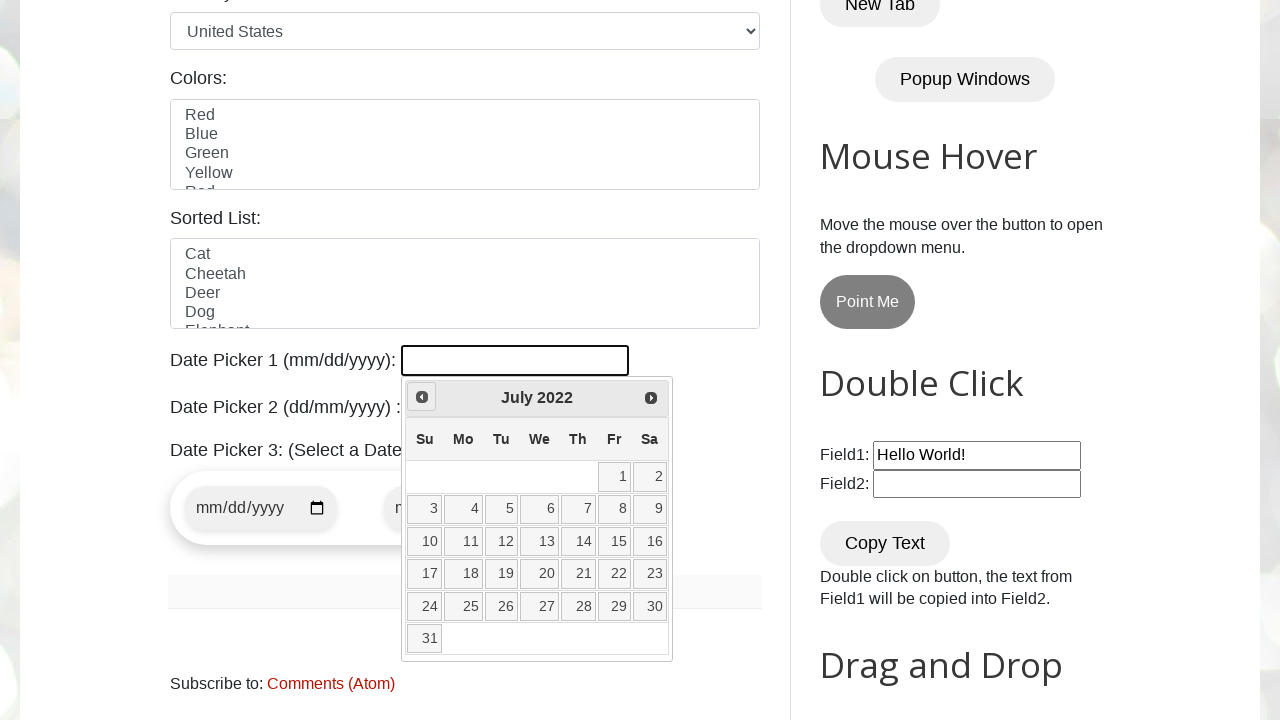

Checked current month/year in calendar: July 2022
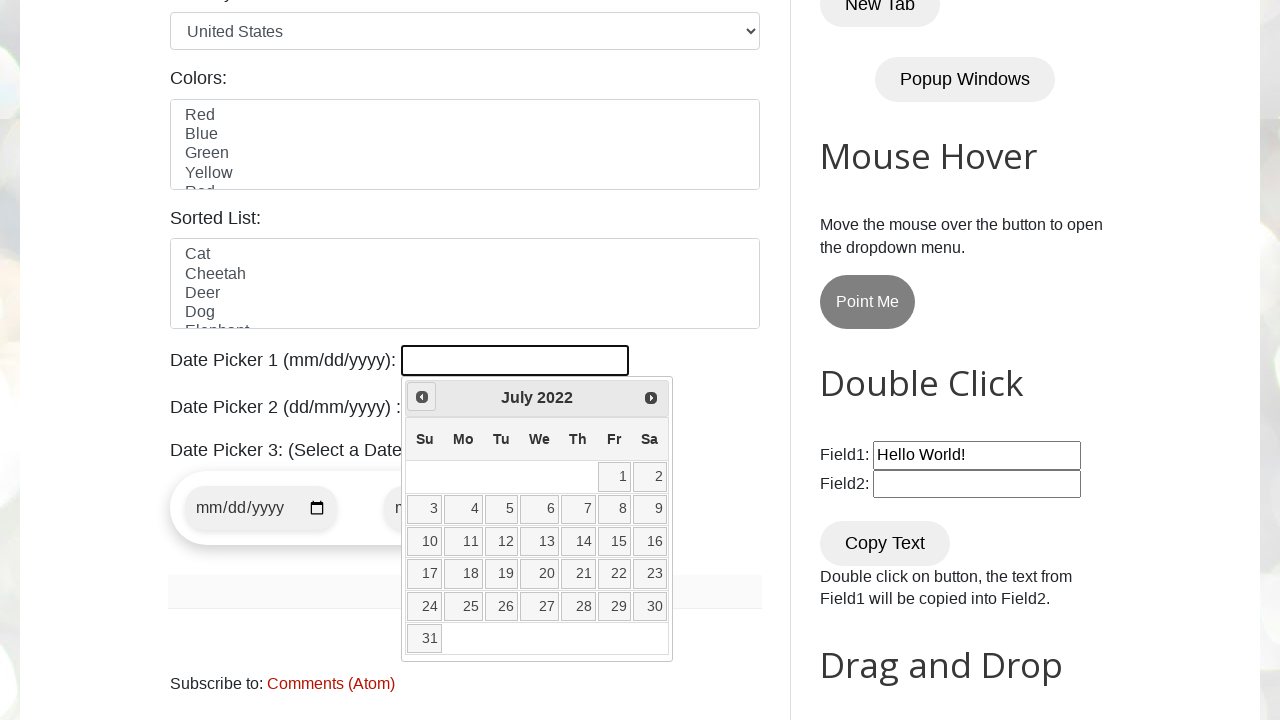

Clicked Prev button to navigate to previous month at (422, 397) on xpath=//span[text()='Prev']
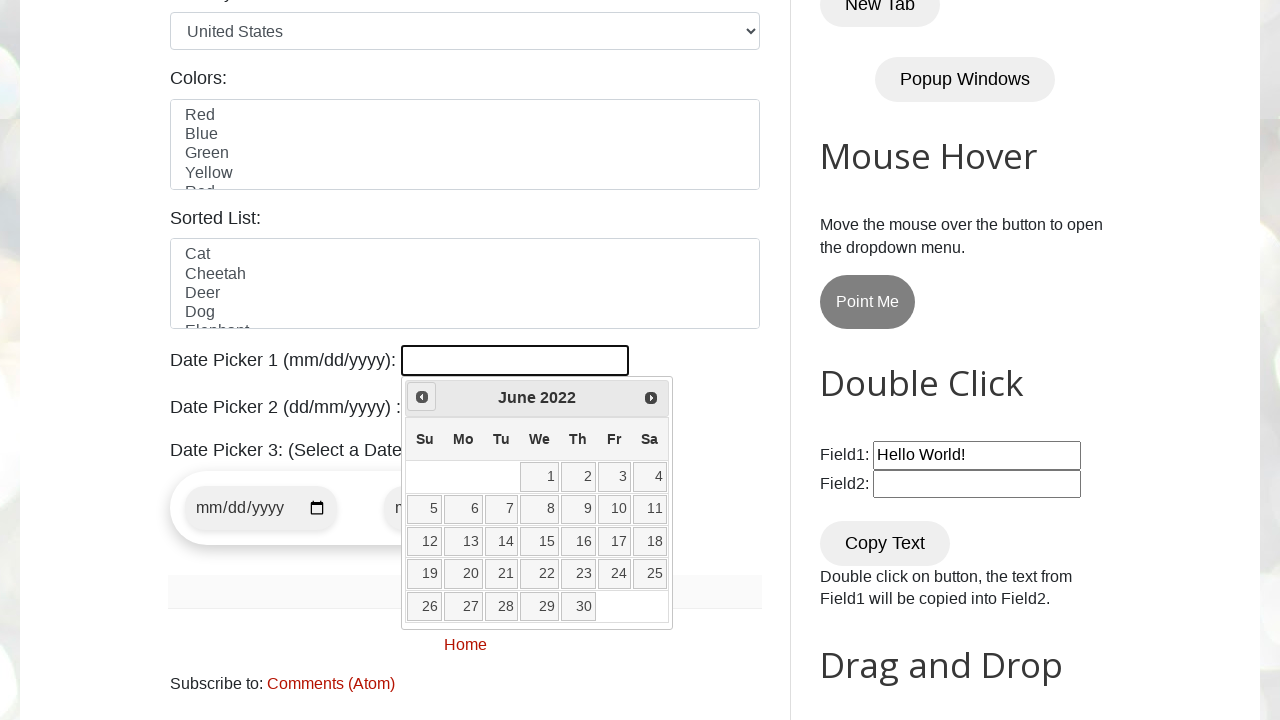

Checked current month/year in calendar: June 2022
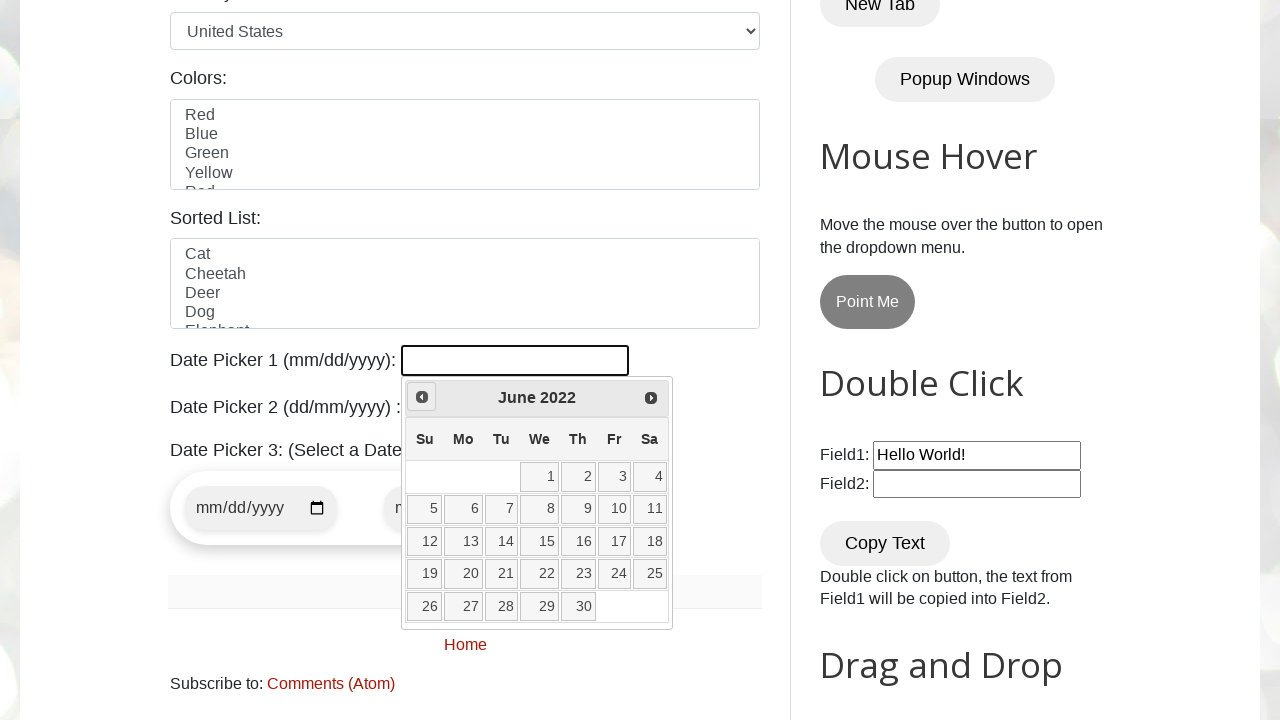

Clicked Prev button to navigate to previous month at (422, 397) on xpath=//span[text()='Prev']
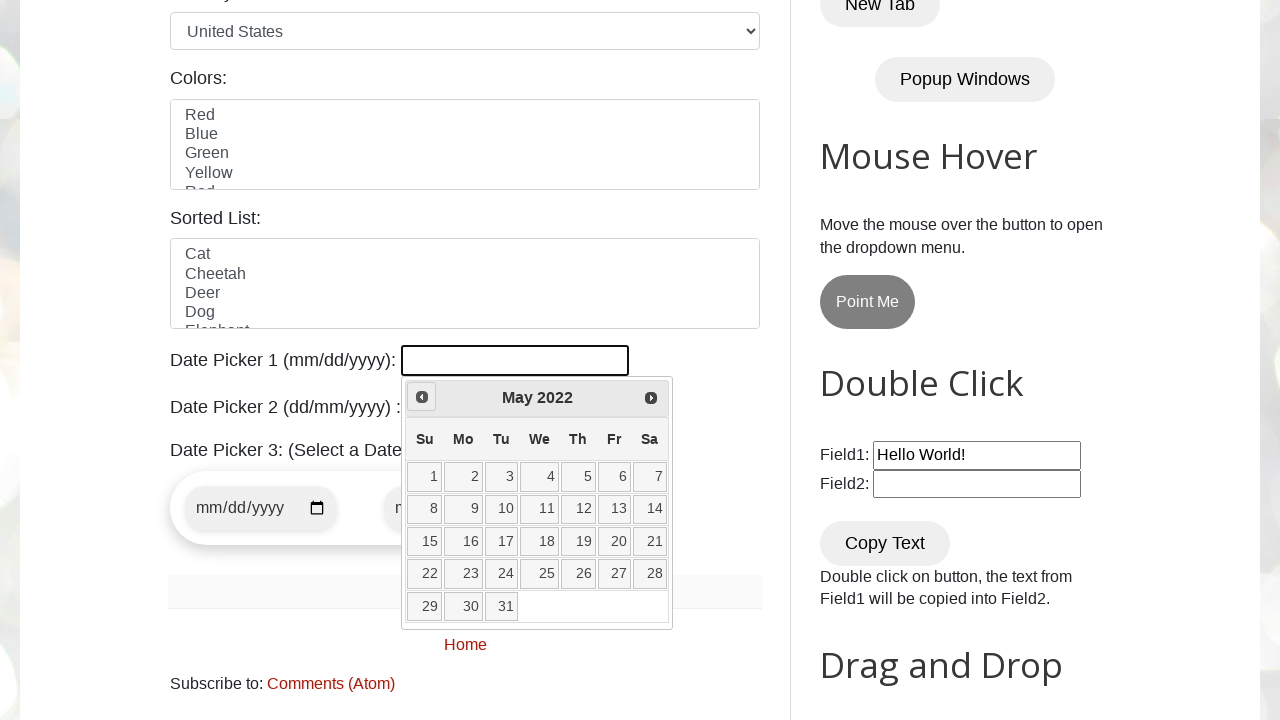

Checked current month/year in calendar: May 2022
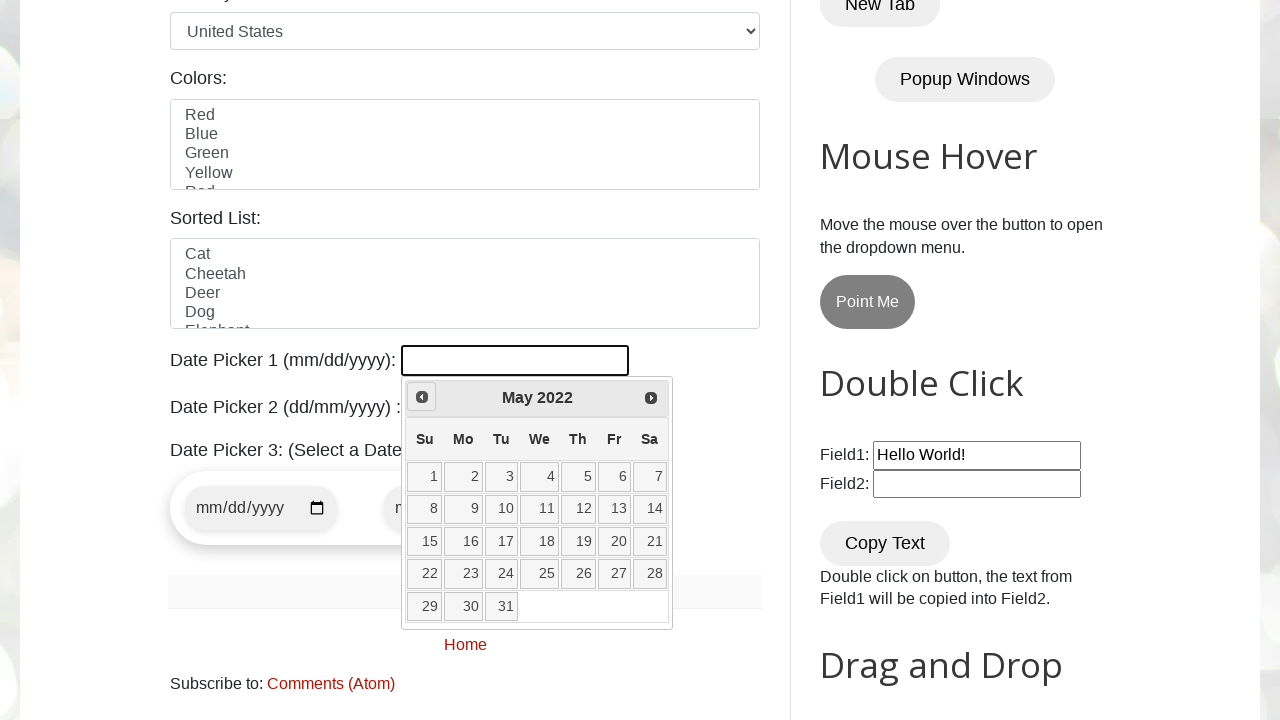

Clicked Prev button to navigate to previous month at (422, 397) on xpath=//span[text()='Prev']
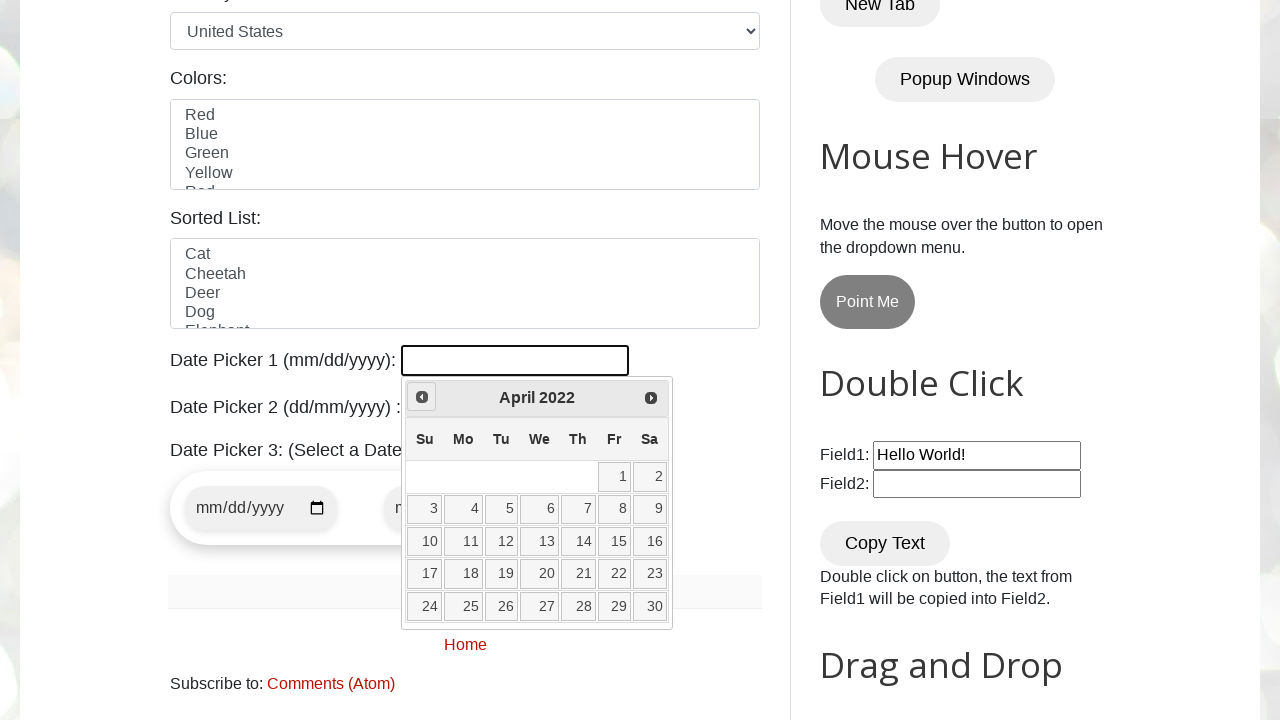

Checked current month/year in calendar: April 2022
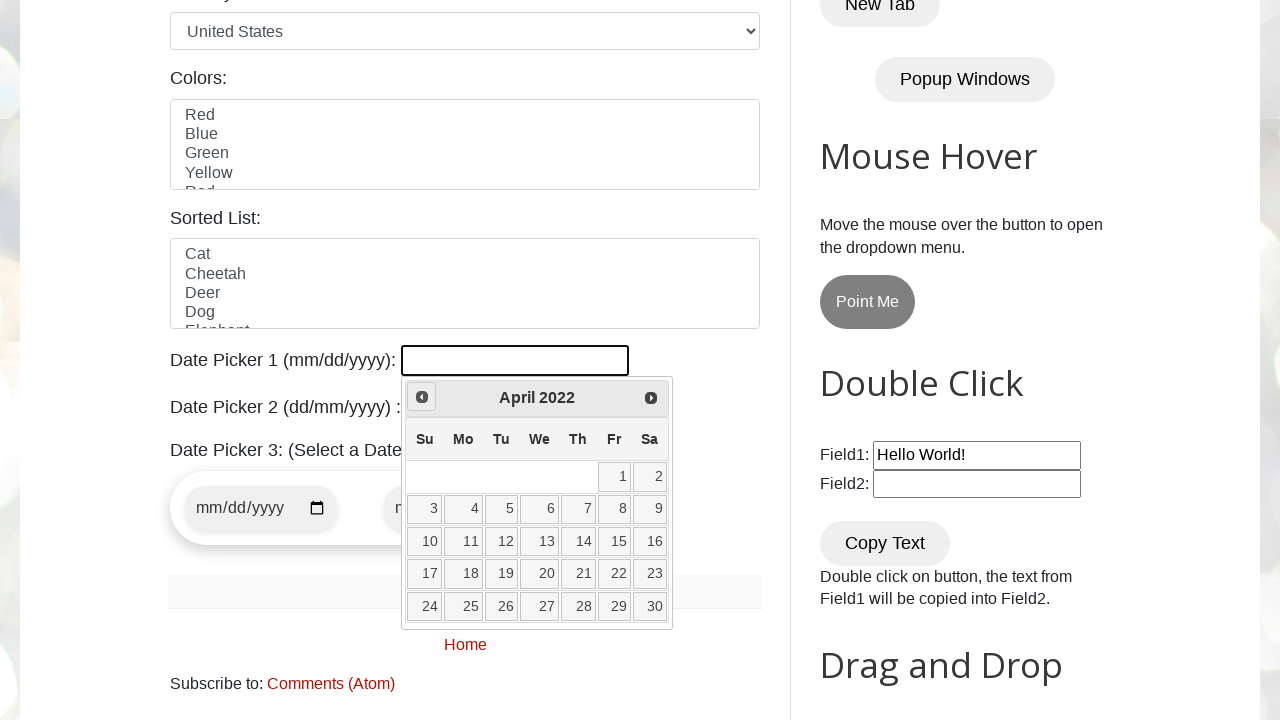

Clicked Prev button to navigate to previous month at (422, 397) on xpath=//span[text()='Prev']
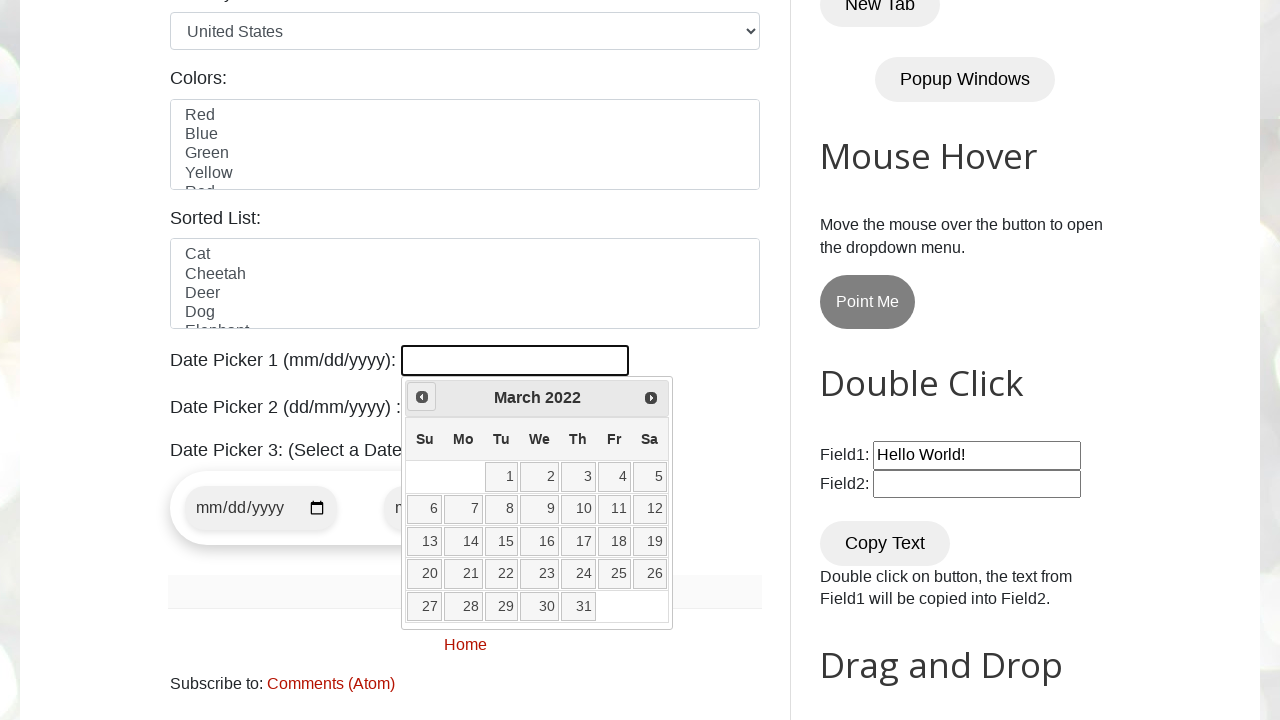

Checked current month/year in calendar: March 2022
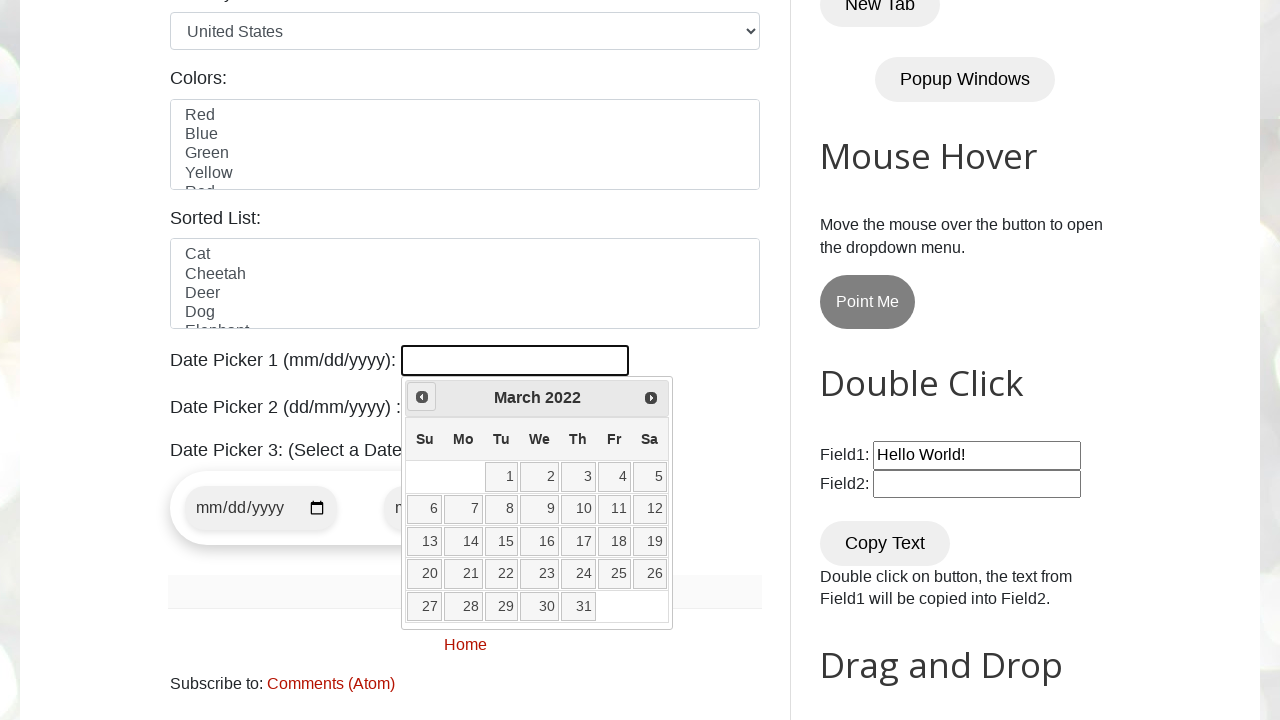

Clicked Prev button to navigate to previous month at (422, 397) on xpath=//span[text()='Prev']
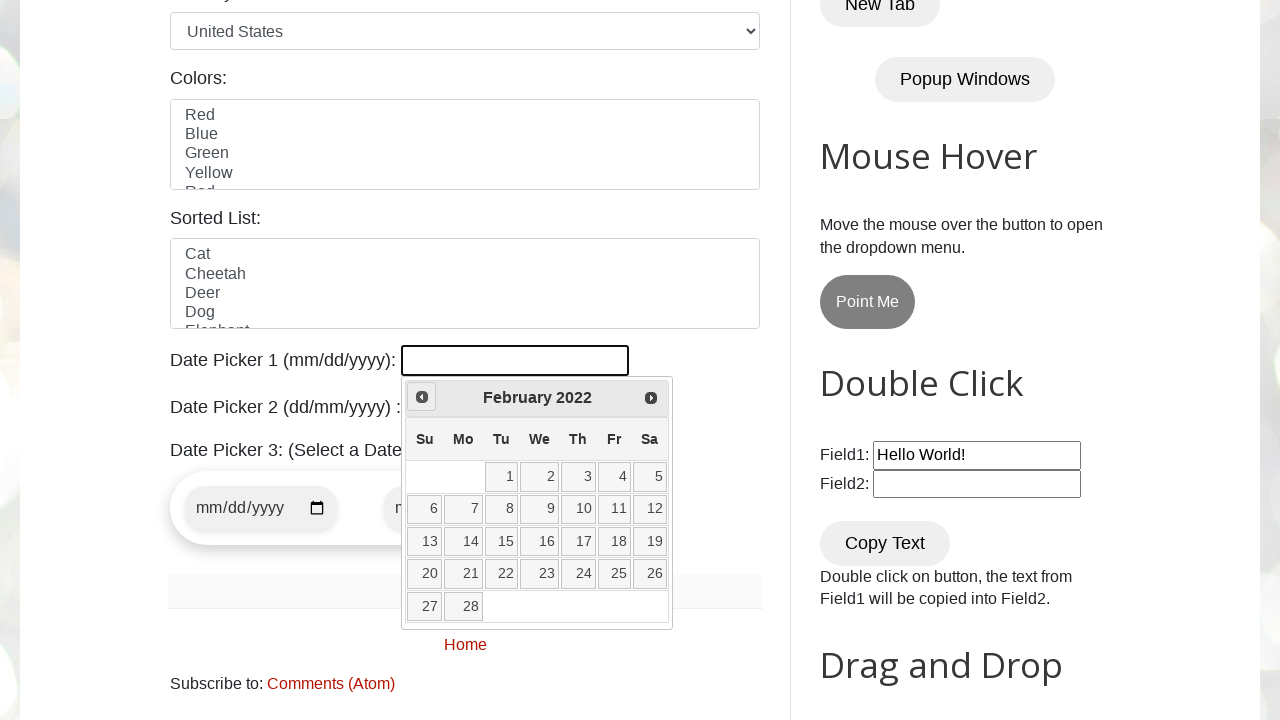

Checked current month/year in calendar: February 2022
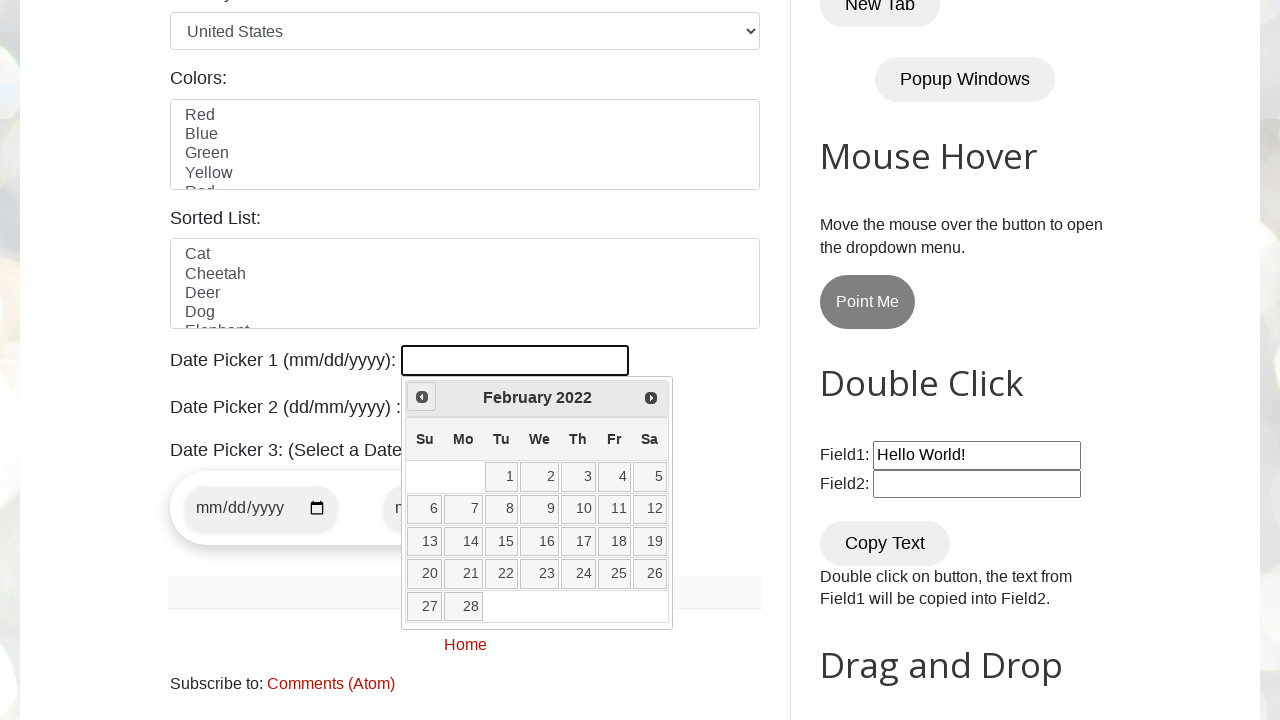

Clicked Prev button to navigate to previous month at (422, 397) on xpath=//span[text()='Prev']
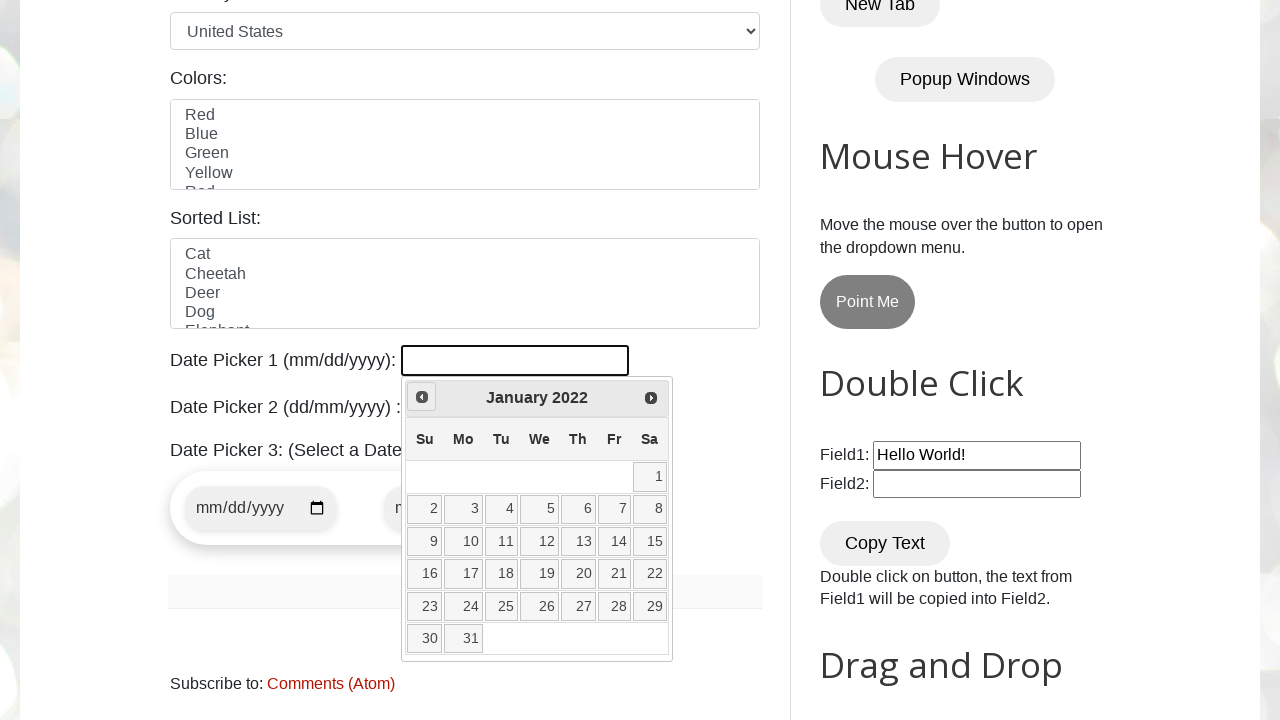

Checked current month/year in calendar: January 2022
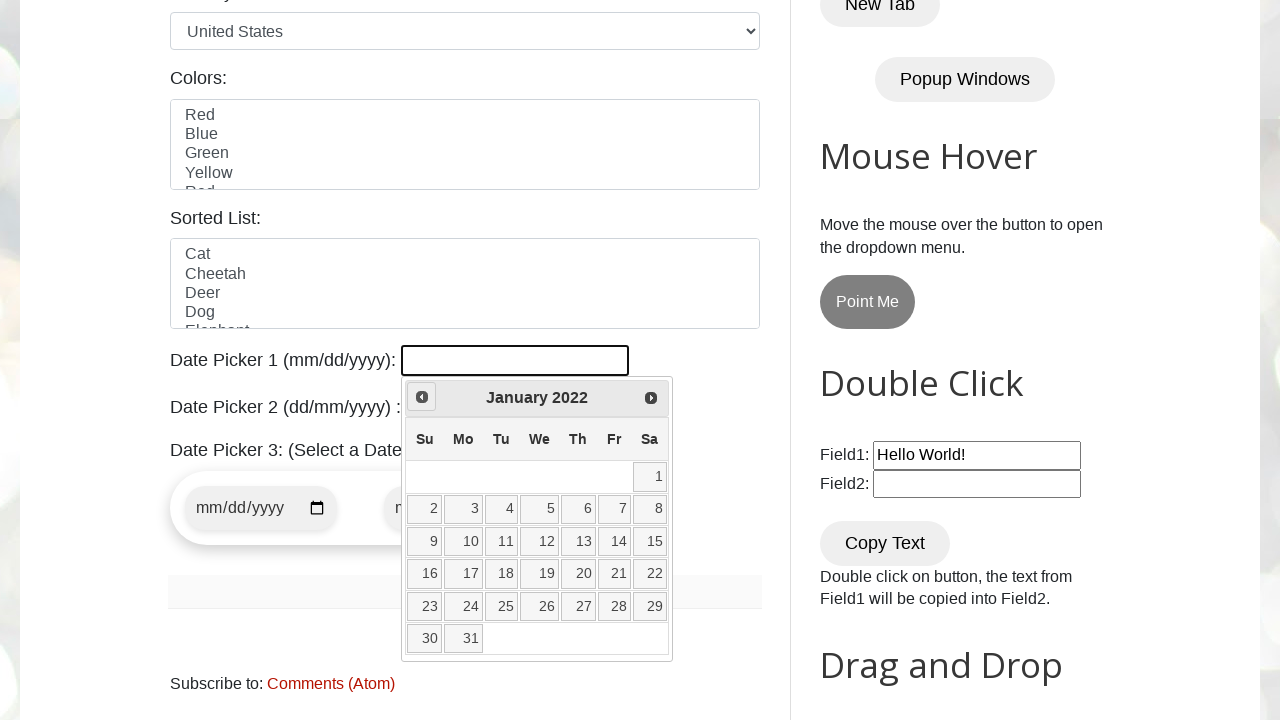

Clicked Prev button to navigate to previous month at (422, 397) on xpath=//span[text()='Prev']
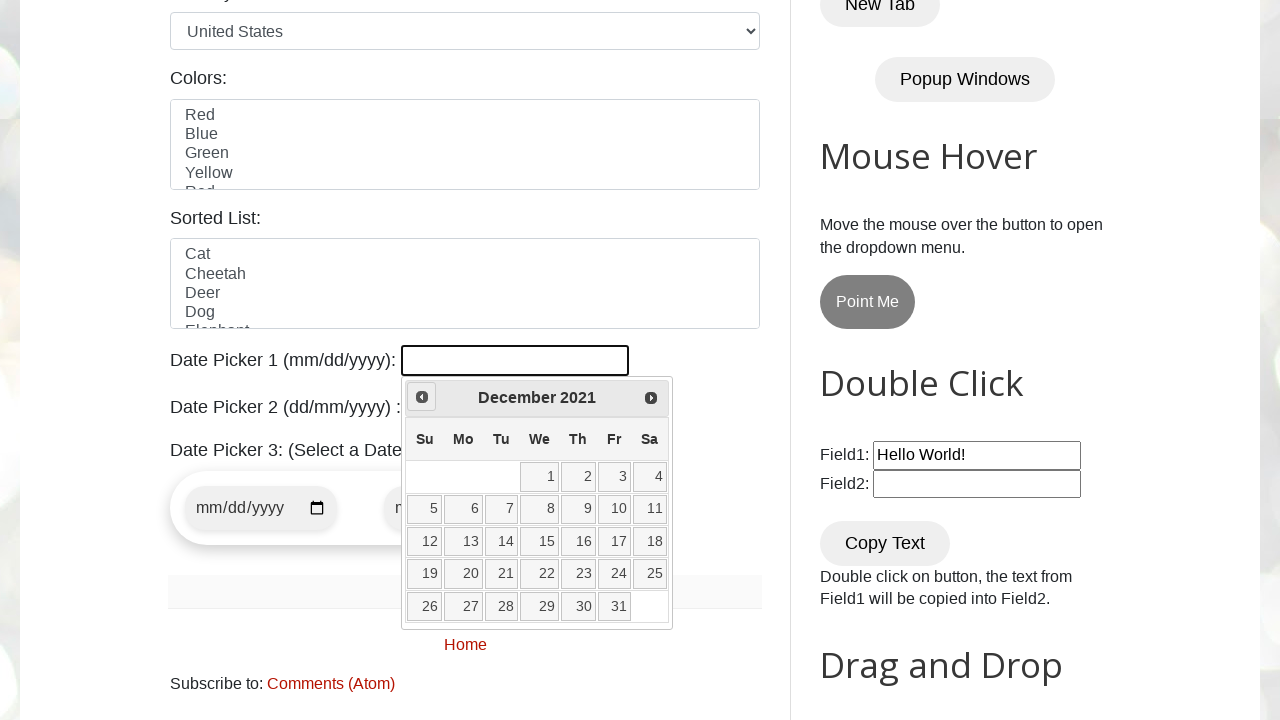

Checked current month/year in calendar: December 2021
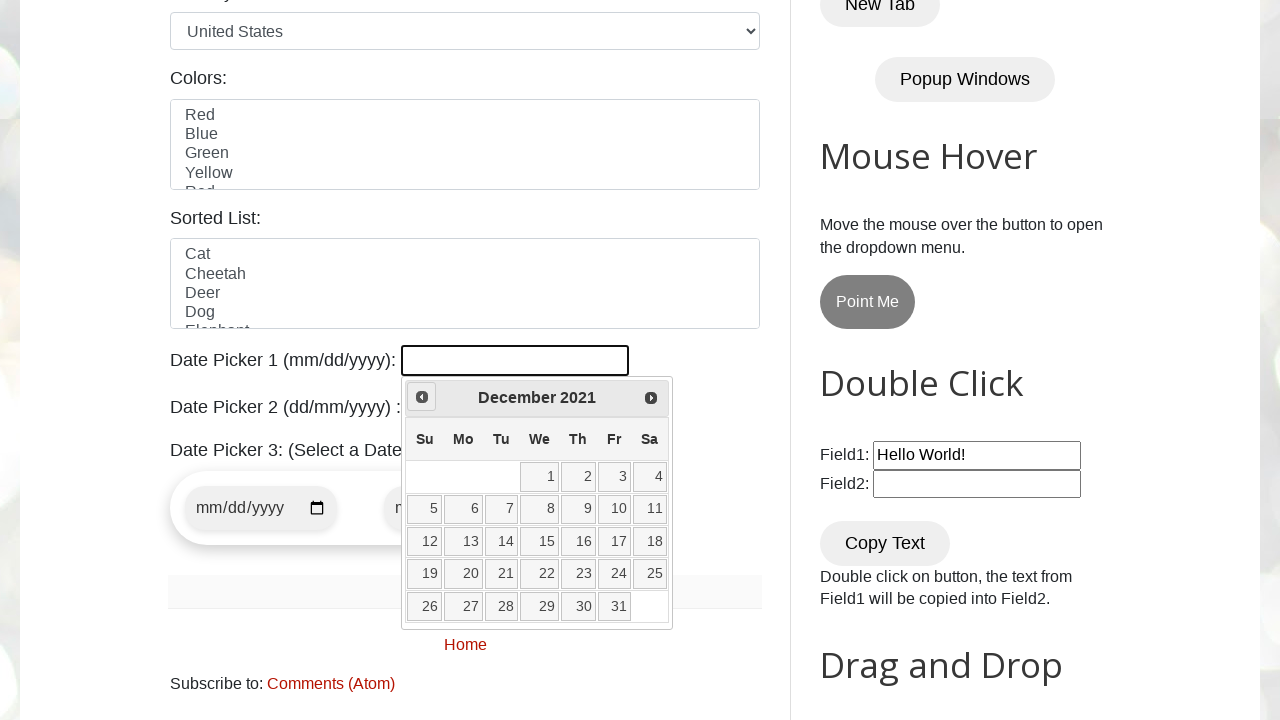

Clicked Prev button to navigate to previous month at (422, 397) on xpath=//span[text()='Prev']
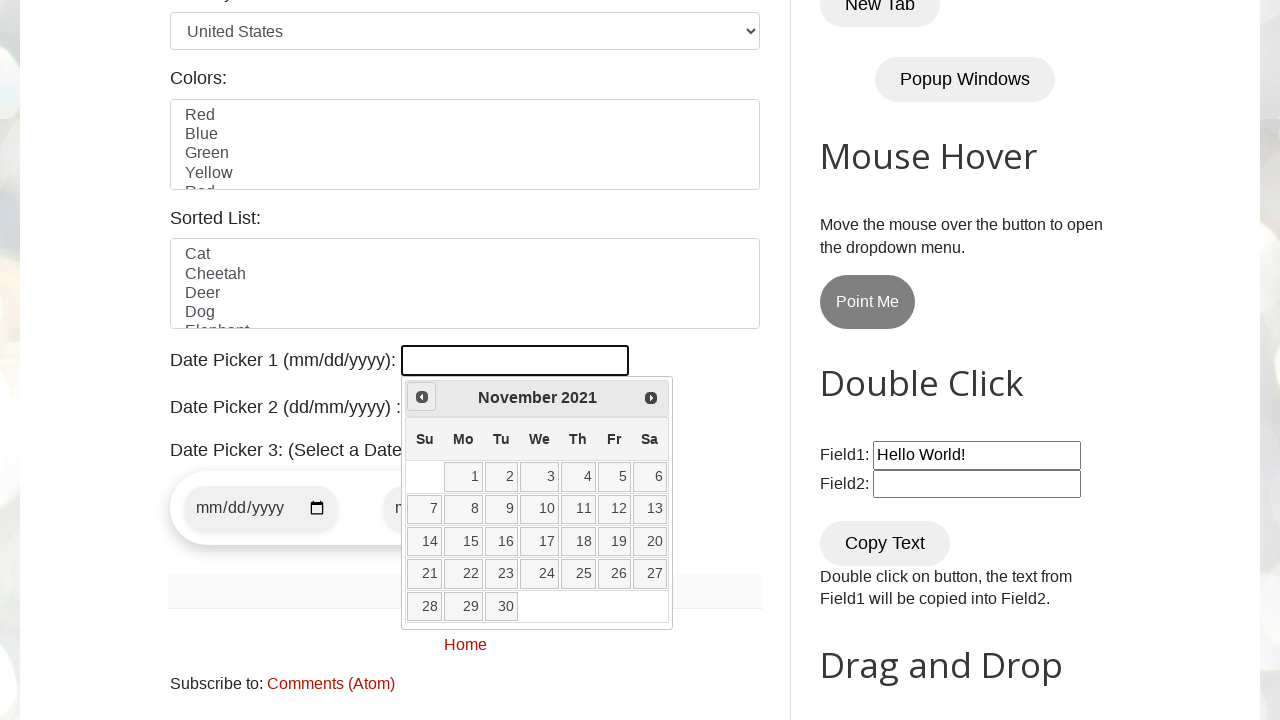

Checked current month/year in calendar: November 2021
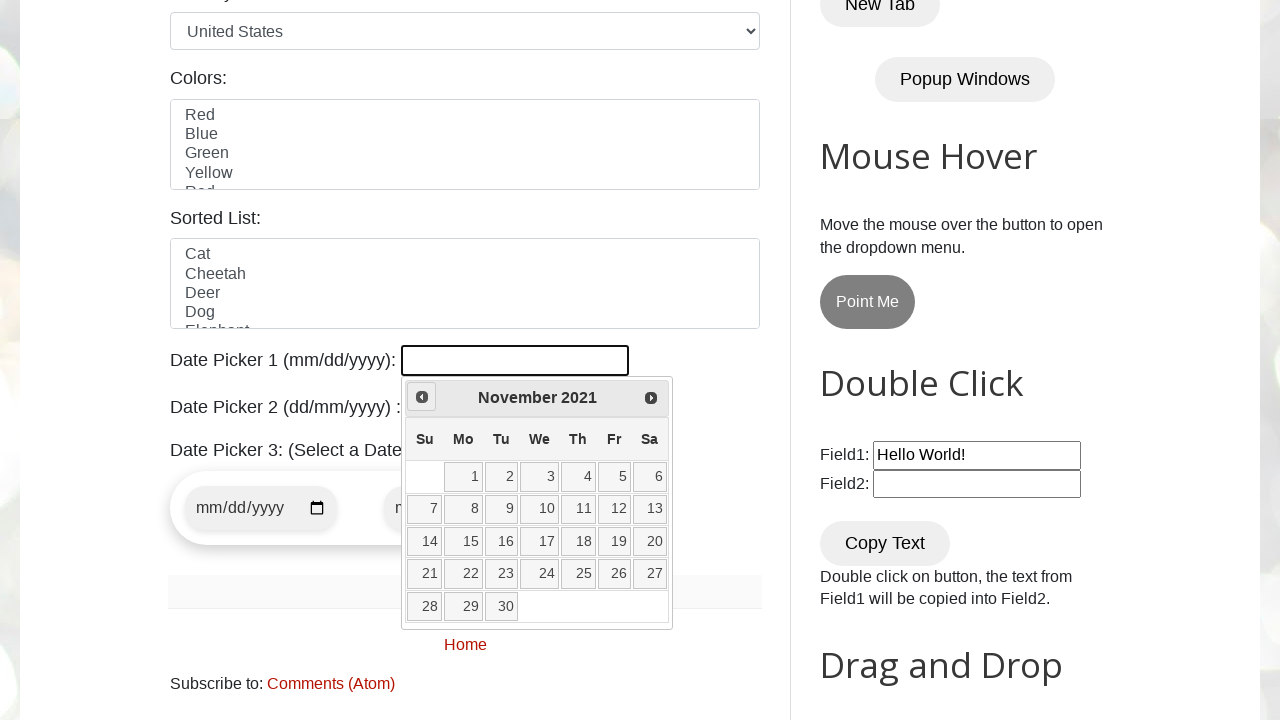

Clicked Prev button to navigate to previous month at (422, 397) on xpath=//span[text()='Prev']
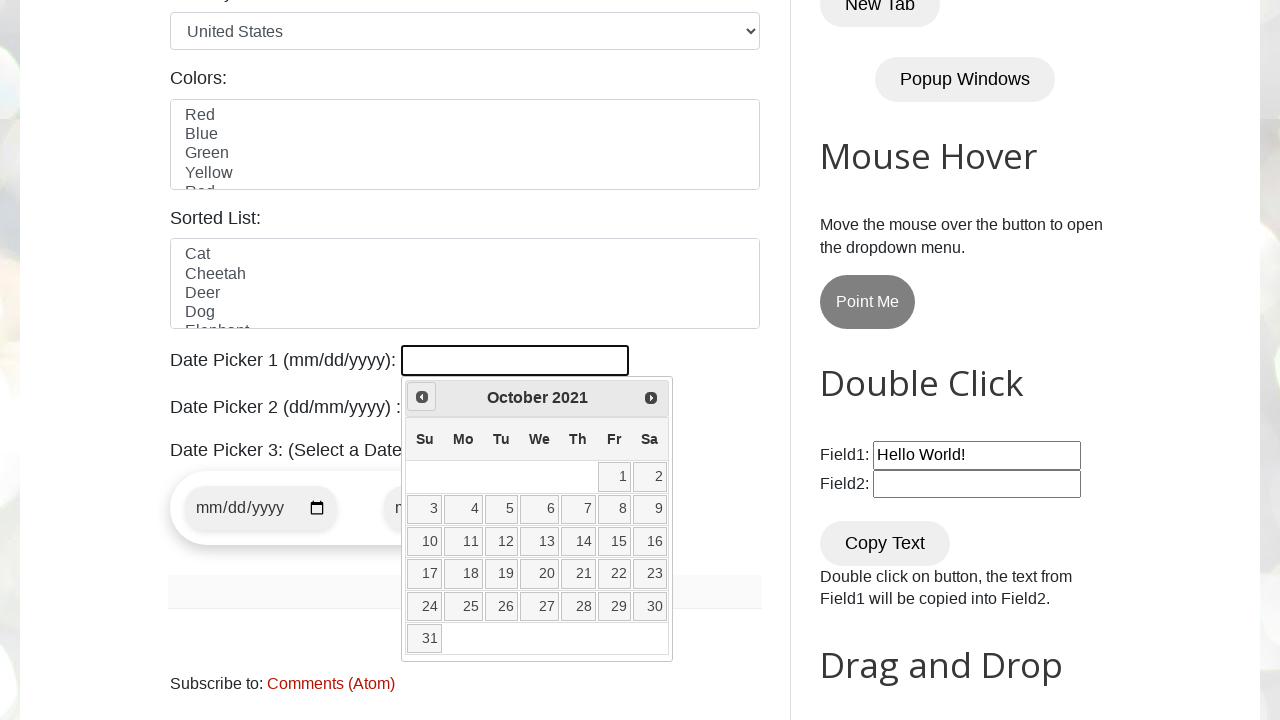

Checked current month/year in calendar: October 2021
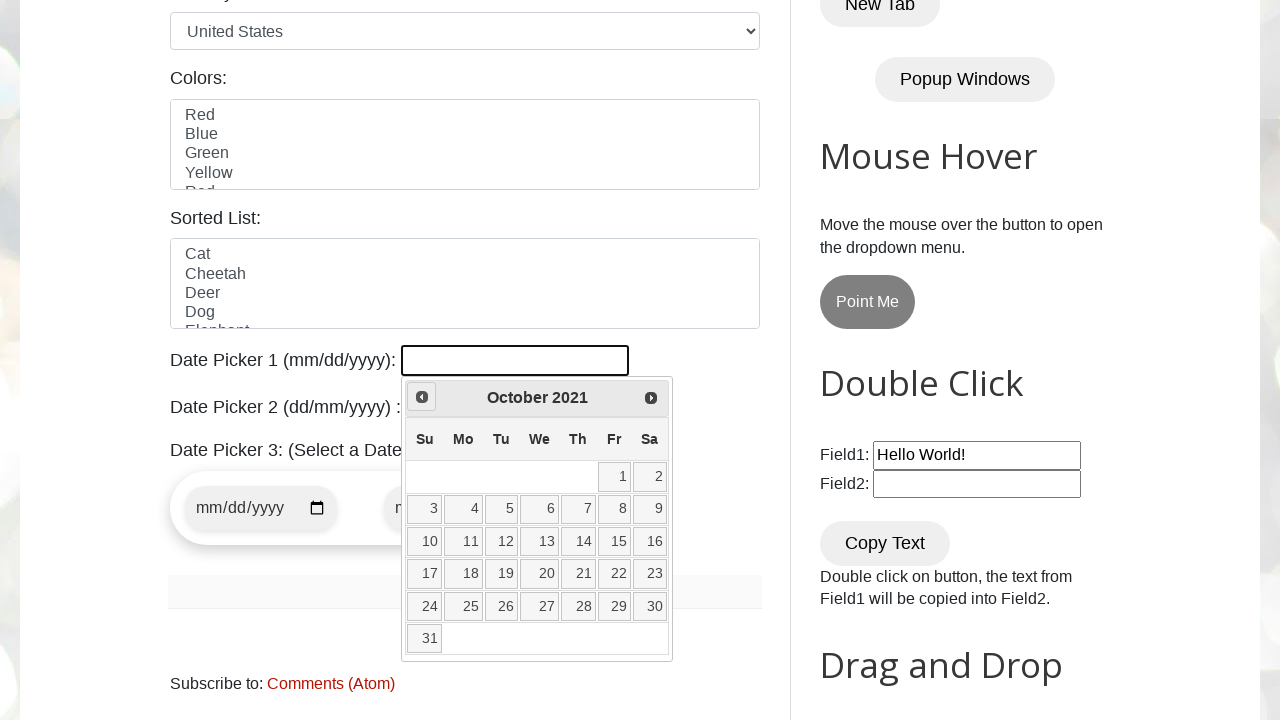

Clicked Prev button to navigate to previous month at (422, 397) on xpath=//span[text()='Prev']
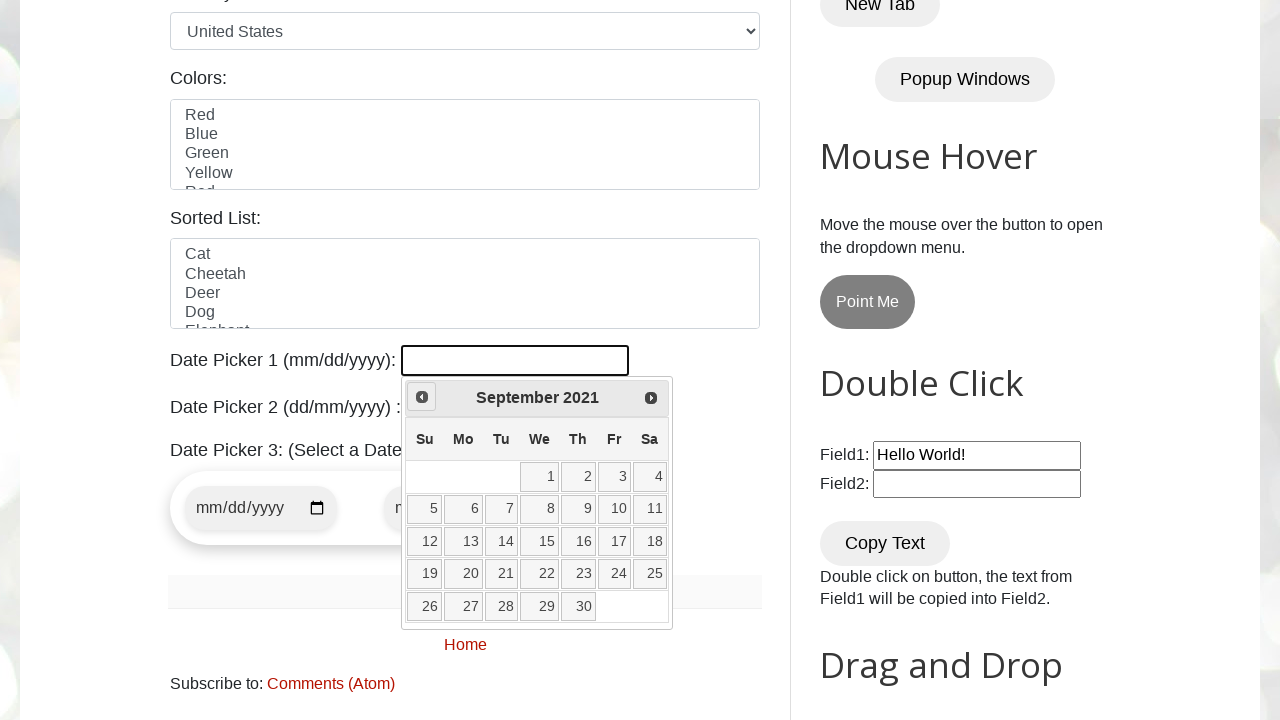

Checked current month/year in calendar: September 2021
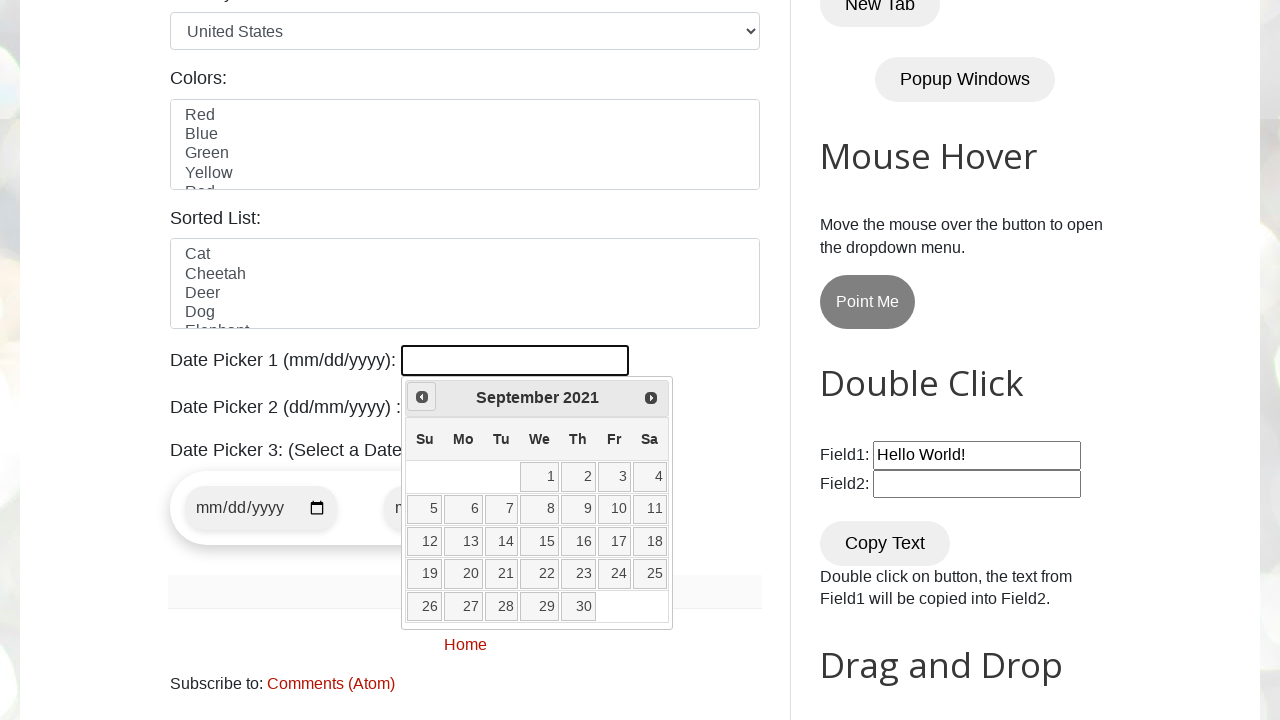

Clicked Prev button to navigate to previous month at (422, 397) on xpath=//span[text()='Prev']
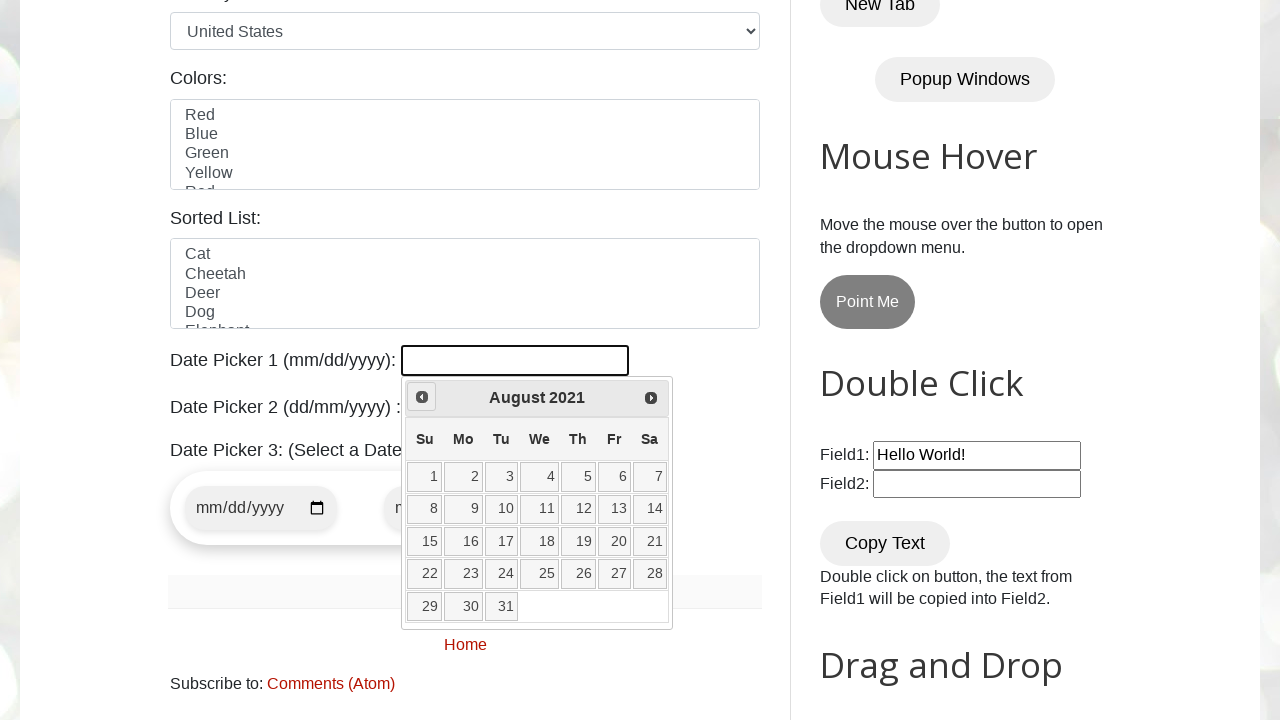

Checked current month/year in calendar: August 2021
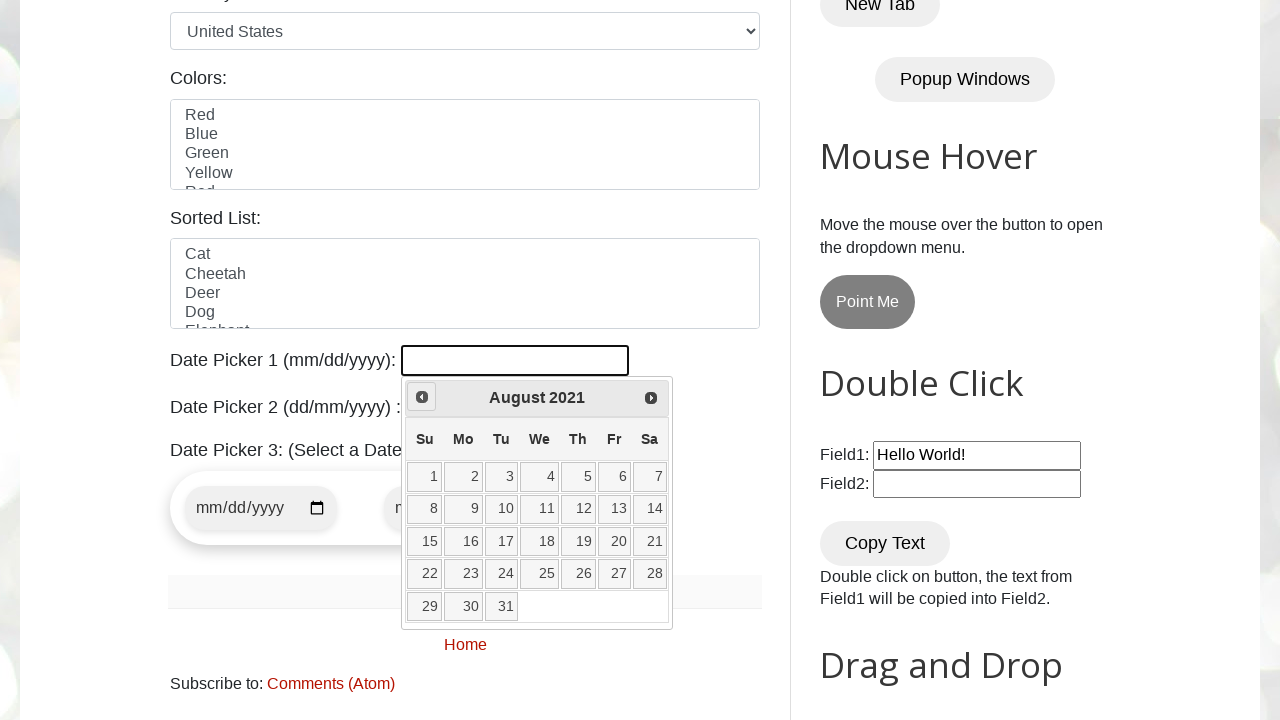

Clicked Prev button to navigate to previous month at (422, 397) on xpath=//span[text()='Prev']
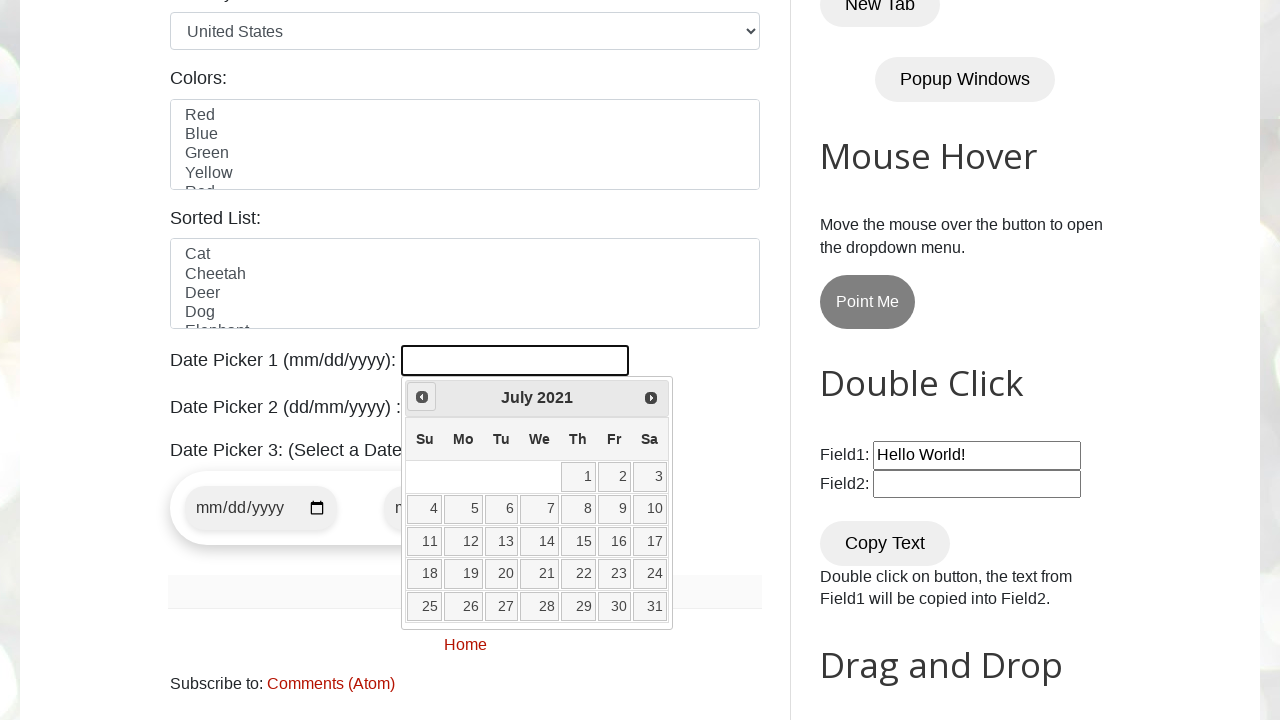

Checked current month/year in calendar: July 2021
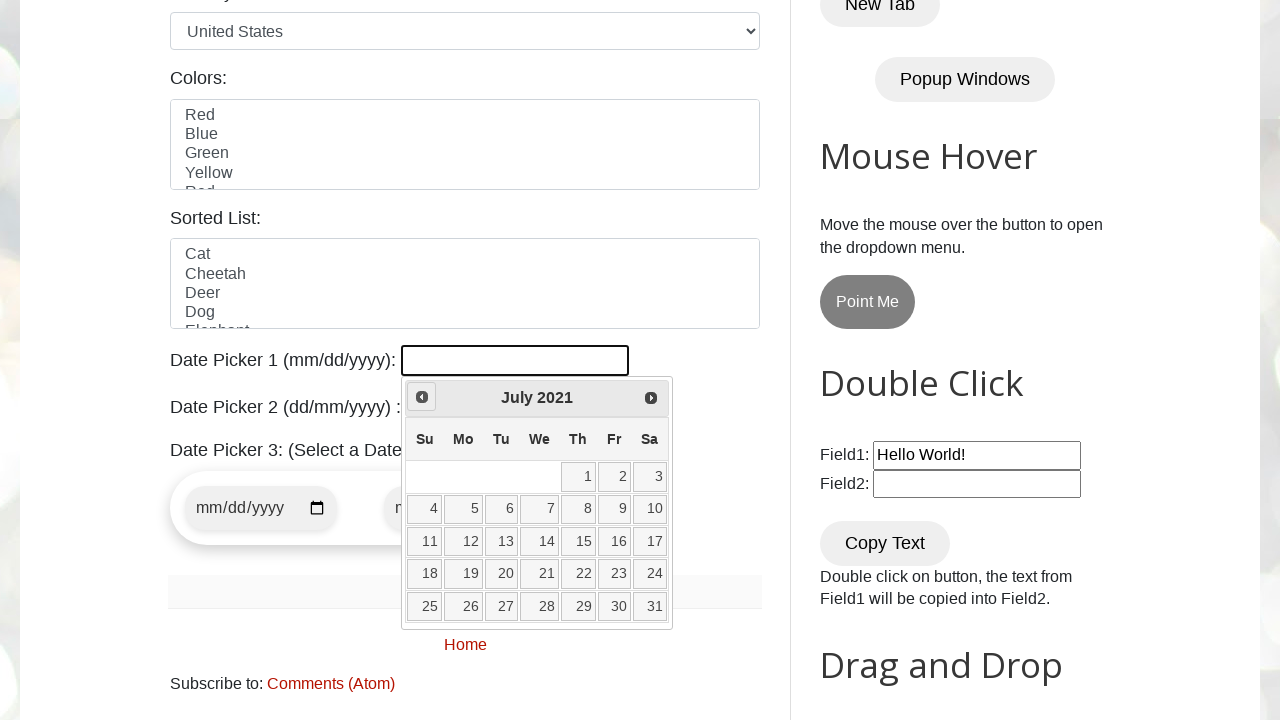

Clicked Prev button to navigate to previous month at (422, 397) on xpath=//span[text()='Prev']
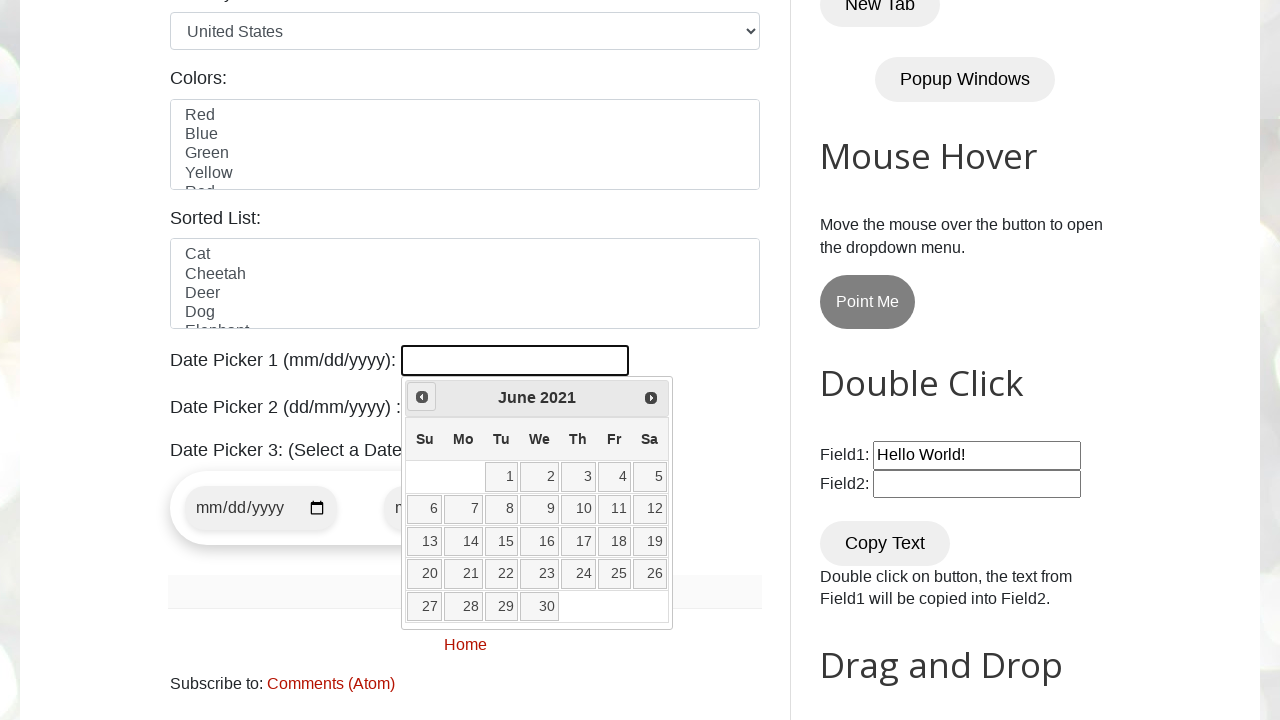

Checked current month/year in calendar: June 2021
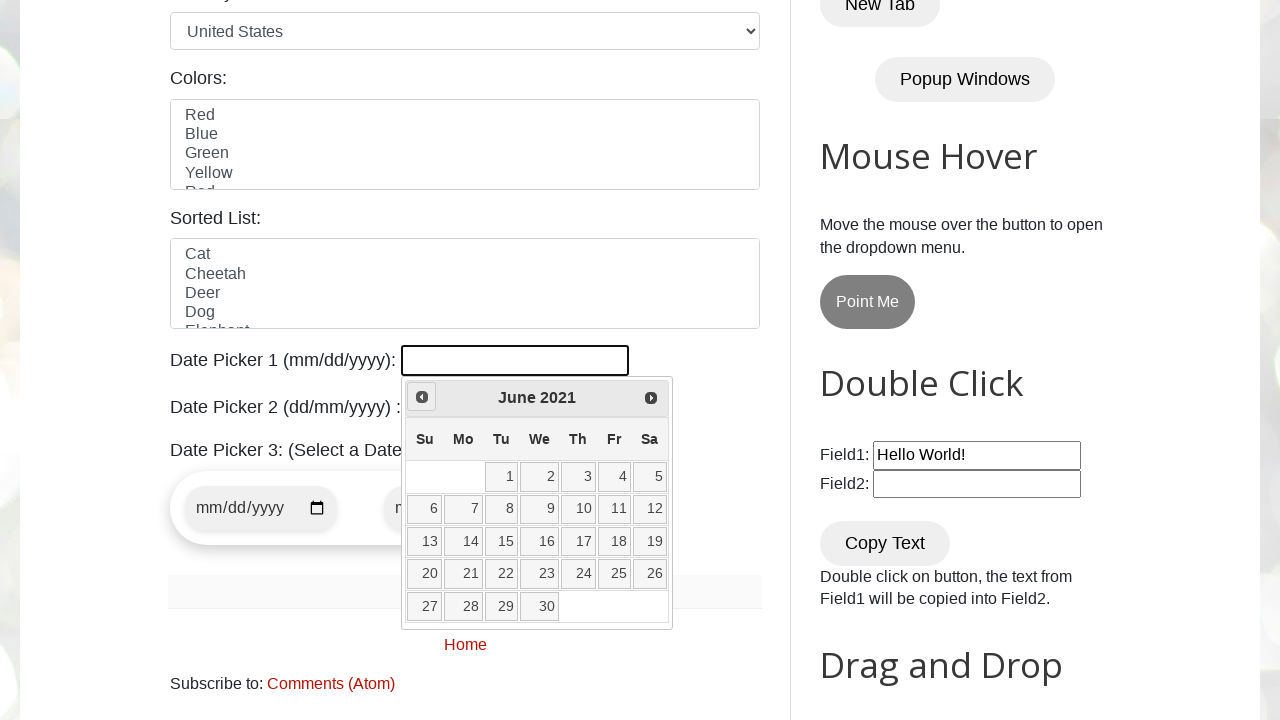

Clicked Prev button to navigate to previous month at (422, 397) on xpath=//span[text()='Prev']
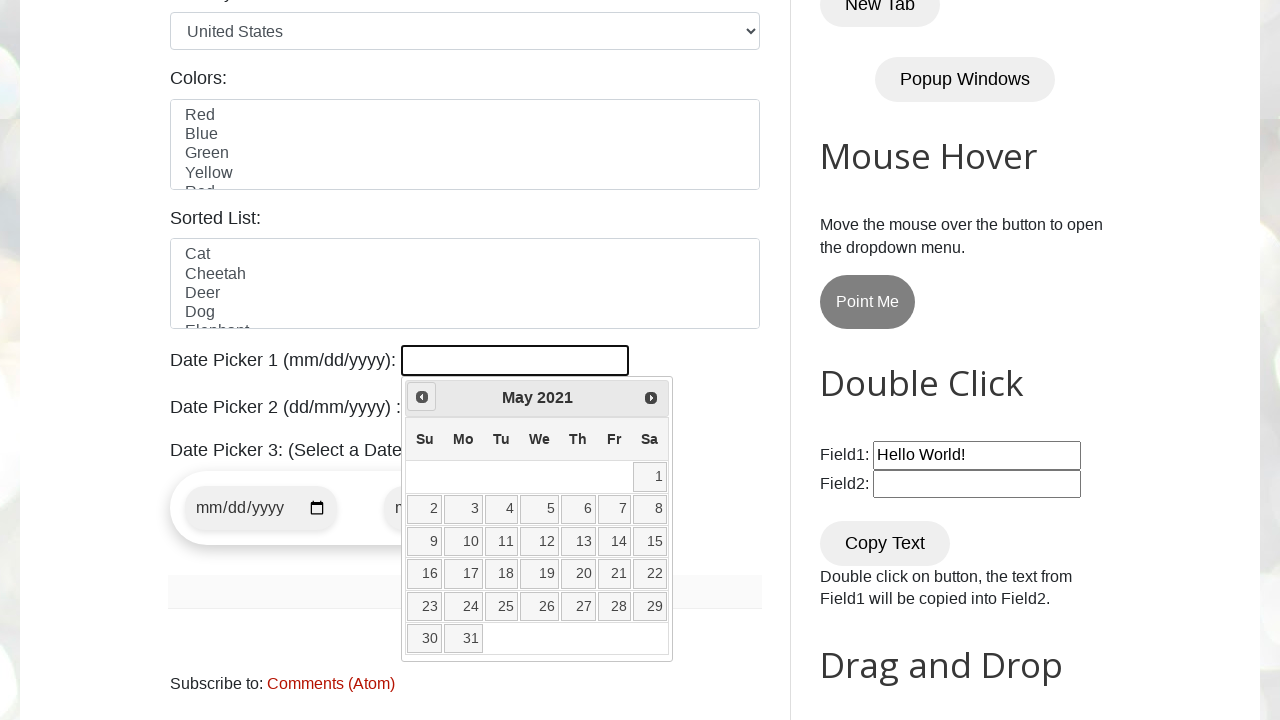

Checked current month/year in calendar: May 2021
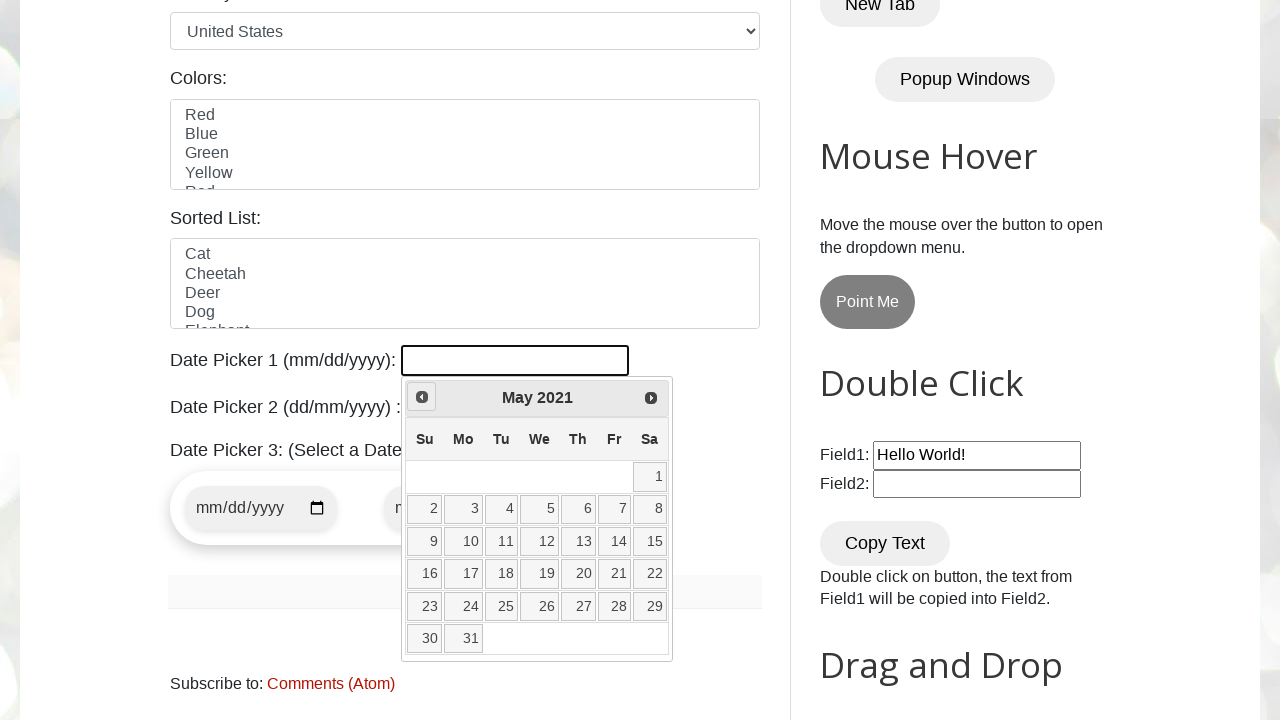

Clicked Prev button to navigate to previous month at (422, 397) on xpath=//span[text()='Prev']
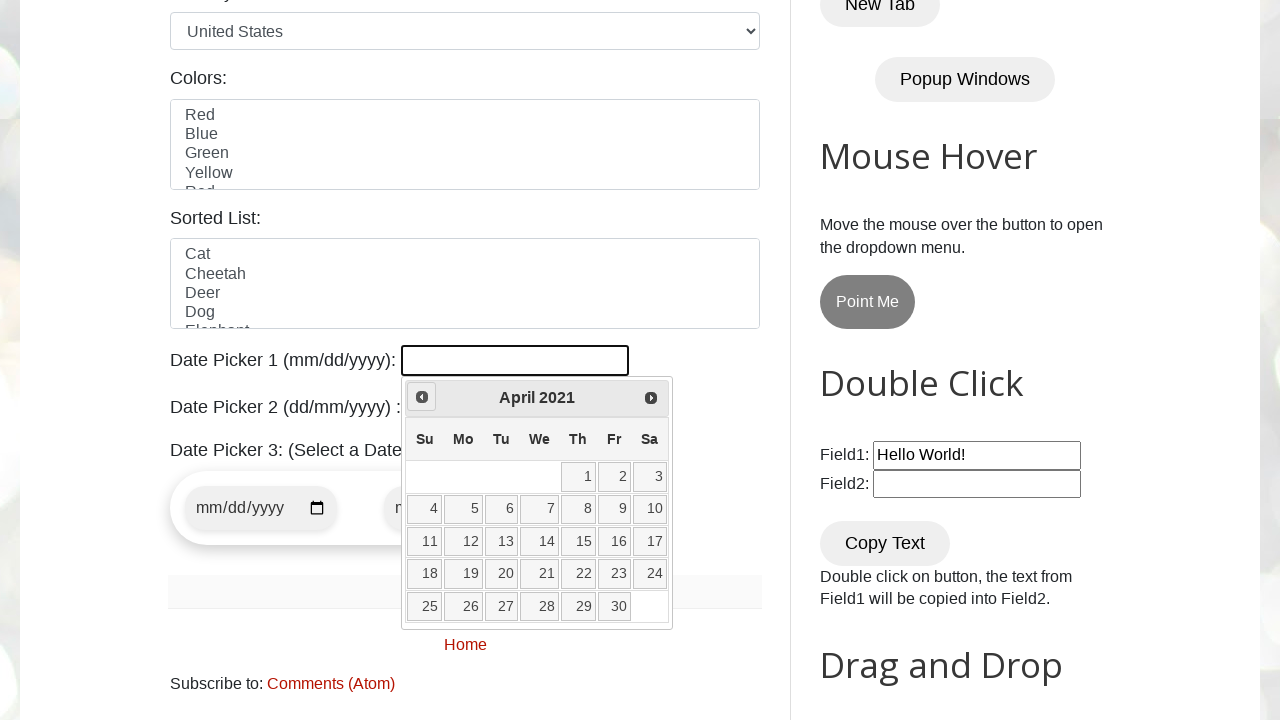

Checked current month/year in calendar: April 2021
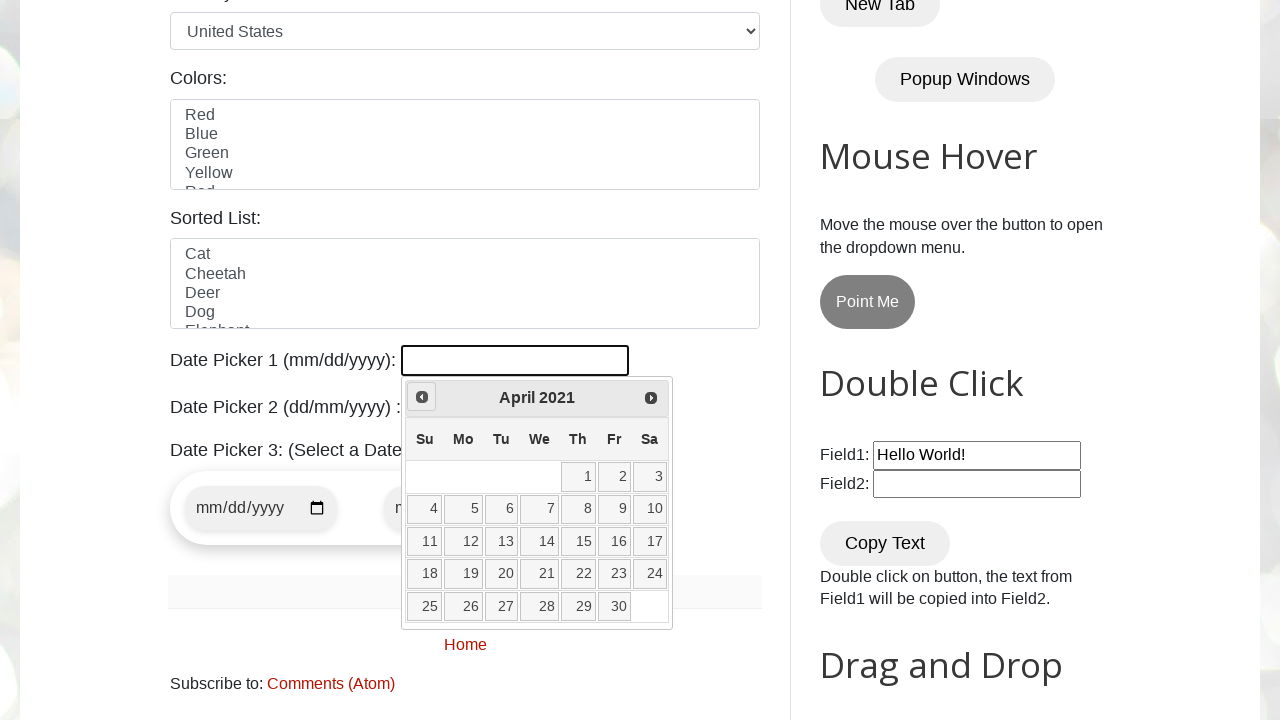

Clicked Prev button to navigate to previous month at (422, 397) on xpath=//span[text()='Prev']
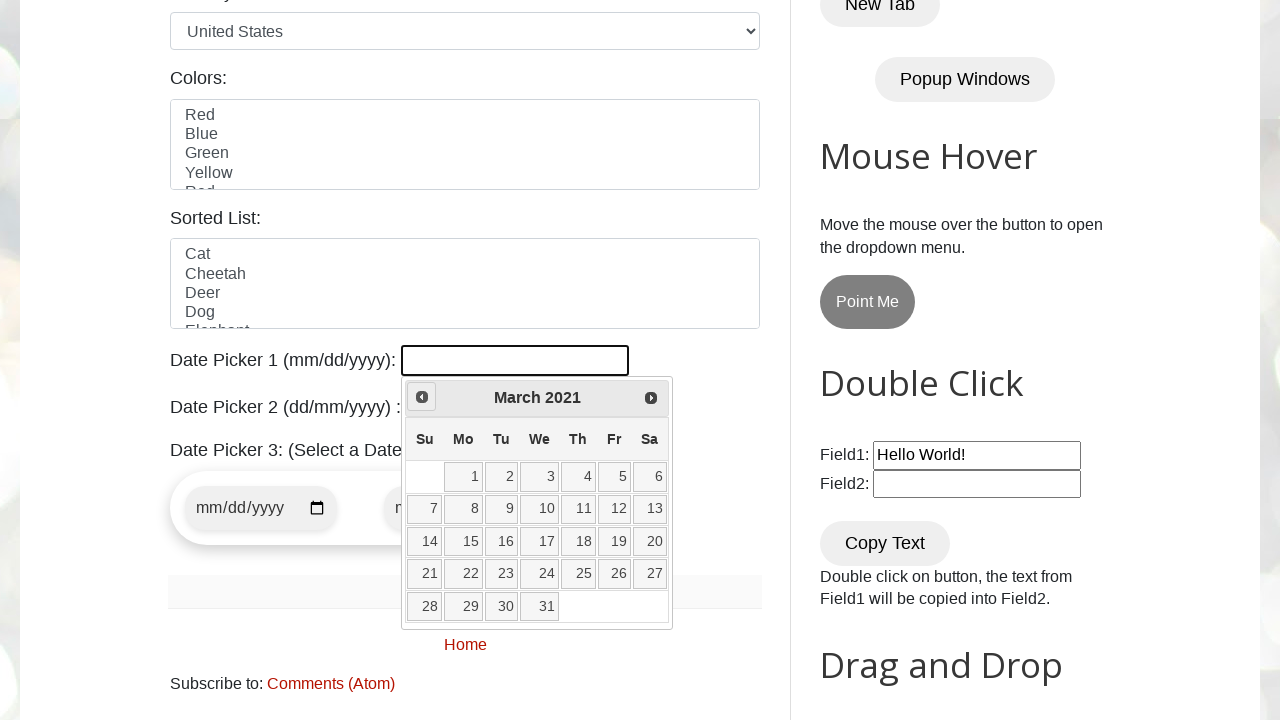

Checked current month/year in calendar: March 2021
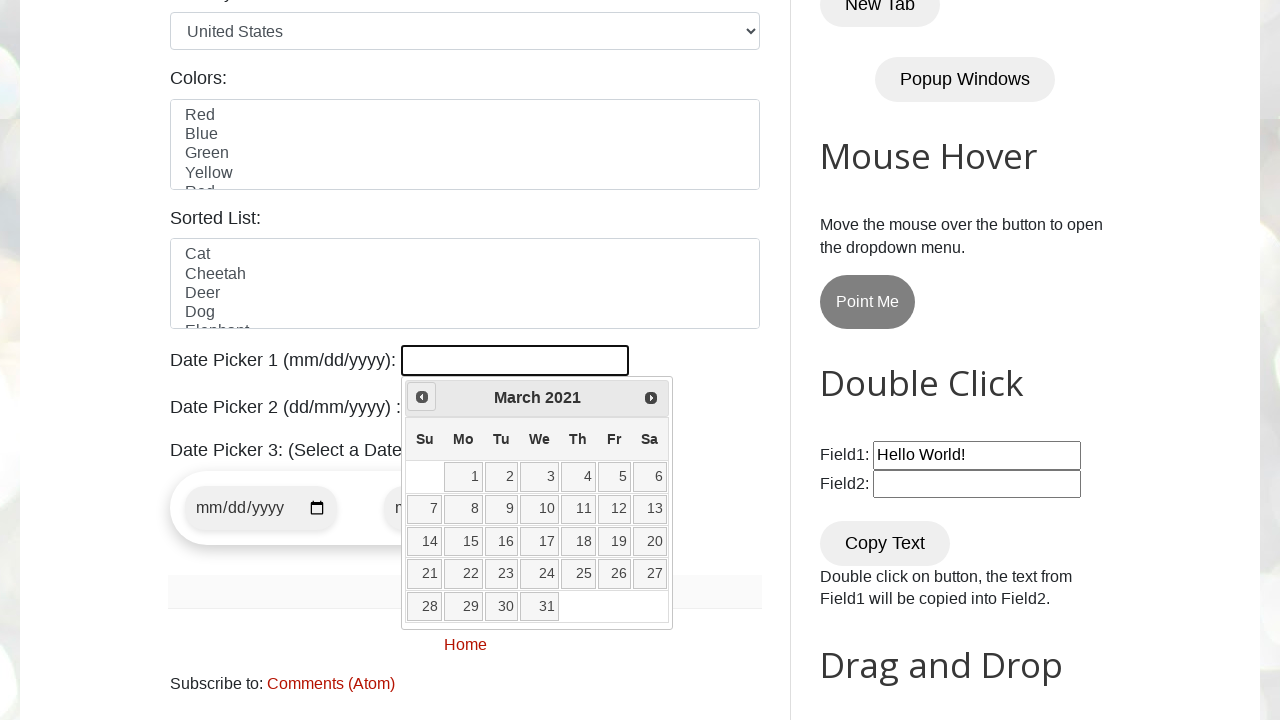

Clicked Prev button to navigate to previous month at (422, 397) on xpath=//span[text()='Prev']
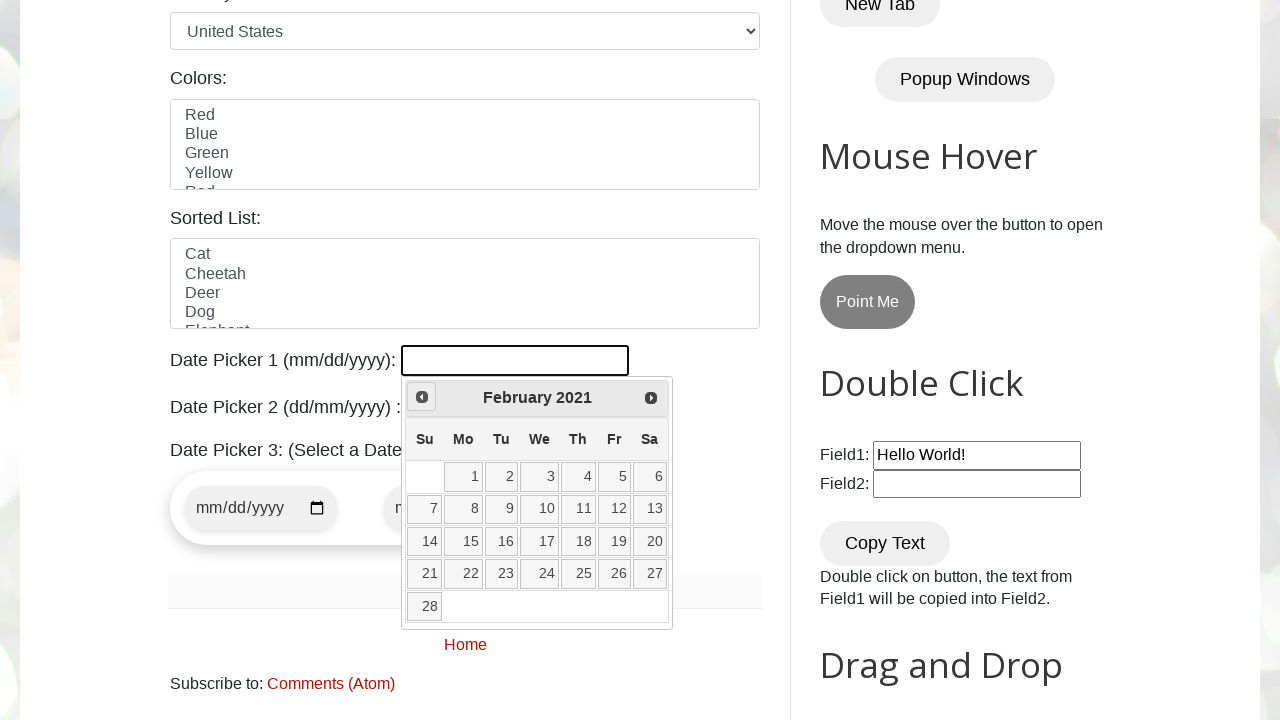

Checked current month/year in calendar: February 2021
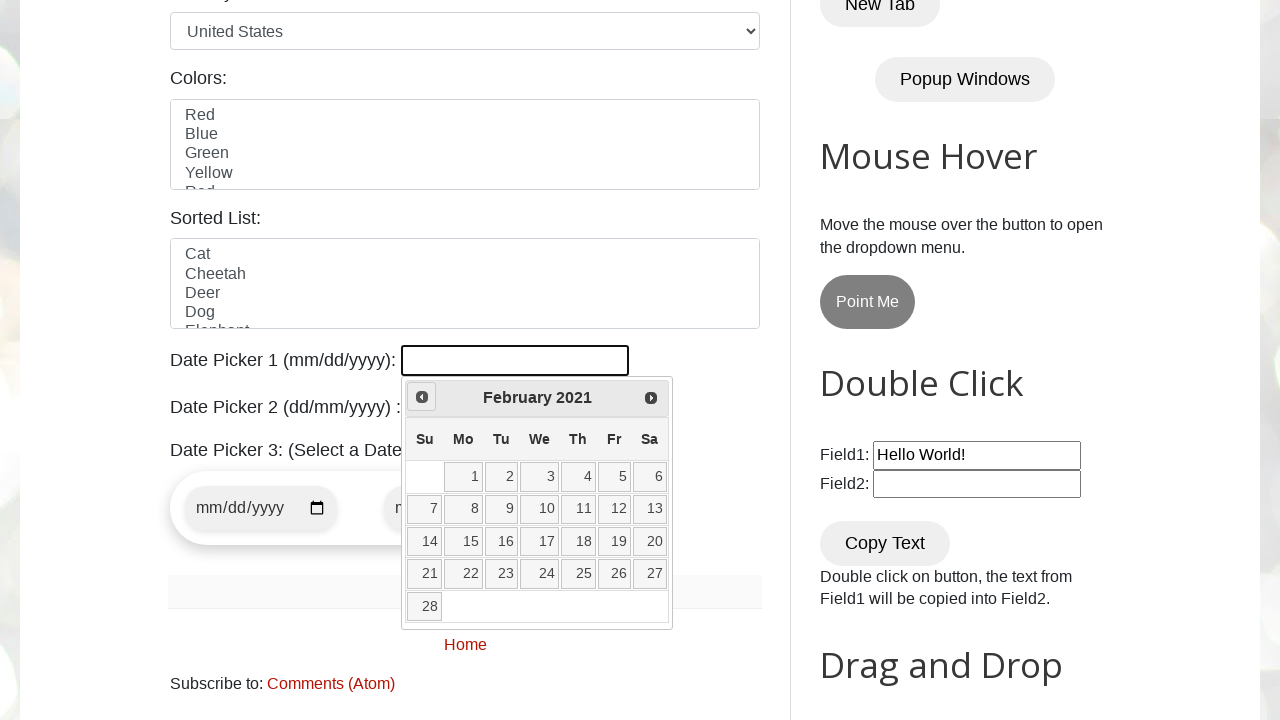

Clicked Prev button to navigate to previous month at (422, 397) on xpath=//span[text()='Prev']
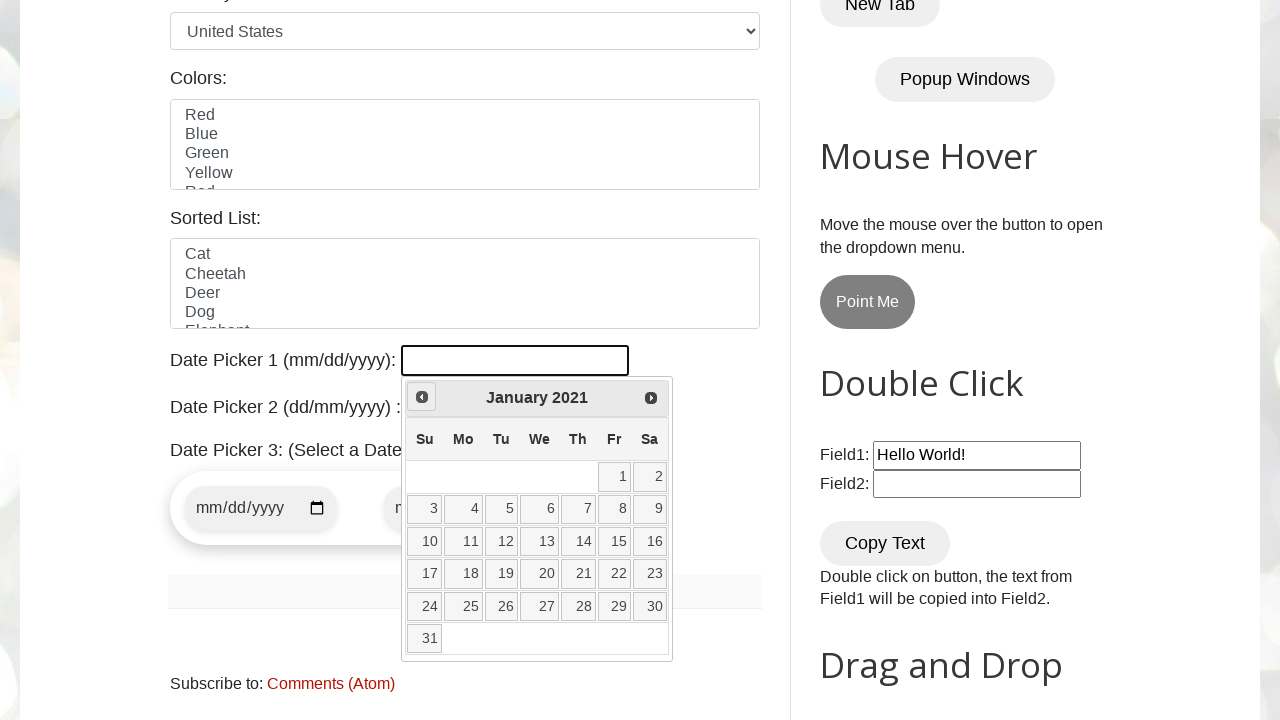

Checked current month/year in calendar: January 2021
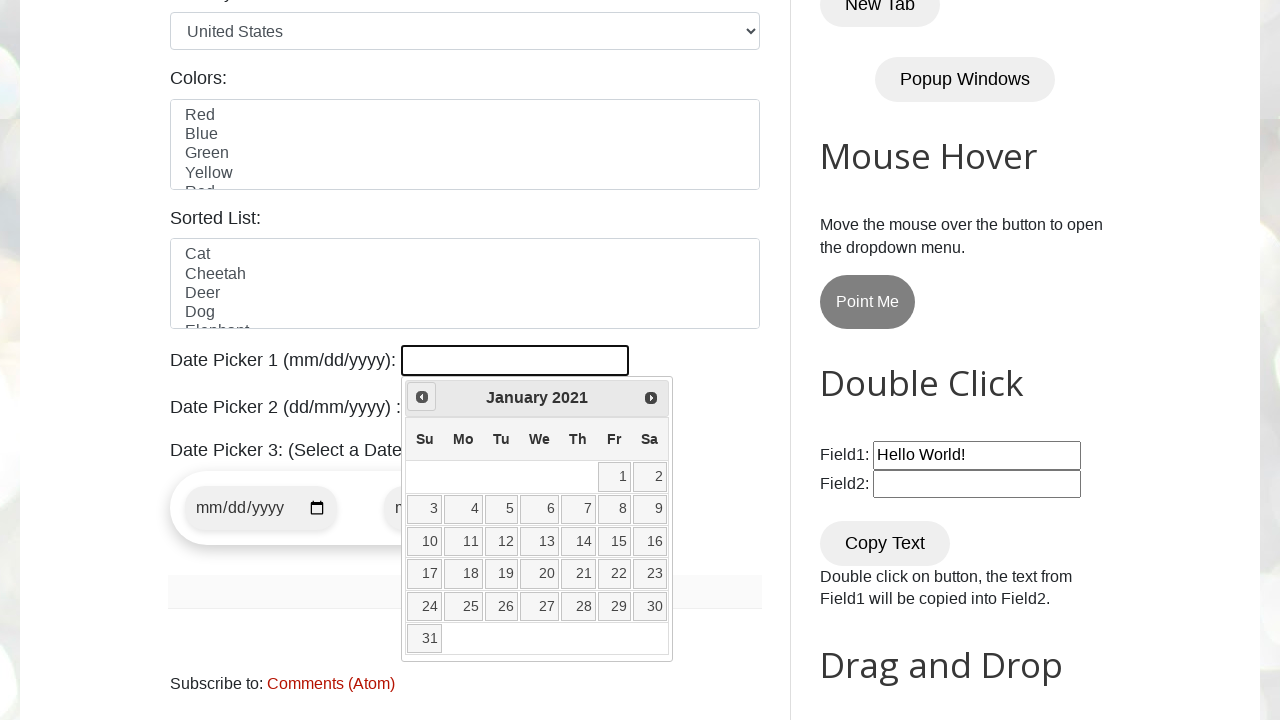

Clicked Prev button to navigate to previous month at (422, 397) on xpath=//span[text()='Prev']
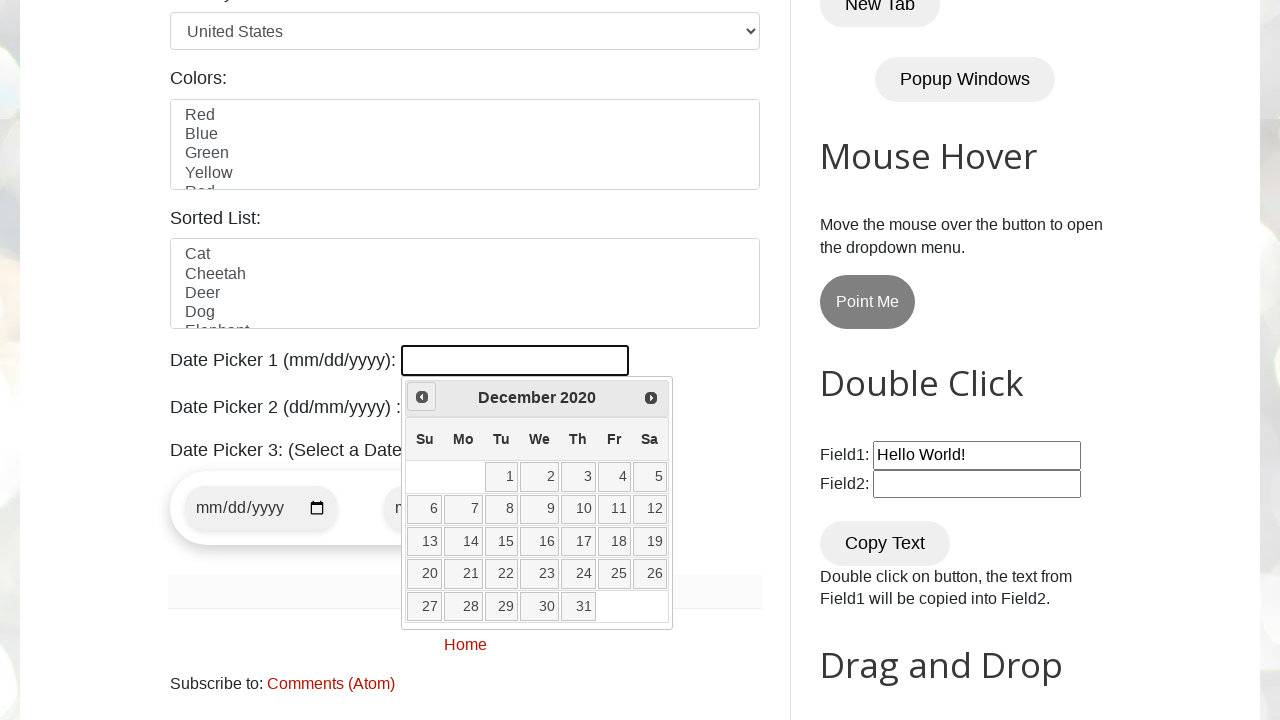

Checked current month/year in calendar: December 2020
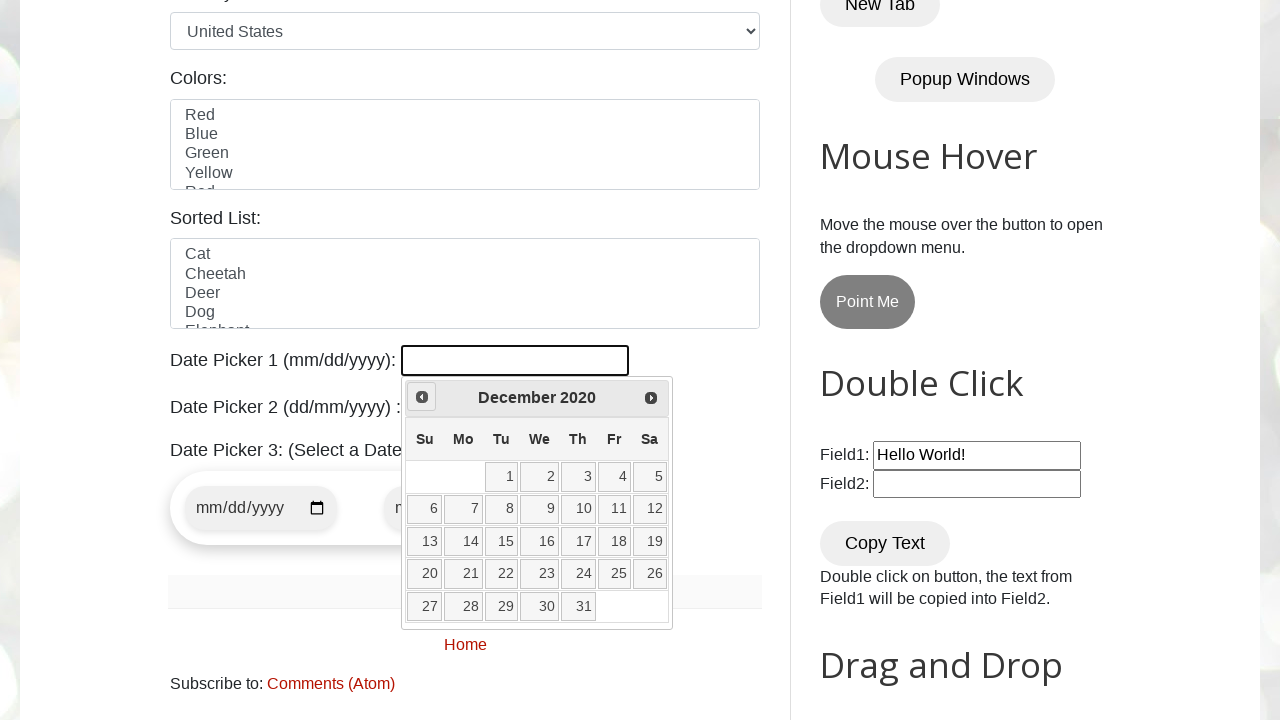

Clicked Prev button to navigate to previous month at (422, 397) on xpath=//span[text()='Prev']
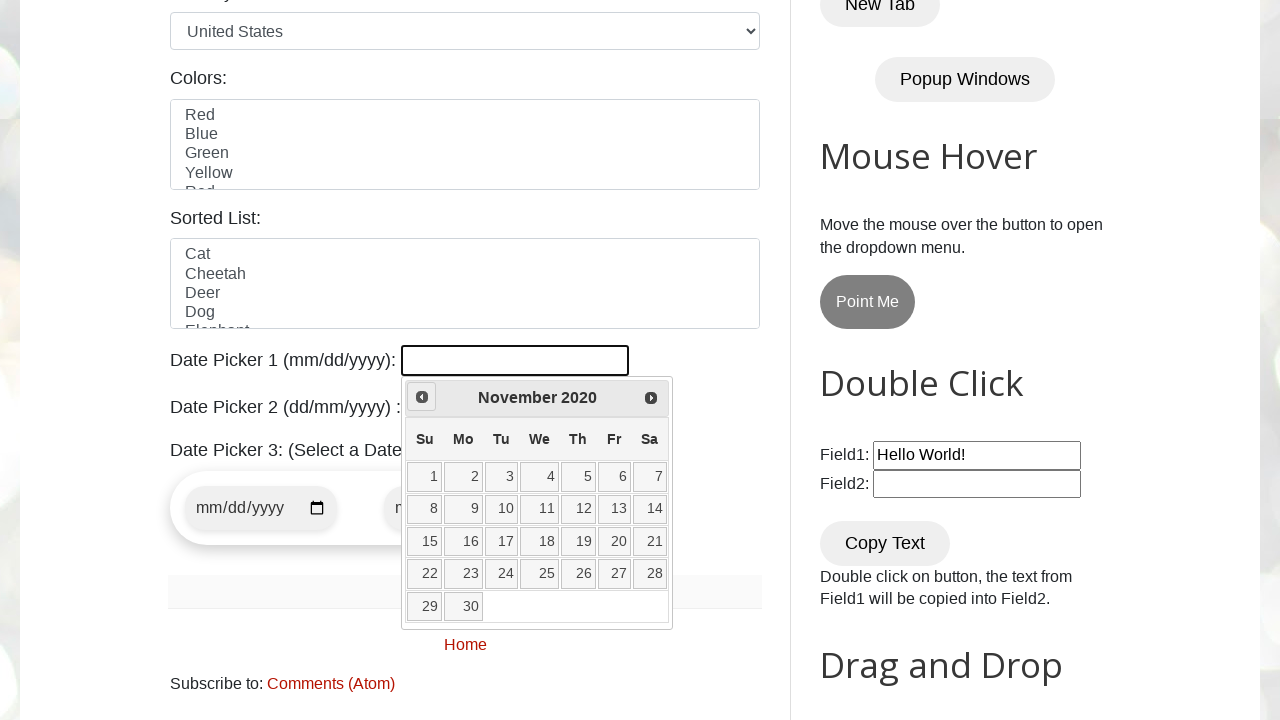

Checked current month/year in calendar: November 2020
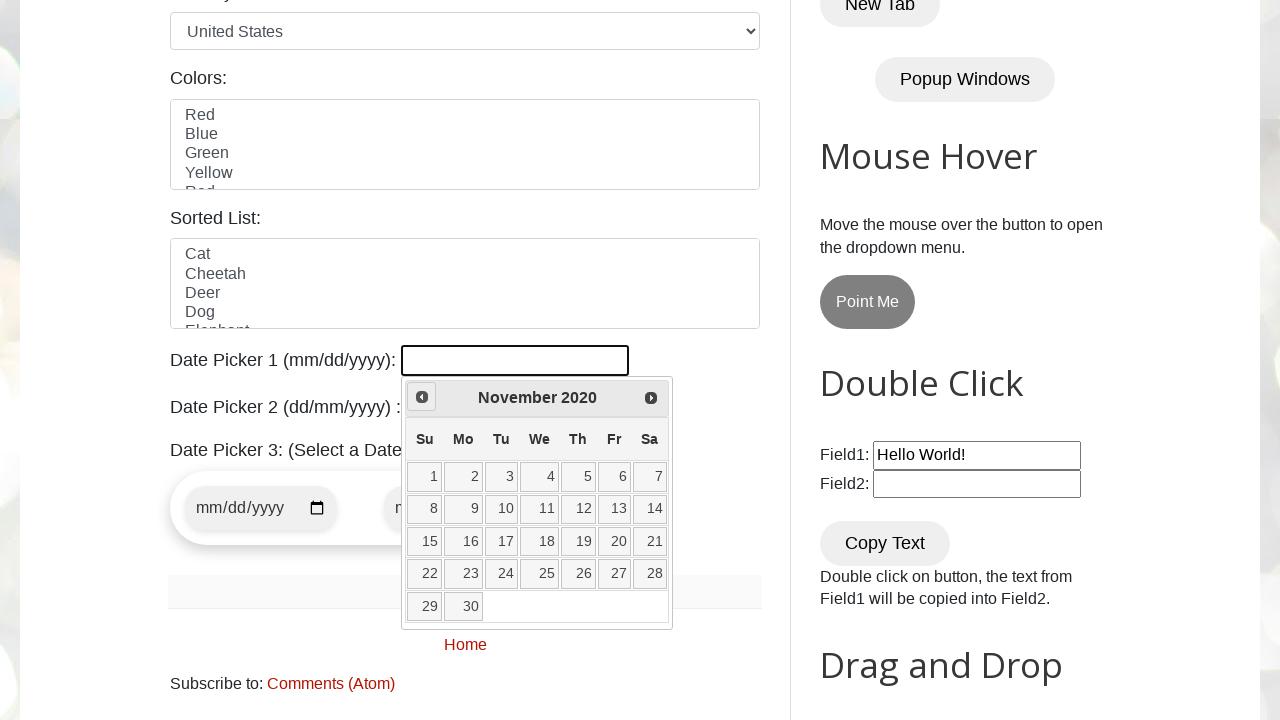

Clicked Prev button to navigate to previous month at (422, 397) on xpath=//span[text()='Prev']
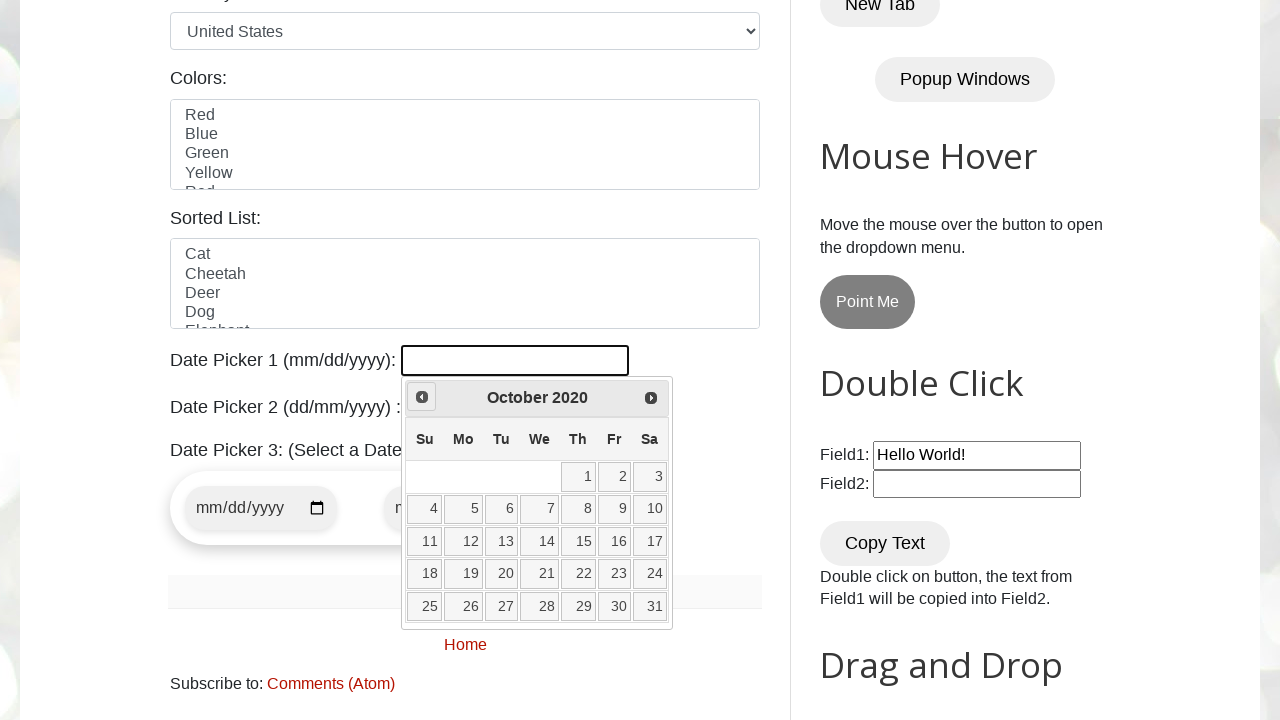

Checked current month/year in calendar: October 2020
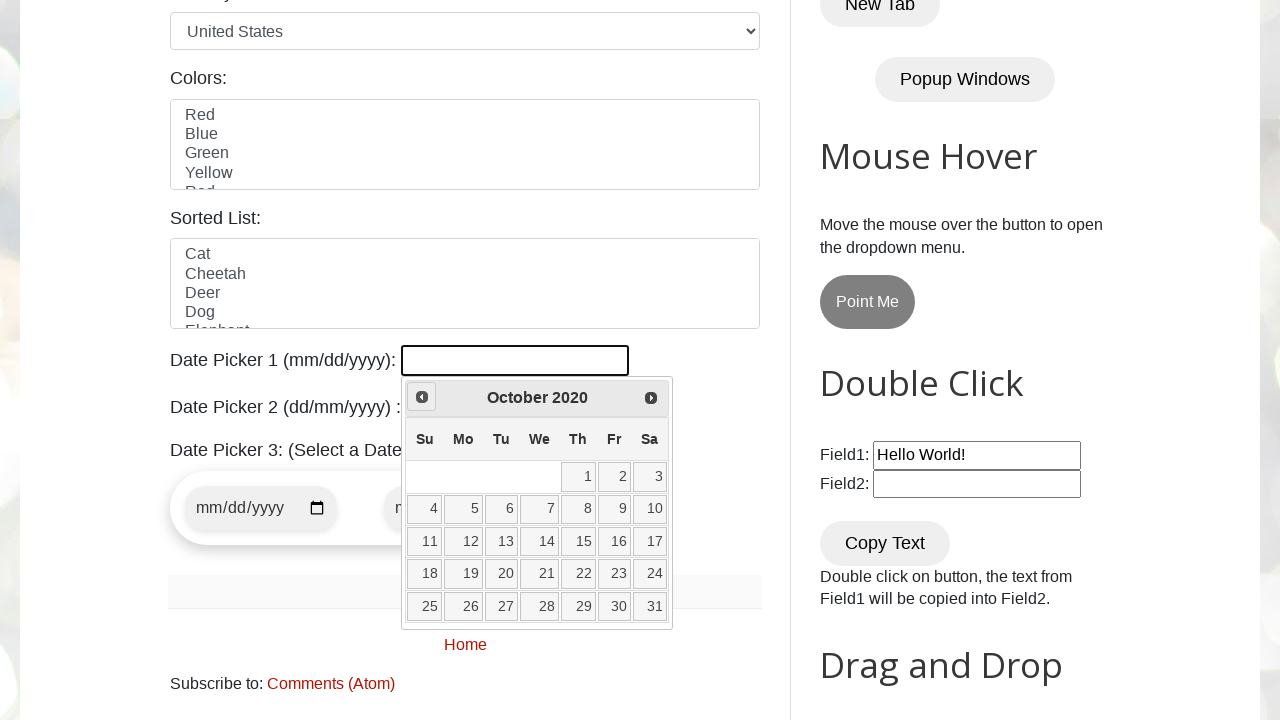

Clicked Prev button to navigate to previous month at (422, 397) on xpath=//span[text()='Prev']
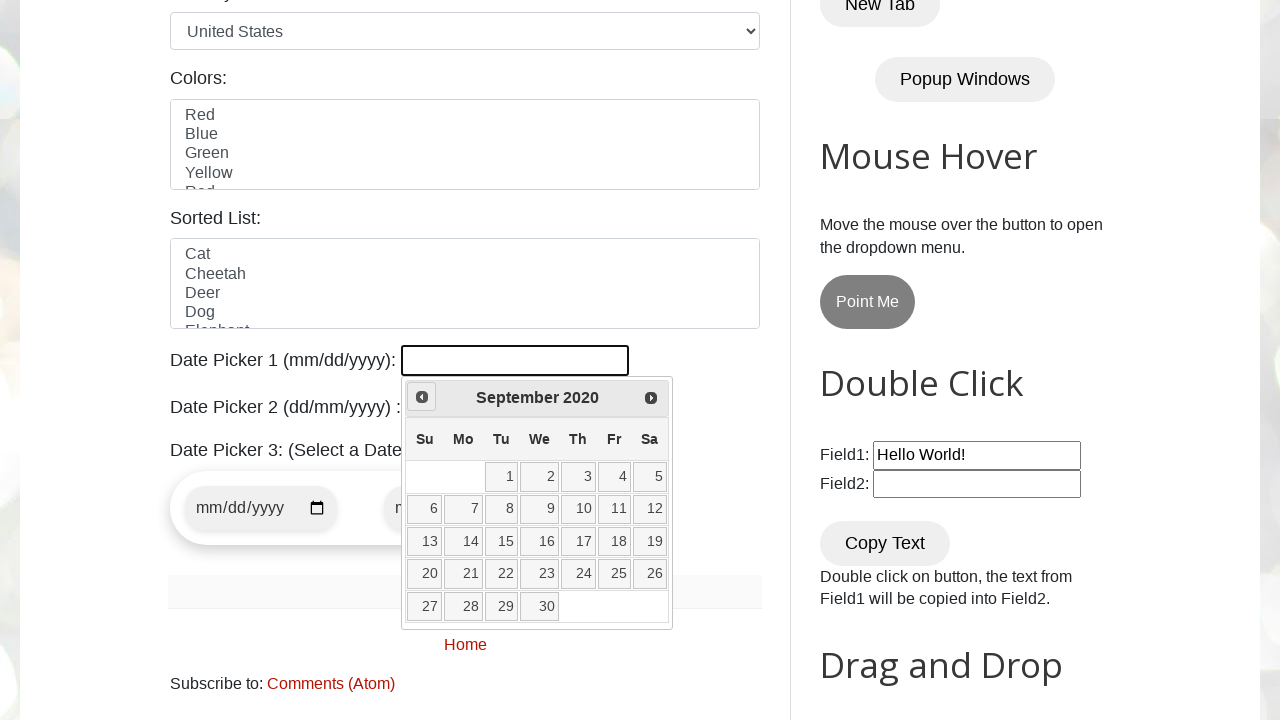

Checked current month/year in calendar: September 2020
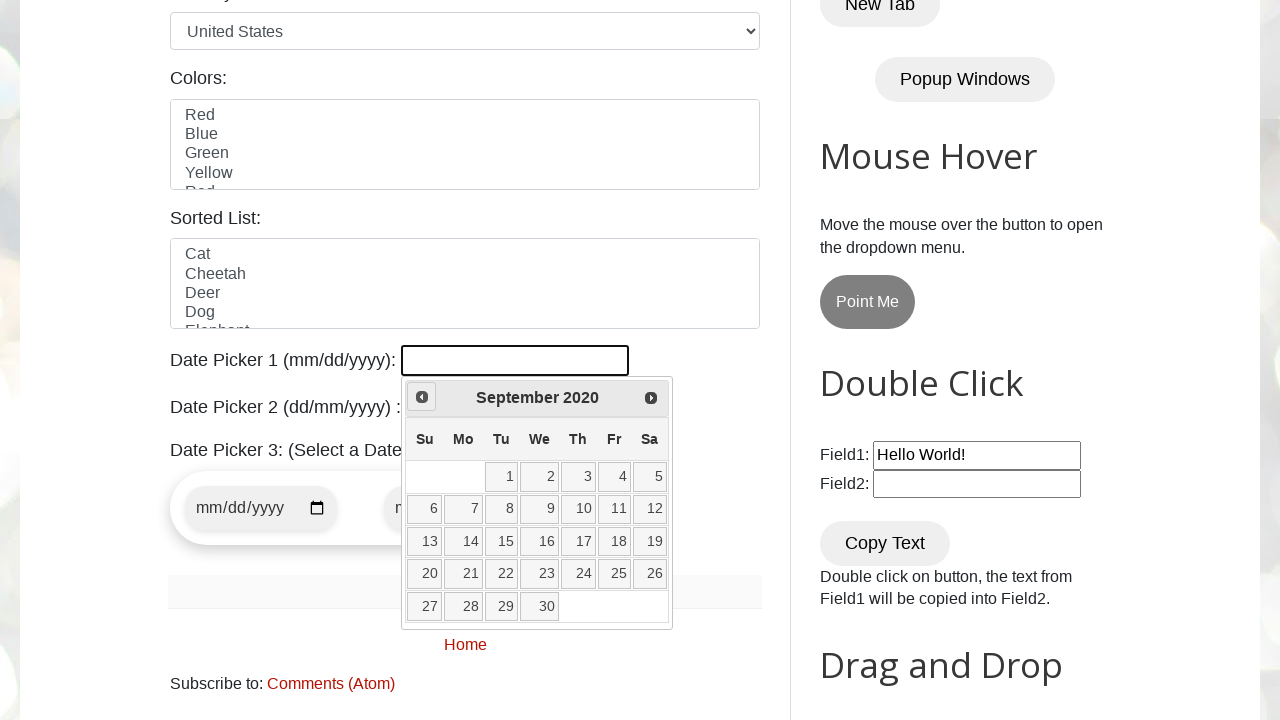

Clicked Prev button to navigate to previous month at (422, 397) on xpath=//span[text()='Prev']
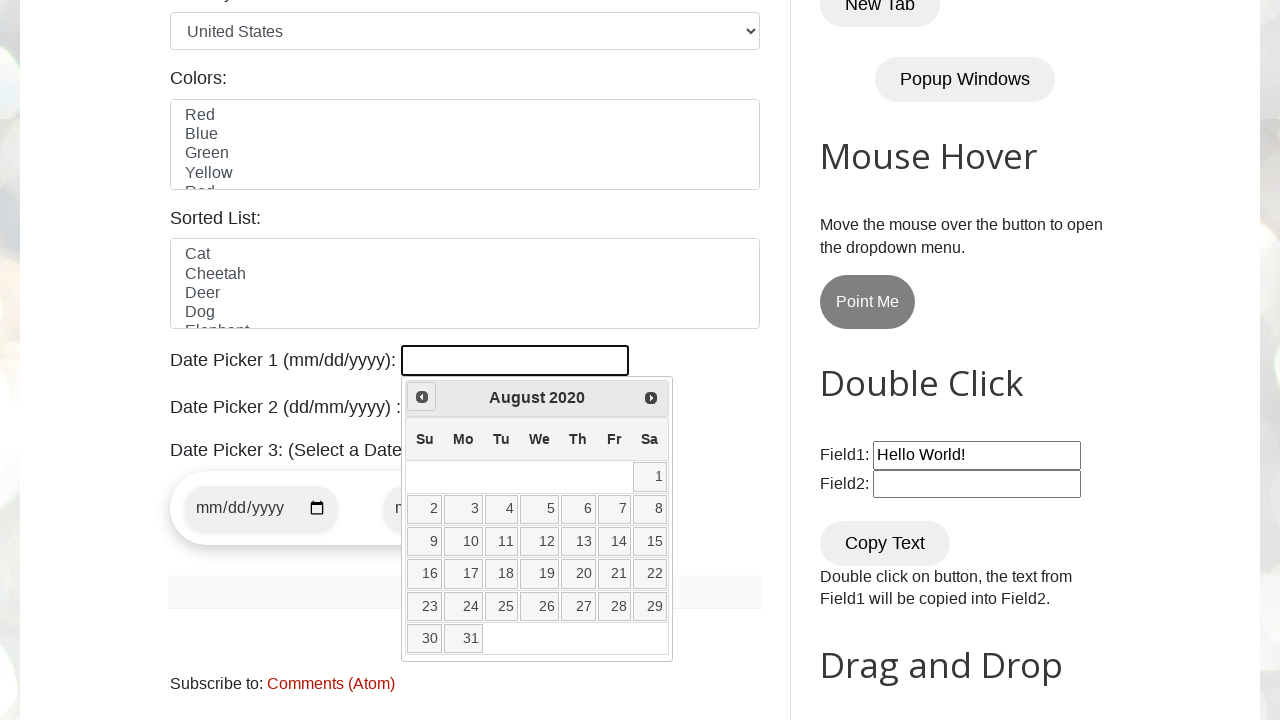

Checked current month/year in calendar: August 2020
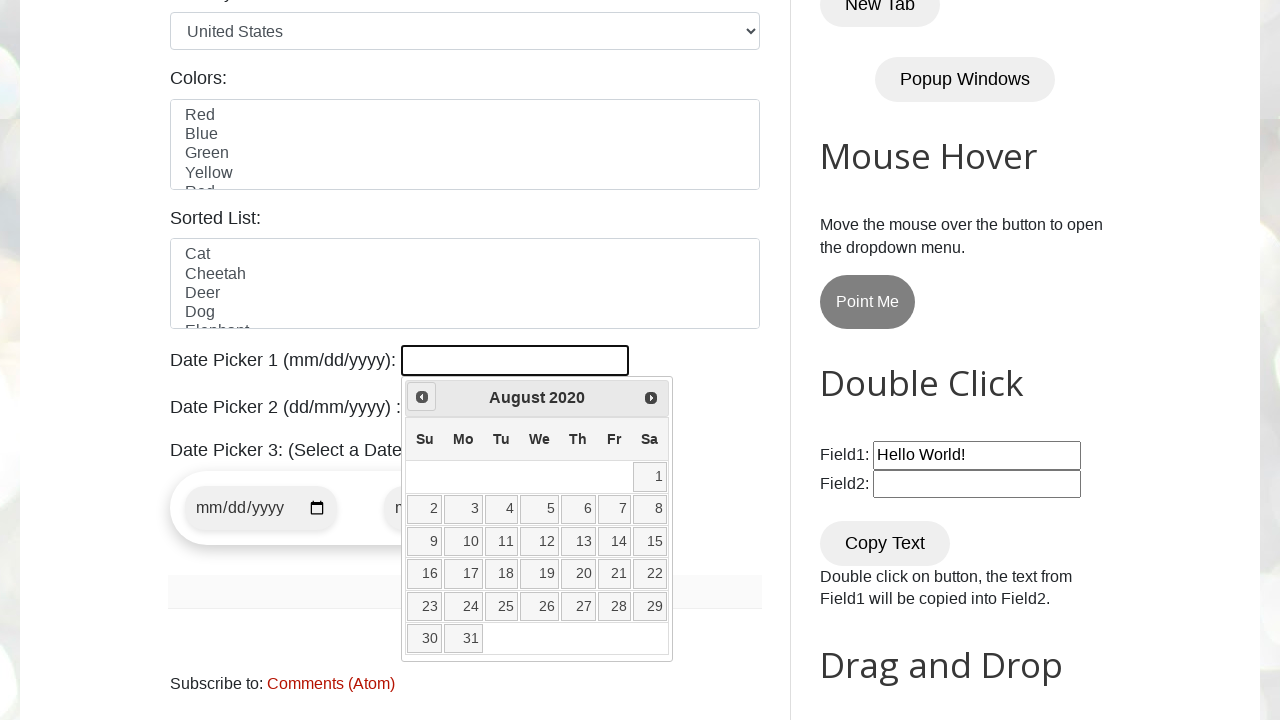

Clicked Prev button to navigate to previous month at (422, 397) on xpath=//span[text()='Prev']
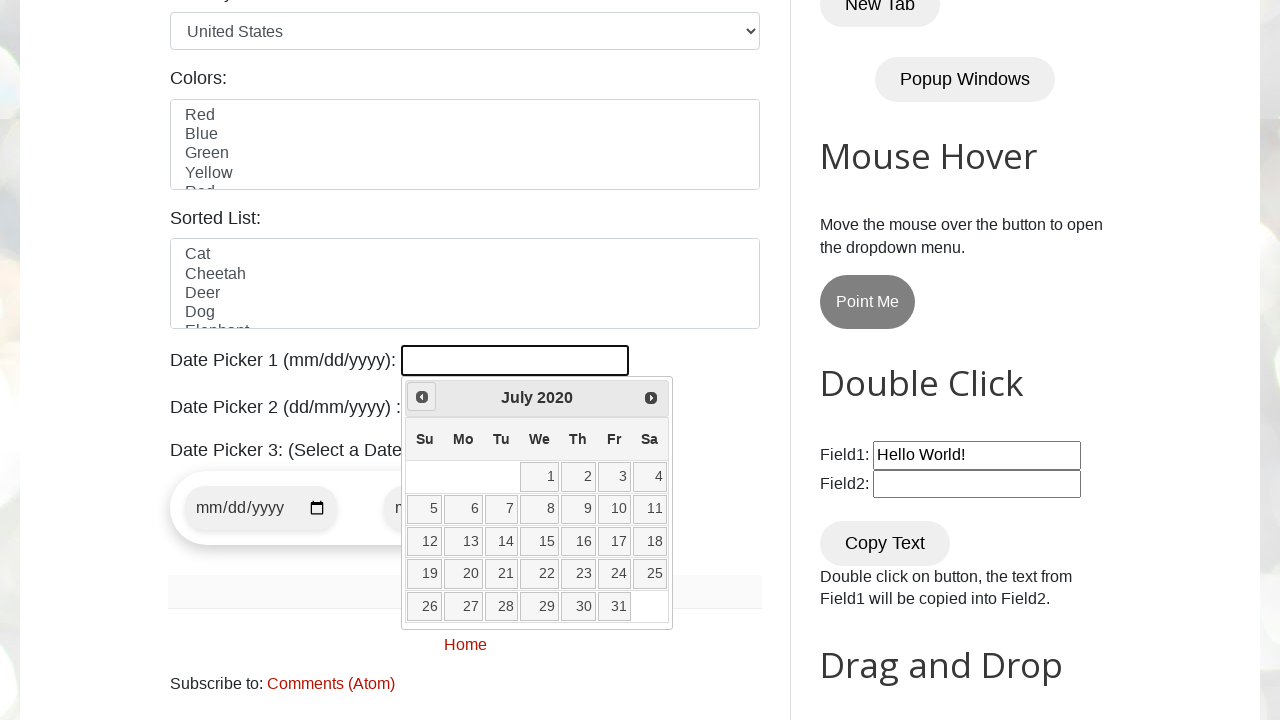

Checked current month/year in calendar: July 2020
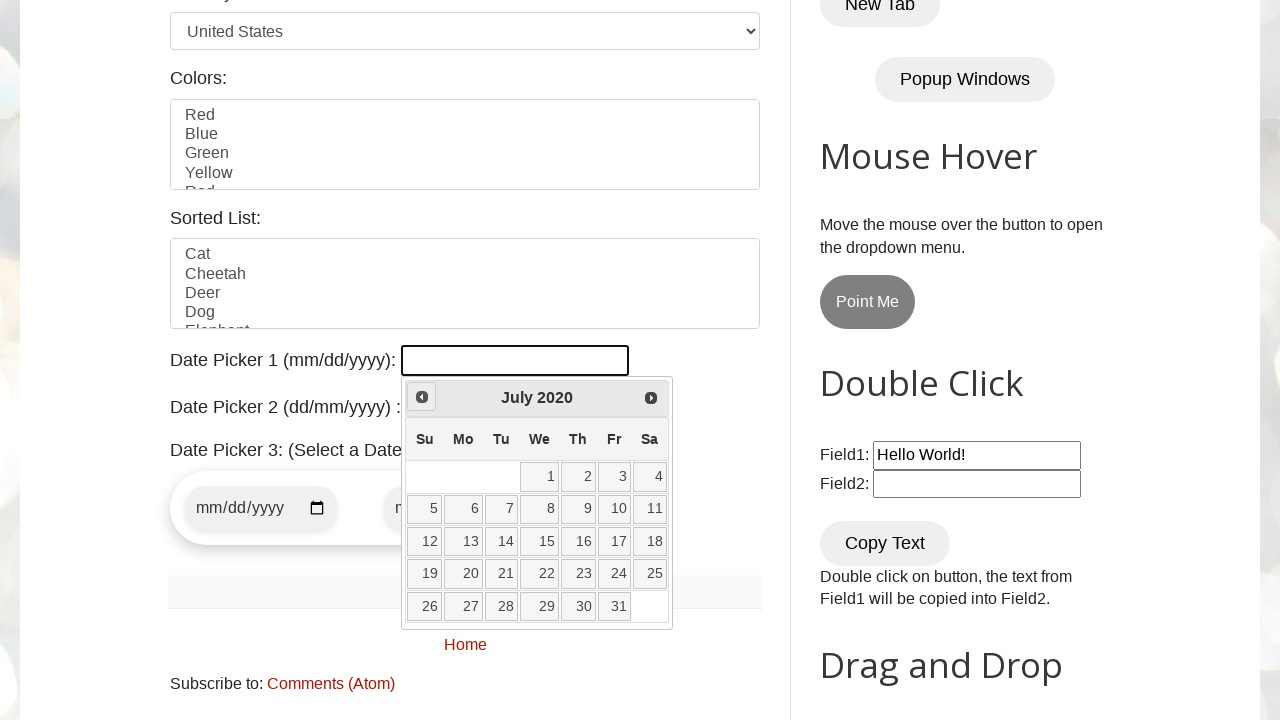

Clicked Prev button to navigate to previous month at (422, 397) on xpath=//span[text()='Prev']
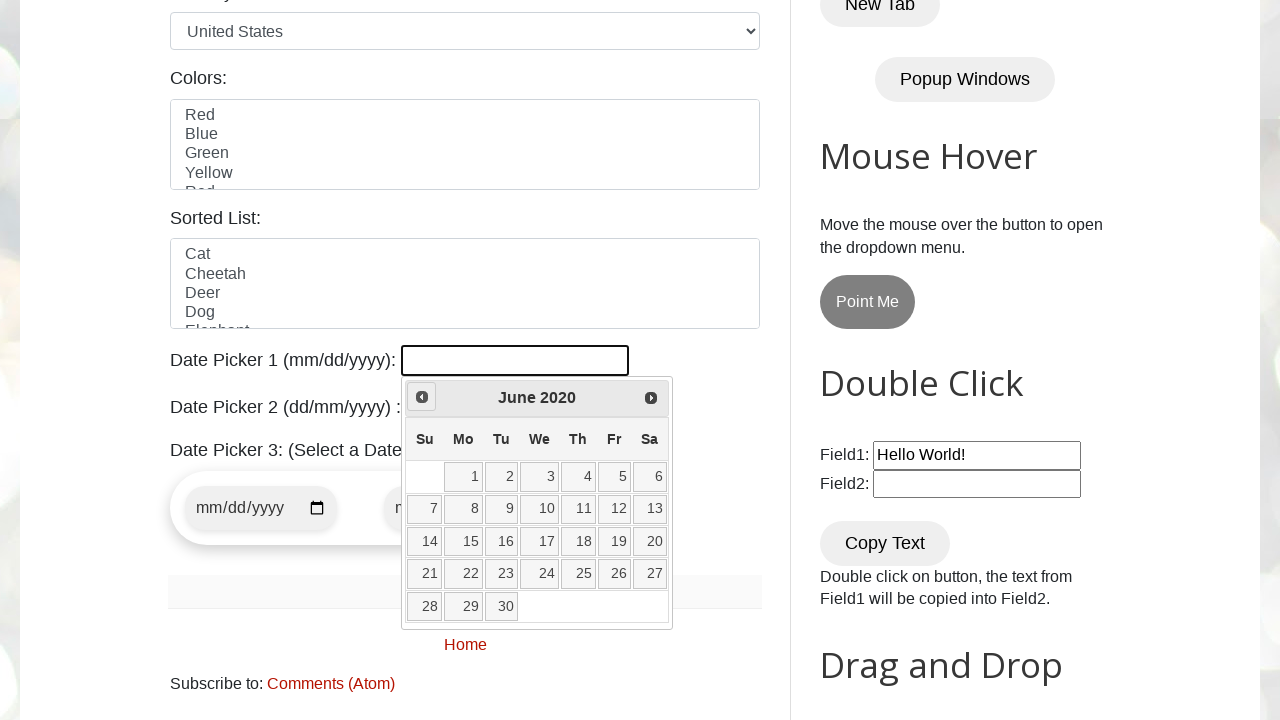

Checked current month/year in calendar: June 2020
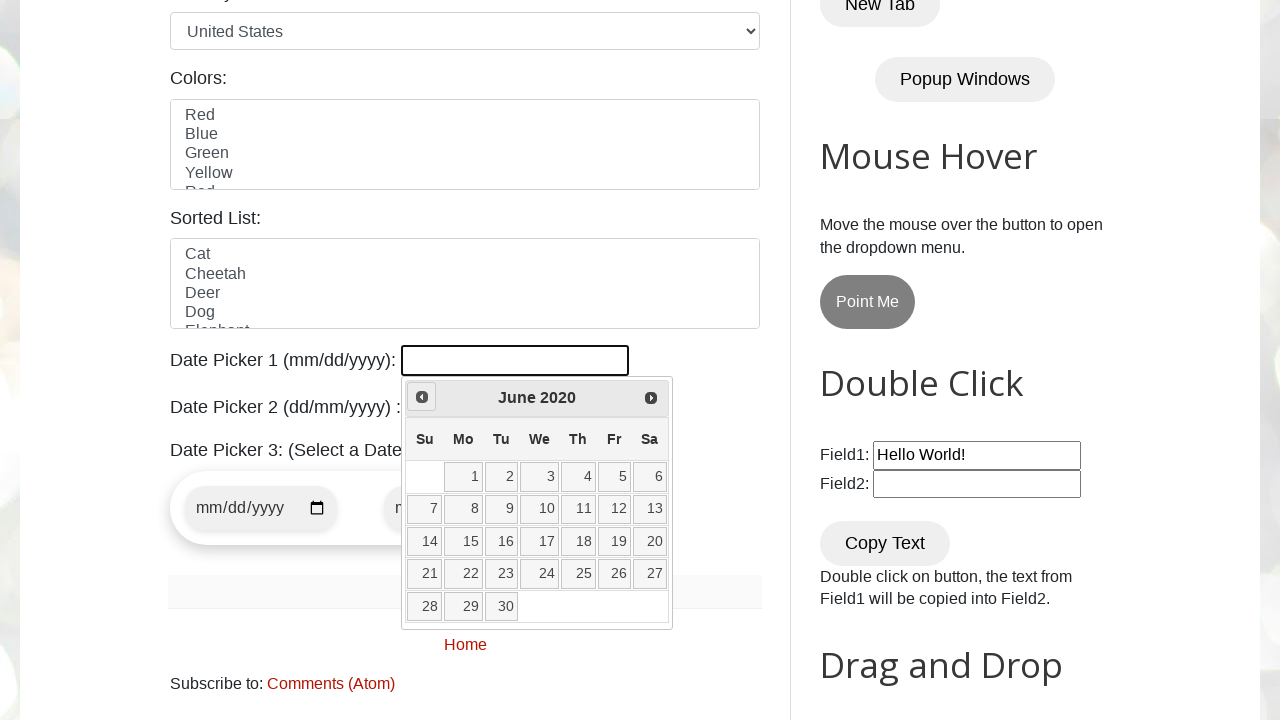

Clicked Prev button to navigate to previous month at (422, 397) on xpath=//span[text()='Prev']
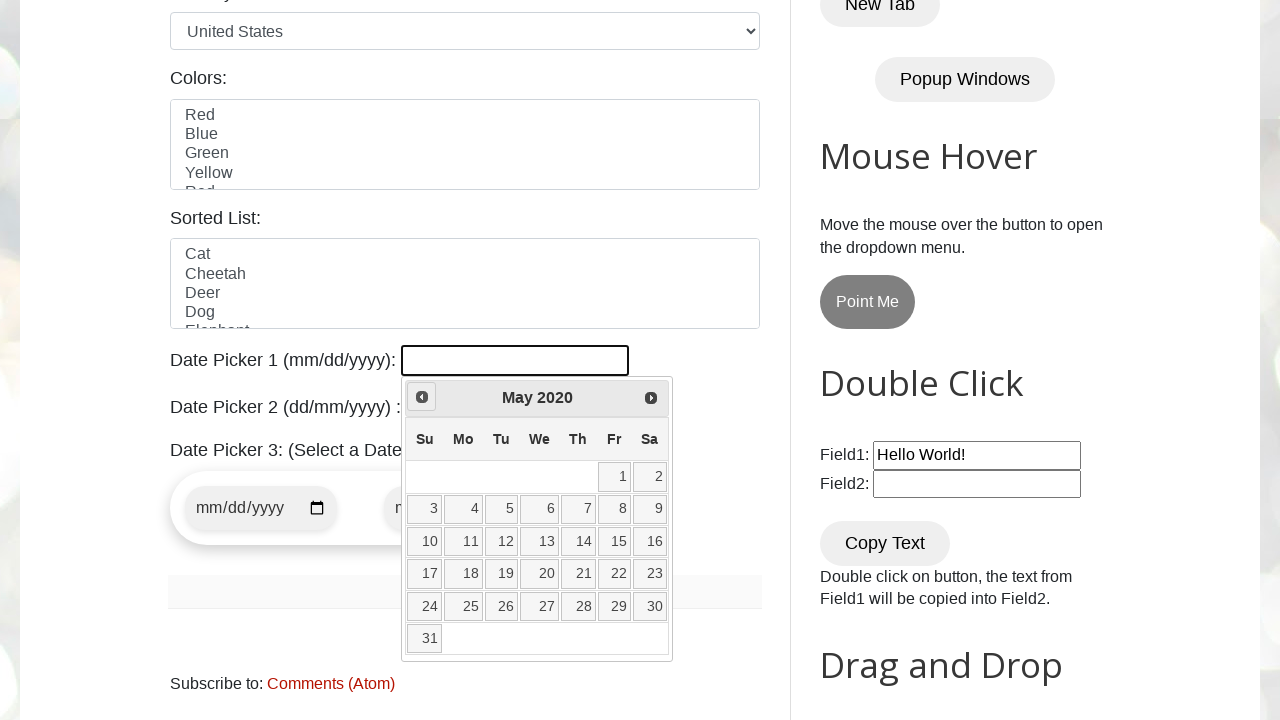

Checked current month/year in calendar: May 2020
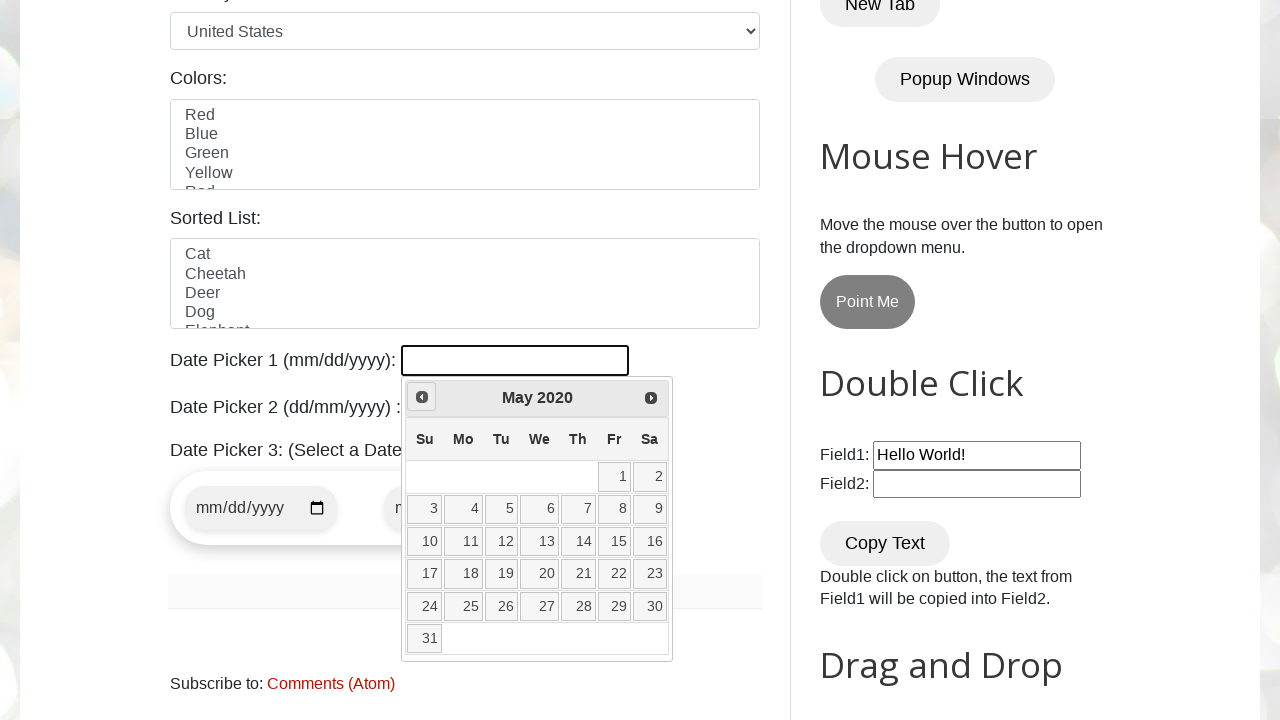

Clicked Prev button to navigate to previous month at (422, 397) on xpath=//span[text()='Prev']
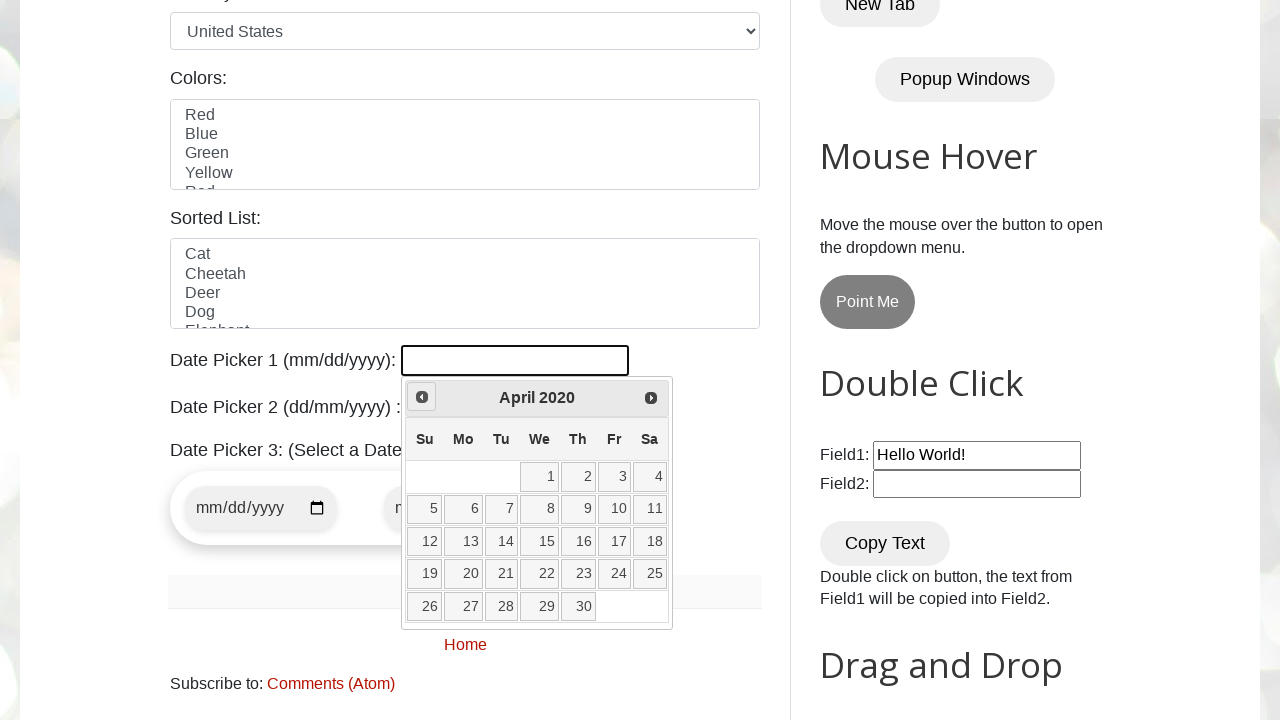

Checked current month/year in calendar: April 2020
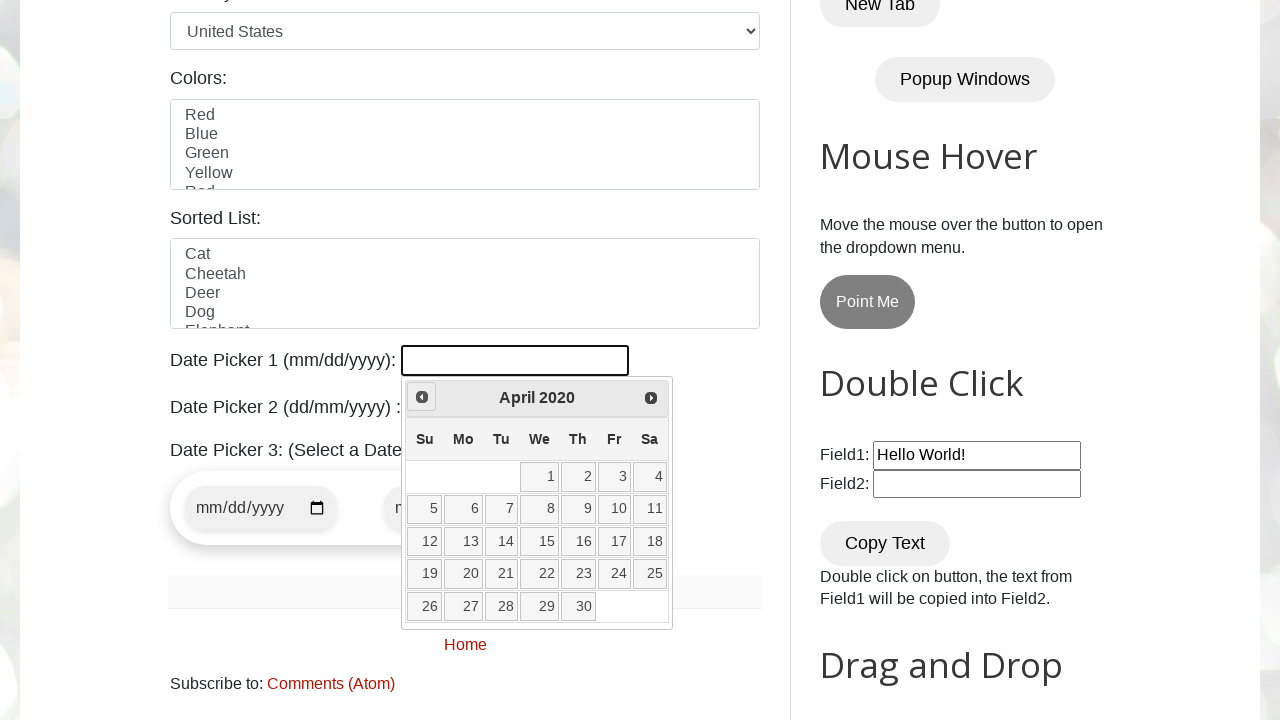

Clicked Prev button to navigate to previous month at (422, 397) on xpath=//span[text()='Prev']
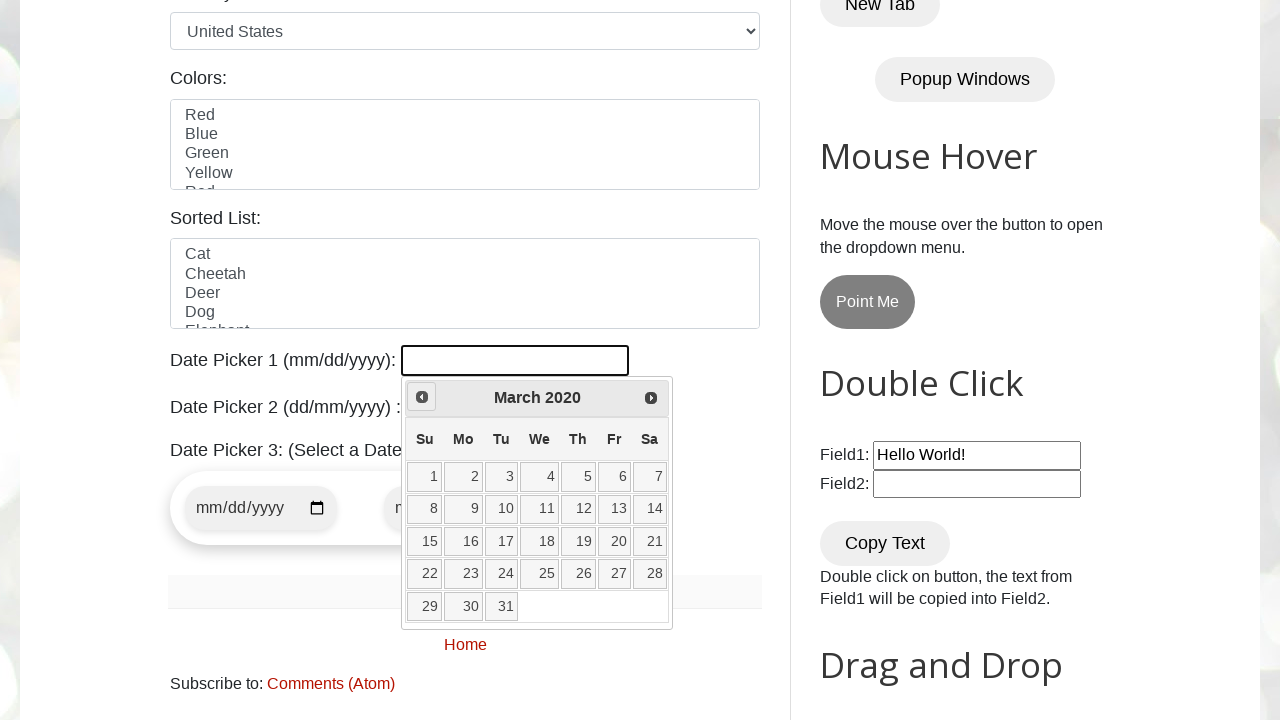

Checked current month/year in calendar: March 2020
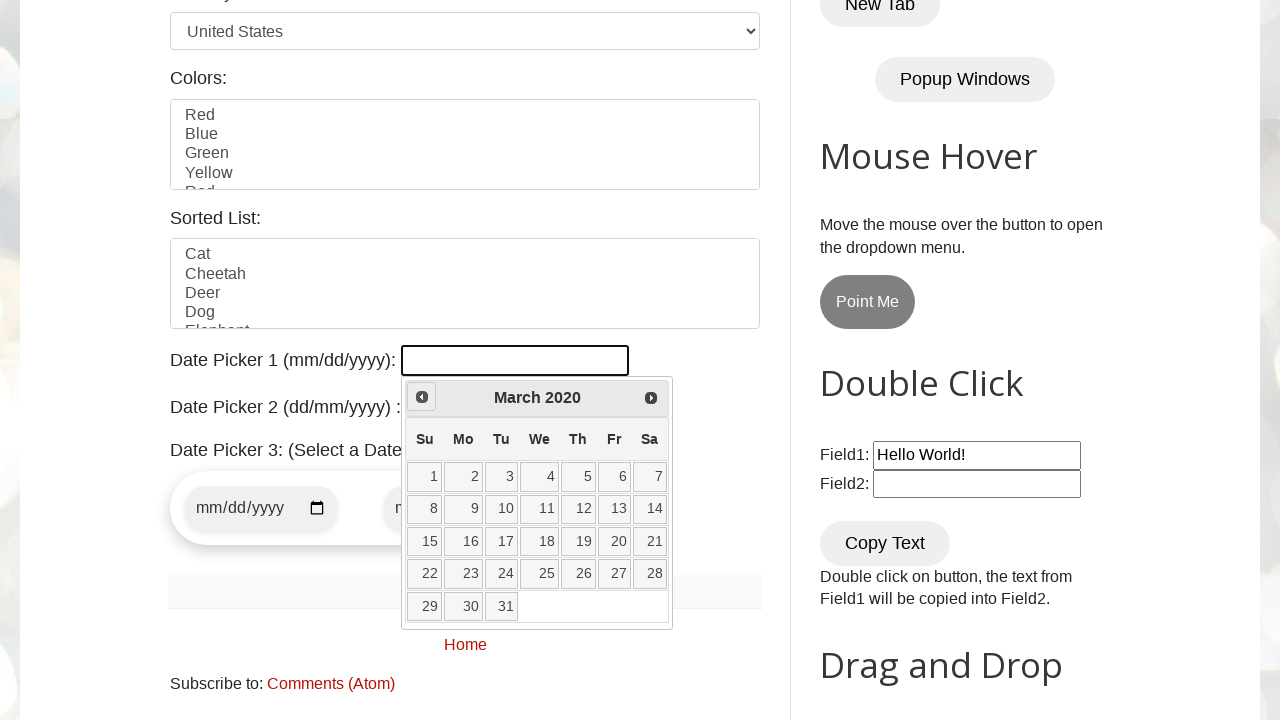

Clicked Prev button to navigate to previous month at (422, 397) on xpath=//span[text()='Prev']
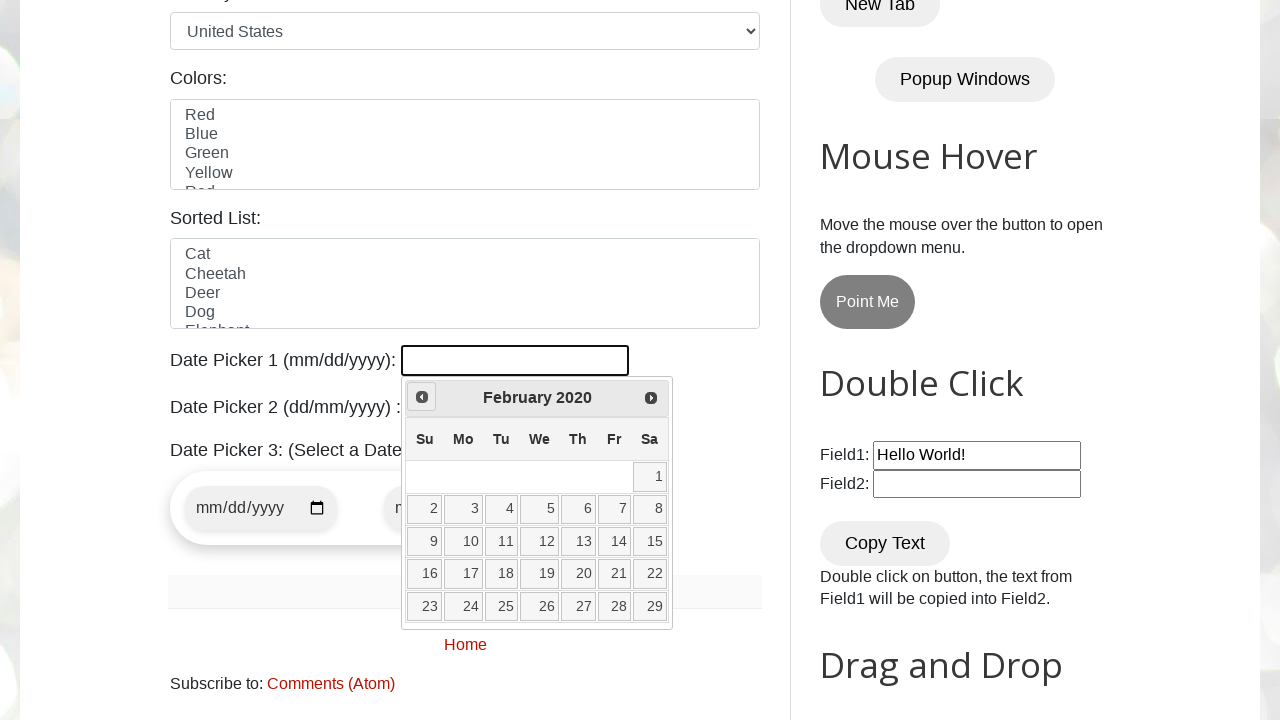

Checked current month/year in calendar: February 2020
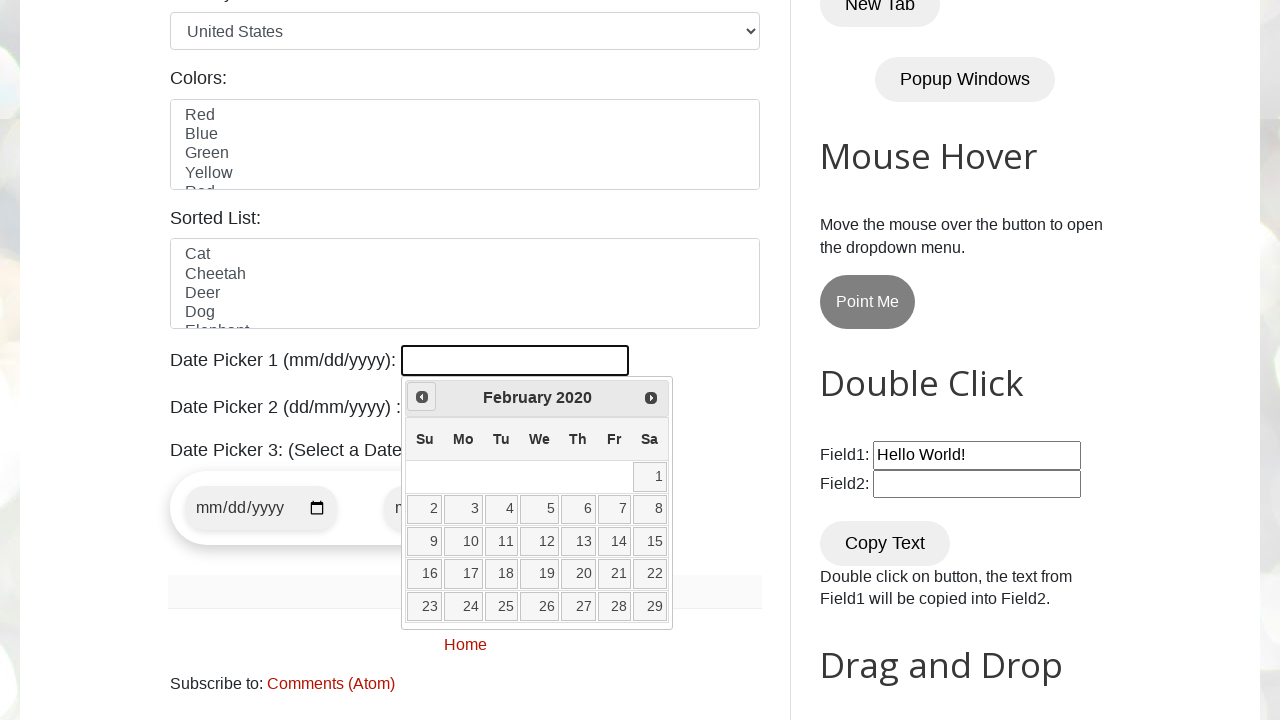

Clicked Prev button to navigate to previous month at (422, 397) on xpath=//span[text()='Prev']
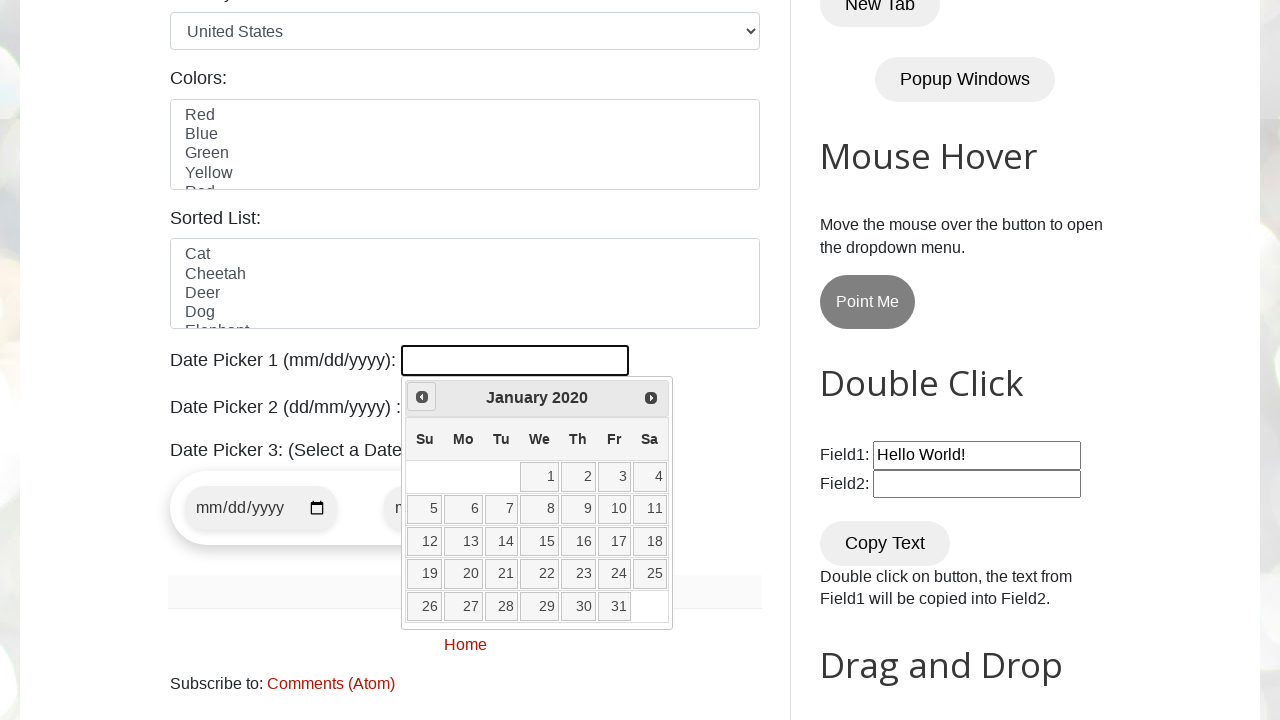

Checked current month/year in calendar: January 2020
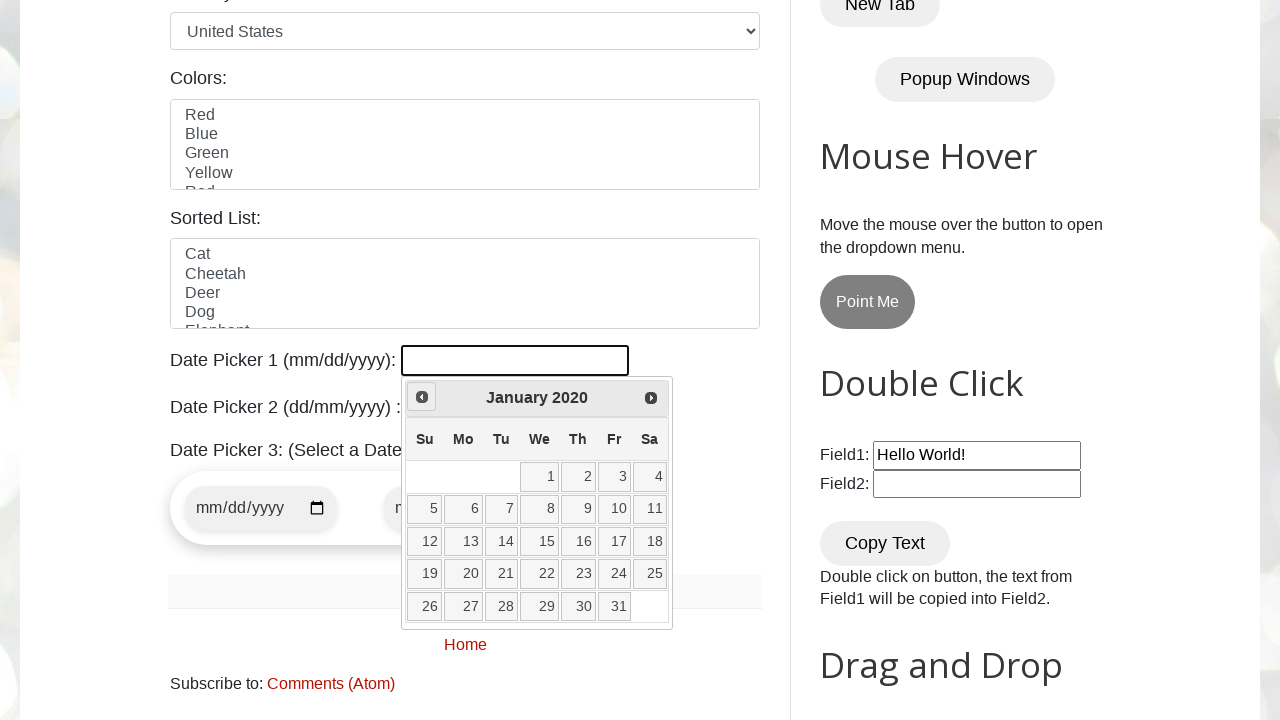

Clicked Prev button to navigate to previous month at (422, 397) on xpath=//span[text()='Prev']
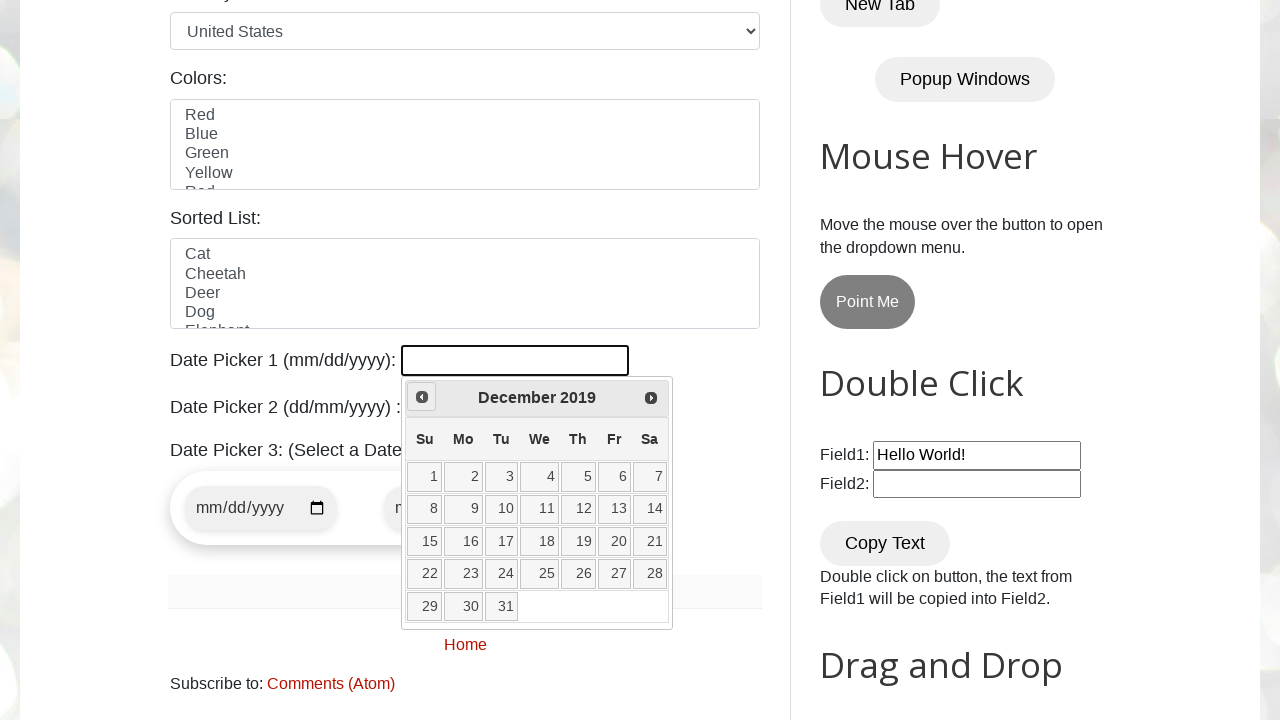

Checked current month/year in calendar: December 2019
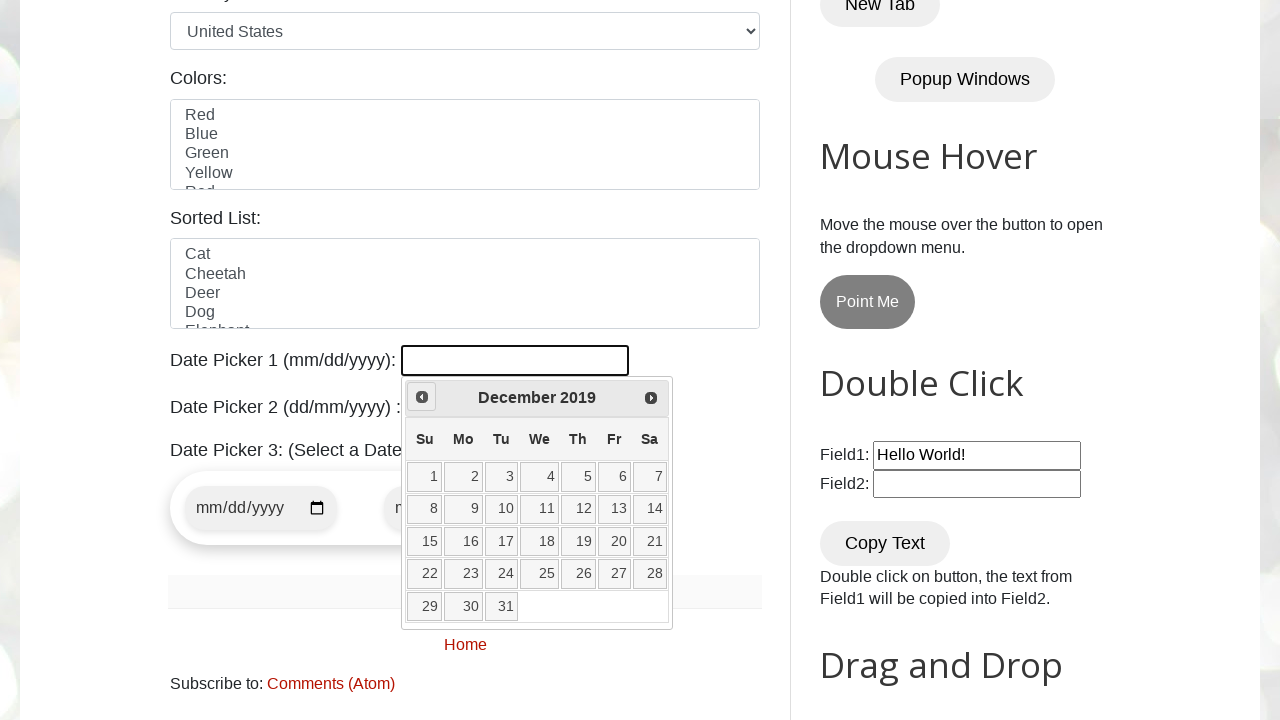

Clicked Prev button to navigate to previous month at (422, 397) on xpath=//span[text()='Prev']
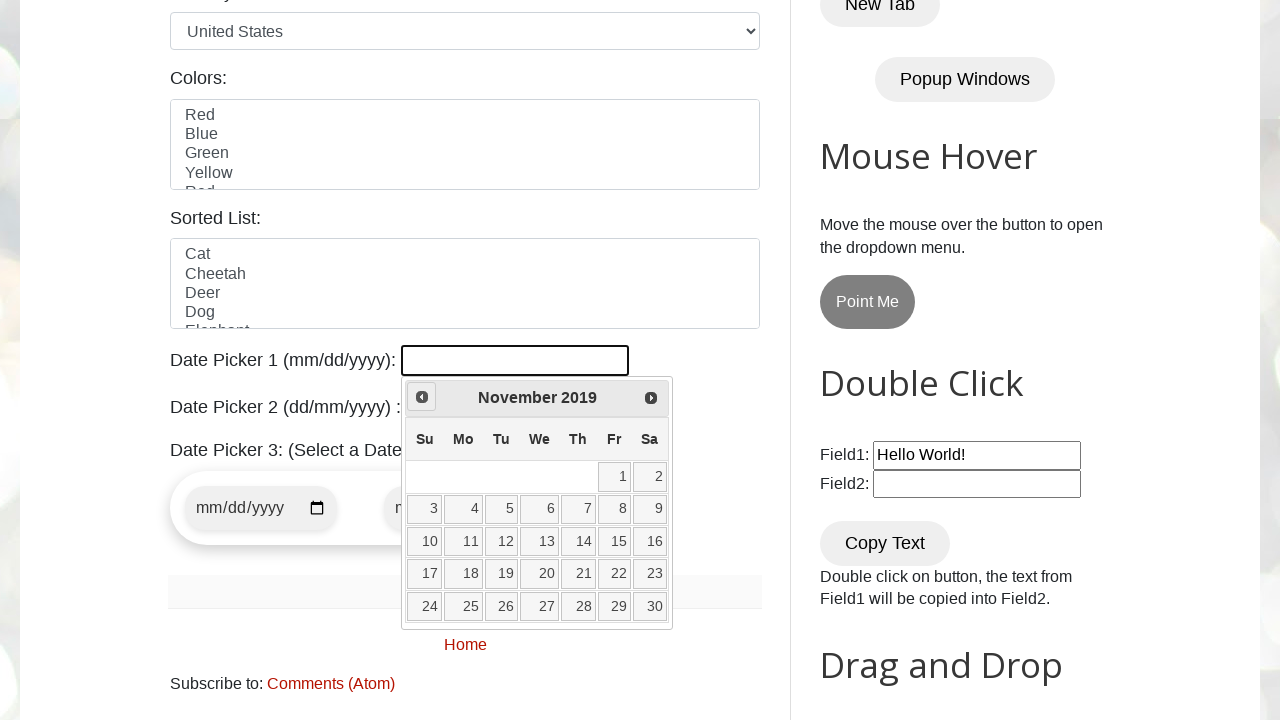

Checked current month/year in calendar: November 2019
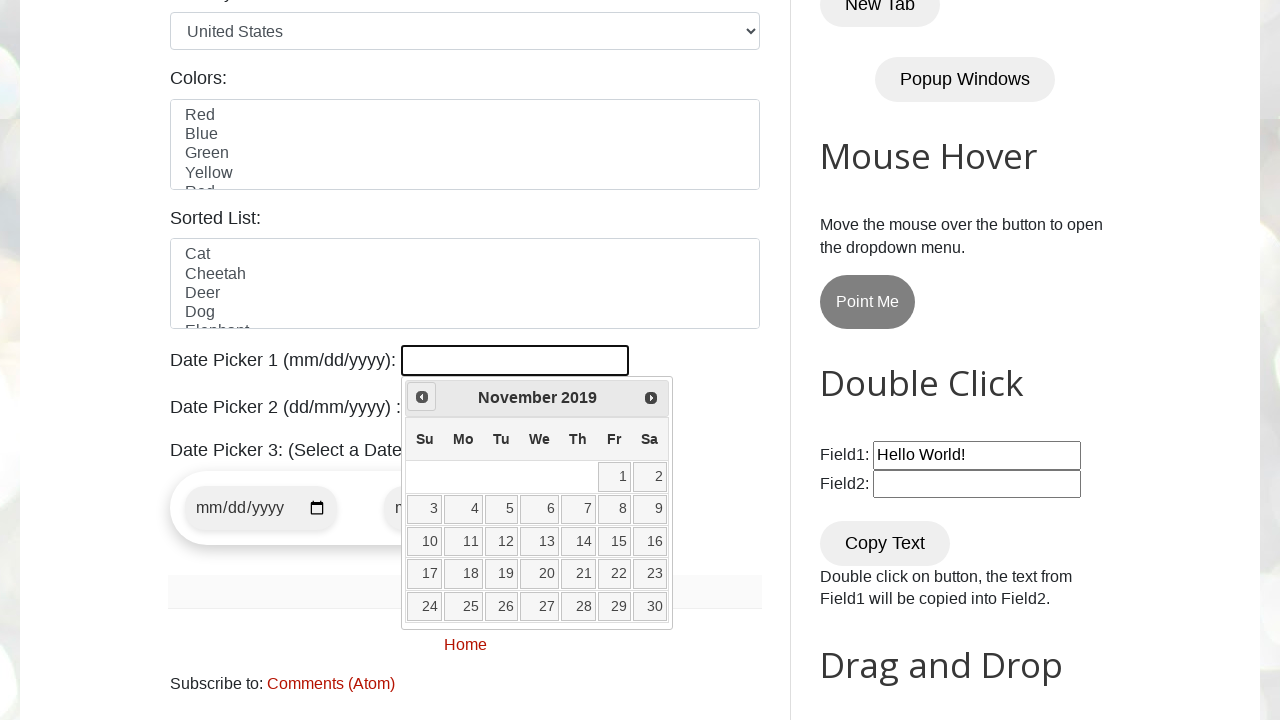

Clicked Prev button to navigate to previous month at (422, 397) on xpath=//span[text()='Prev']
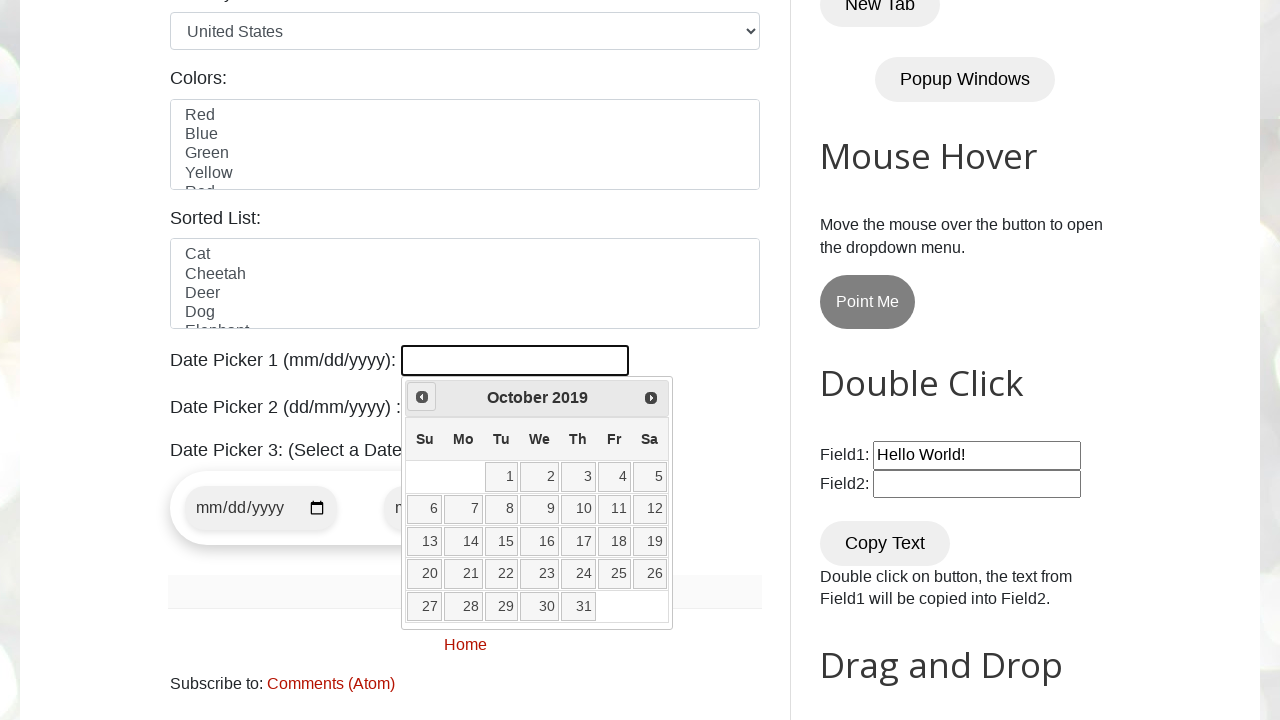

Checked current month/year in calendar: October 2019
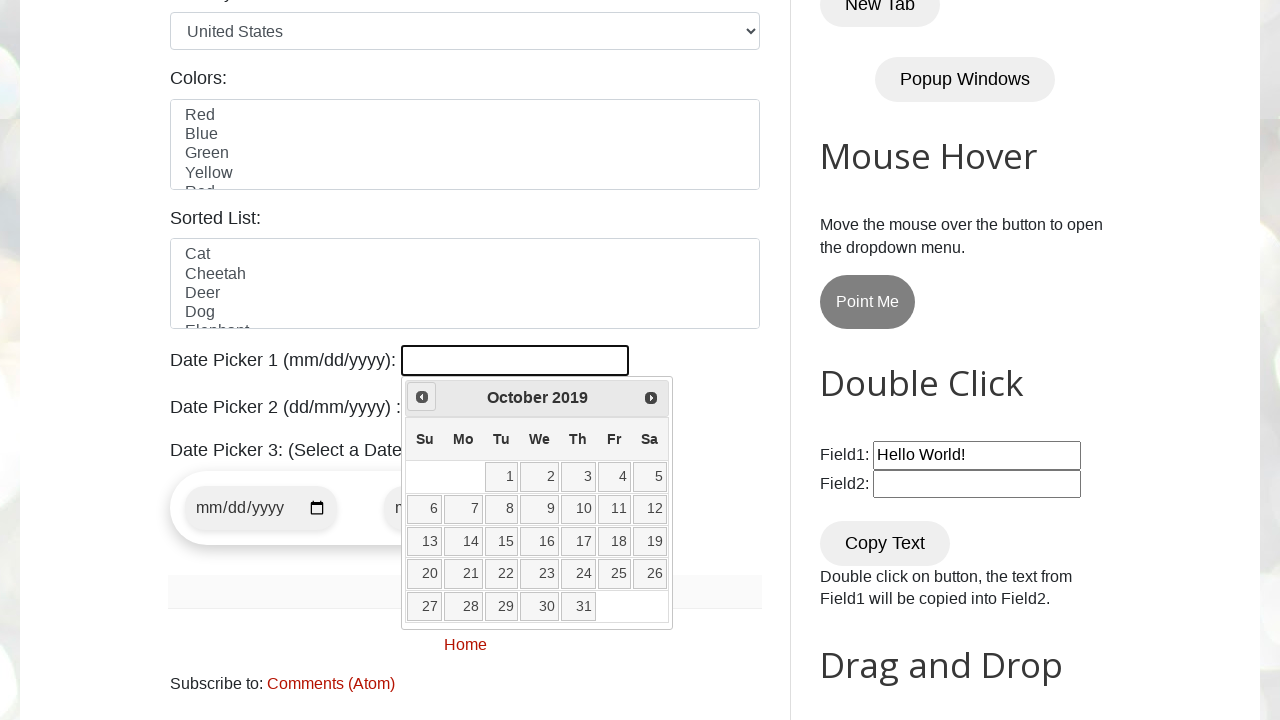

Clicked Prev button to navigate to previous month at (422, 397) on xpath=//span[text()='Prev']
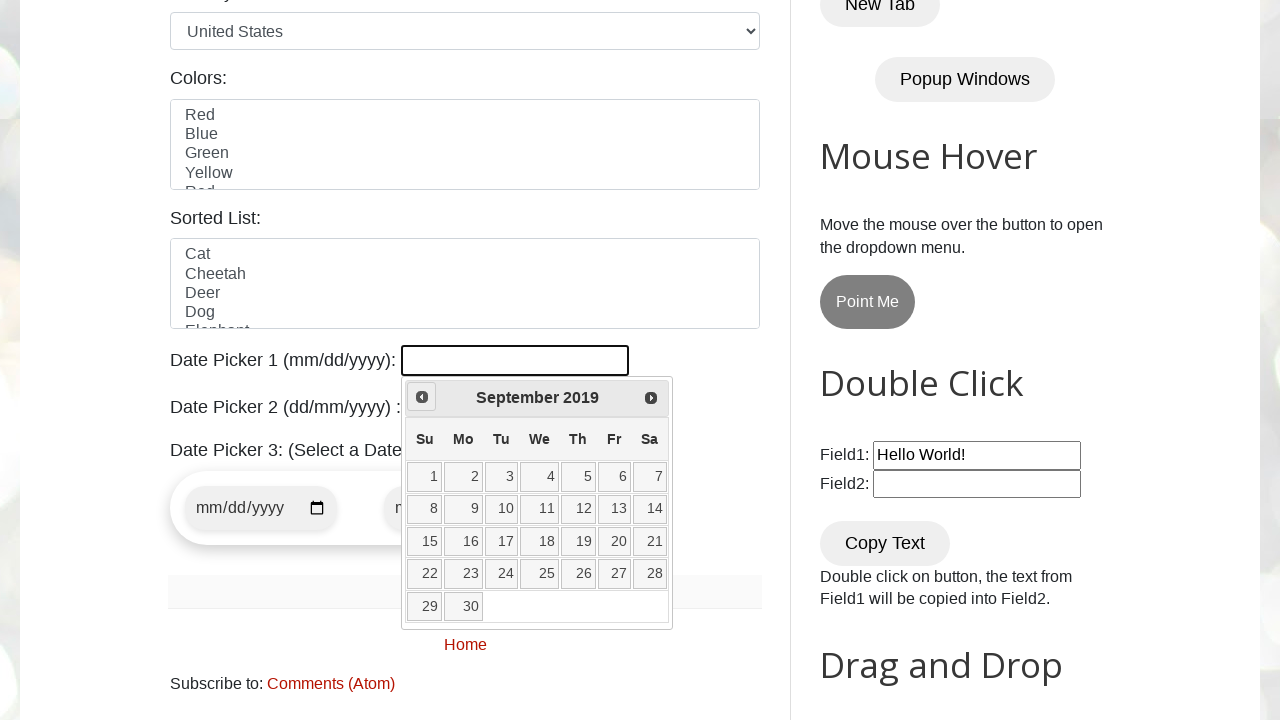

Checked current month/year in calendar: September 2019
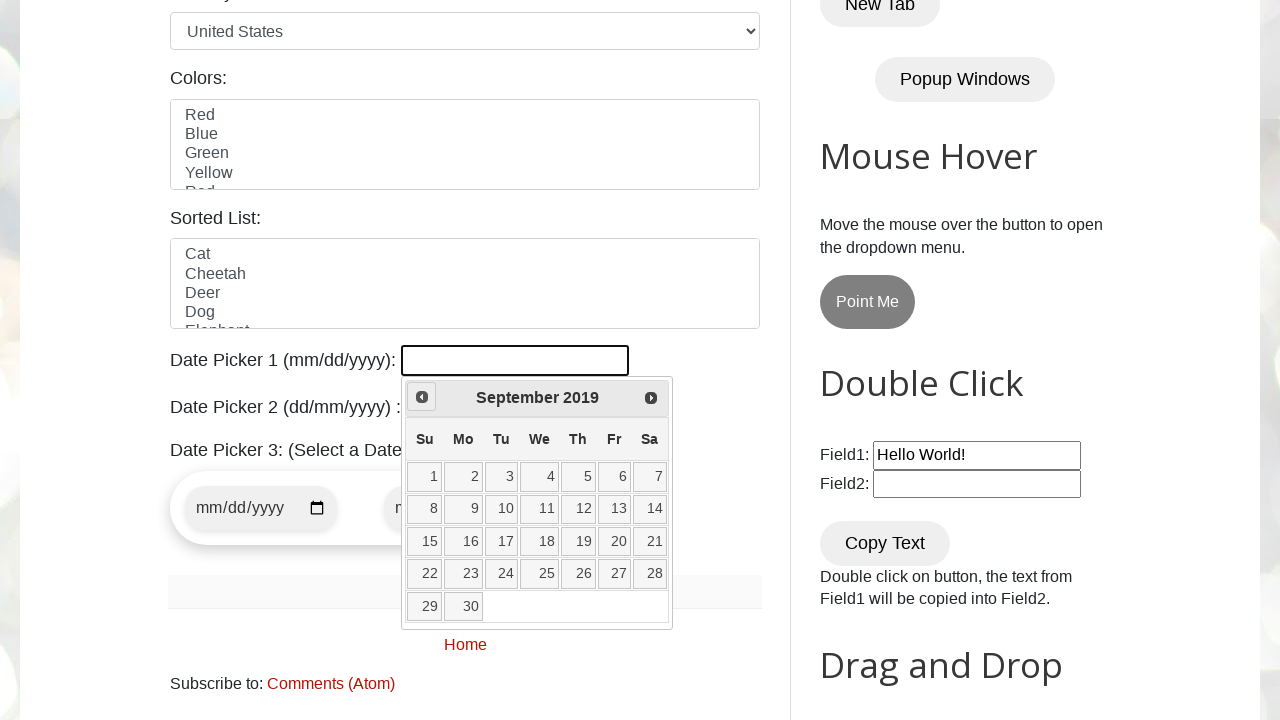

Clicked Prev button to navigate to previous month at (422, 397) on xpath=//span[text()='Prev']
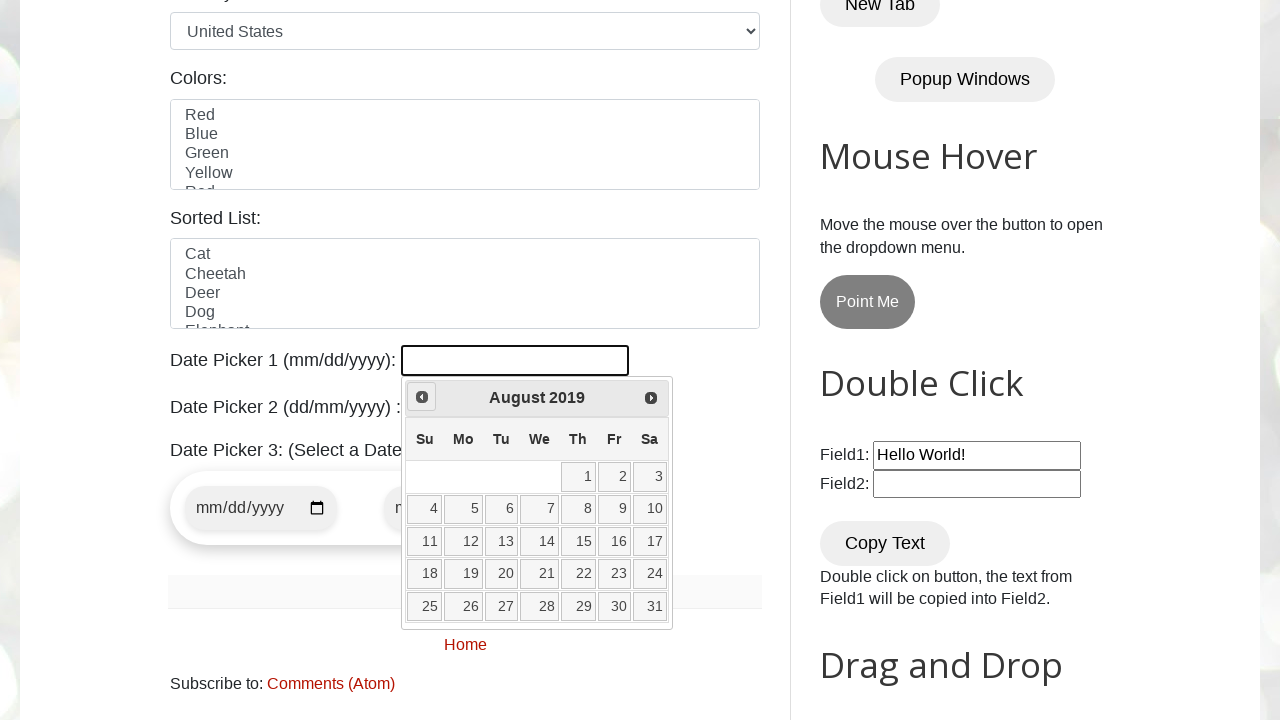

Checked current month/year in calendar: August 2019
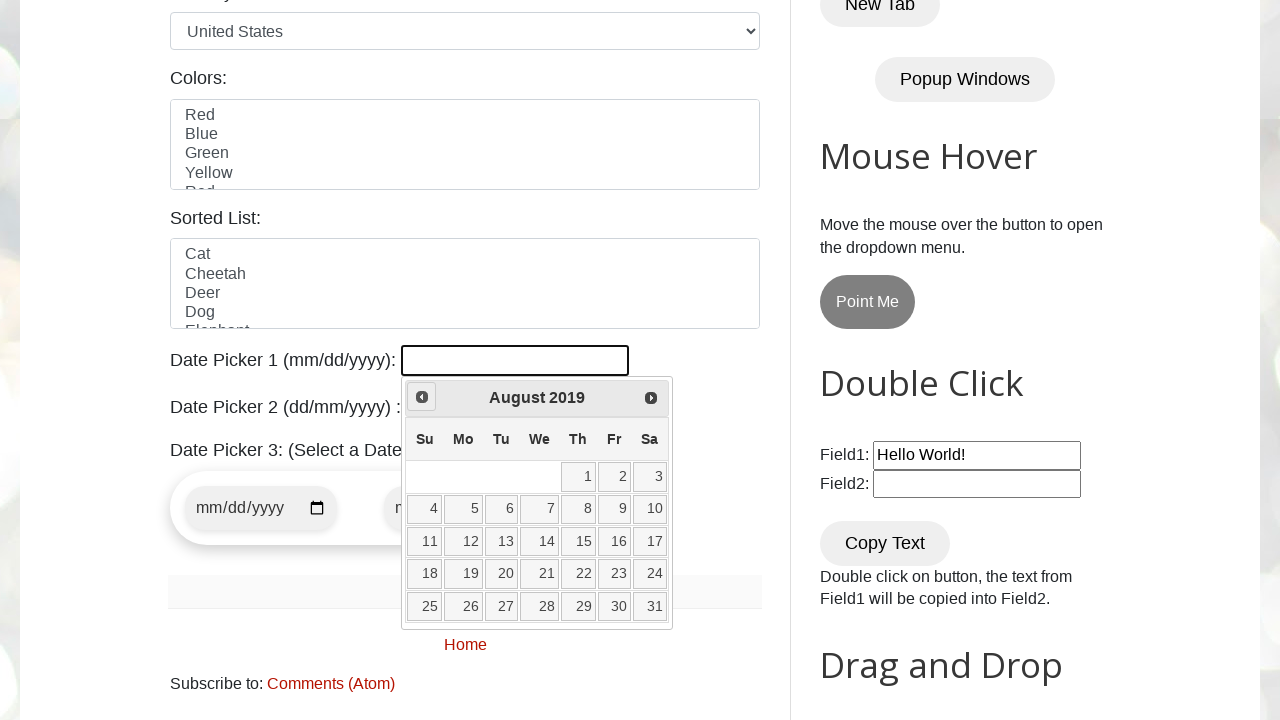

Clicked Prev button to navigate to previous month at (422, 397) on xpath=//span[text()='Prev']
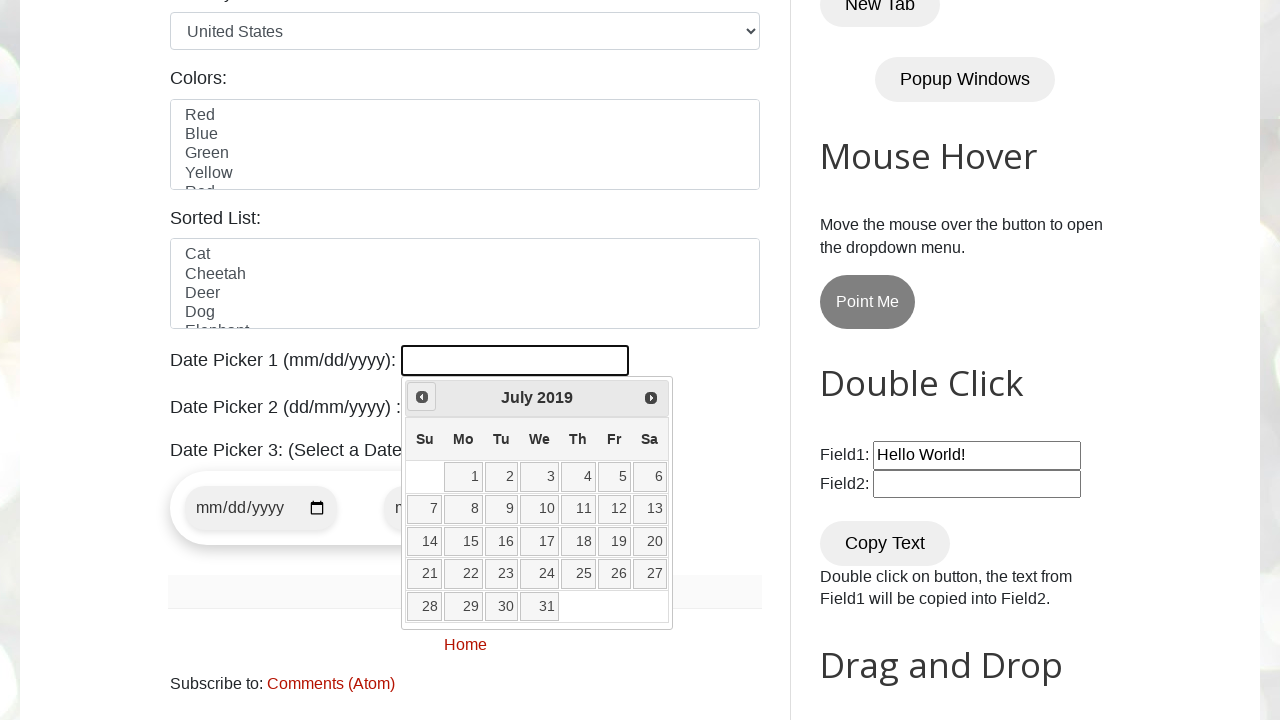

Checked current month/year in calendar: July 2019
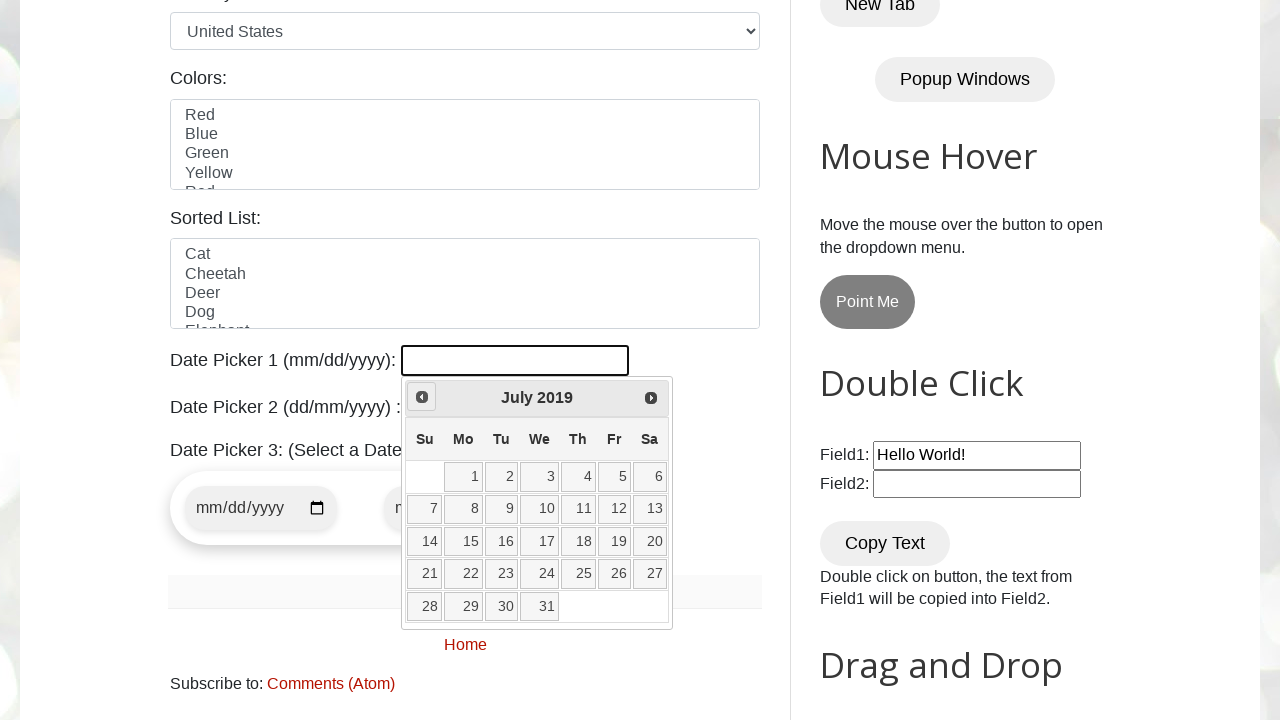

Clicked Prev button to navigate to previous month at (422, 397) on xpath=//span[text()='Prev']
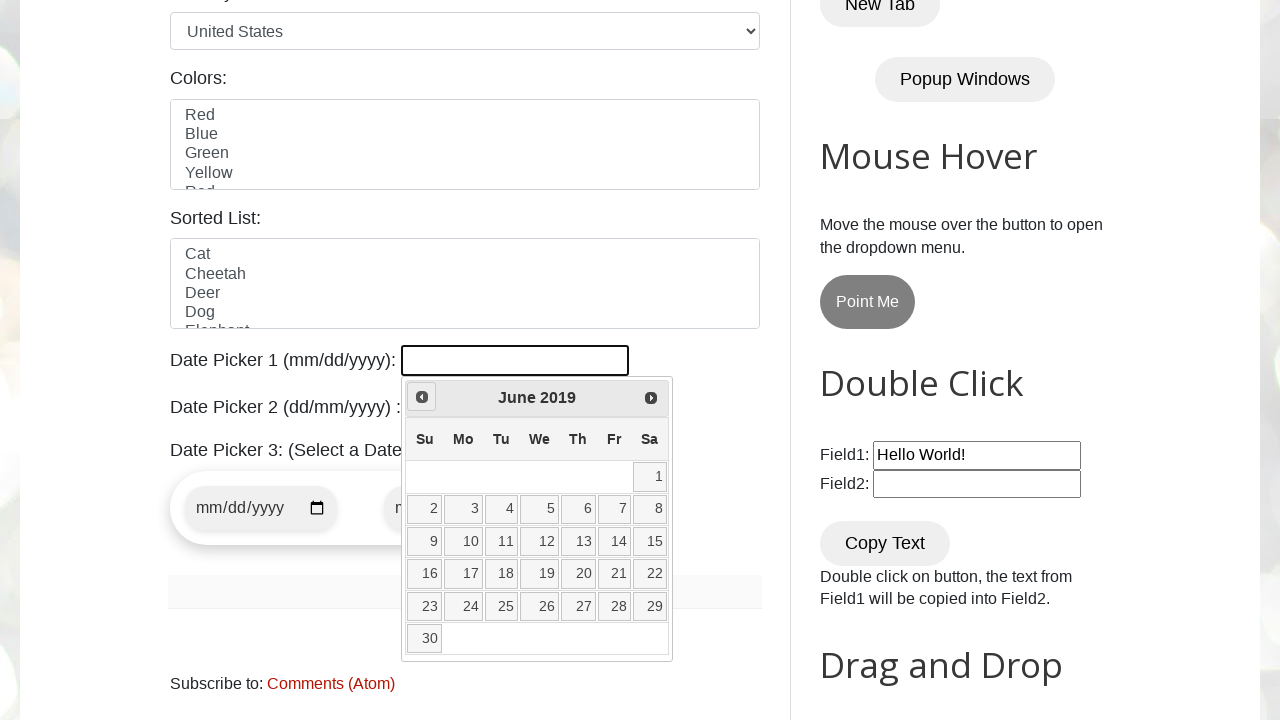

Checked current month/year in calendar: June 2019
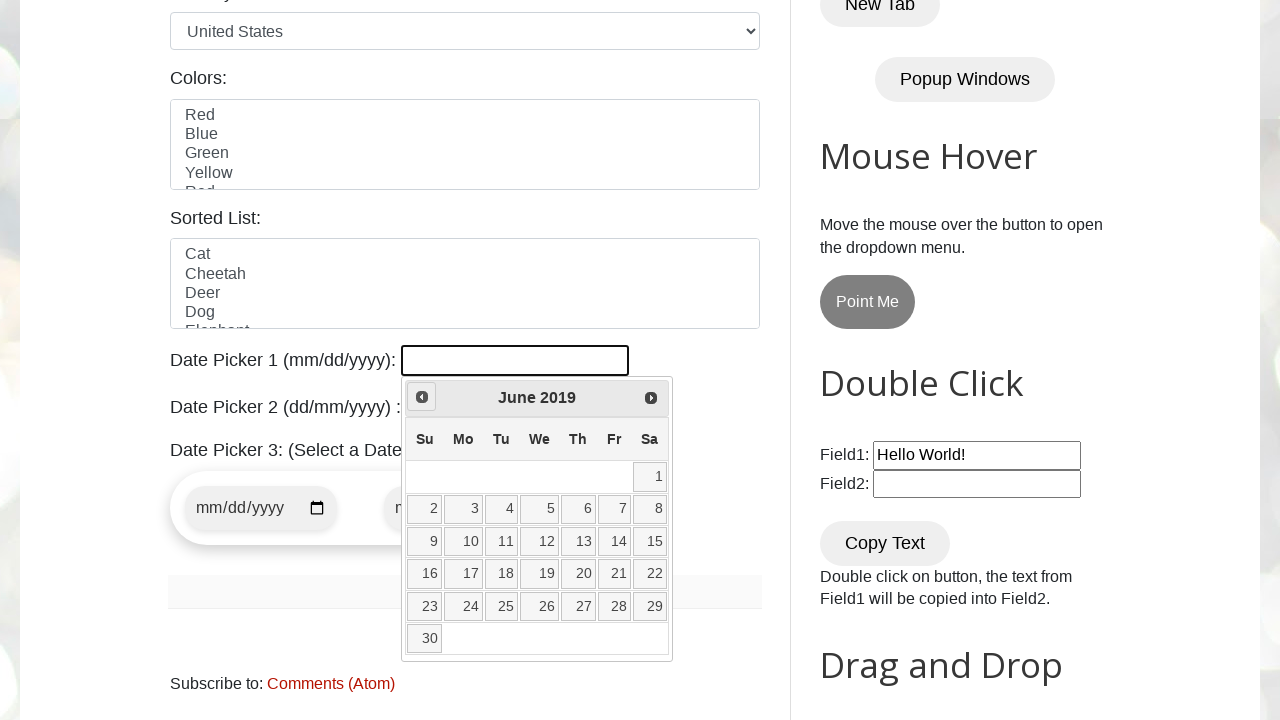

Clicked Prev button to navigate to previous month at (422, 397) on xpath=//span[text()='Prev']
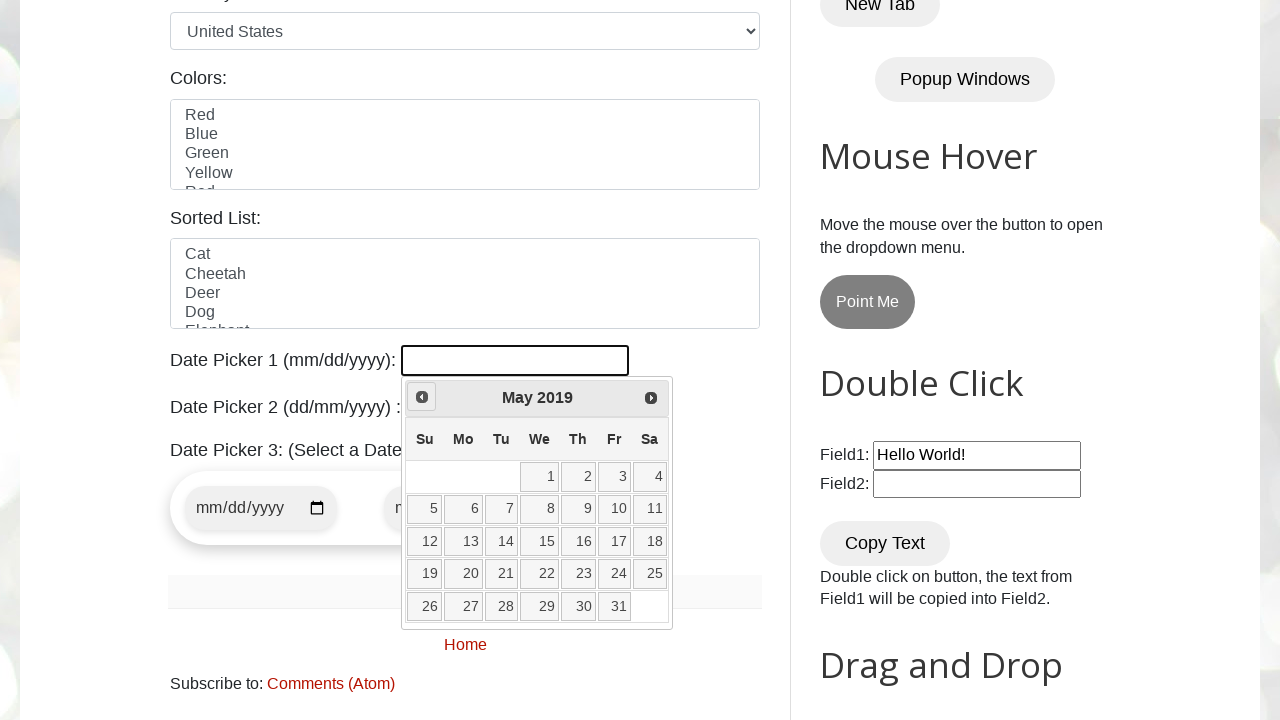

Checked current month/year in calendar: May 2019
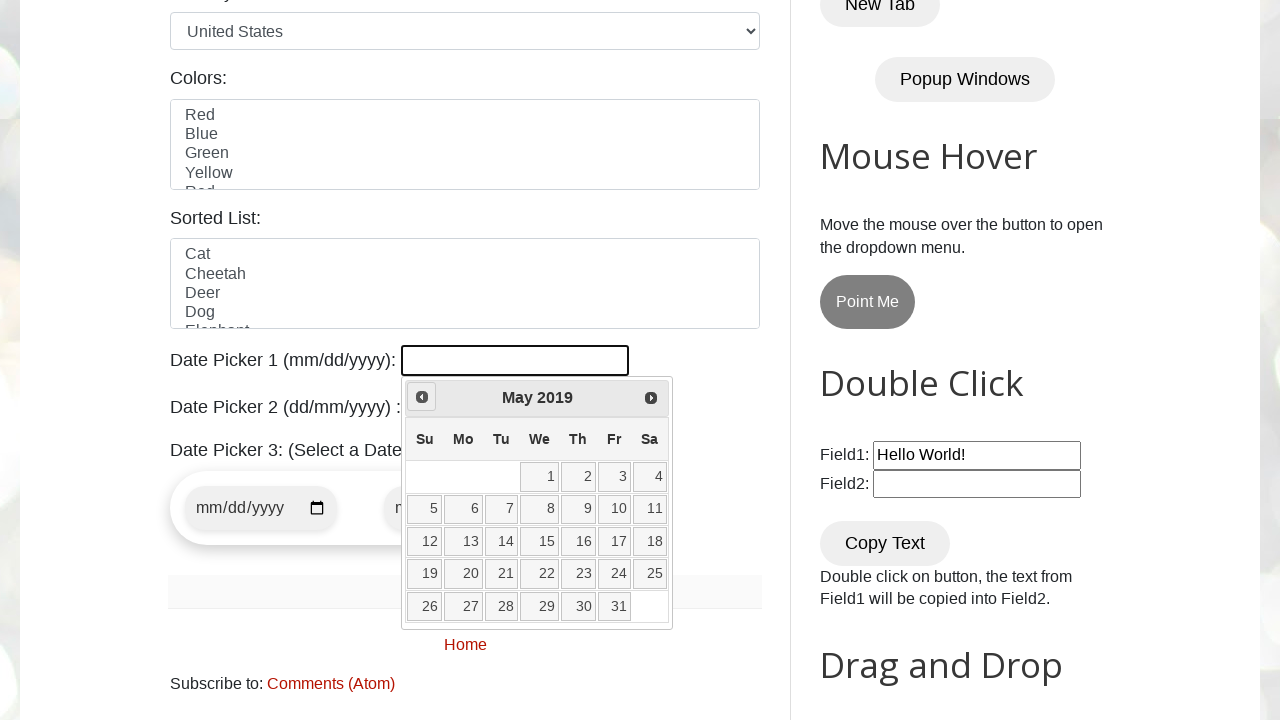

Clicked Prev button to navigate to previous month at (422, 397) on xpath=//span[text()='Prev']
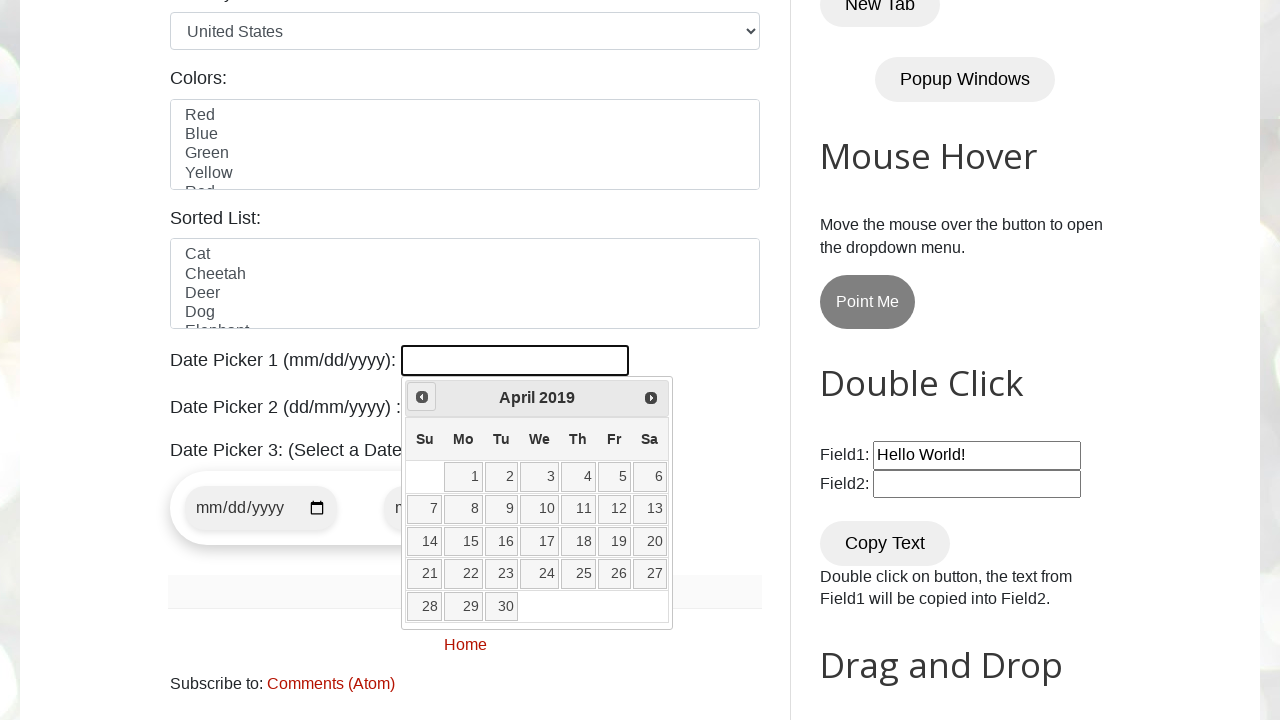

Checked current month/year in calendar: April 2019
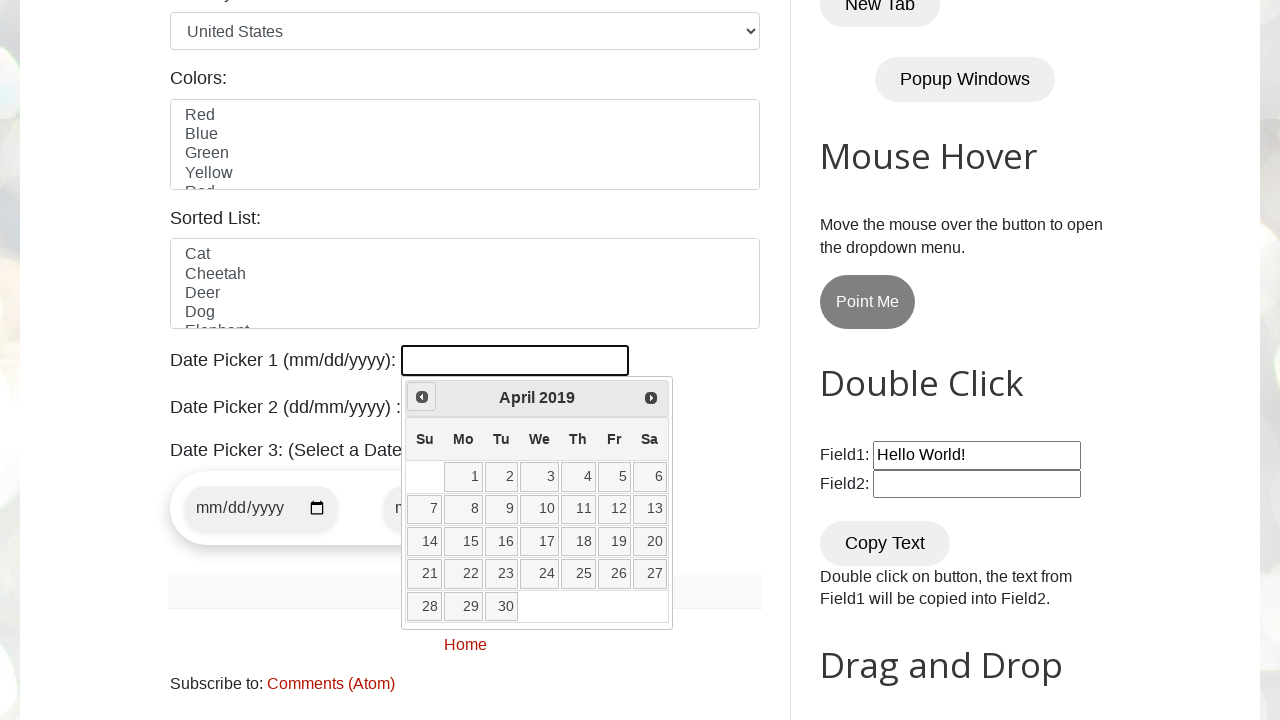

Clicked Prev button to navigate to previous month at (422, 397) on xpath=//span[text()='Prev']
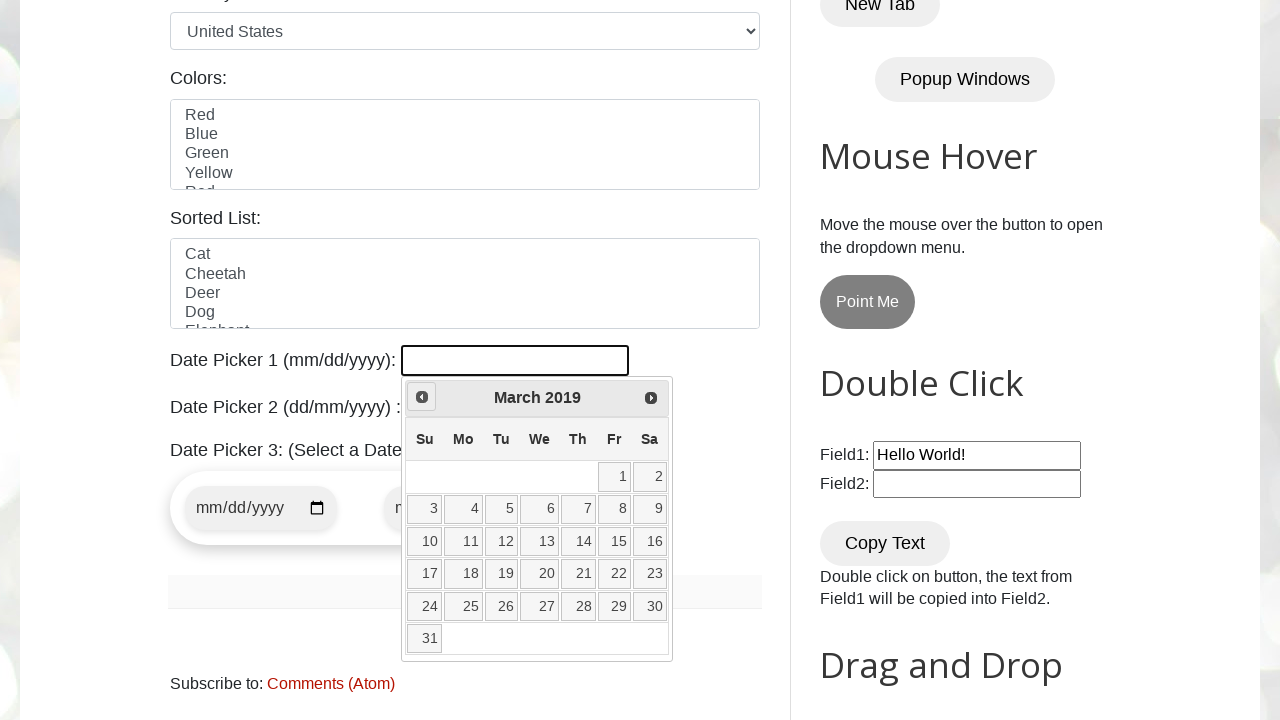

Checked current month/year in calendar: March 2019
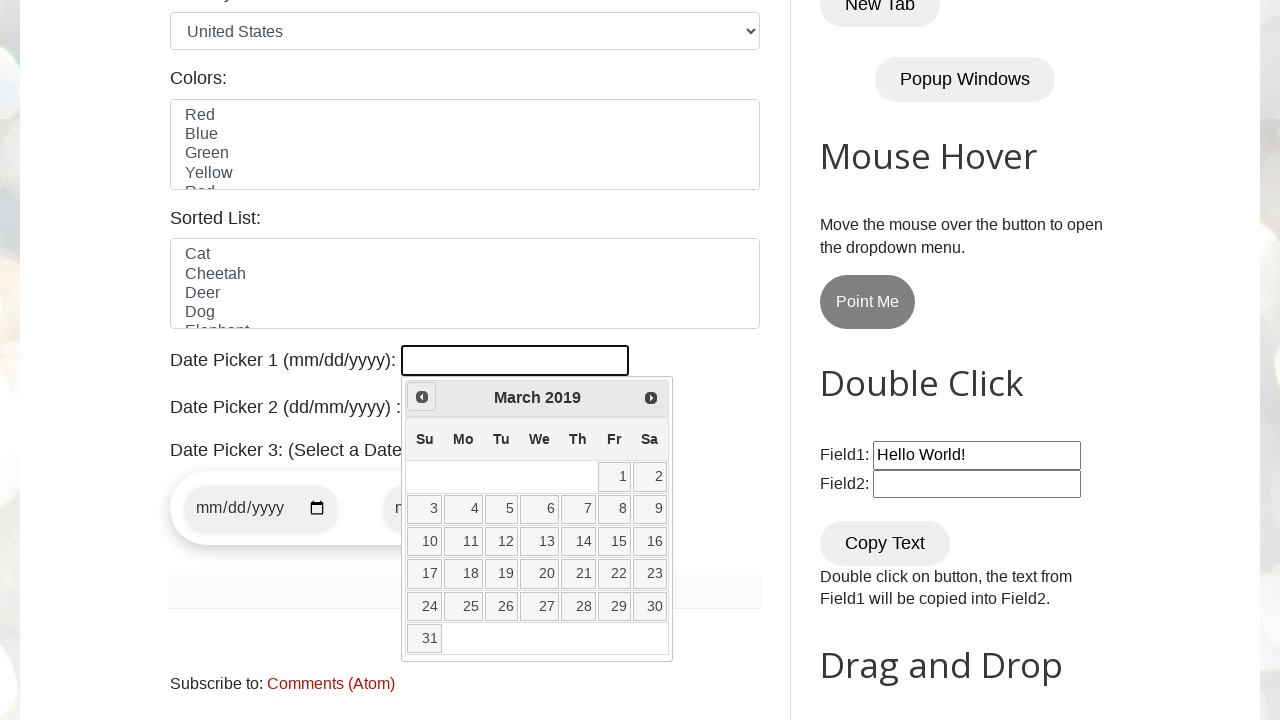

Clicked Prev button to navigate to previous month at (422, 397) on xpath=//span[text()='Prev']
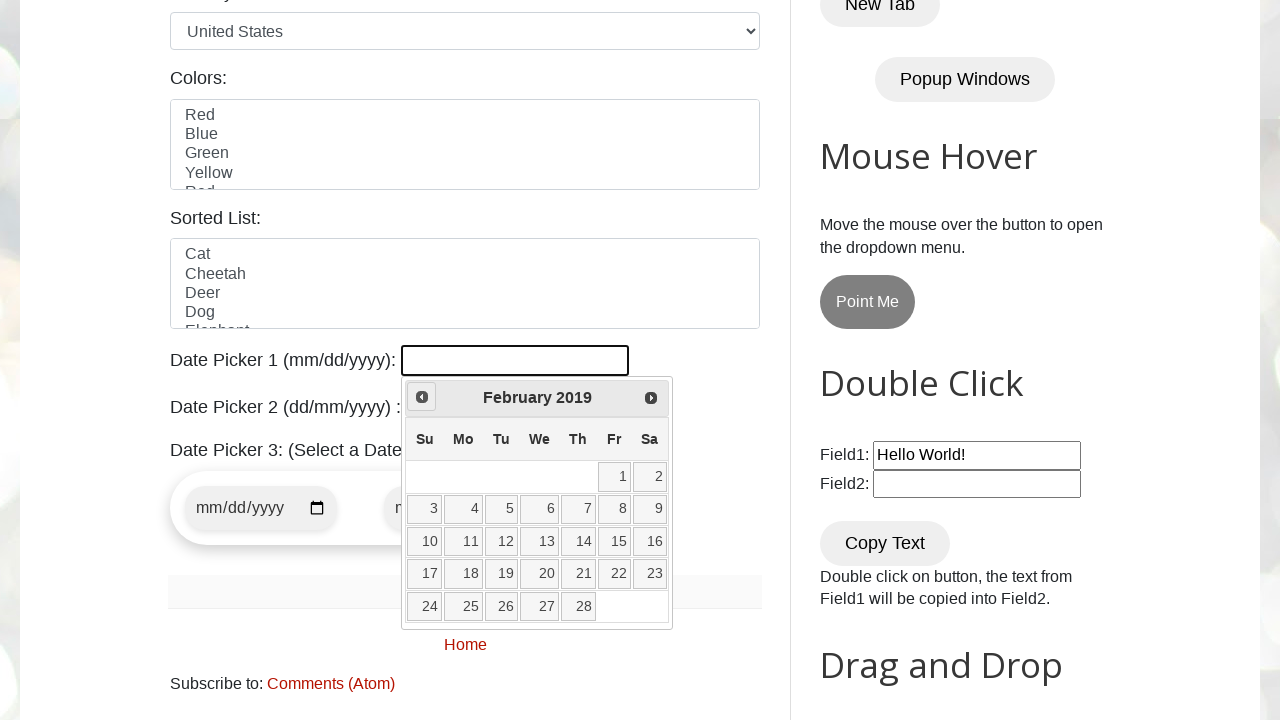

Checked current month/year in calendar: February 2019
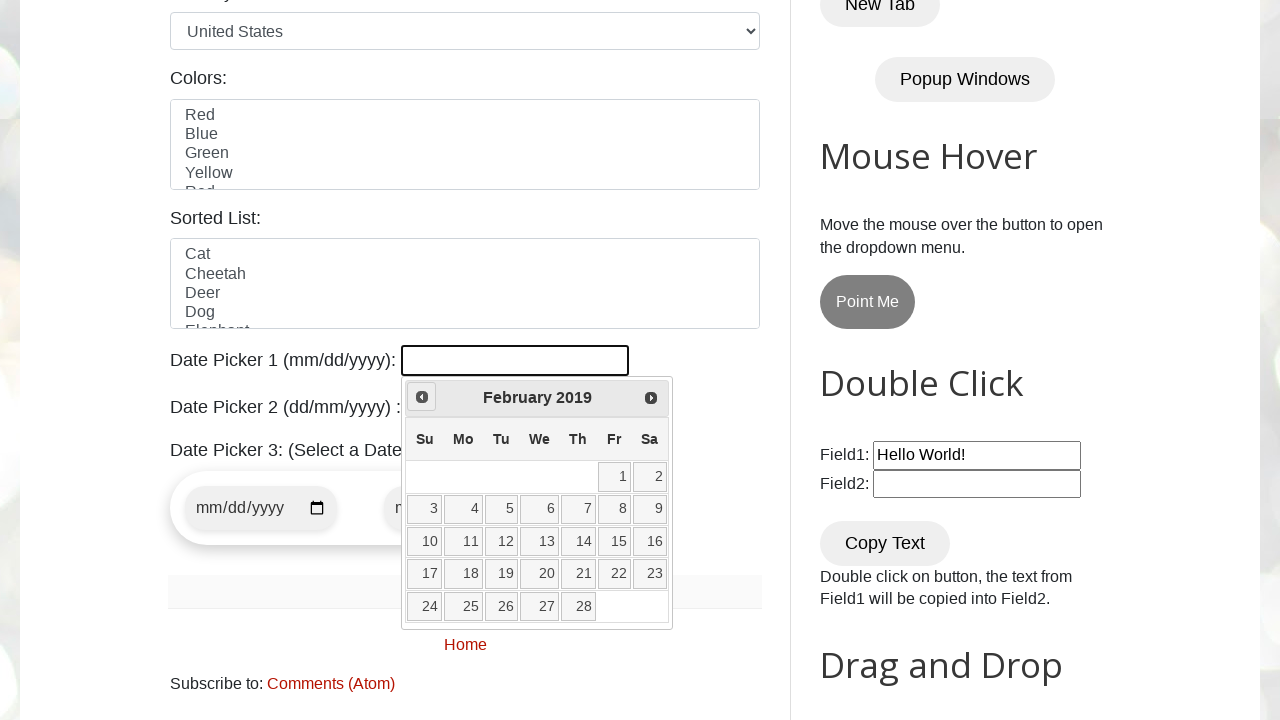

Clicked Prev button to navigate to previous month at (422, 397) on xpath=//span[text()='Prev']
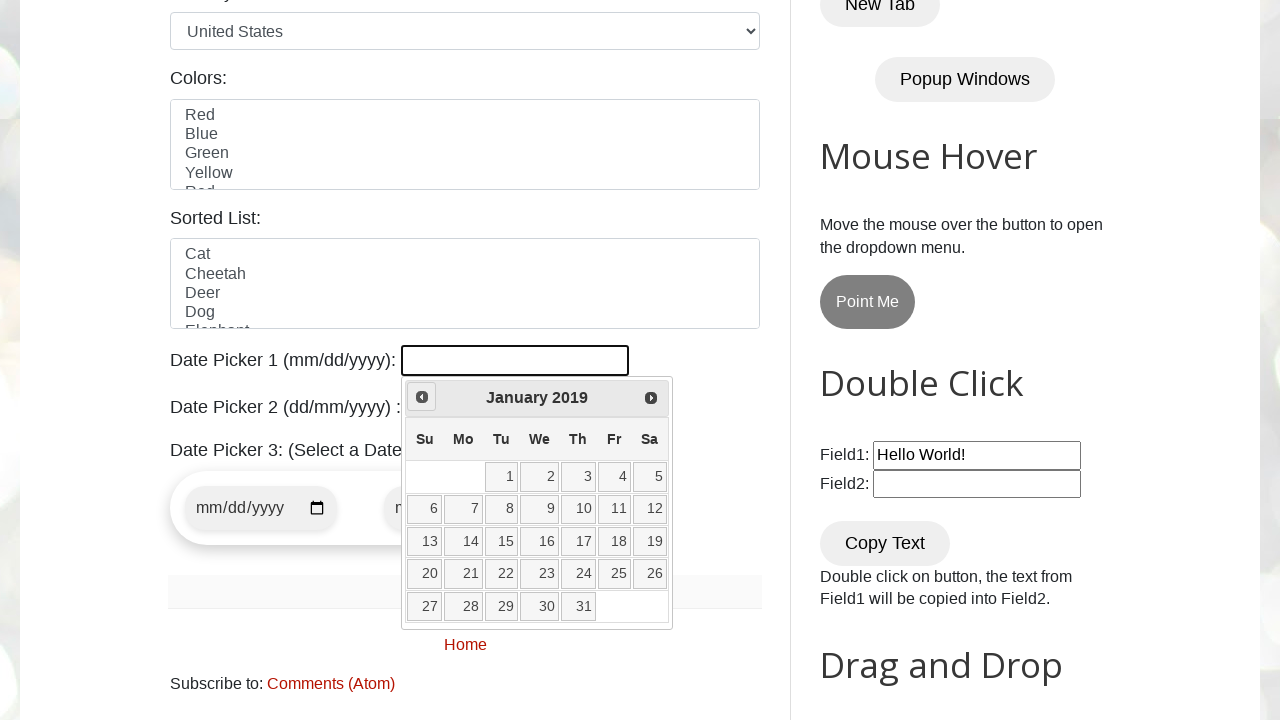

Checked current month/year in calendar: January 2019
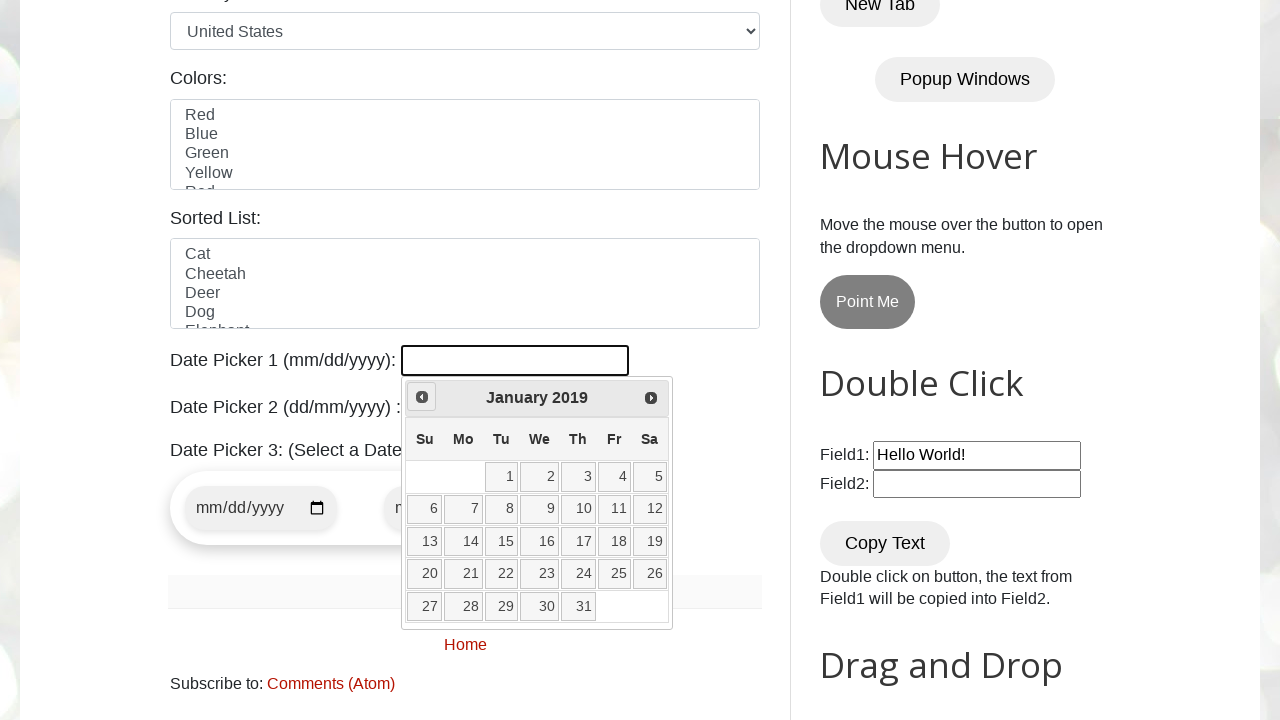

Clicked Prev button to navigate to previous month at (422, 397) on xpath=//span[text()='Prev']
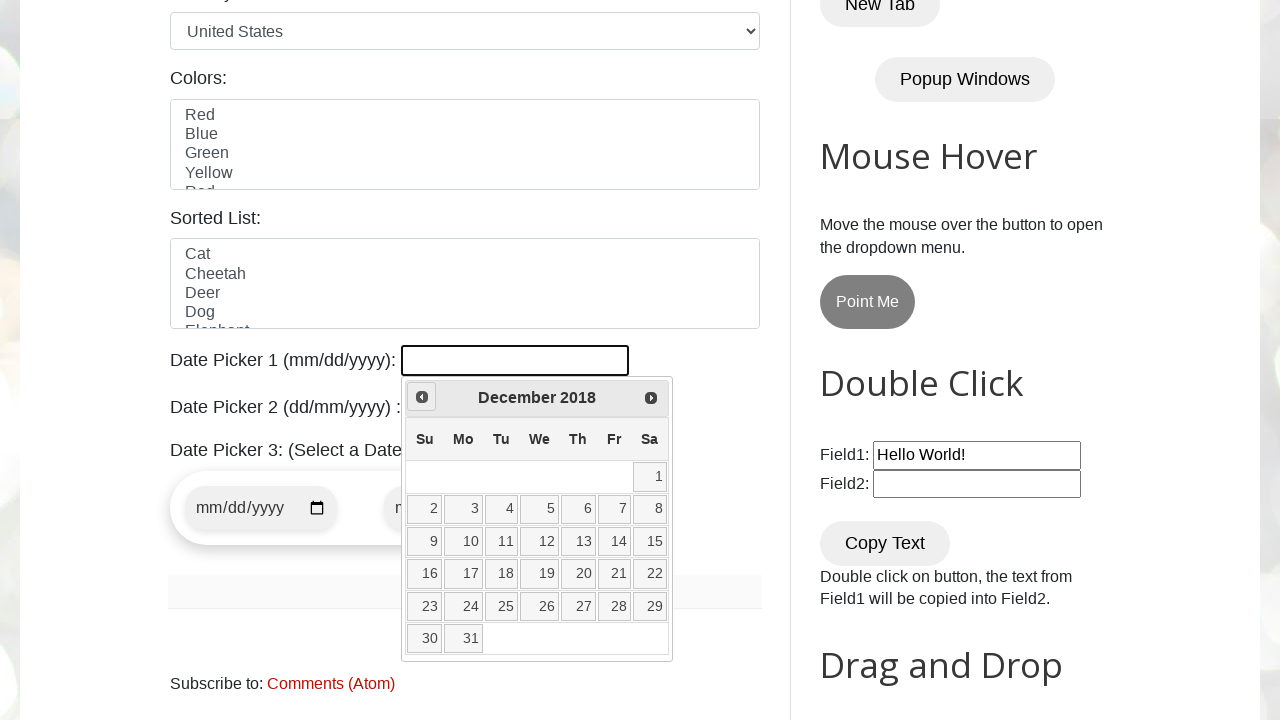

Checked current month/year in calendar: December 2018
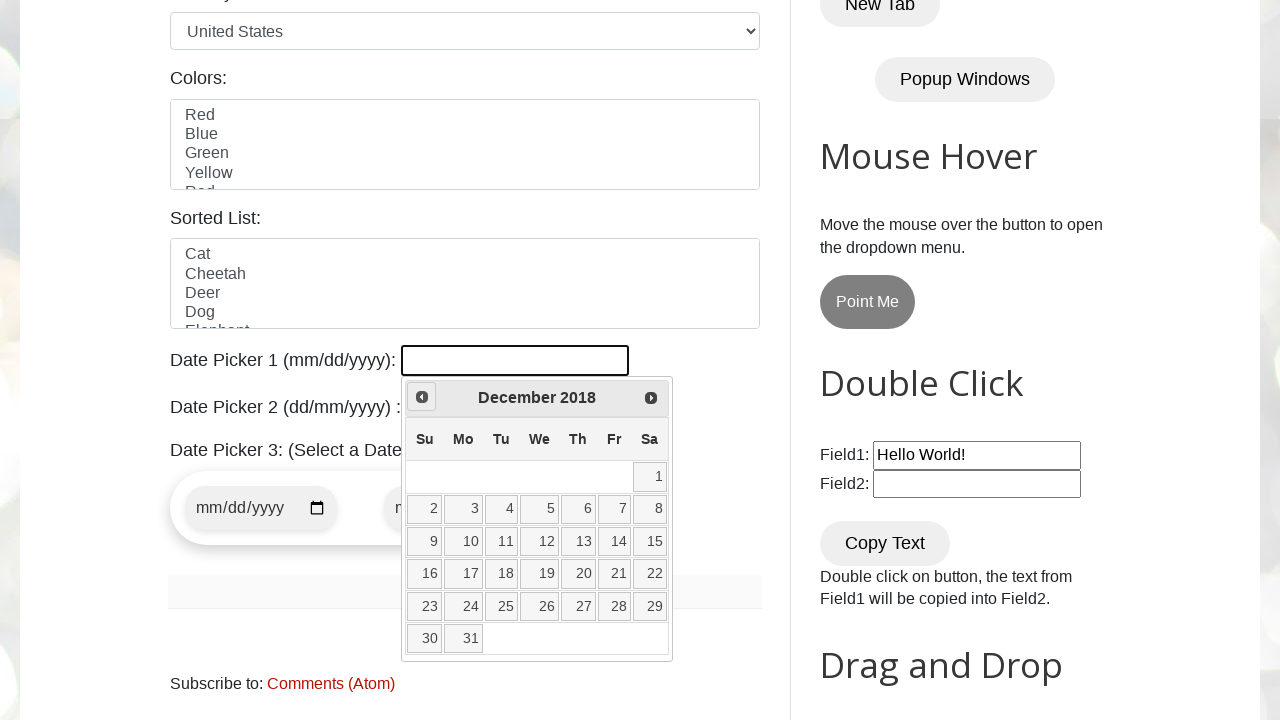

Clicked Prev button to navigate to previous month at (422, 397) on xpath=//span[text()='Prev']
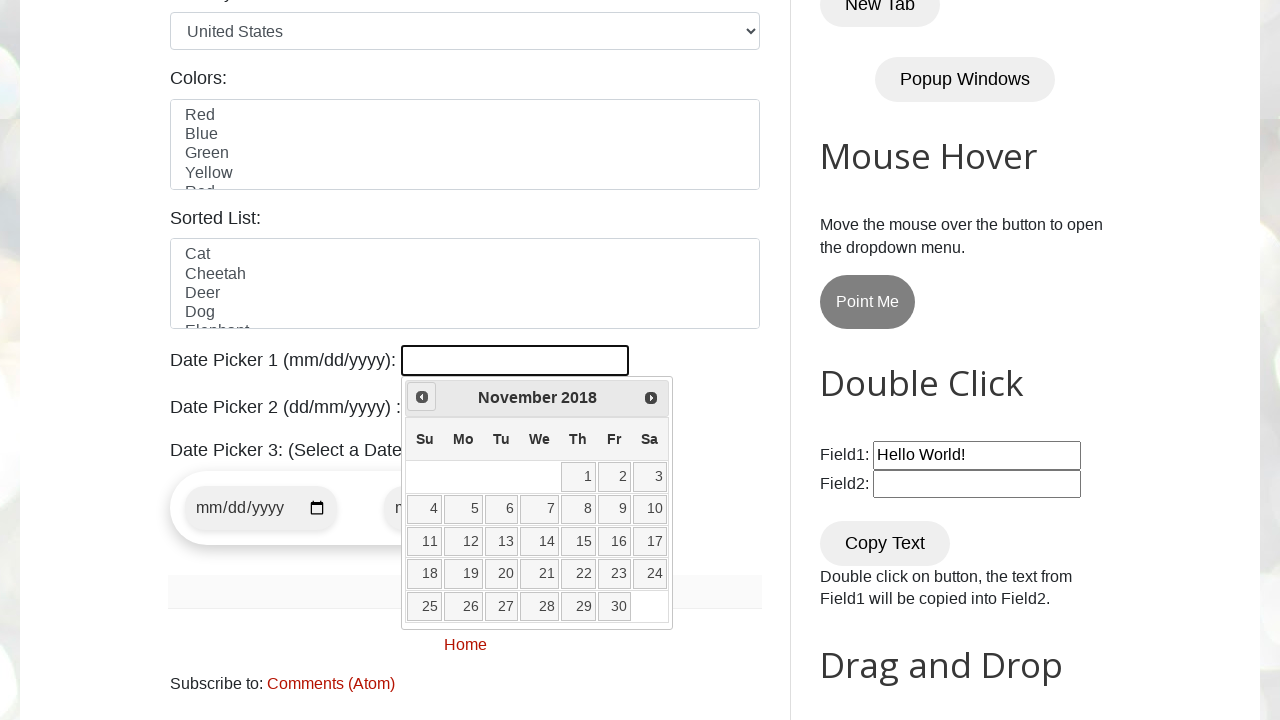

Checked current month/year in calendar: November 2018
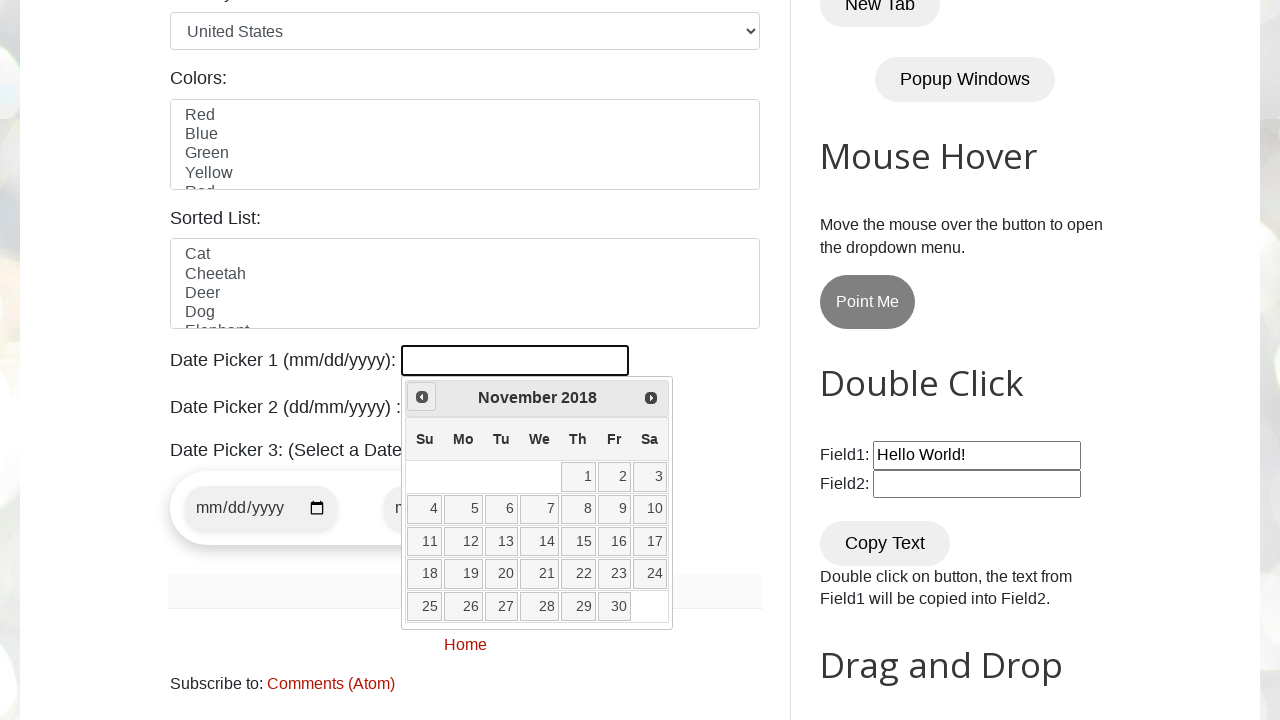

Clicked Prev button to navigate to previous month at (422, 397) on xpath=//span[text()='Prev']
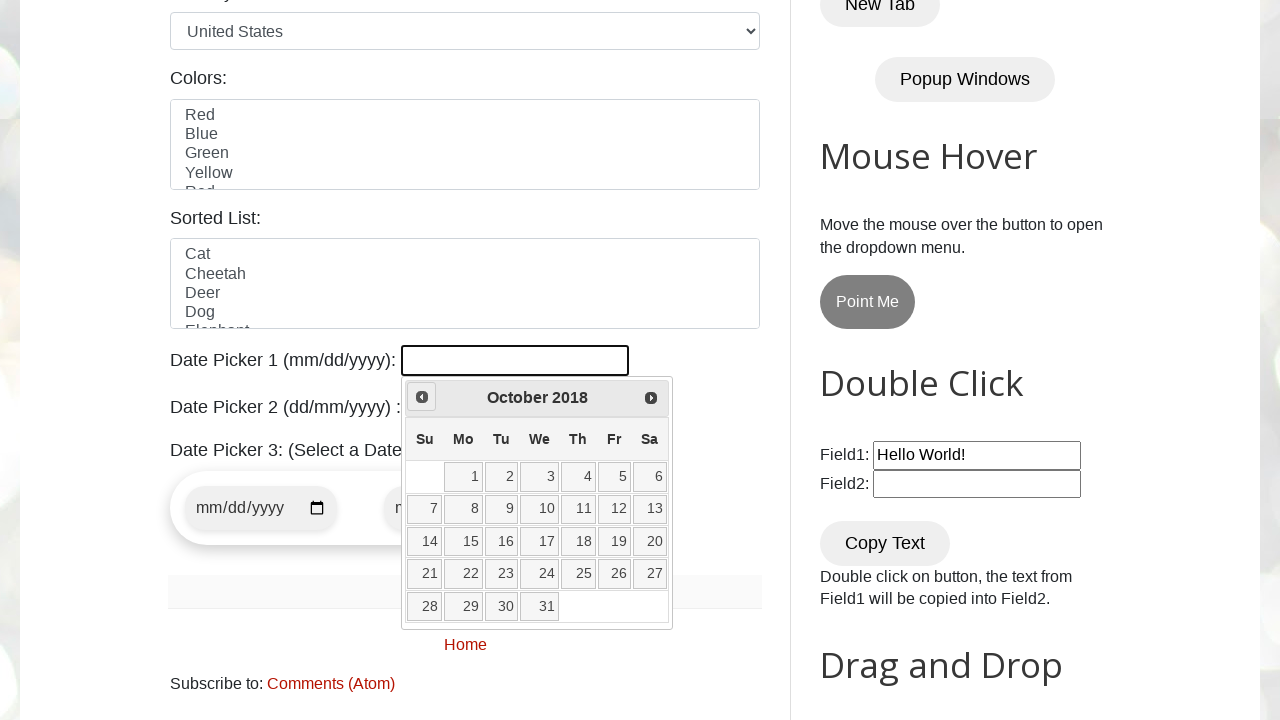

Checked current month/year in calendar: October 2018
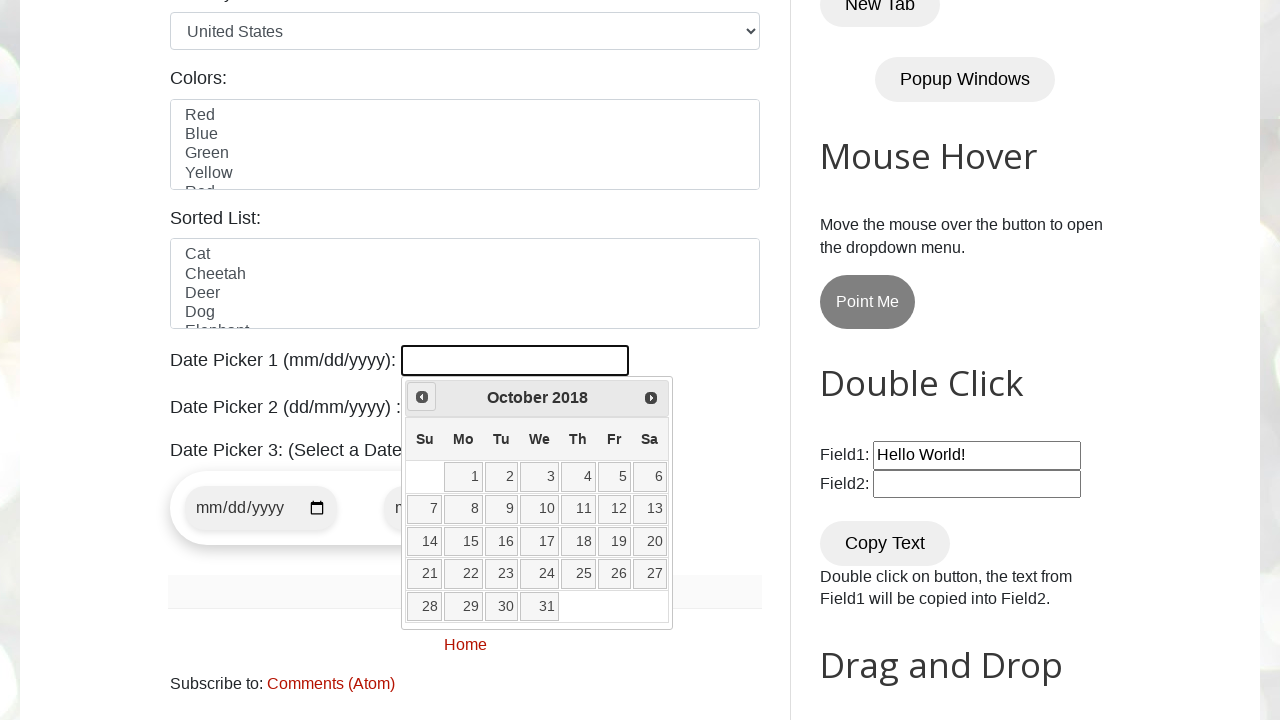

Clicked Prev button to navigate to previous month at (422, 397) on xpath=//span[text()='Prev']
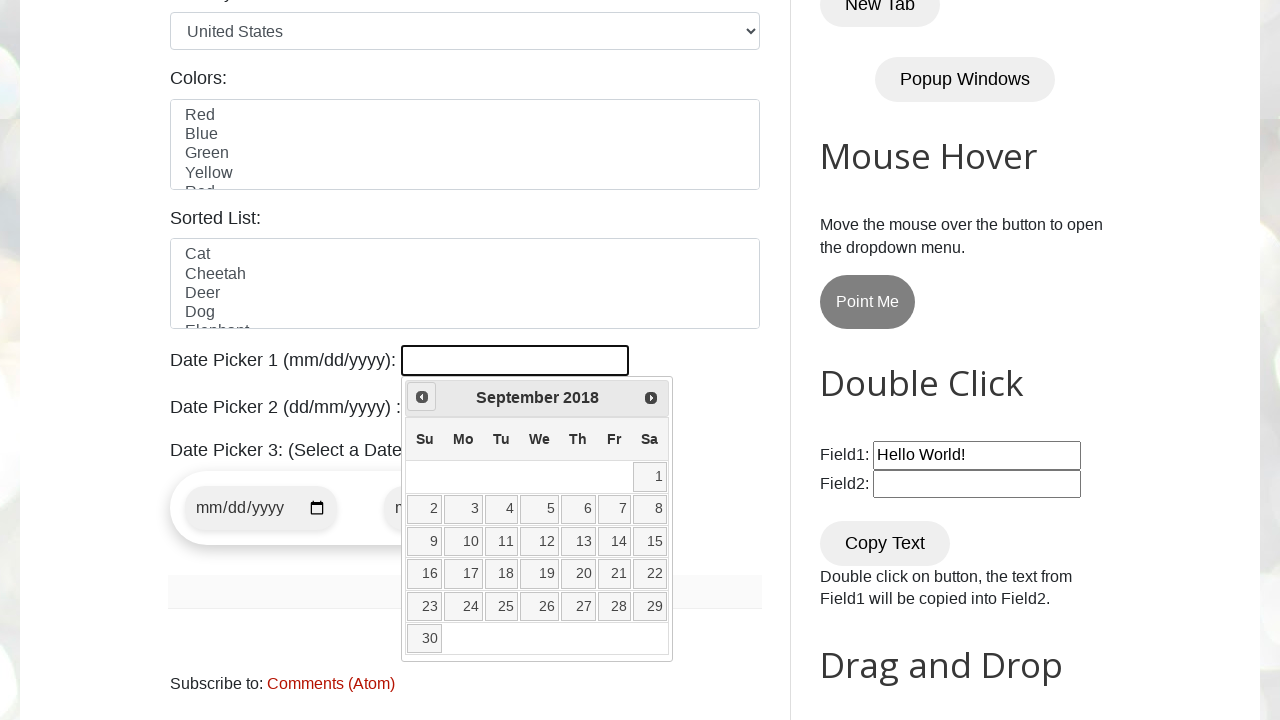

Checked current month/year in calendar: September 2018
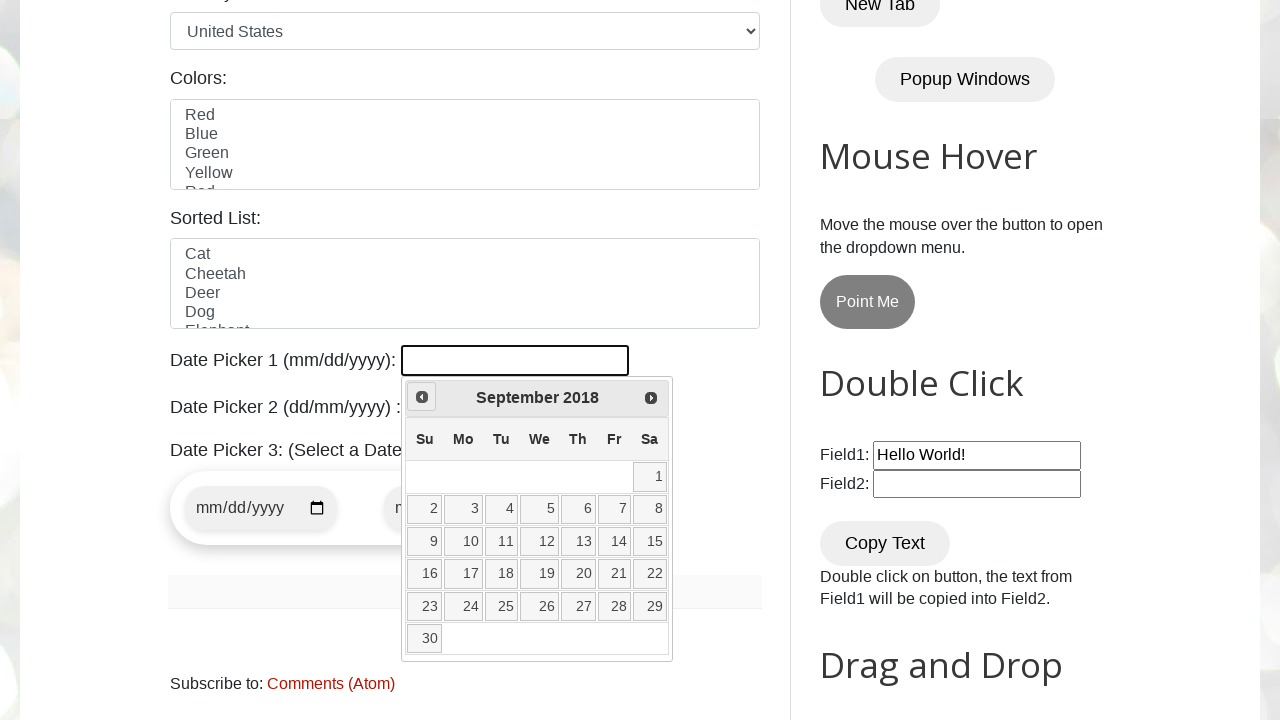

Clicked Prev button to navigate to previous month at (422, 397) on xpath=//span[text()='Prev']
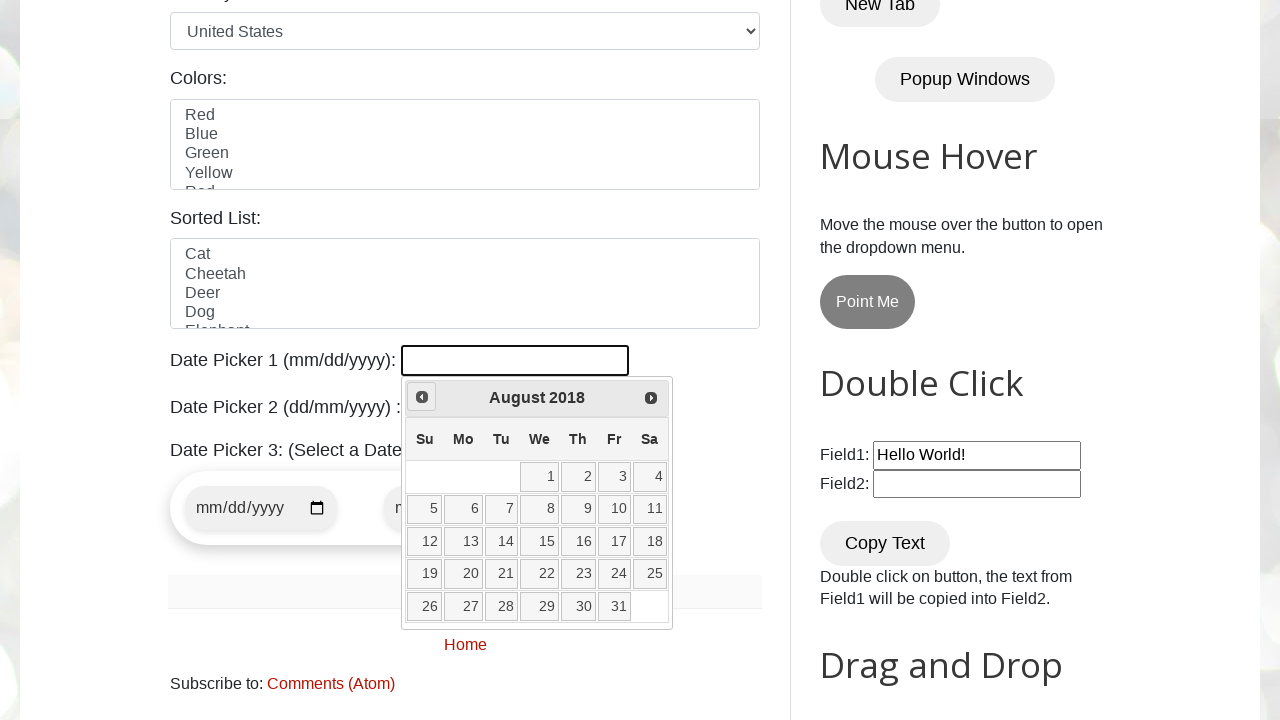

Checked current month/year in calendar: August 2018
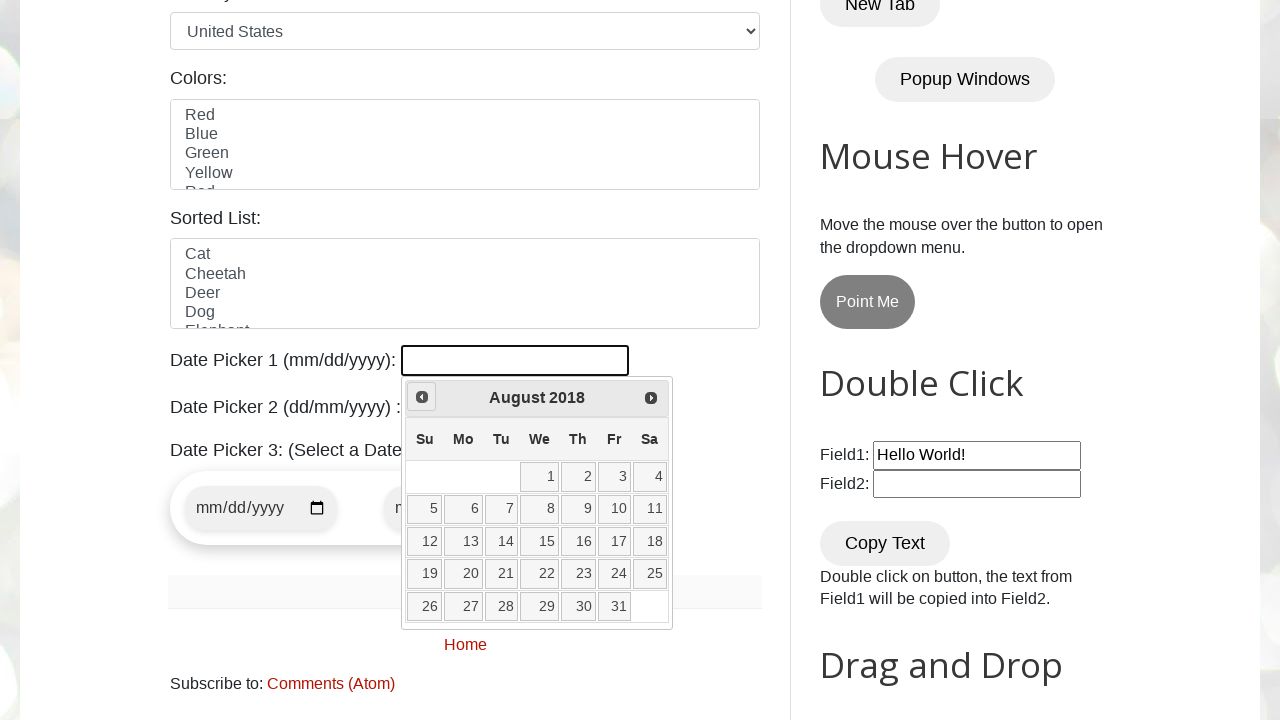

Clicked Prev button to navigate to previous month at (422, 397) on xpath=//span[text()='Prev']
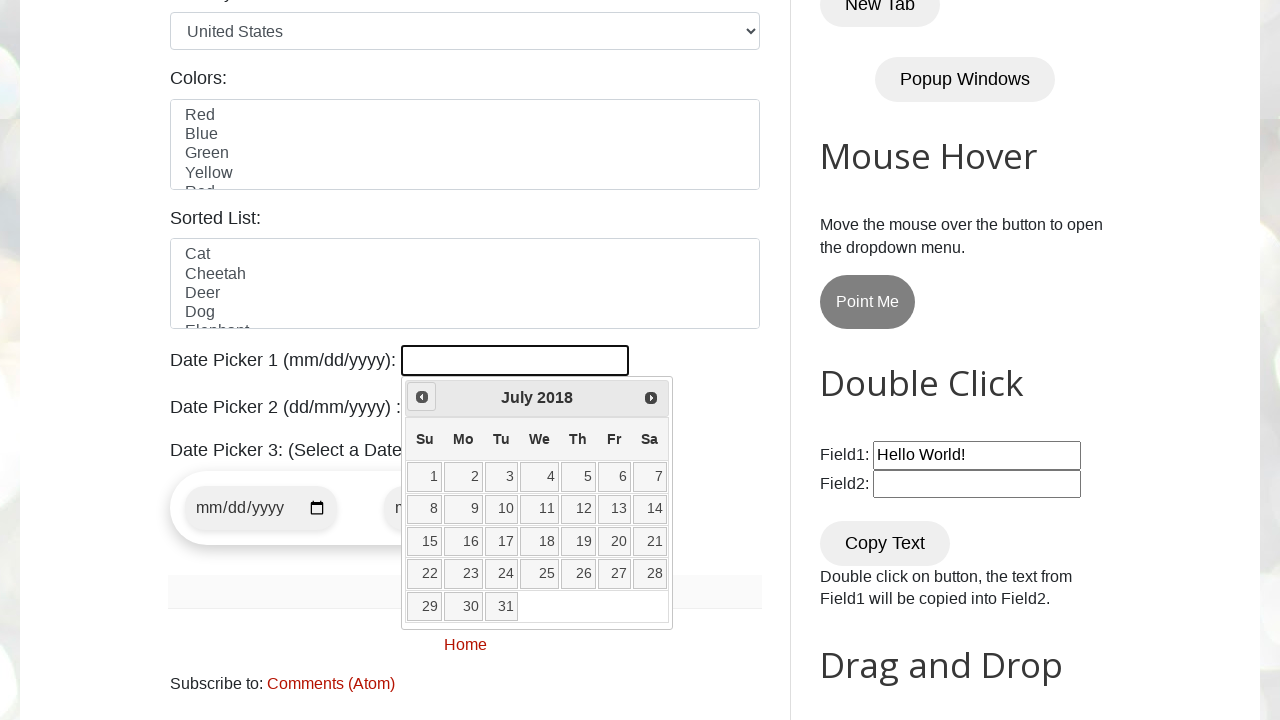

Checked current month/year in calendar: July 2018
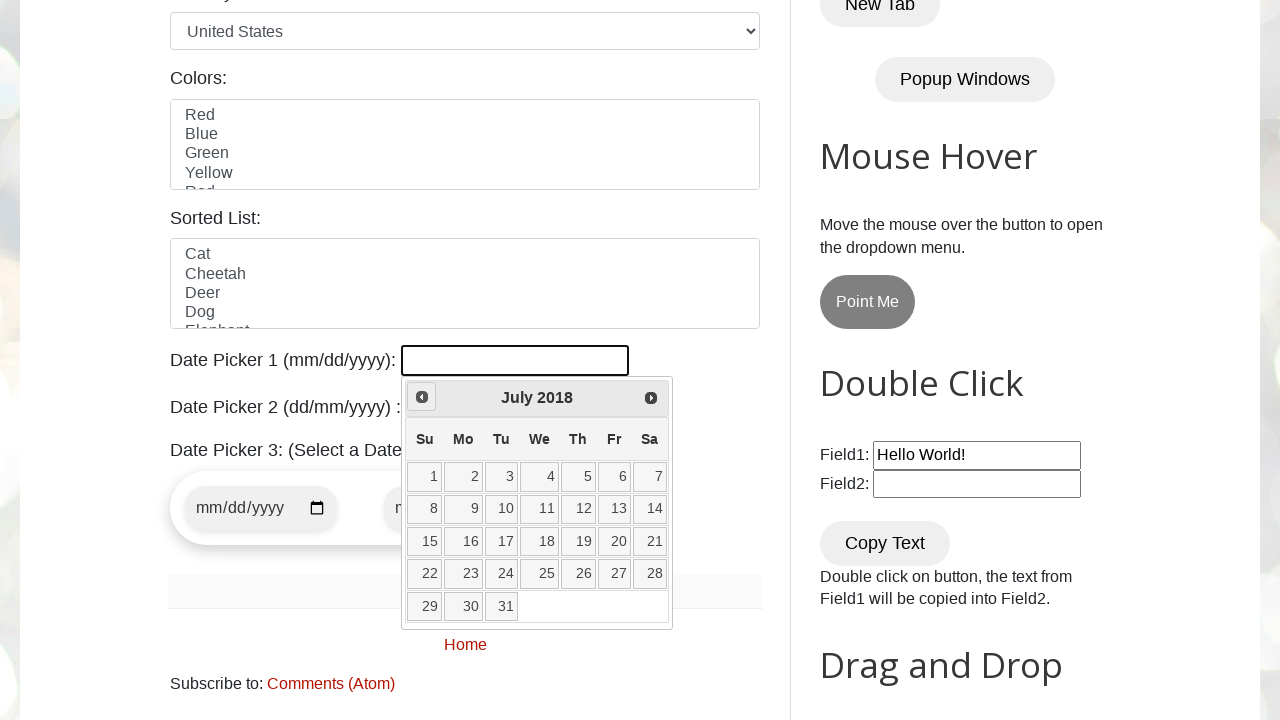

Clicked Prev button to navigate to previous month at (422, 397) on xpath=//span[text()='Prev']
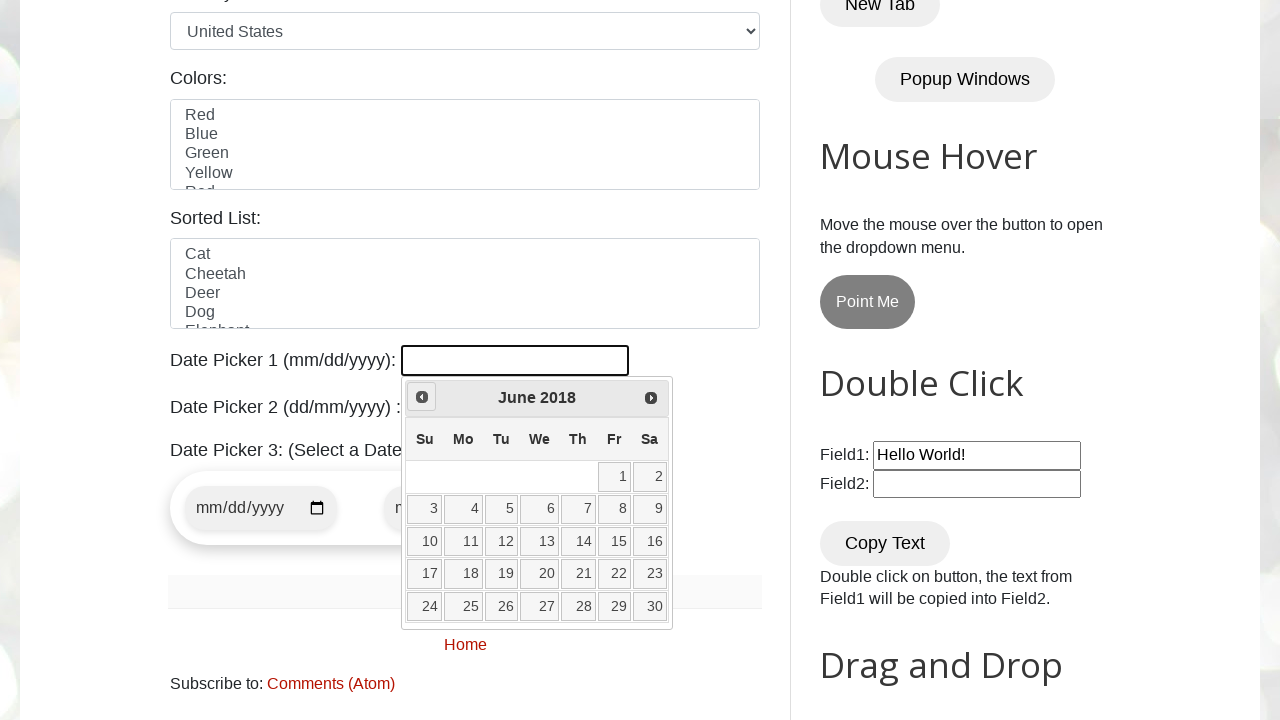

Checked current month/year in calendar: June 2018
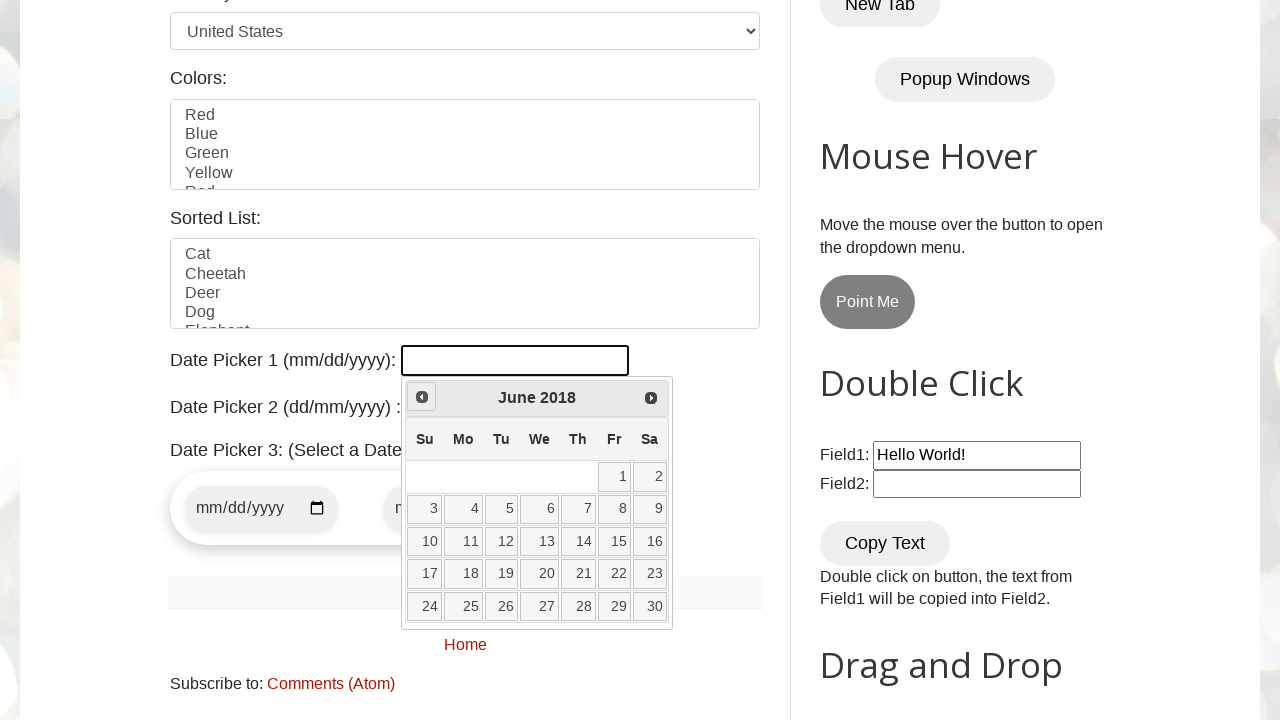

Clicked Prev button to navigate to previous month at (422, 397) on xpath=//span[text()='Prev']
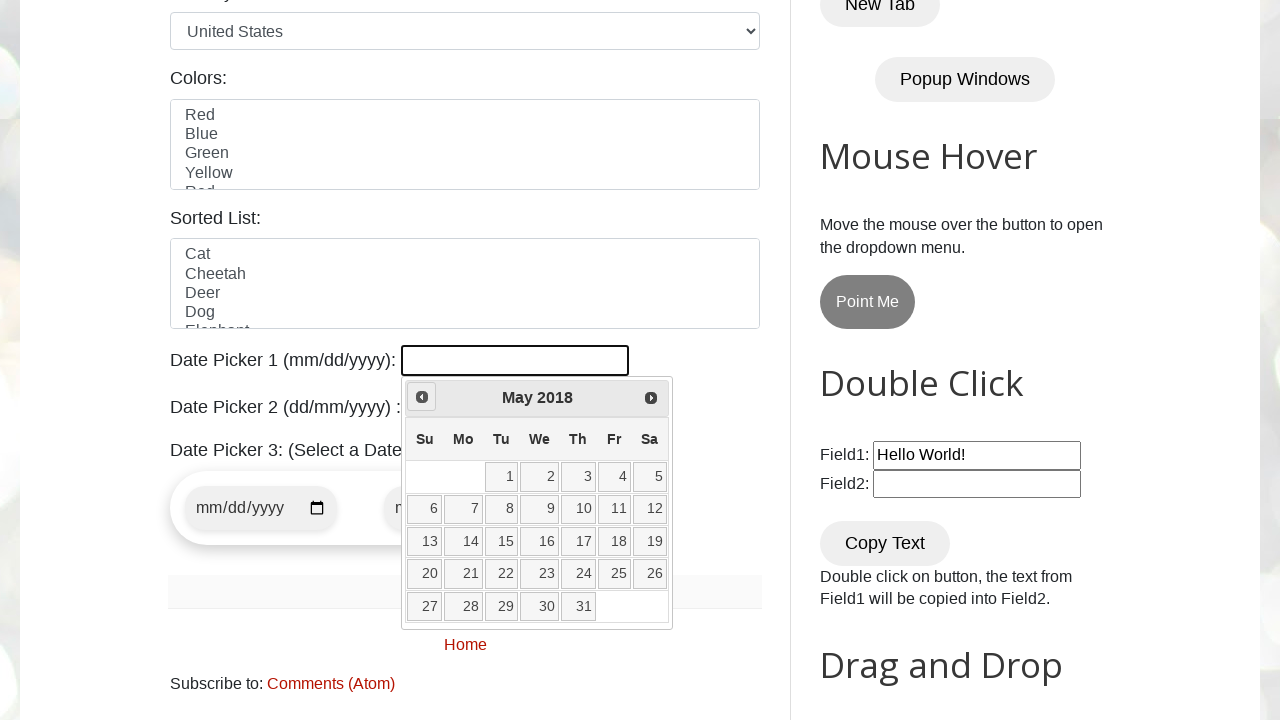

Checked current month/year in calendar: May 2018
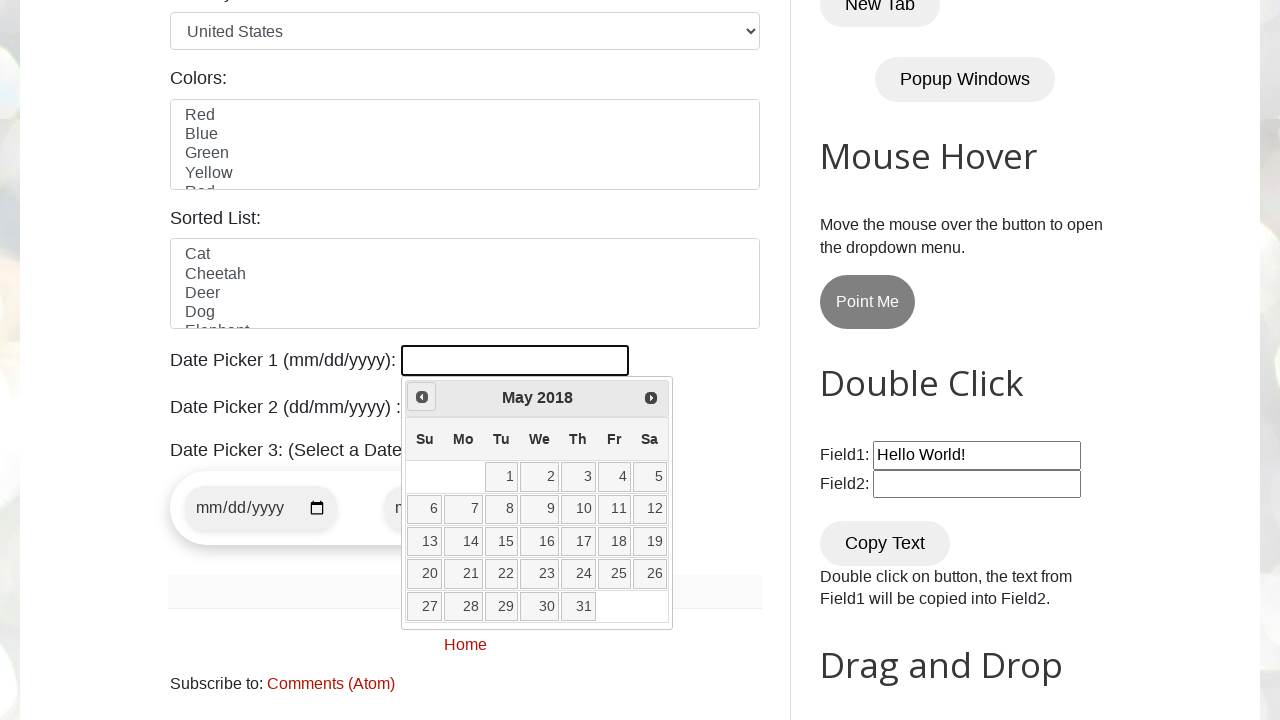

Clicked Prev button to navigate to previous month at (422, 397) on xpath=//span[text()='Prev']
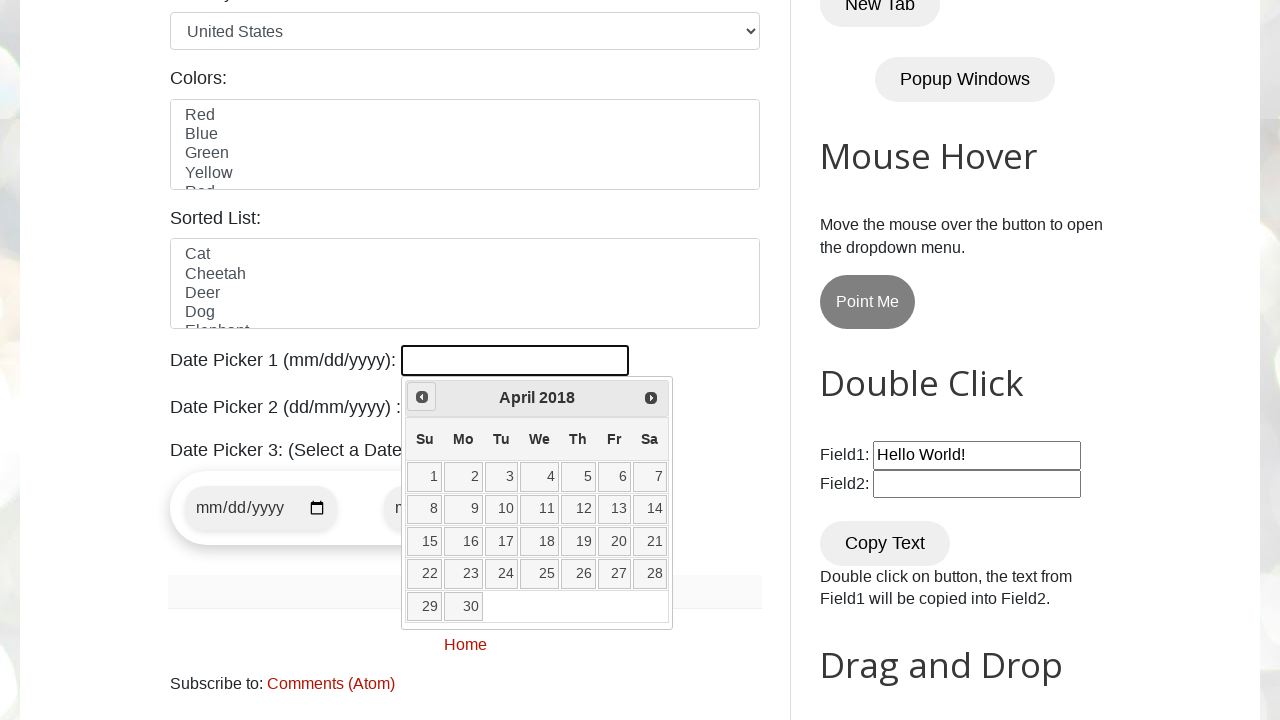

Checked current month/year in calendar: April 2018
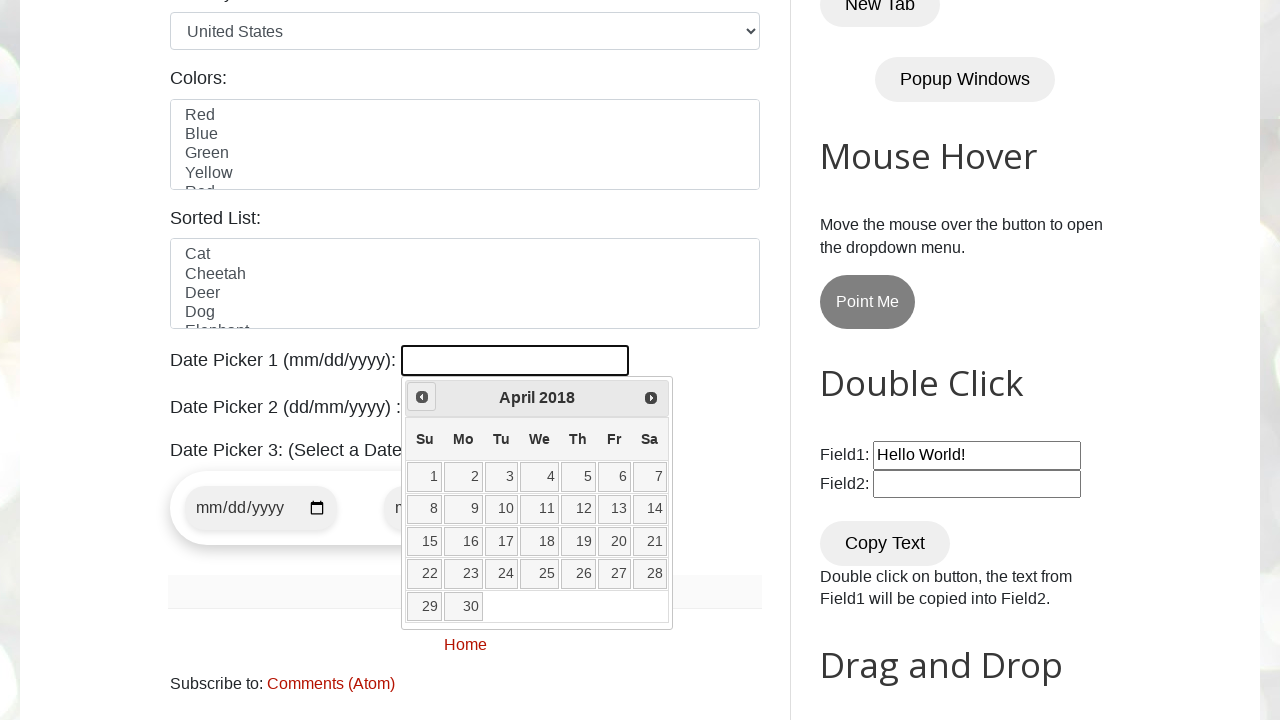

Clicked Prev button to navigate to previous month at (422, 397) on xpath=//span[text()='Prev']
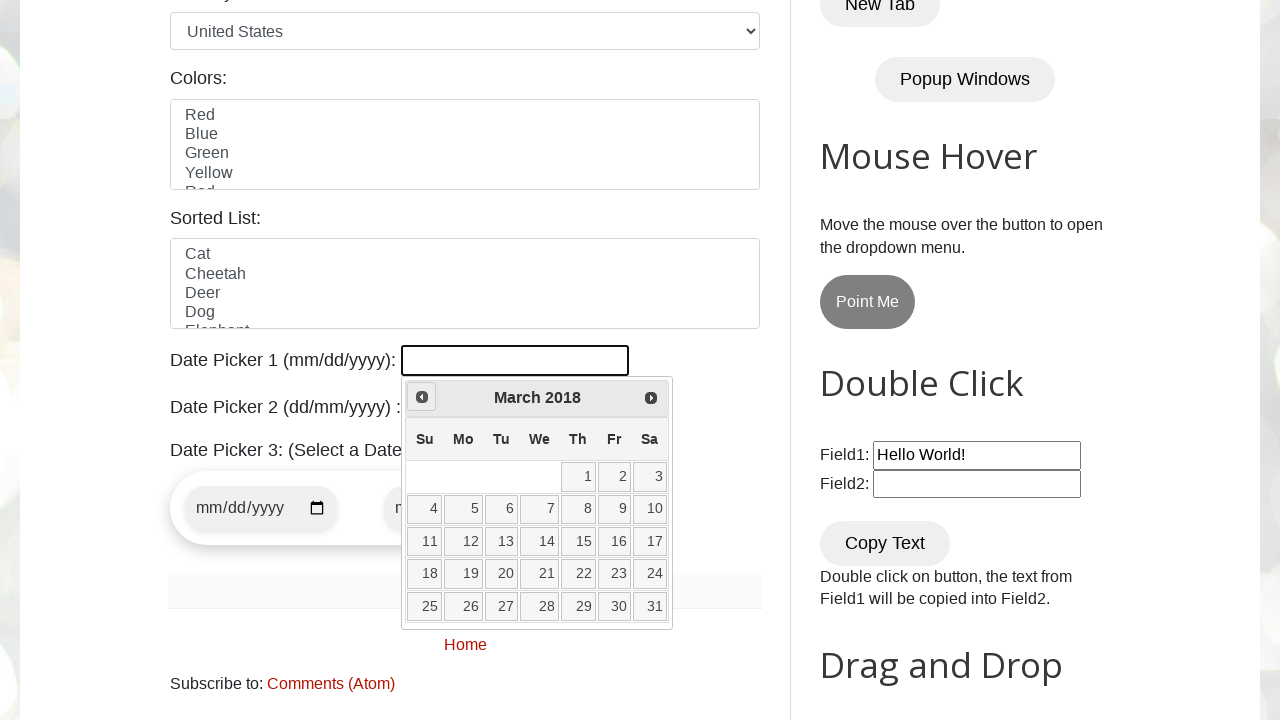

Checked current month/year in calendar: March 2018
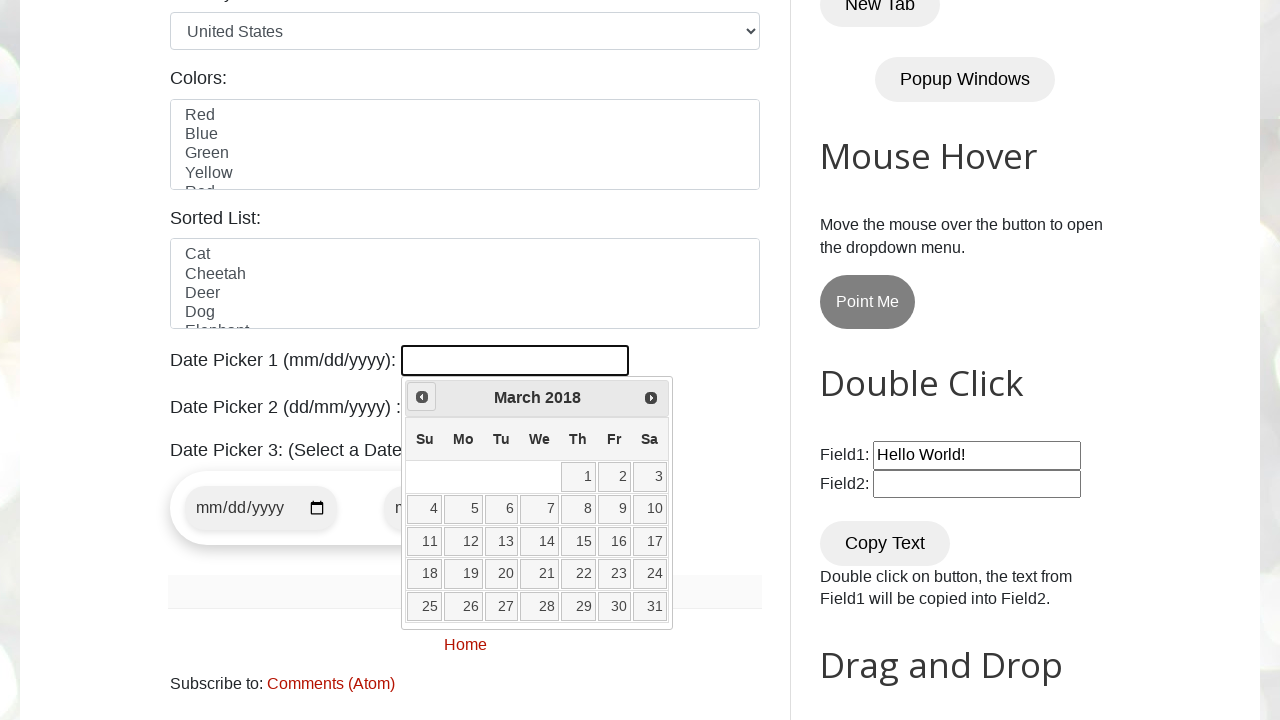

Clicked Prev button to navigate to previous month at (422, 397) on xpath=//span[text()='Prev']
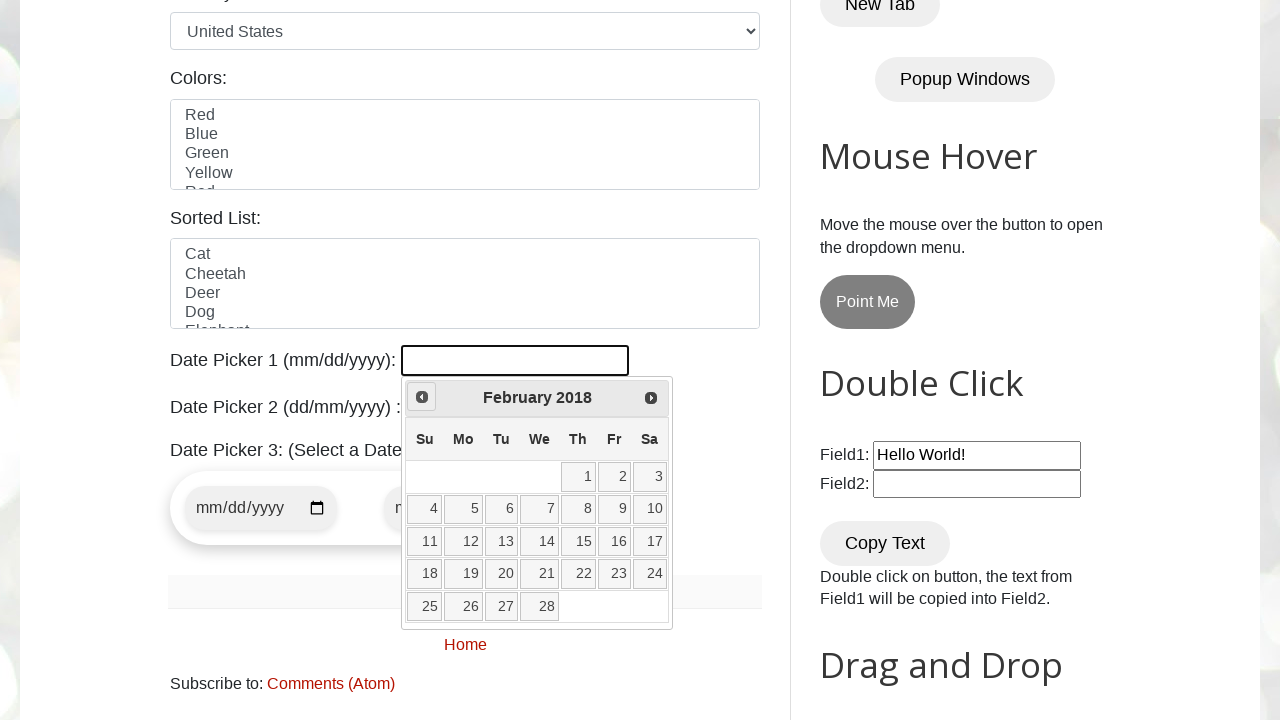

Checked current month/year in calendar: February 2018
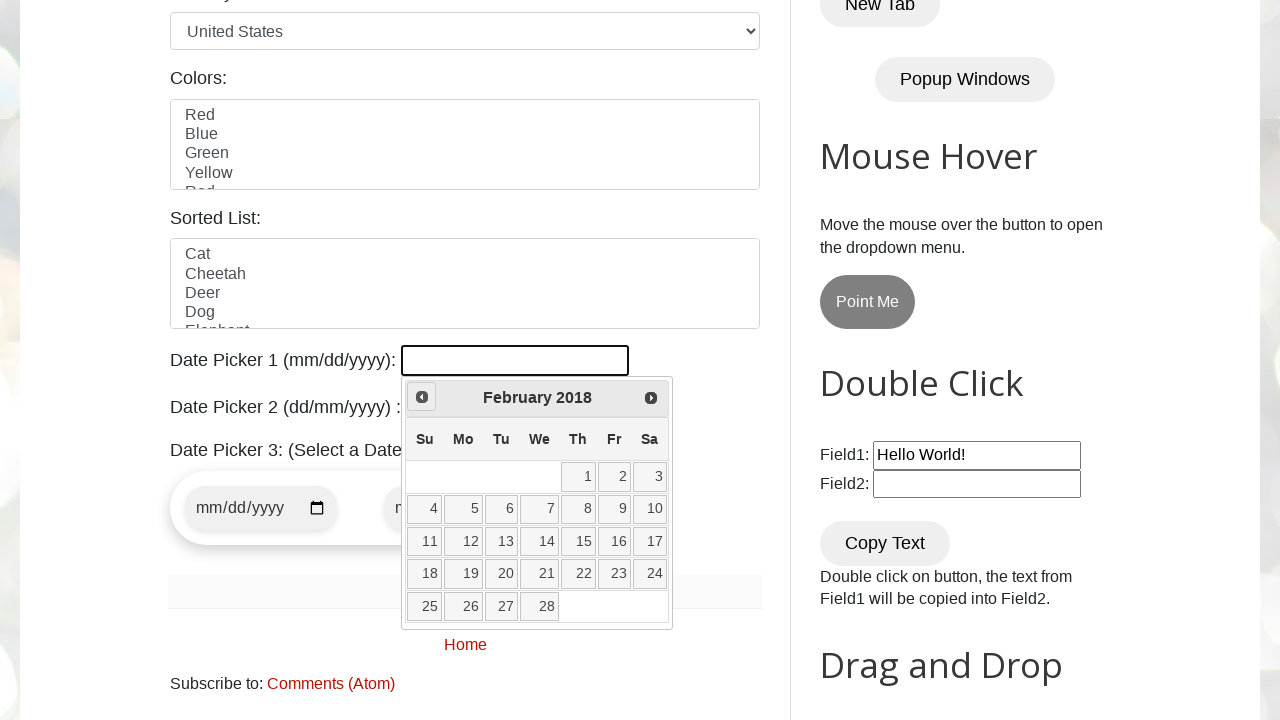

Clicked Prev button to navigate to previous month at (422, 397) on xpath=//span[text()='Prev']
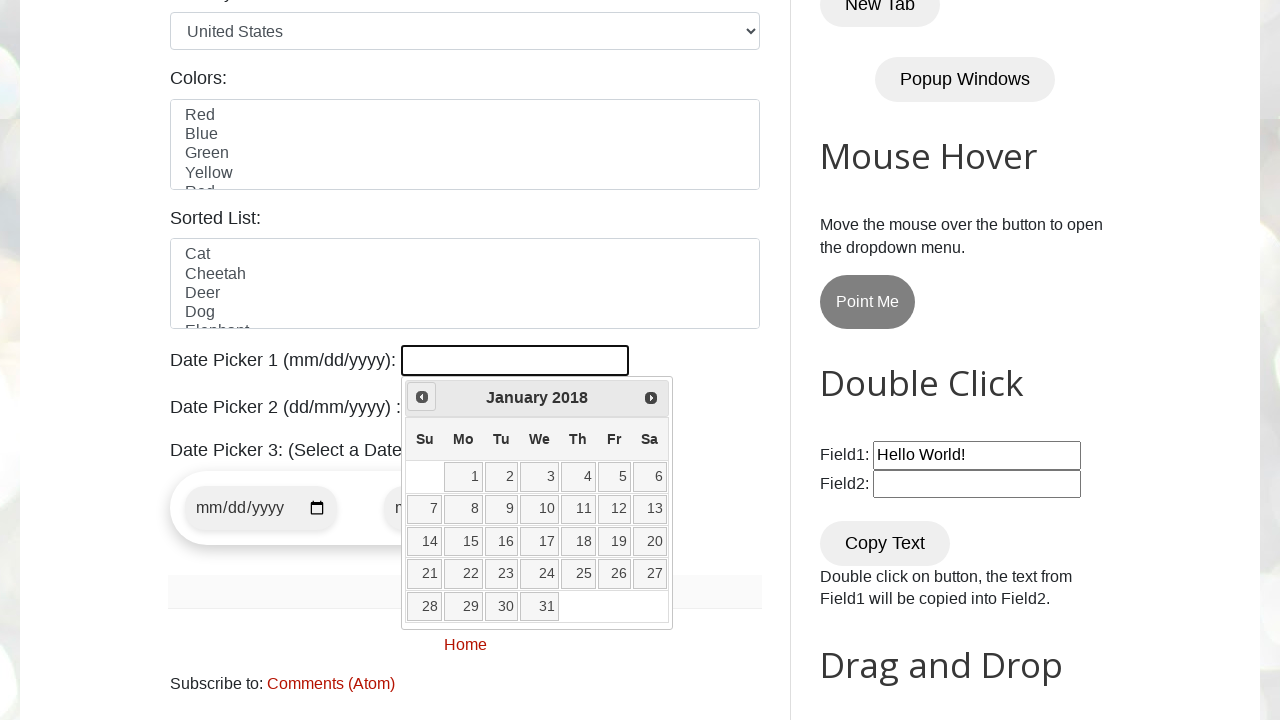

Checked current month/year in calendar: January 2018
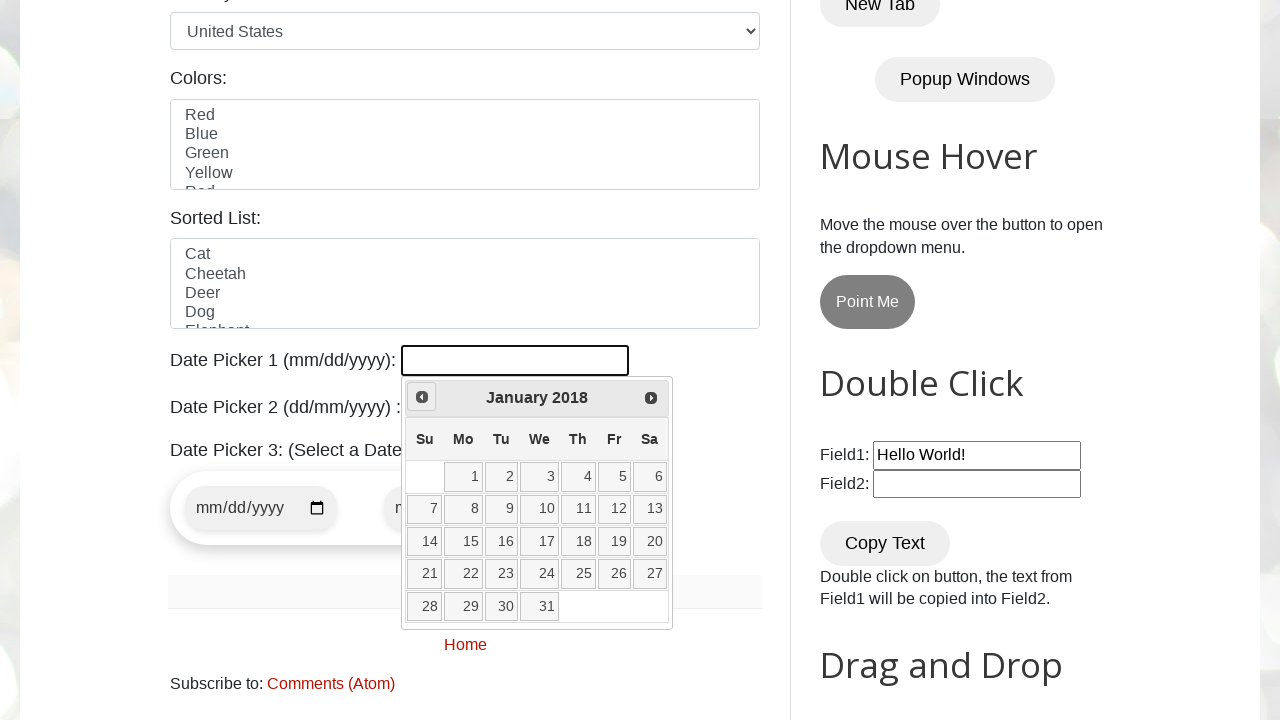

Clicked Prev button to navigate to previous month at (422, 397) on xpath=//span[text()='Prev']
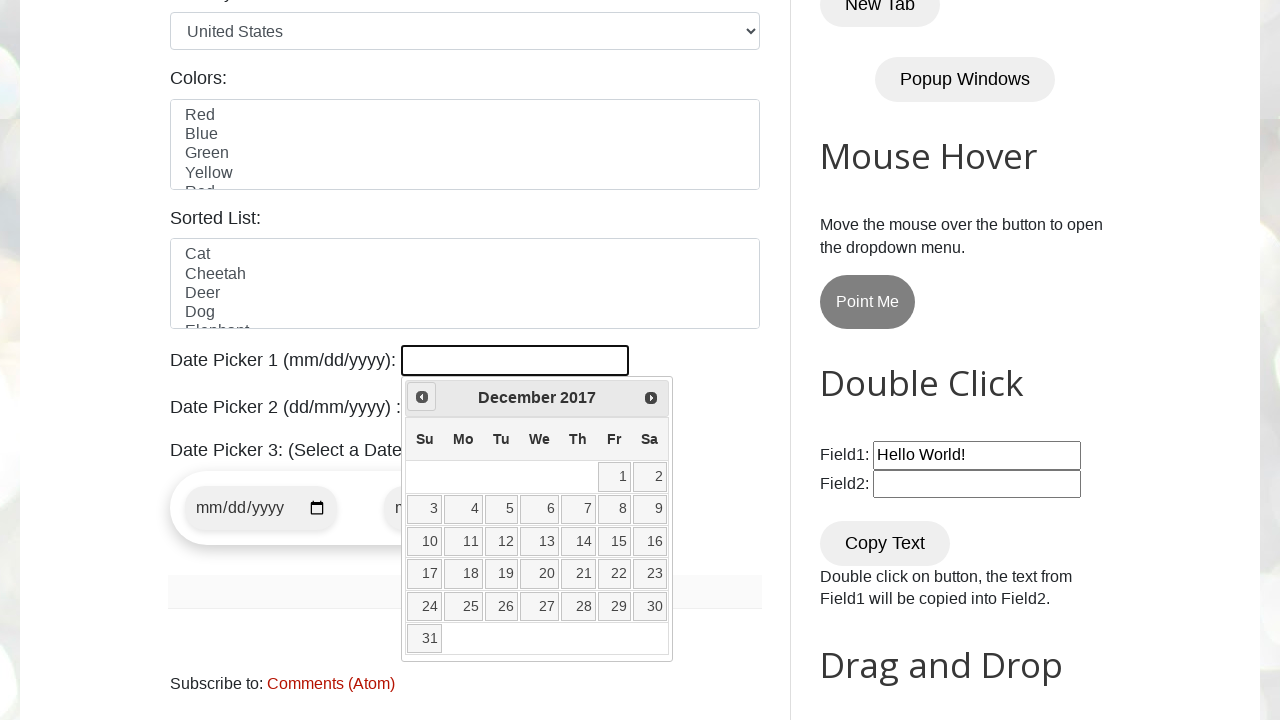

Checked current month/year in calendar: December 2017
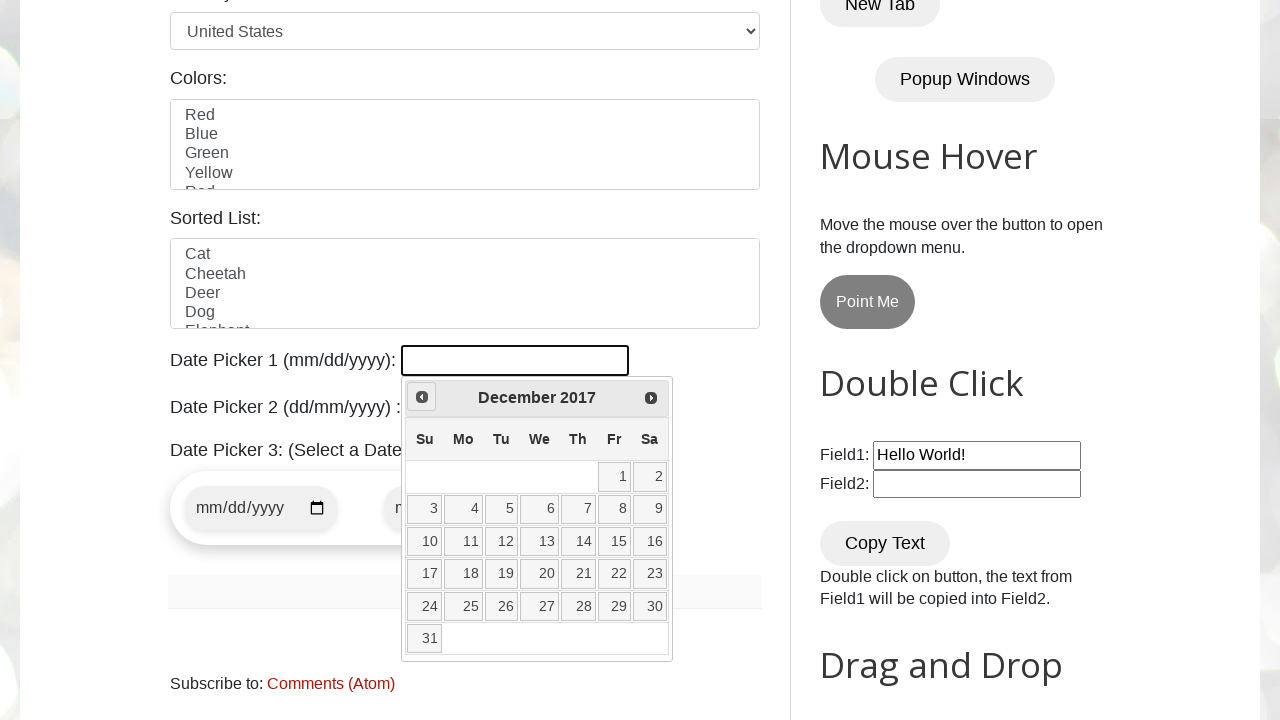

Clicked Prev button to navigate to previous month at (422, 397) on xpath=//span[text()='Prev']
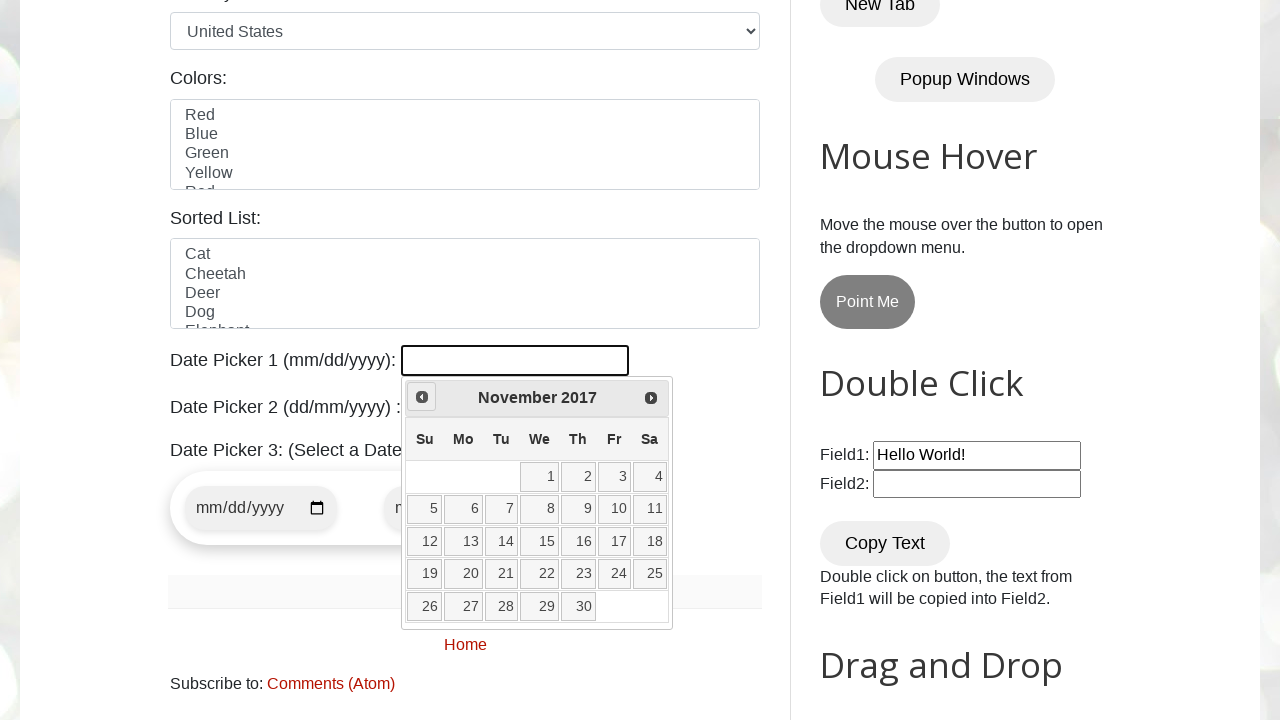

Checked current month/year in calendar: November 2017
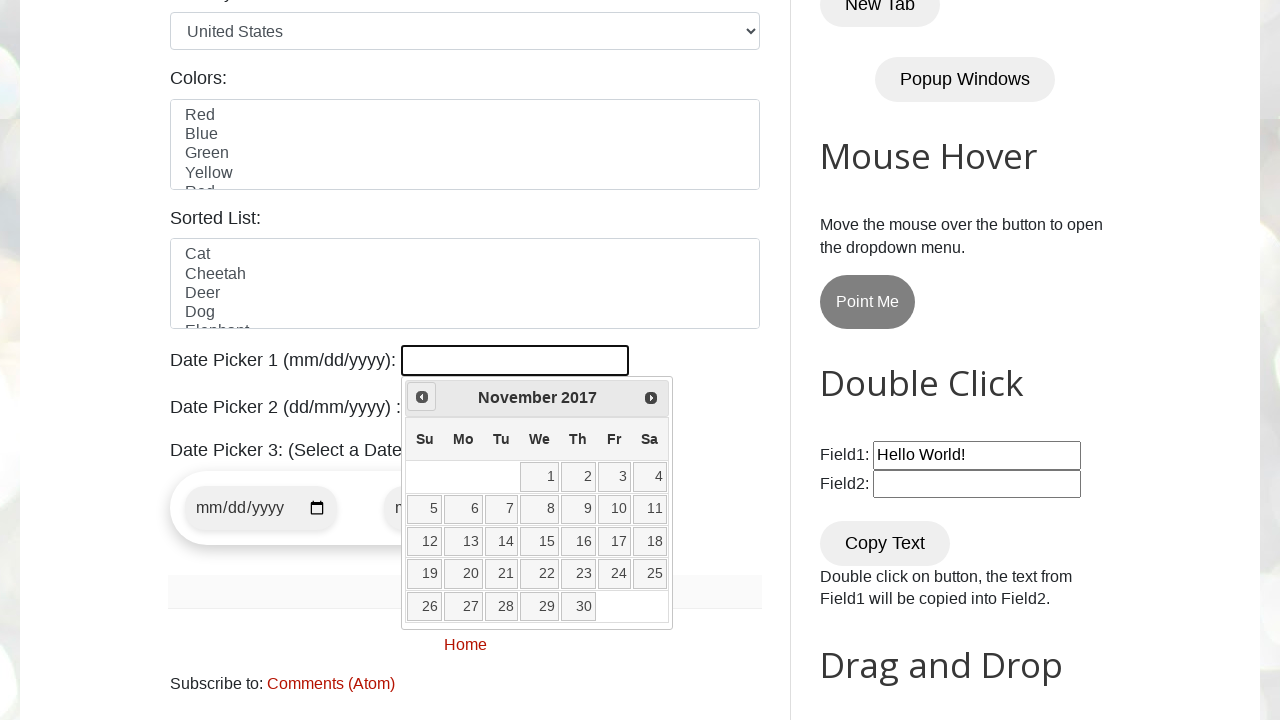

Clicked Prev button to navigate to previous month at (422, 397) on xpath=//span[text()='Prev']
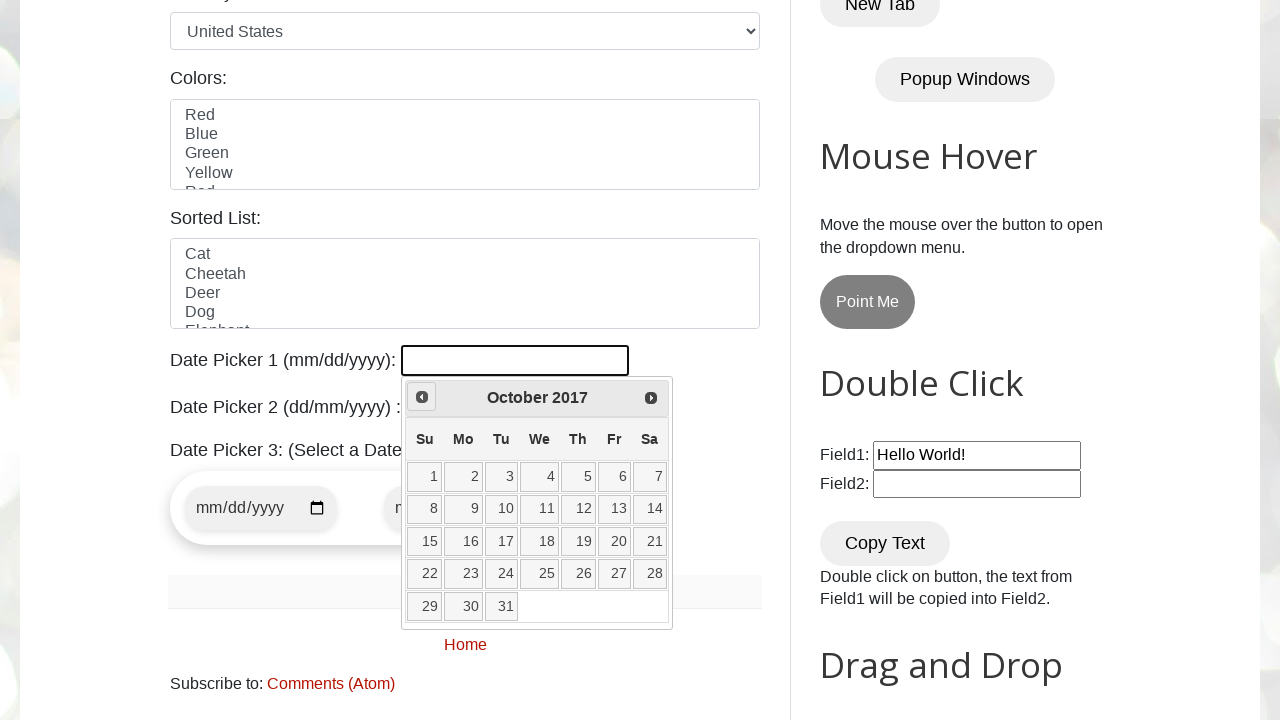

Checked current month/year in calendar: October 2017
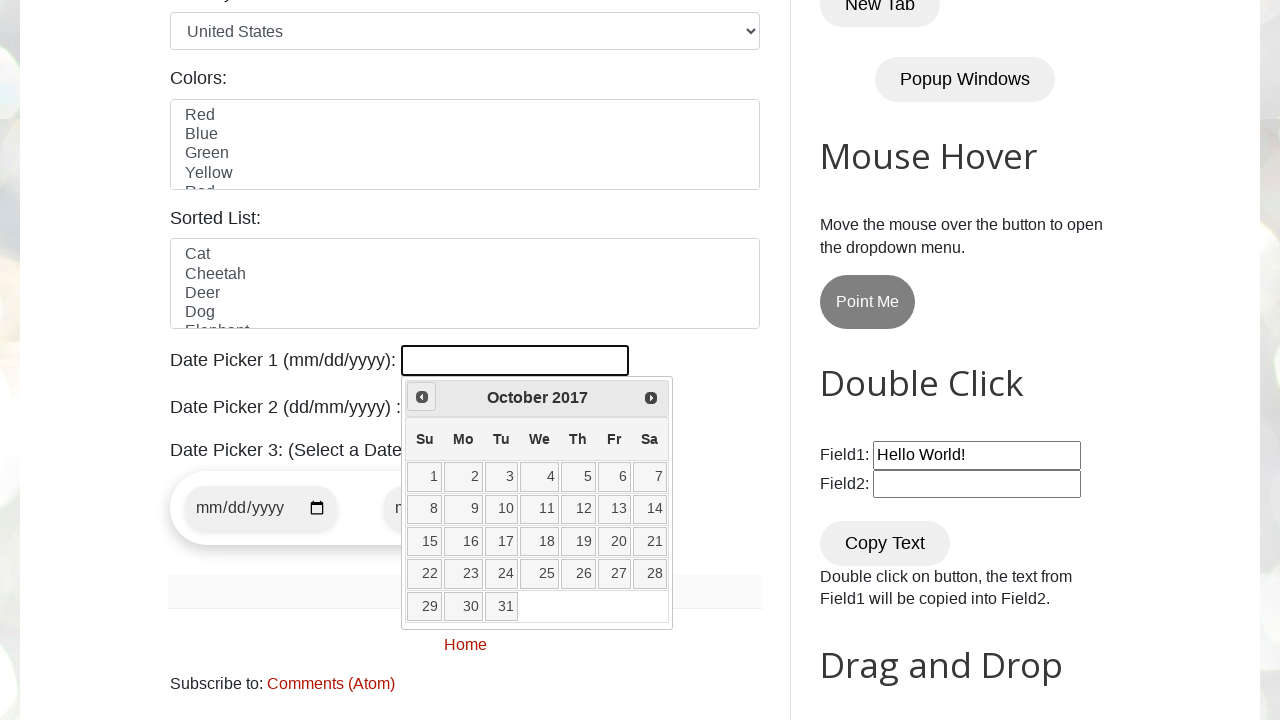

Clicked Prev button to navigate to previous month at (422, 397) on xpath=//span[text()='Prev']
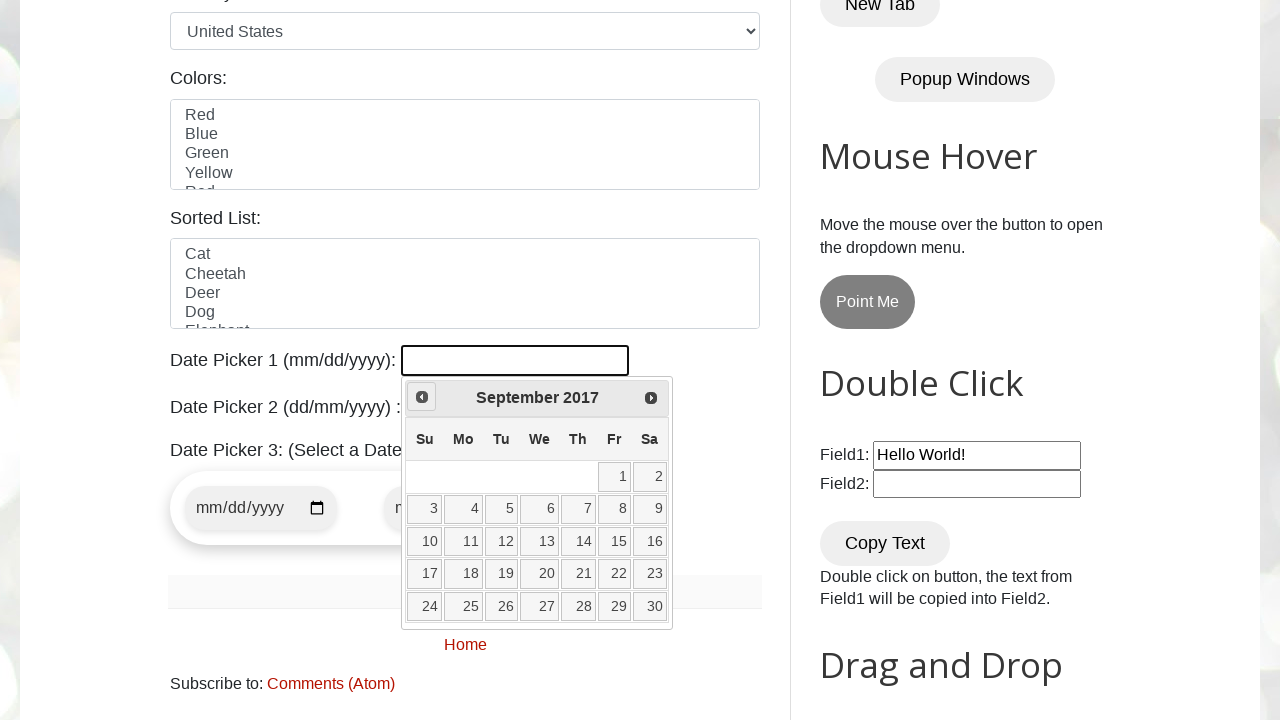

Checked current month/year in calendar: September 2017
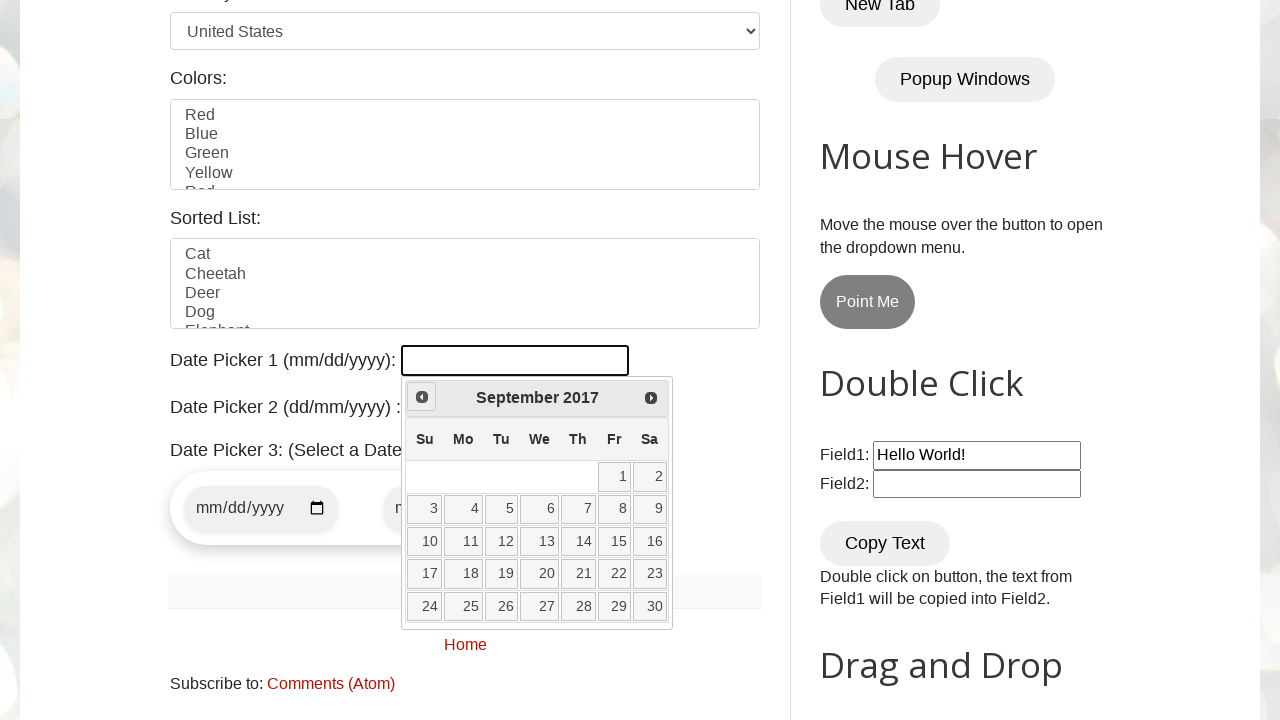

Clicked Prev button to navigate to previous month at (422, 397) on xpath=//span[text()='Prev']
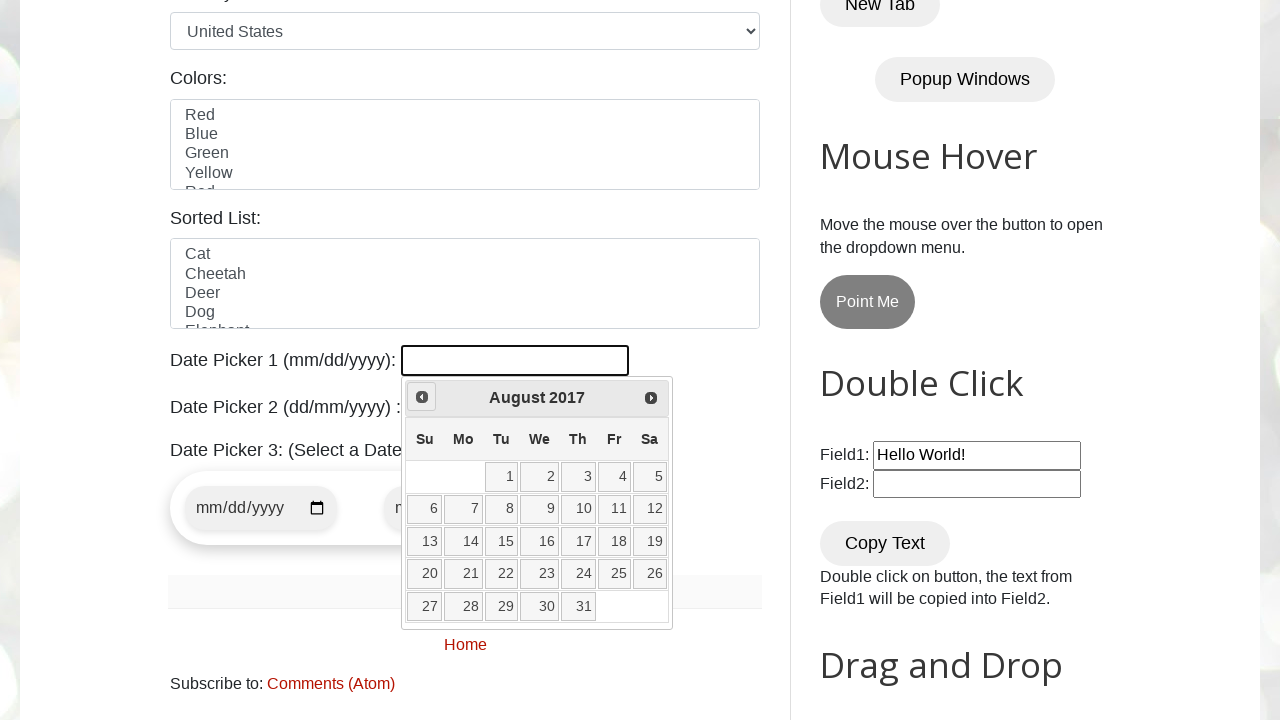

Checked current month/year in calendar: August 2017
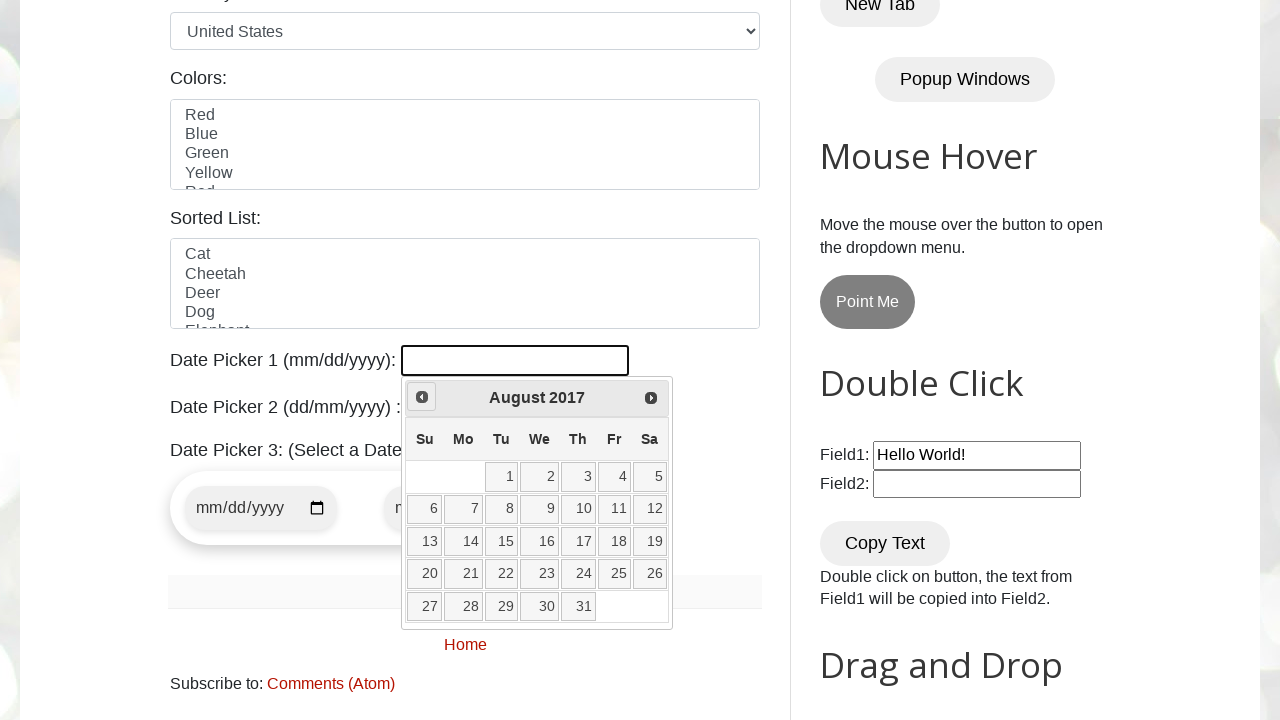

Clicked Prev button to navigate to previous month at (422, 397) on xpath=//span[text()='Prev']
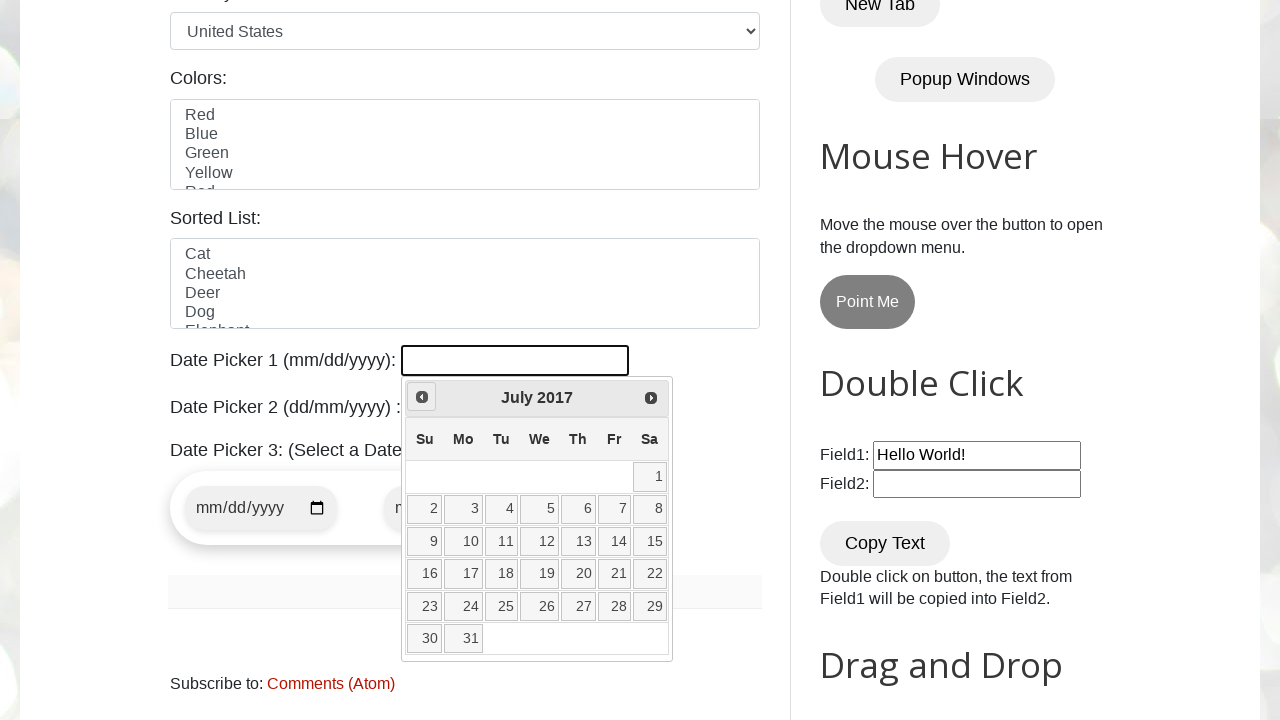

Checked current month/year in calendar: July 2017
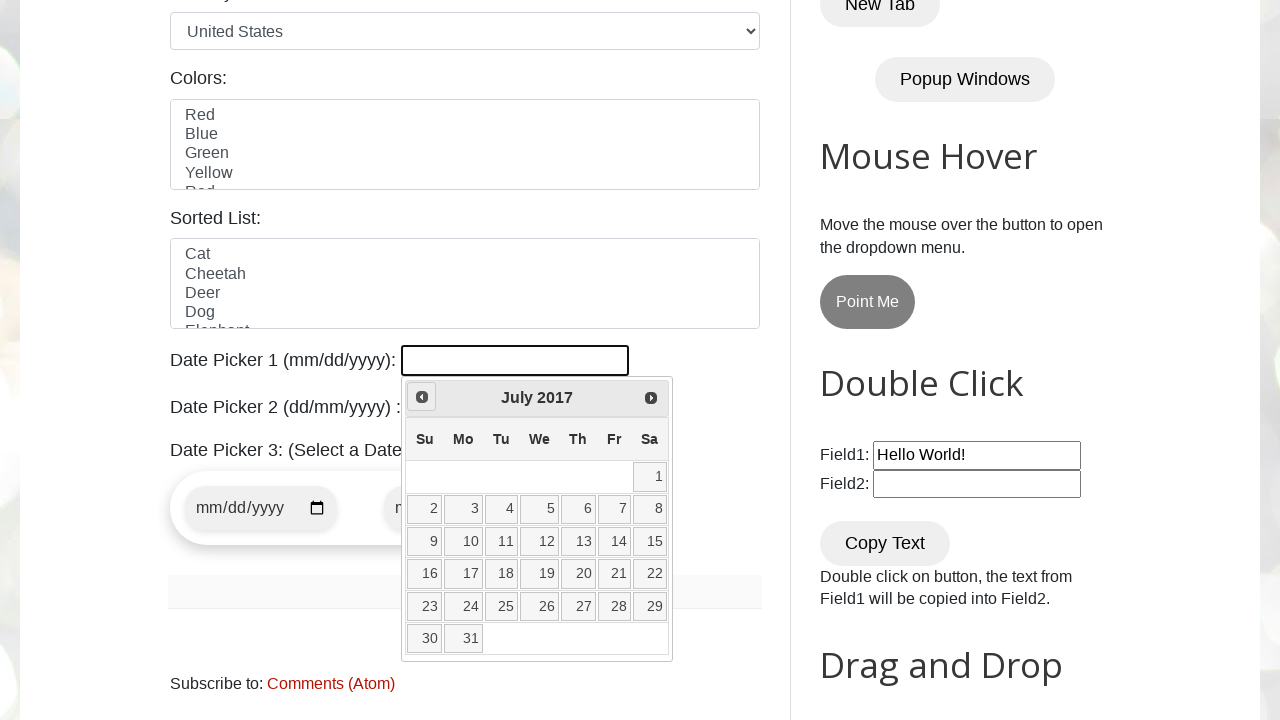

Clicked Prev button to navigate to previous month at (422, 397) on xpath=//span[text()='Prev']
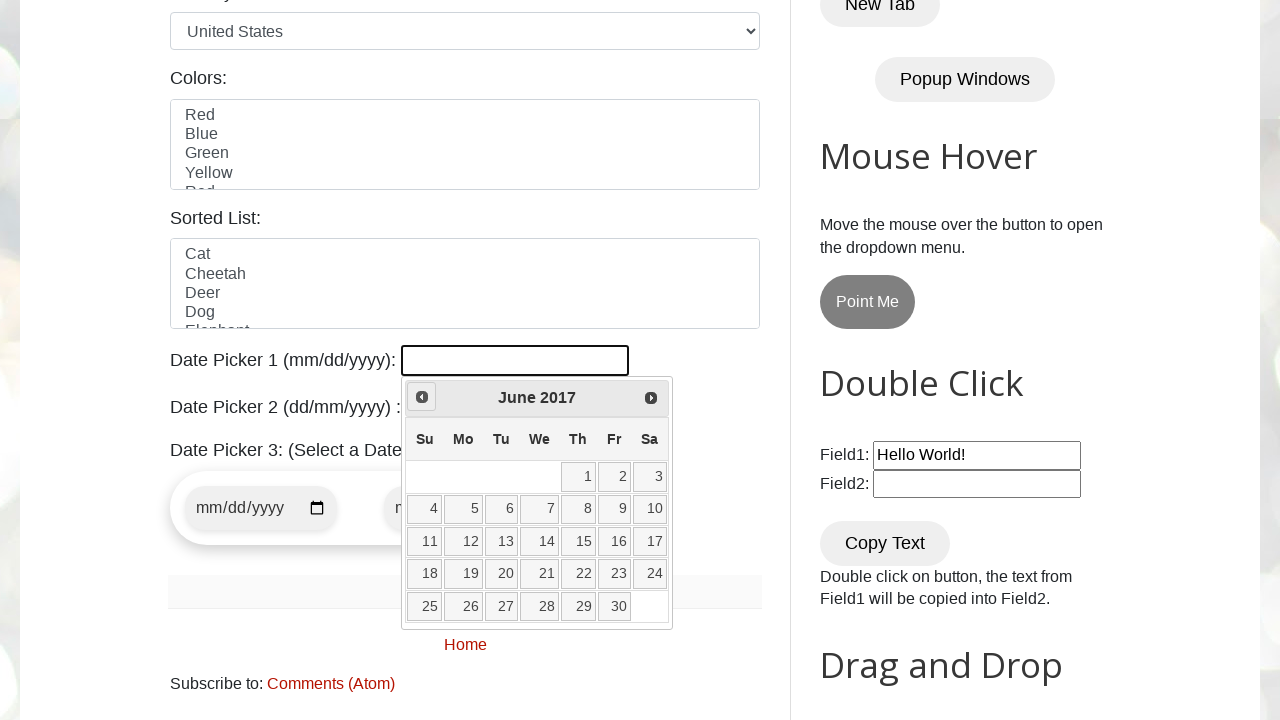

Checked current month/year in calendar: June 2017
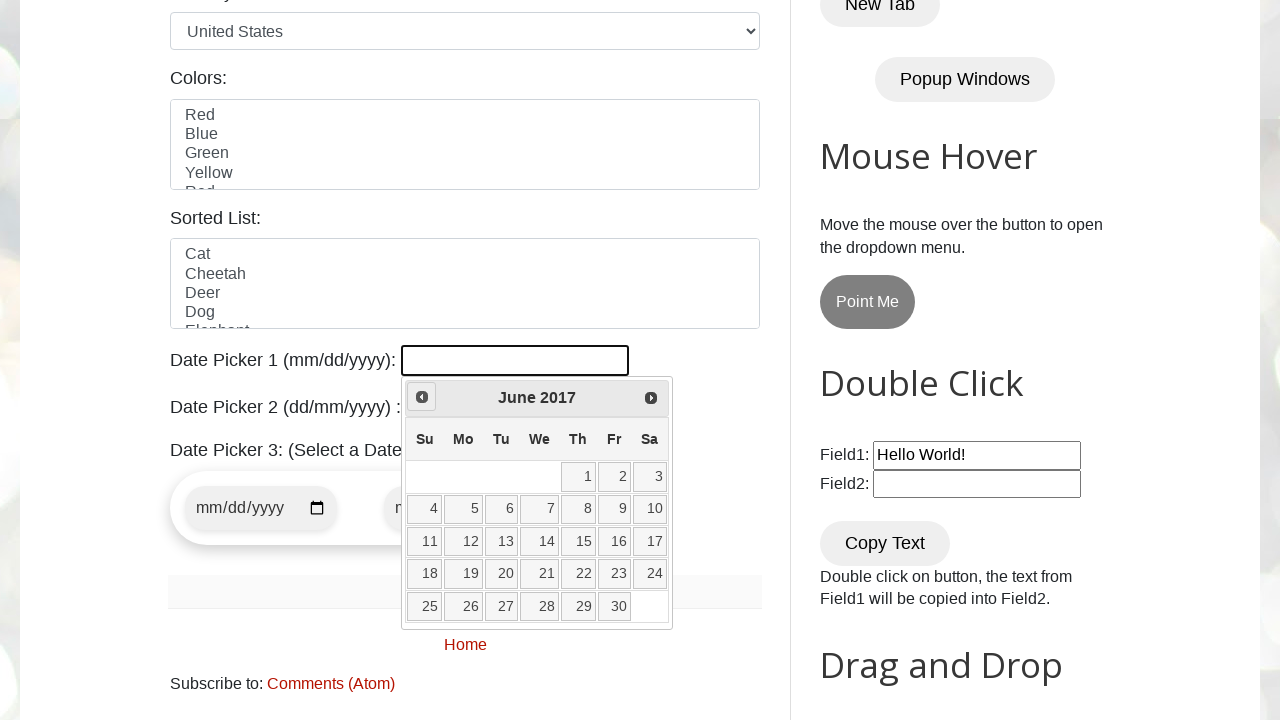

Clicked Prev button to navigate to previous month at (422, 397) on xpath=//span[text()='Prev']
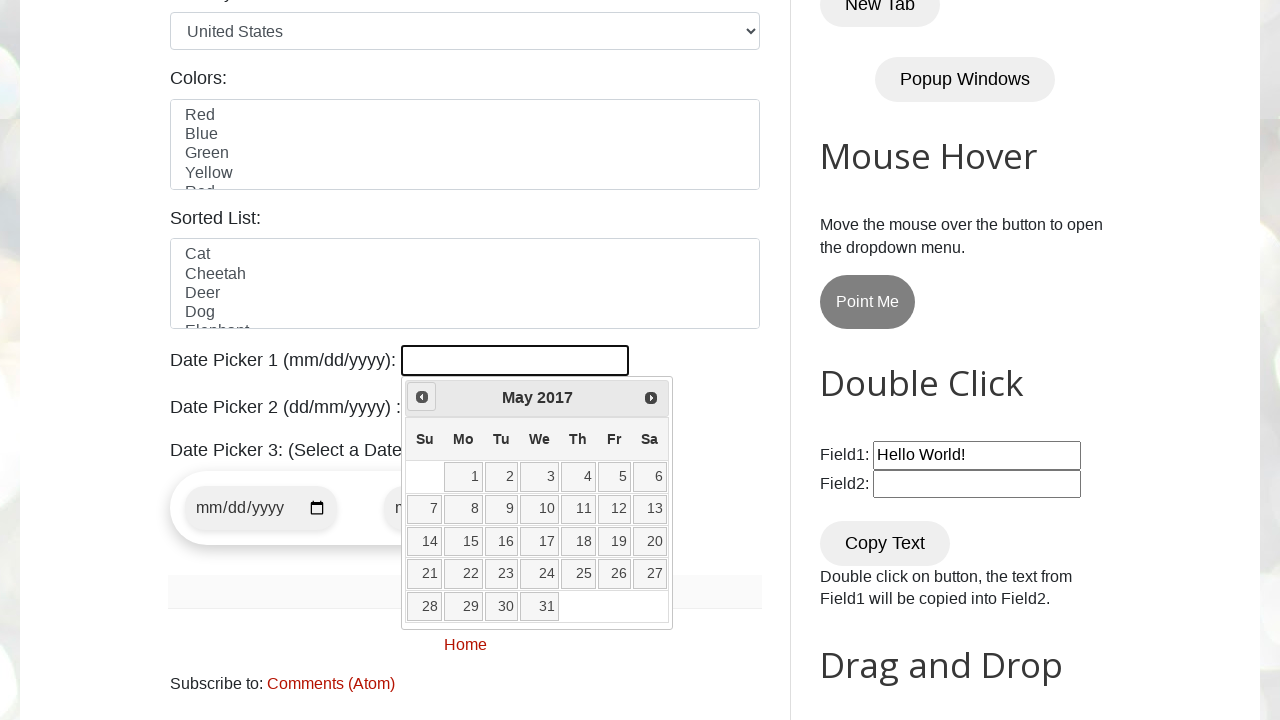

Checked current month/year in calendar: May 2017
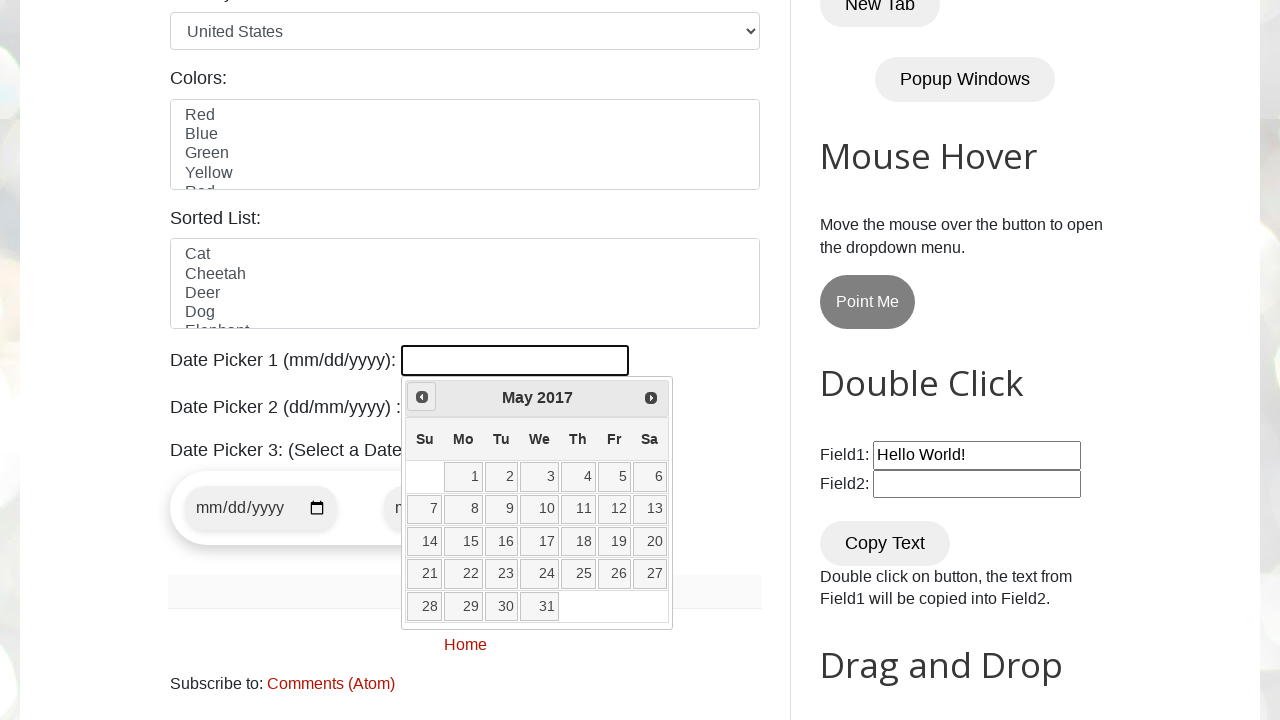

Clicked Prev button to navigate to previous month at (422, 397) on xpath=//span[text()='Prev']
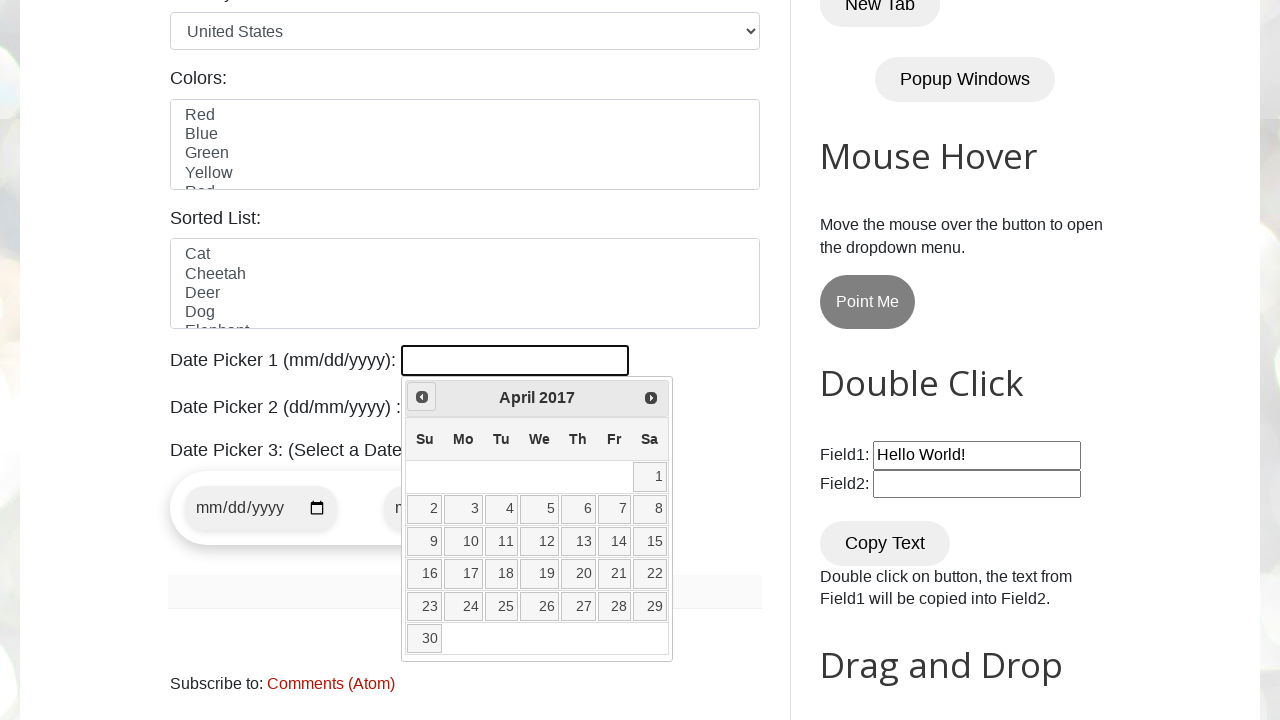

Checked current month/year in calendar: April 2017
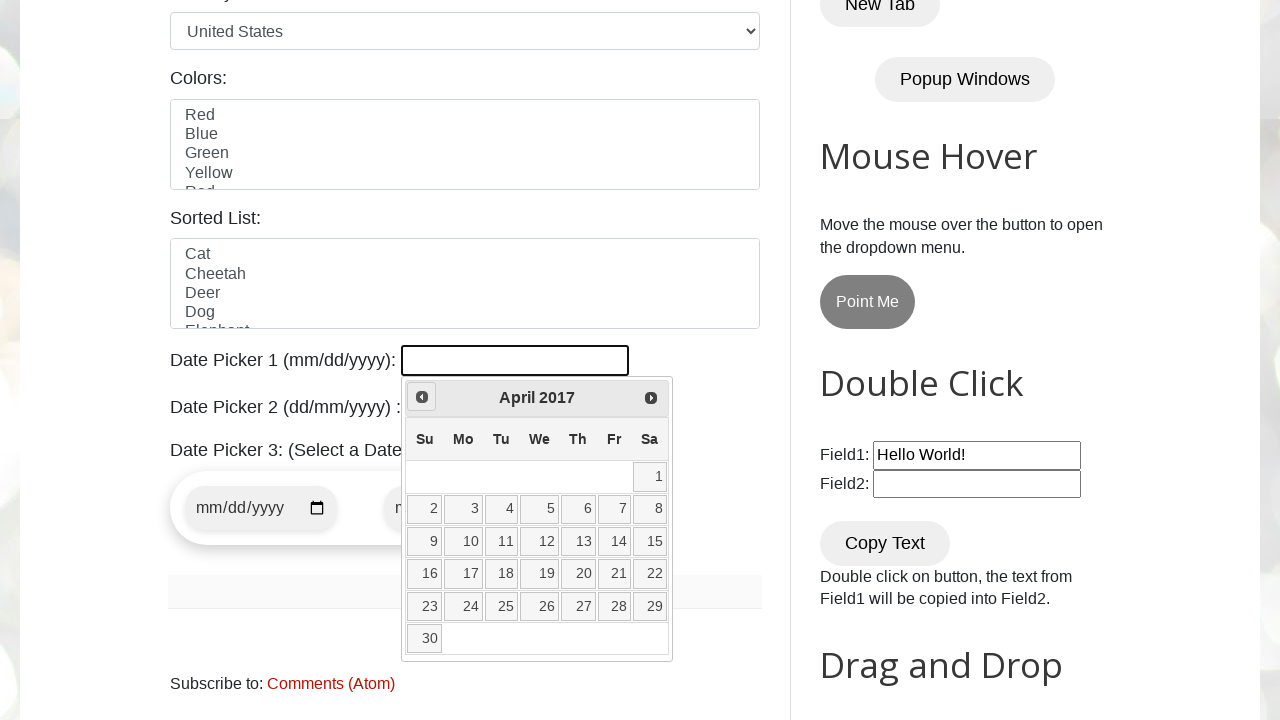

Clicked Prev button to navigate to previous month at (422, 397) on xpath=//span[text()='Prev']
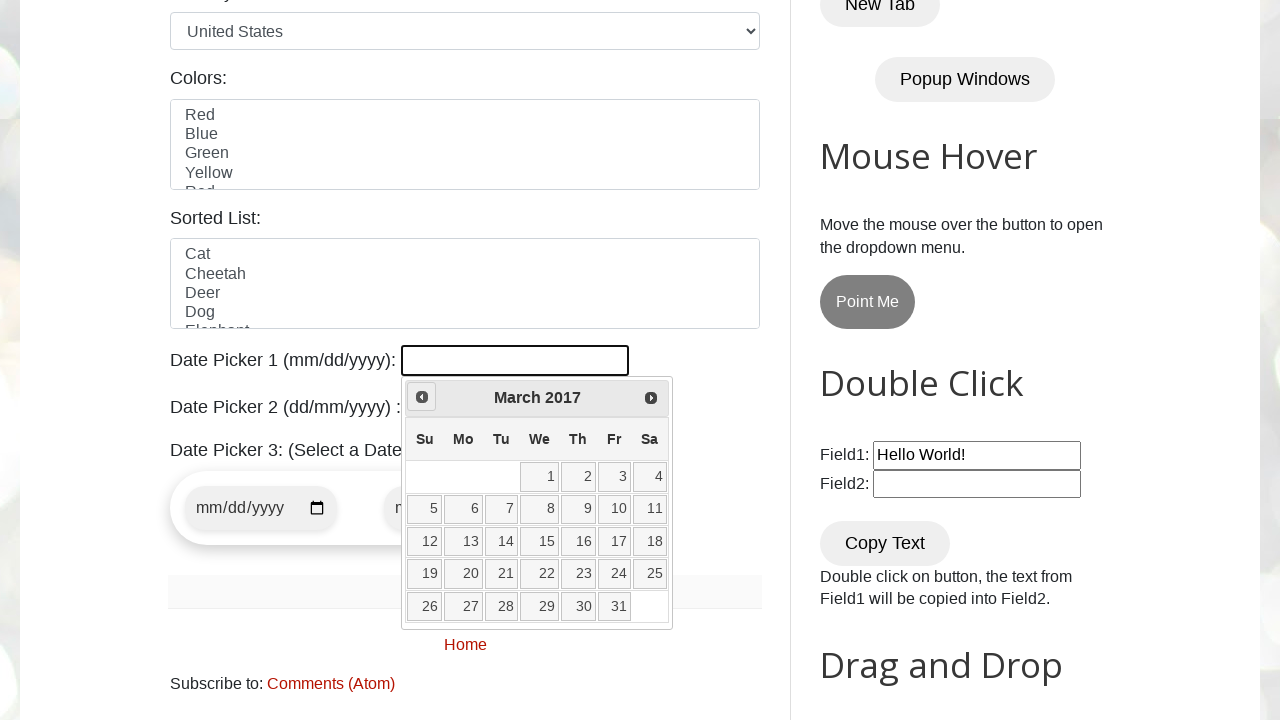

Checked current month/year in calendar: March 2017
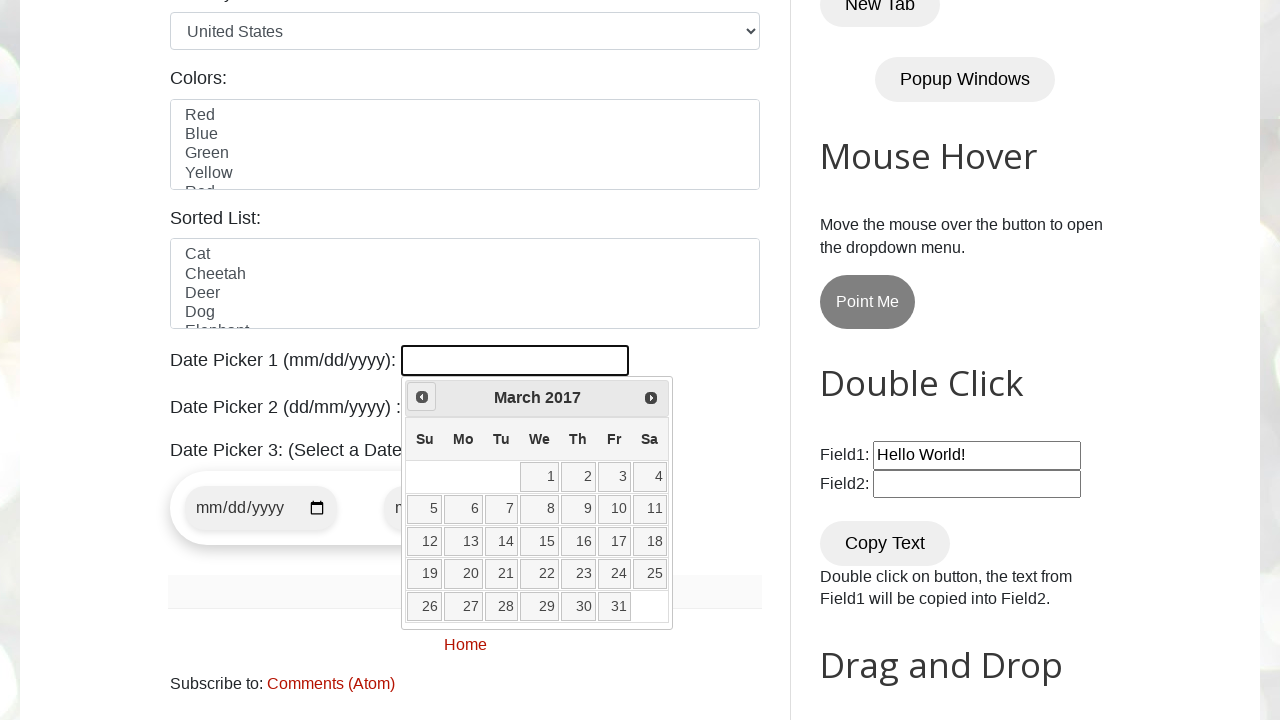

Clicked Prev button to navigate to previous month at (422, 397) on xpath=//span[text()='Prev']
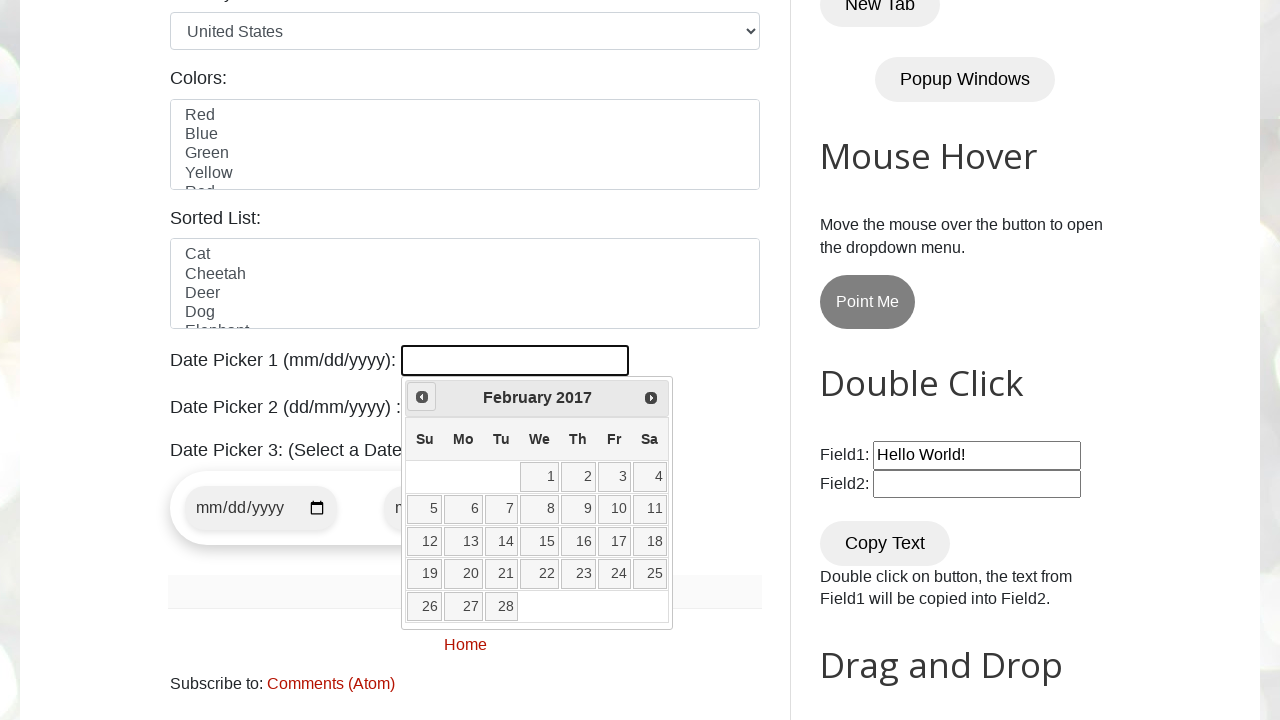

Checked current month/year in calendar: February 2017
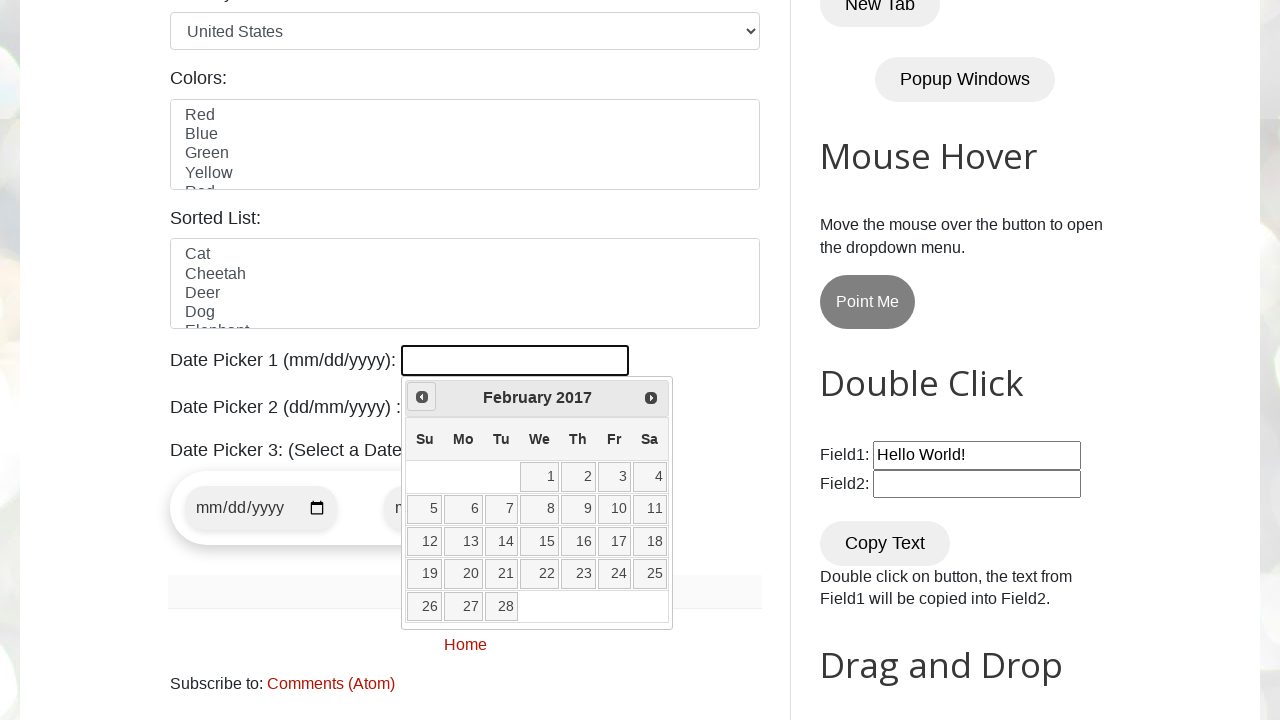

Clicked Prev button to navigate to previous month at (422, 397) on xpath=//span[text()='Prev']
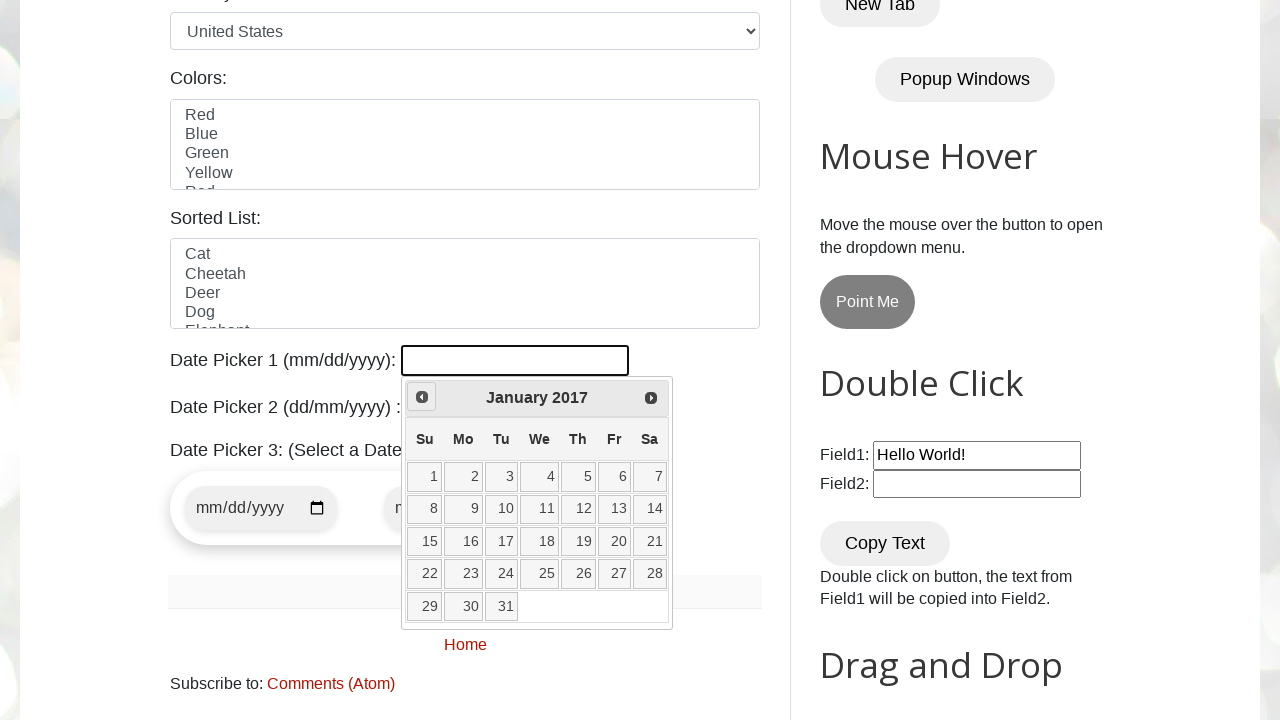

Checked current month/year in calendar: January 2017
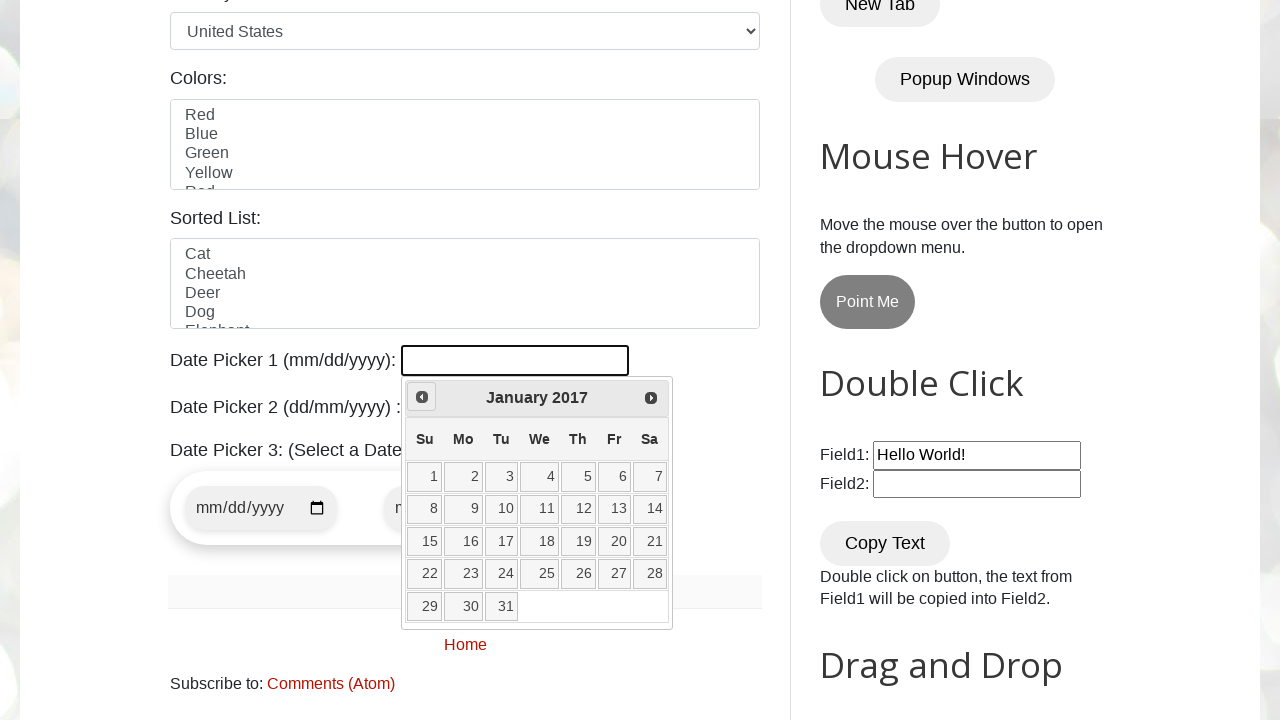

Clicked Prev button to navigate to previous month at (422, 397) on xpath=//span[text()='Prev']
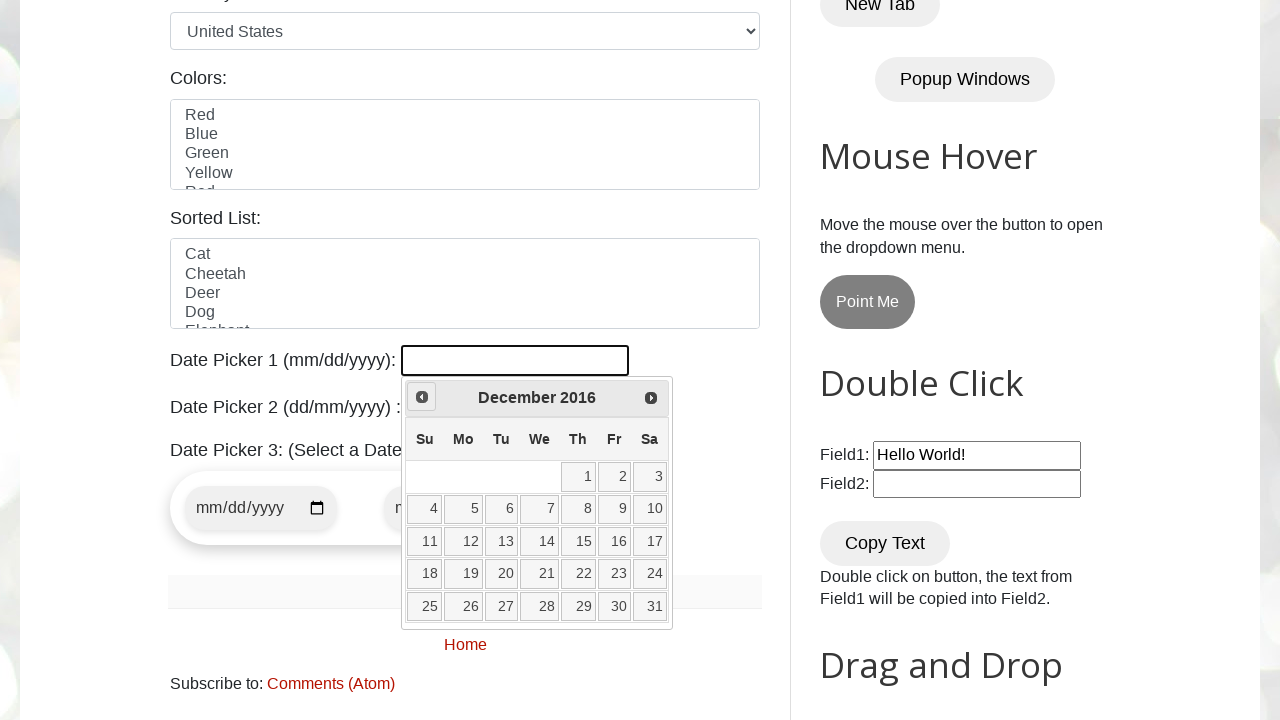

Checked current month/year in calendar: December 2016
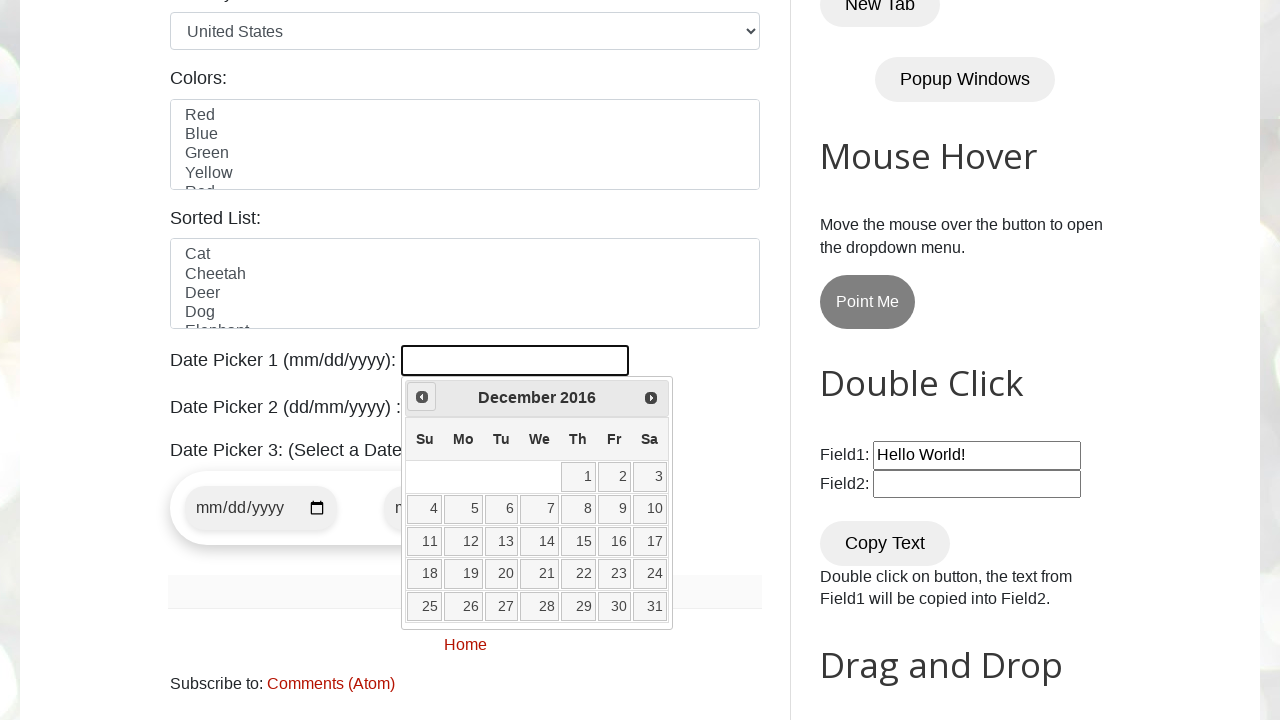

Clicked Prev button to navigate to previous month at (422, 397) on xpath=//span[text()='Prev']
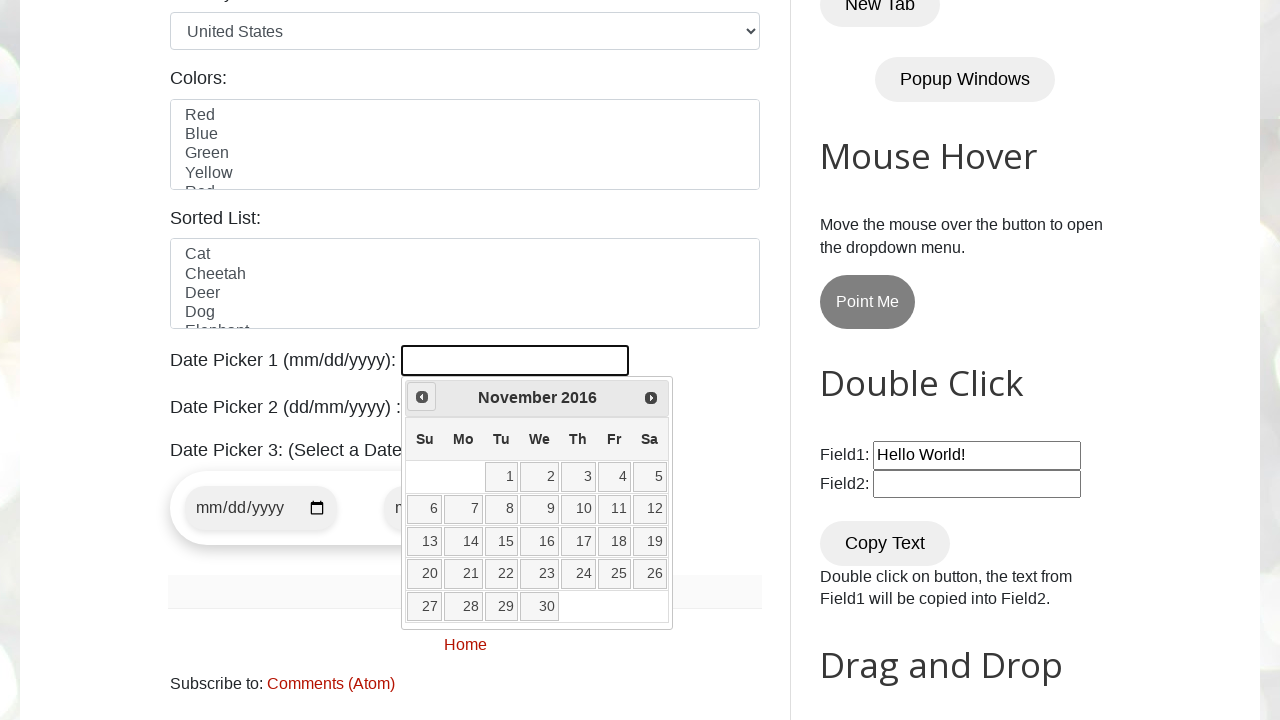

Checked current month/year in calendar: November 2016
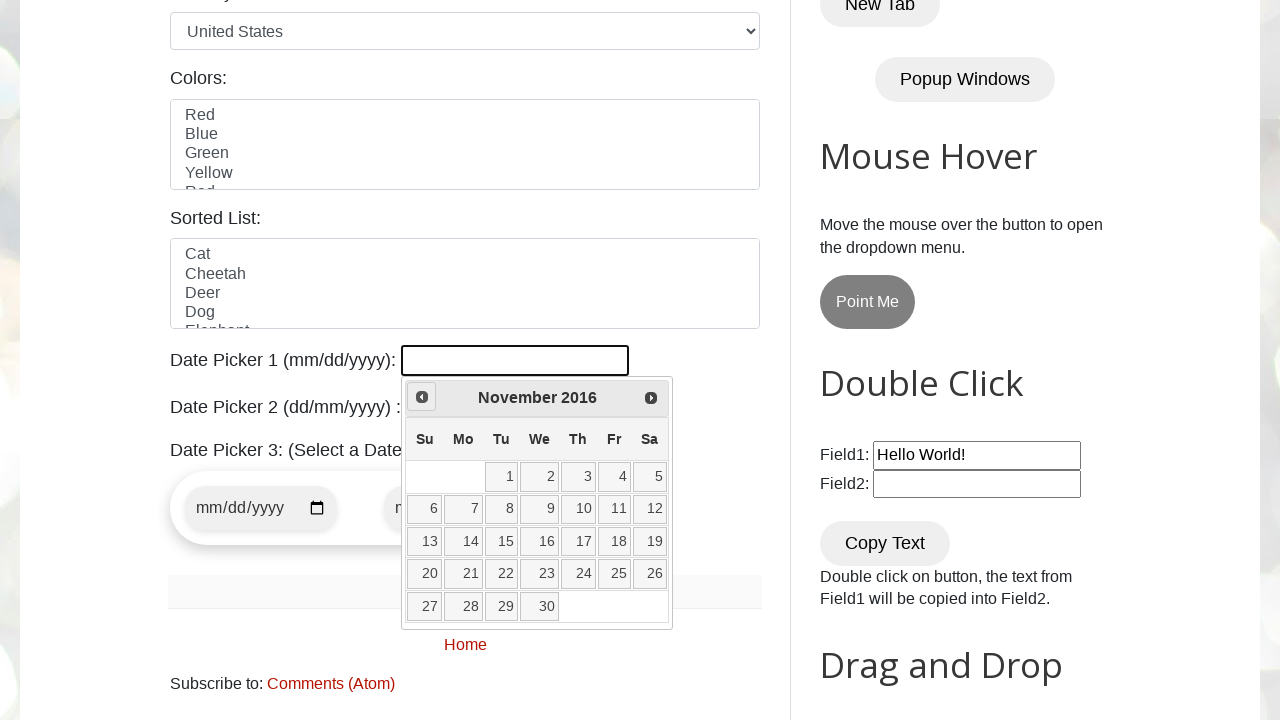

Clicked Prev button to navigate to previous month at (422, 397) on xpath=//span[text()='Prev']
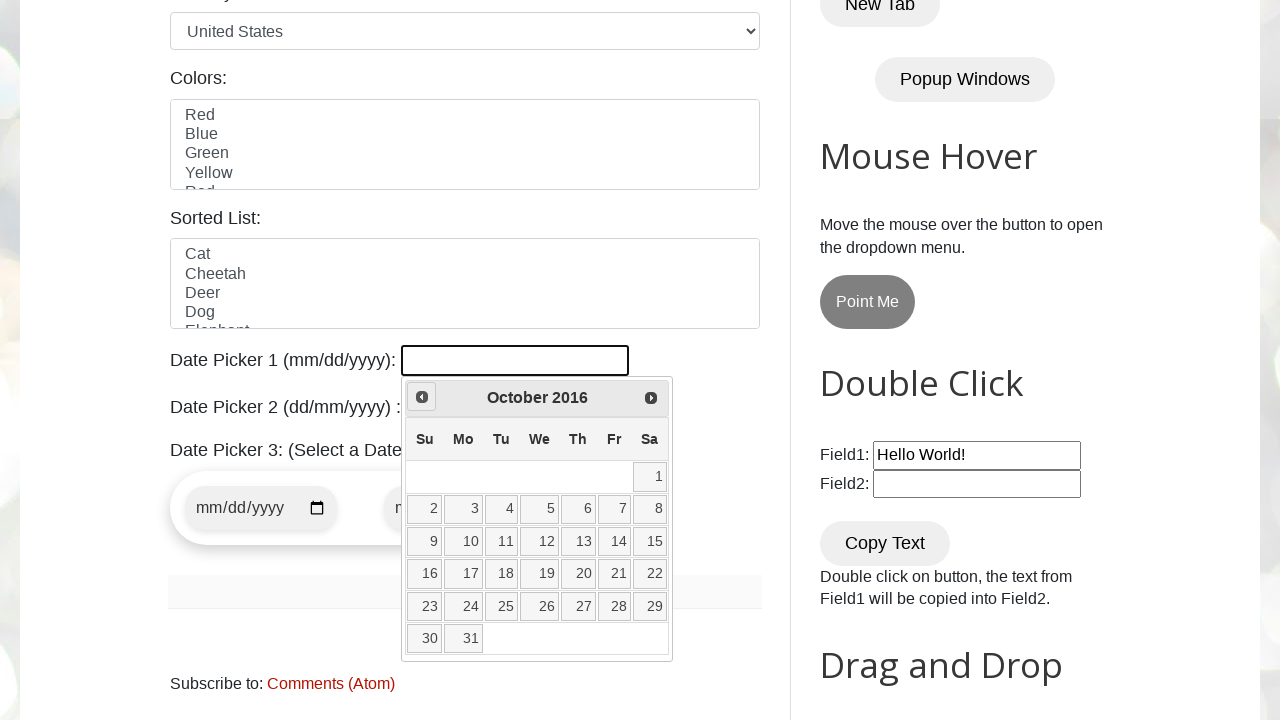

Checked current month/year in calendar: October 2016
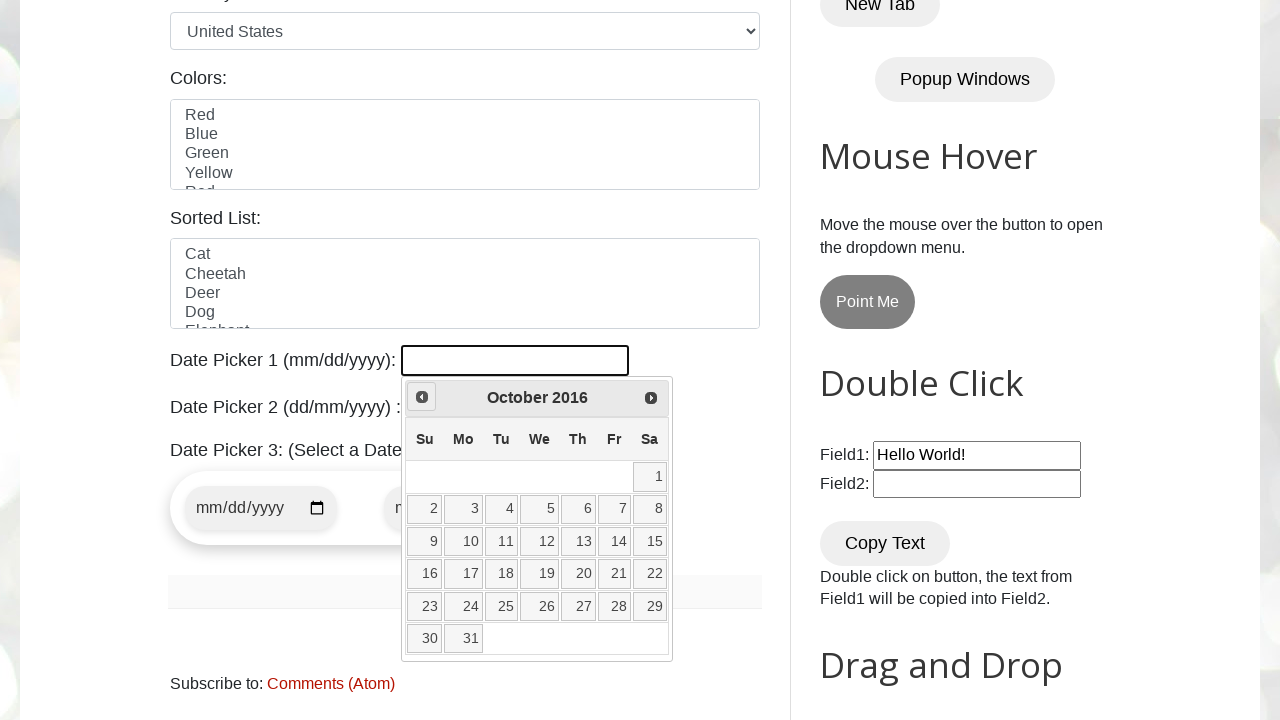

Clicked Prev button to navigate to previous month at (422, 397) on xpath=//span[text()='Prev']
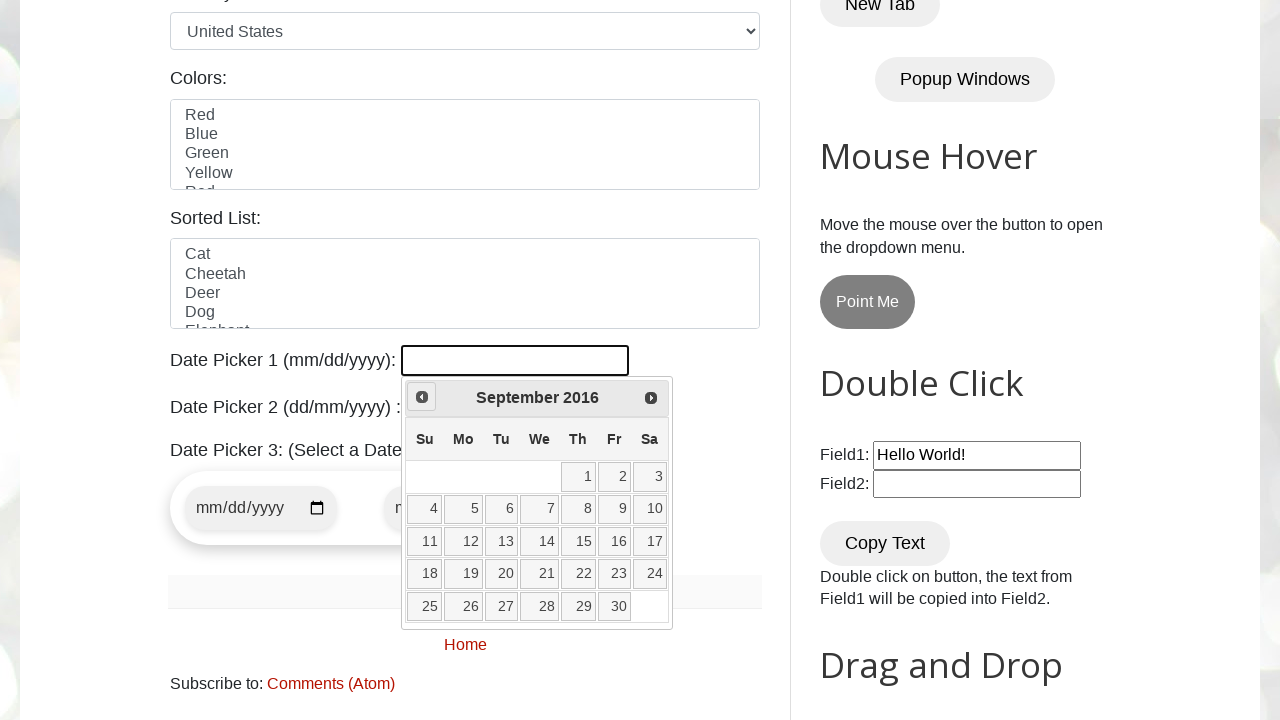

Checked current month/year in calendar: September 2016
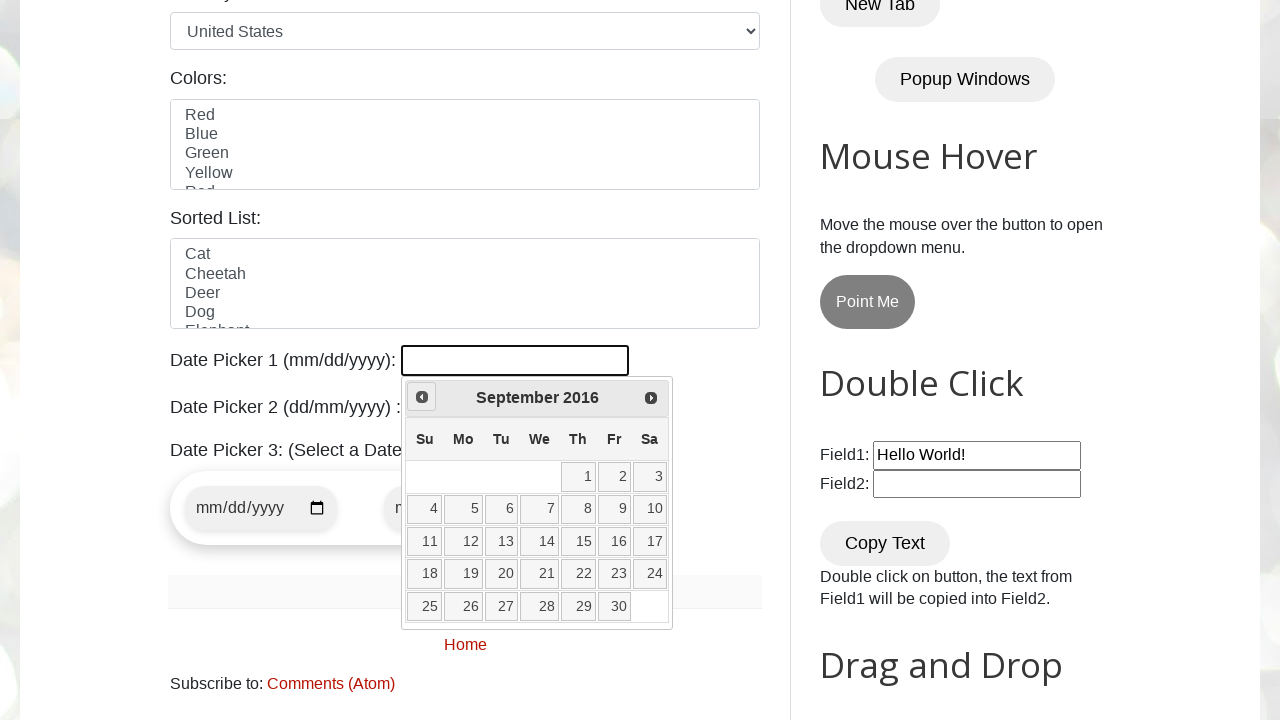

Clicked Prev button to navigate to previous month at (422, 397) on xpath=//span[text()='Prev']
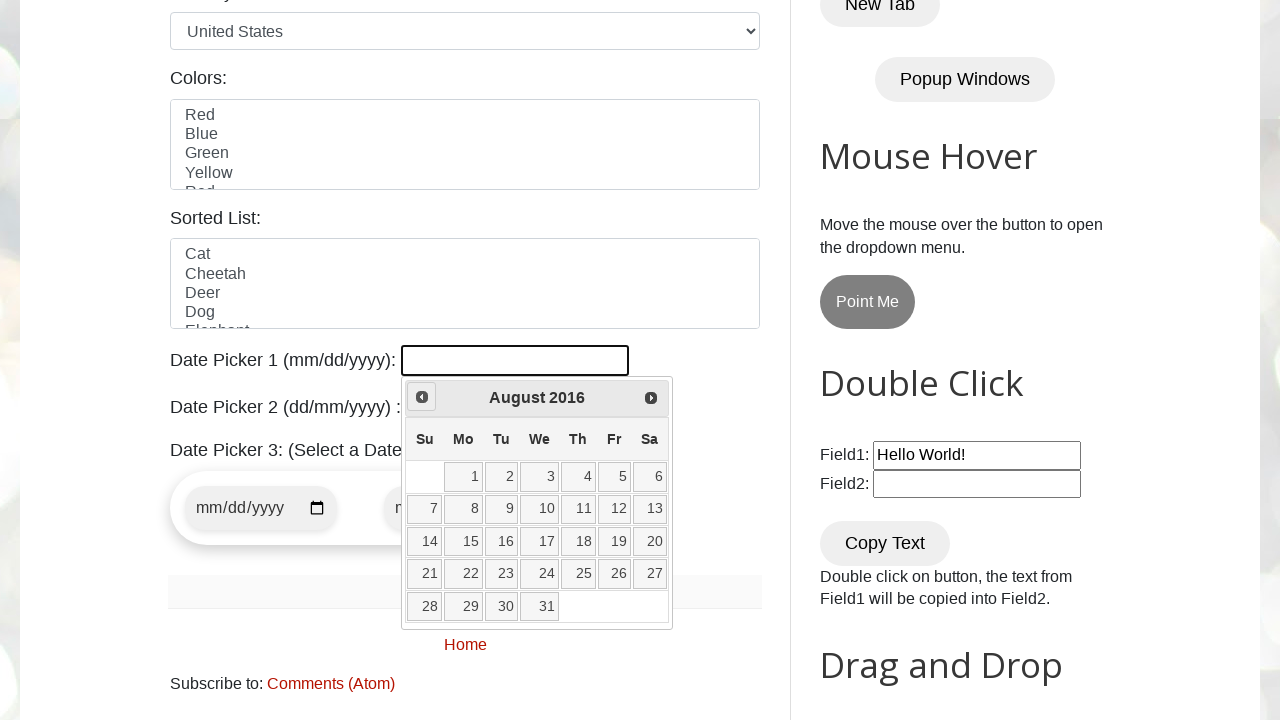

Checked current month/year in calendar: August 2016
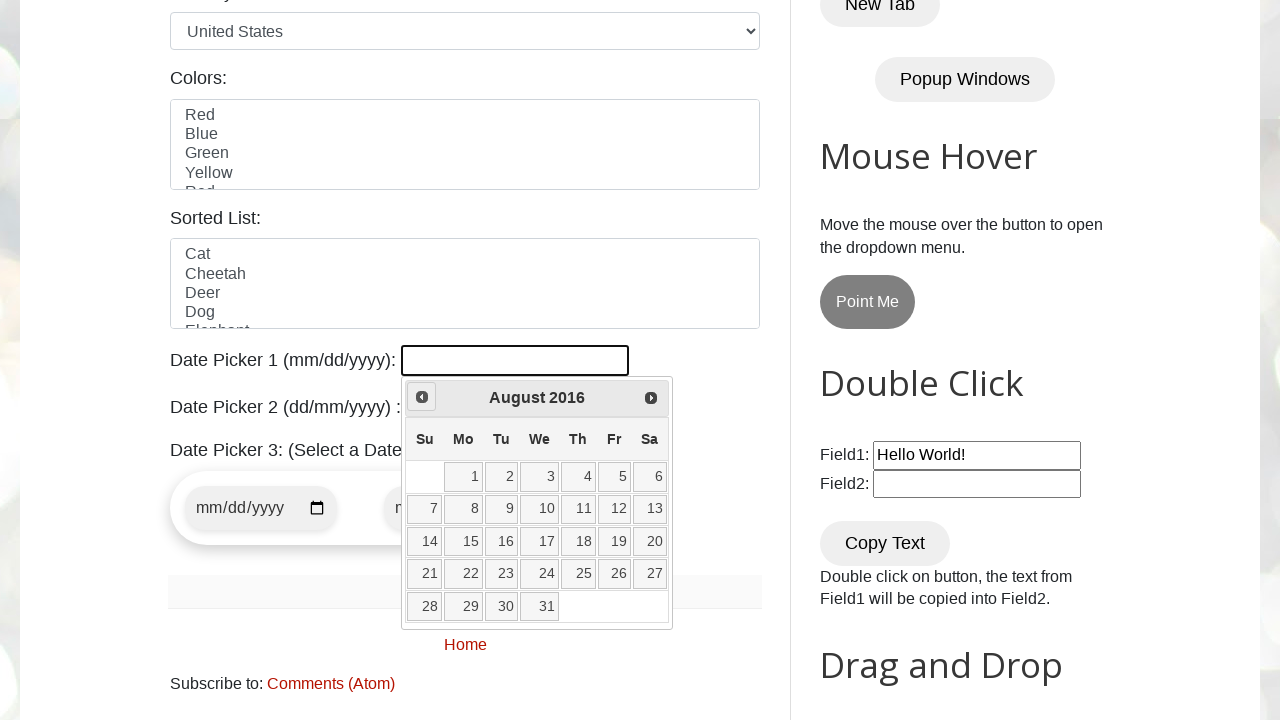

Clicked Prev button to navigate to previous month at (422, 397) on xpath=//span[text()='Prev']
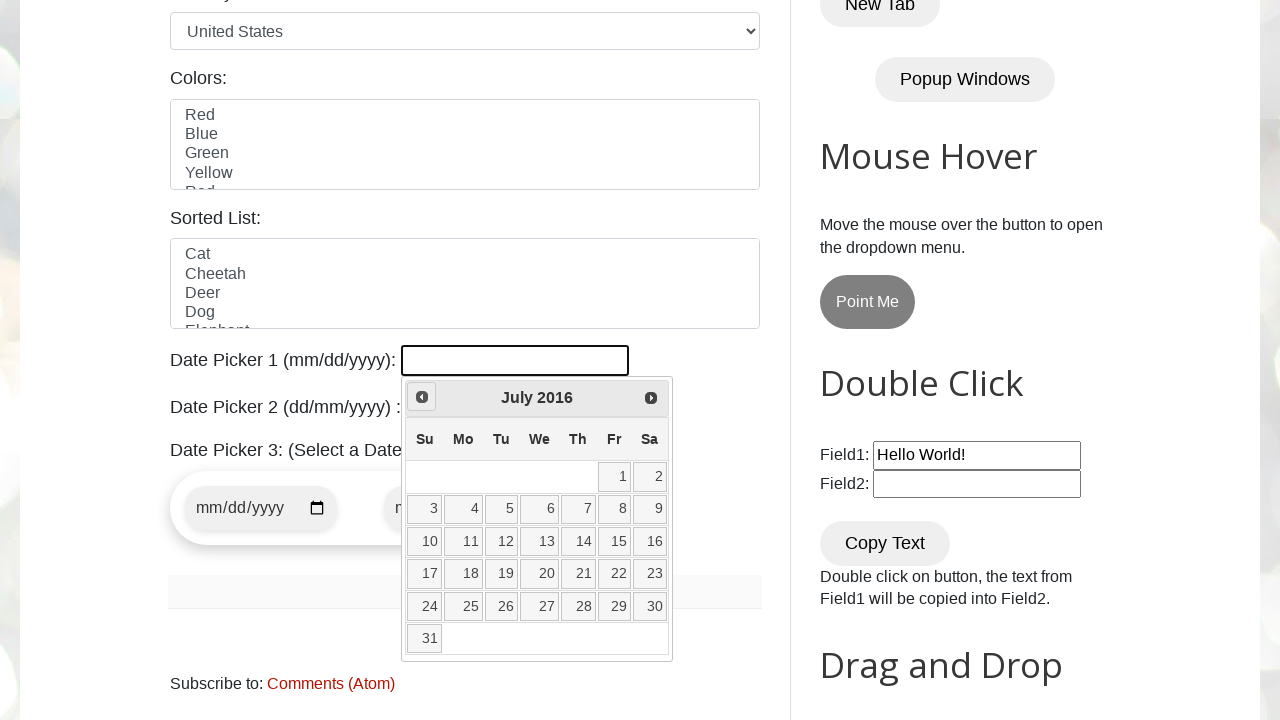

Checked current month/year in calendar: July 2016
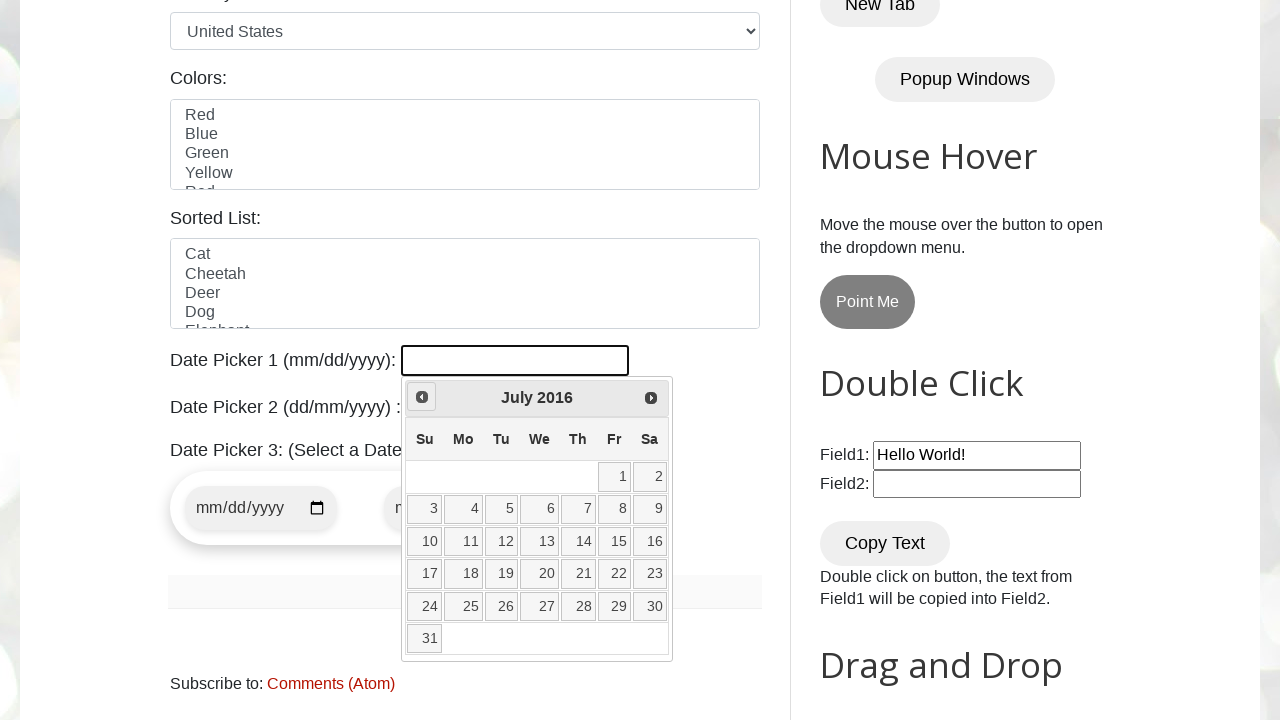

Clicked Prev button to navigate to previous month at (422, 397) on xpath=//span[text()='Prev']
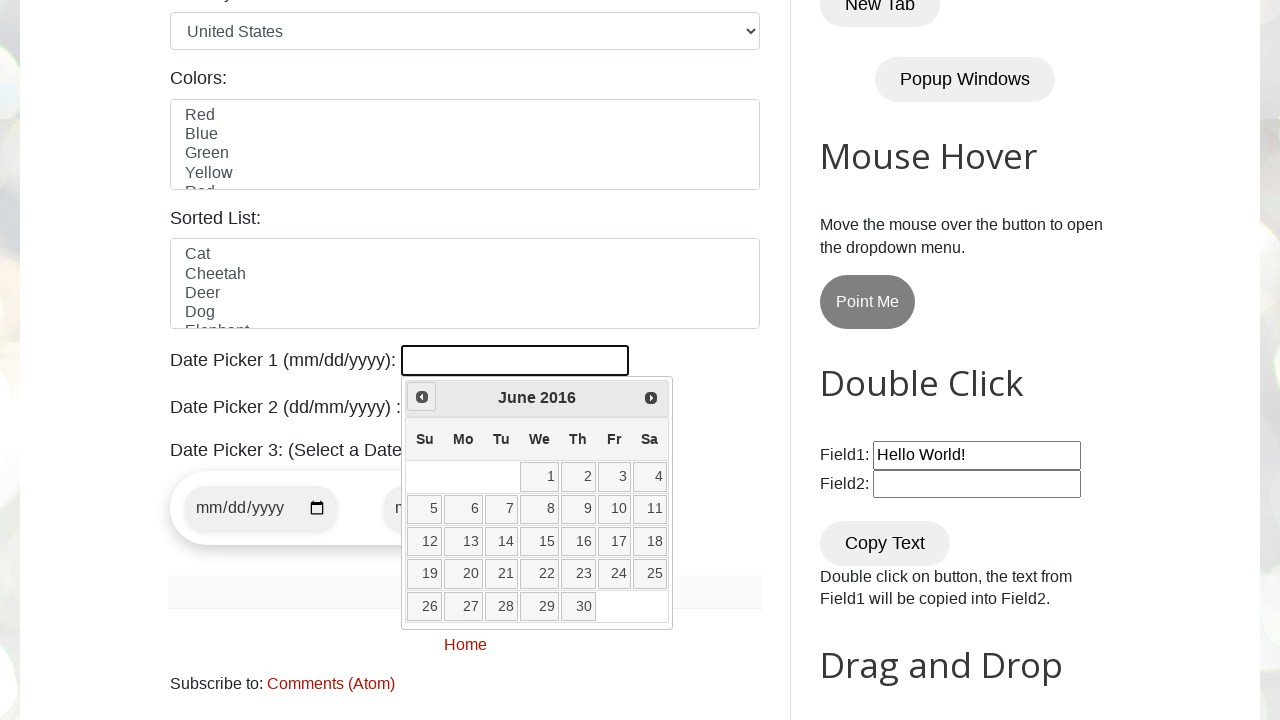

Checked current month/year in calendar: June 2016
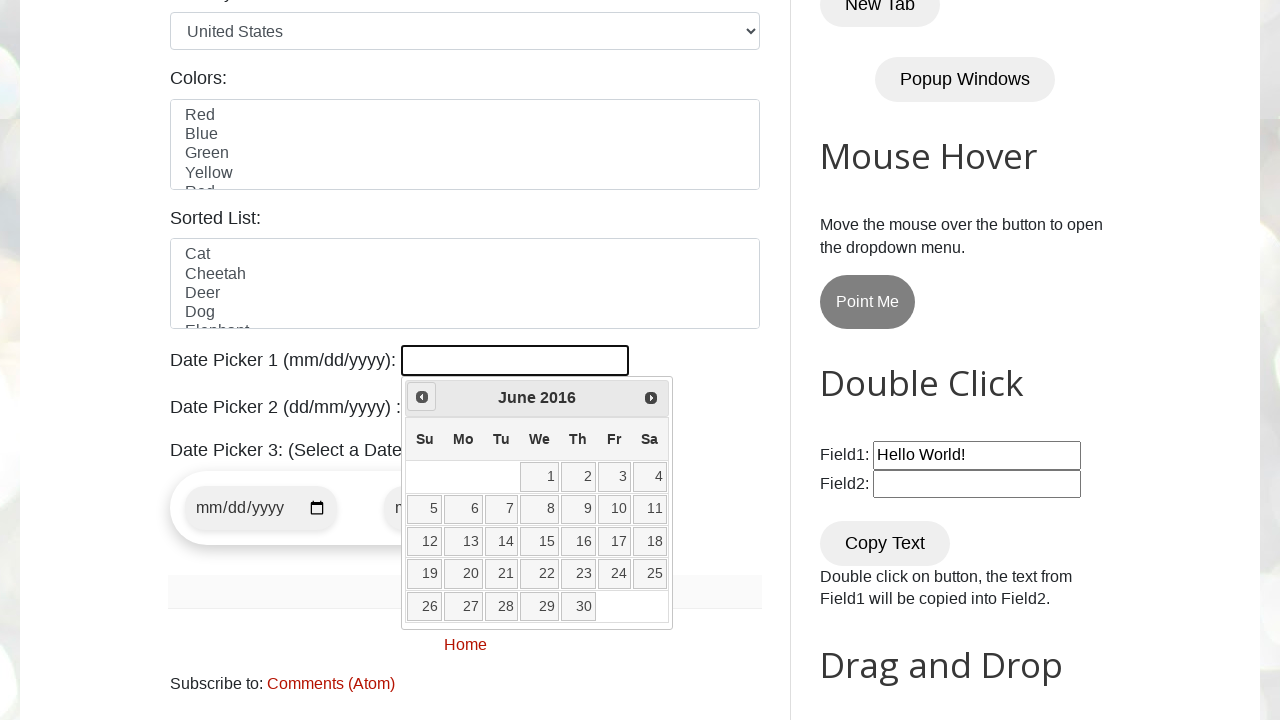

Clicked Prev button to navigate to previous month at (422, 397) on xpath=//span[text()='Prev']
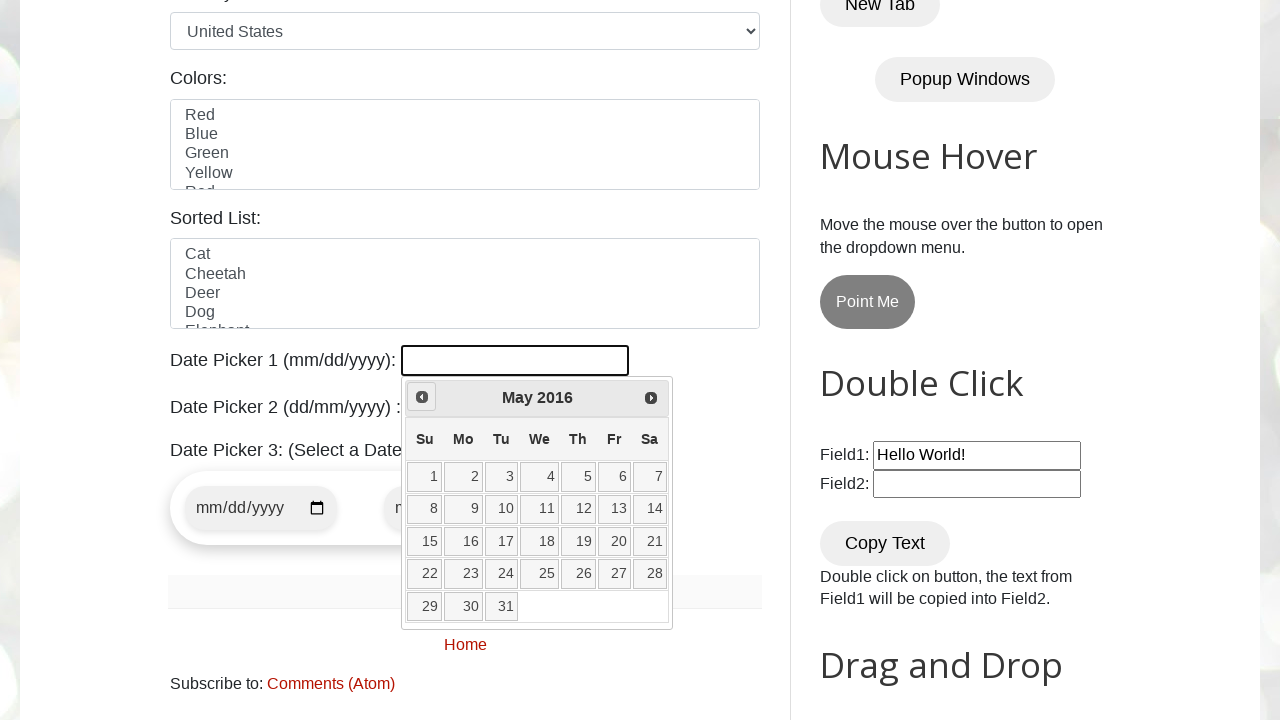

Checked current month/year in calendar: May 2016
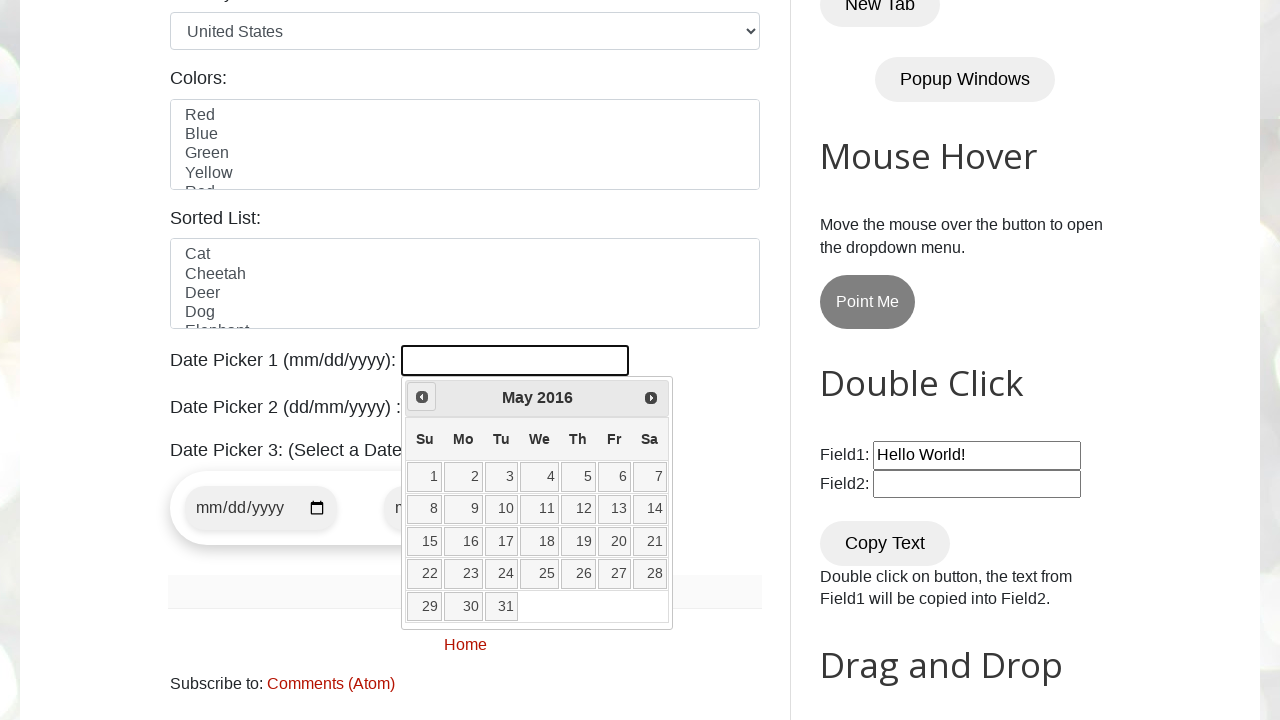

Clicked Prev button to navigate to previous month at (422, 397) on xpath=//span[text()='Prev']
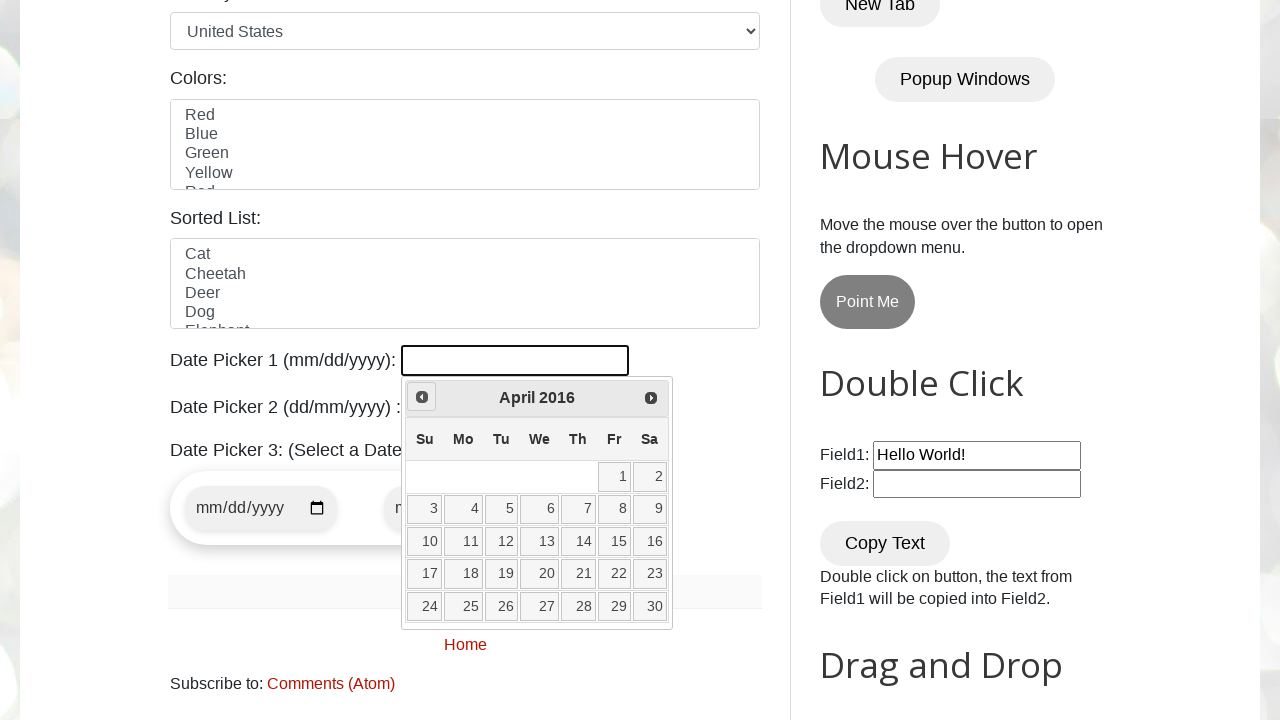

Checked current month/year in calendar: April 2016
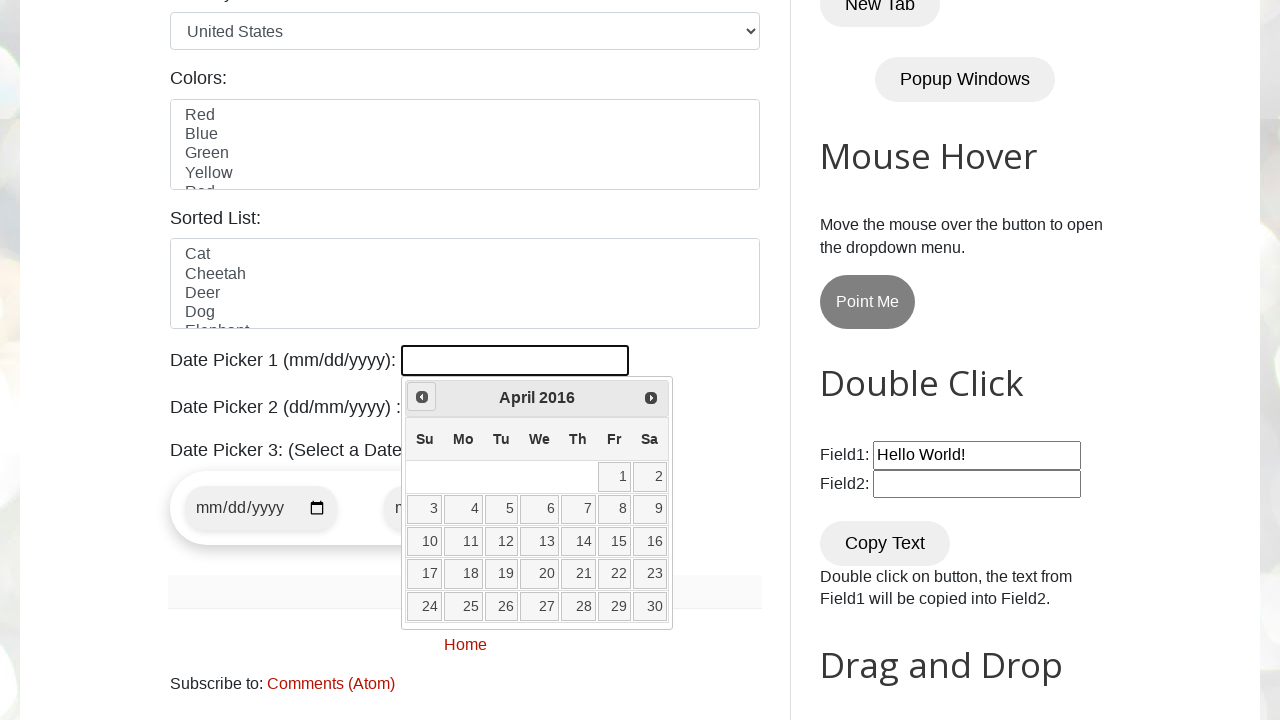

Clicked Prev button to navigate to previous month at (422, 397) on xpath=//span[text()='Prev']
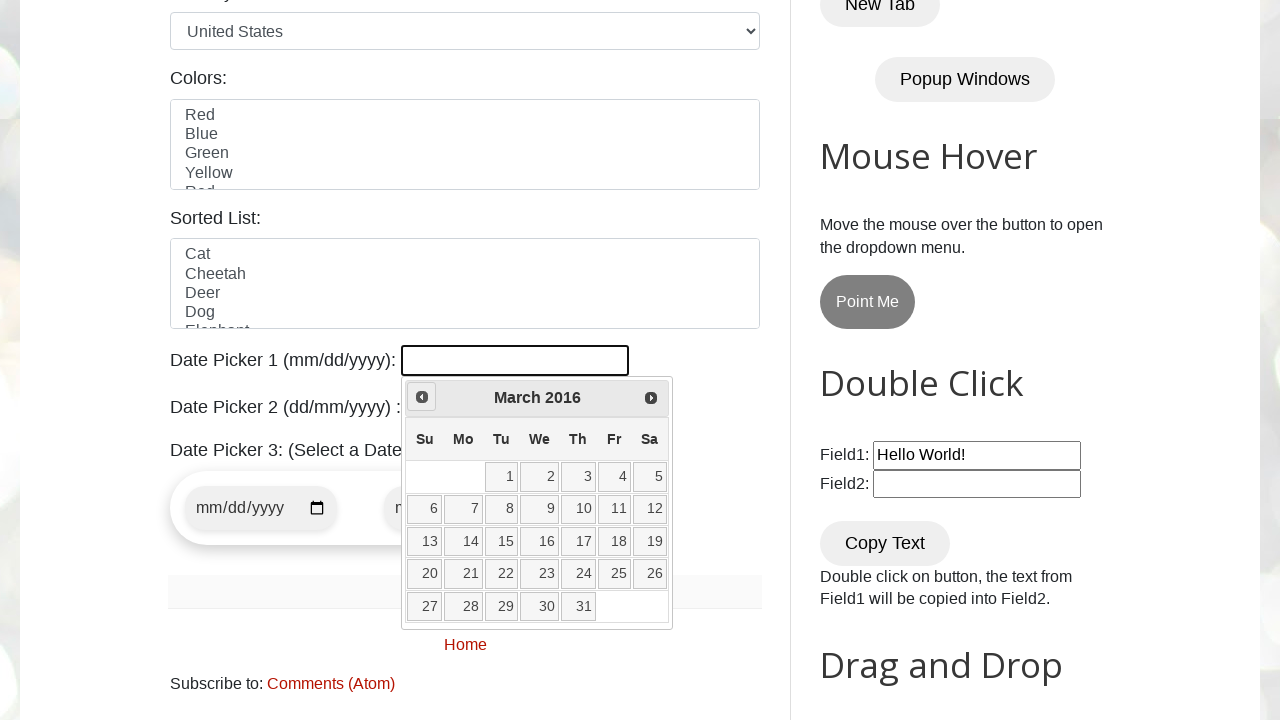

Checked current month/year in calendar: March 2016
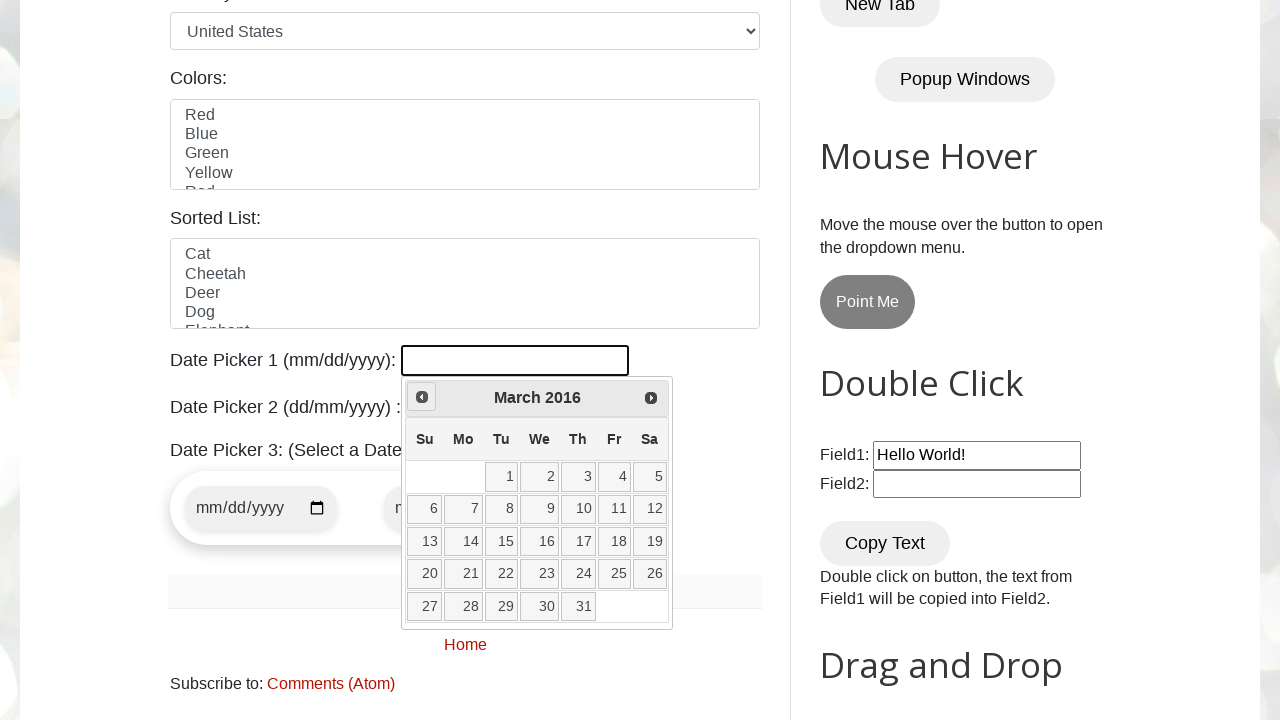

Clicked Prev button to navigate to previous month at (422, 397) on xpath=//span[text()='Prev']
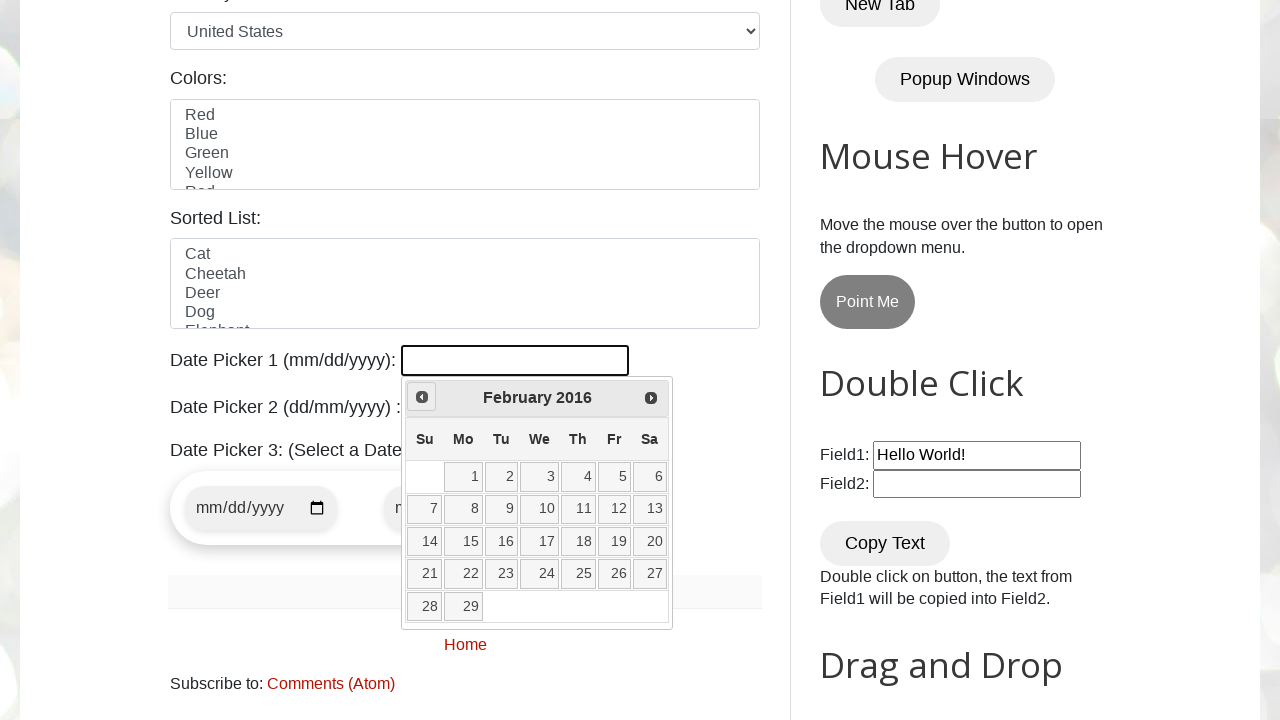

Checked current month/year in calendar: February 2016
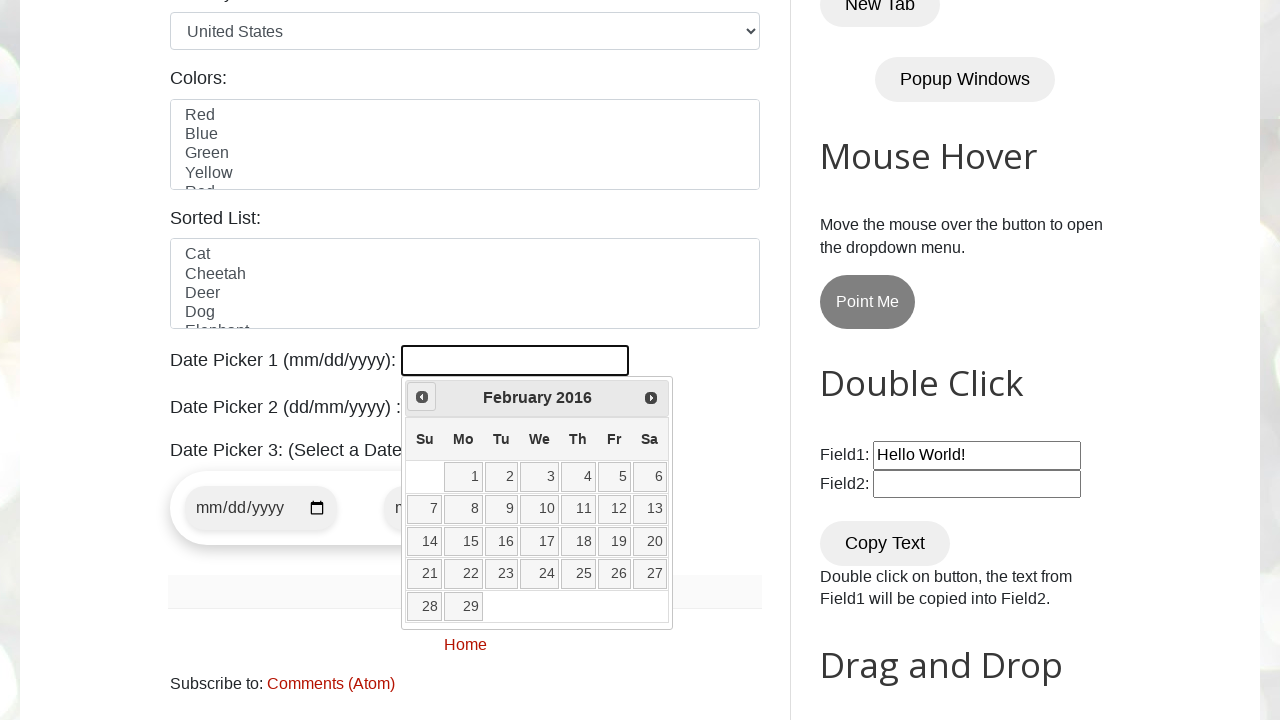

Clicked Prev button to navigate to previous month at (422, 397) on xpath=//span[text()='Prev']
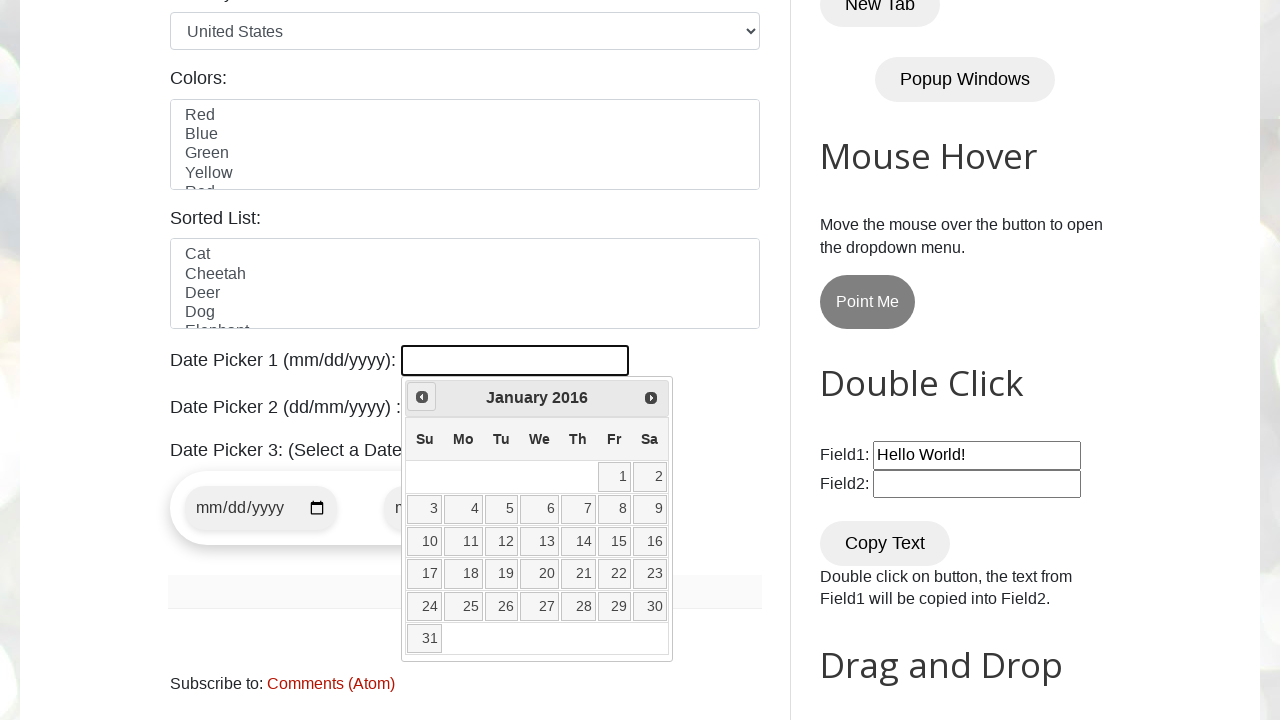

Checked current month/year in calendar: January 2016
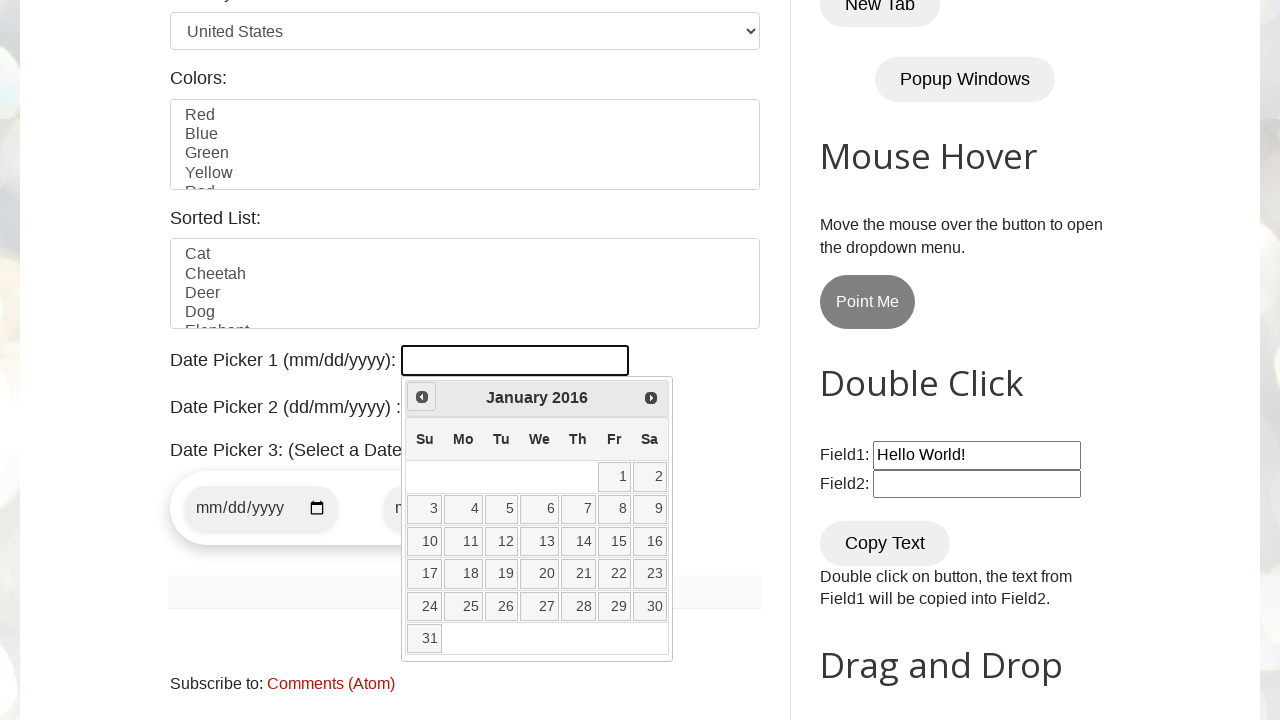

Selected date 24 from the calendar at (425, 606) on //a[@class='ui-state-default'][text()='24']
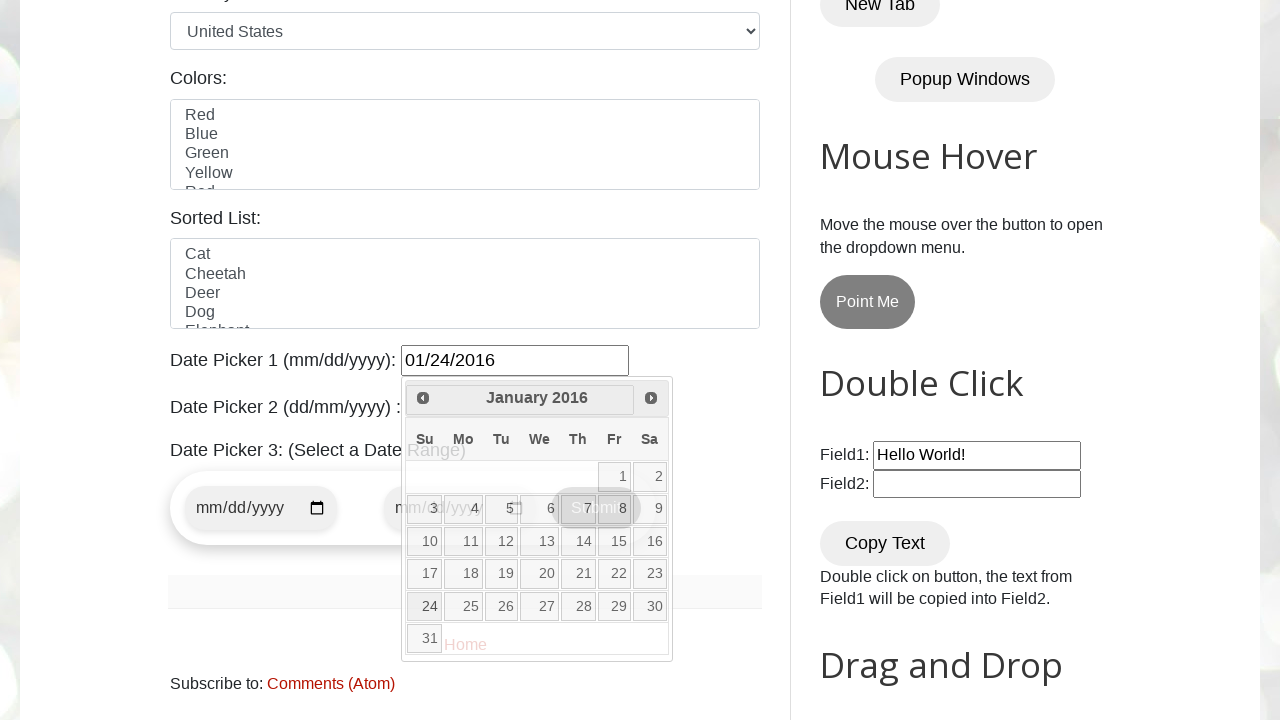

Retrieved selected date value from input field: 01/24/2016
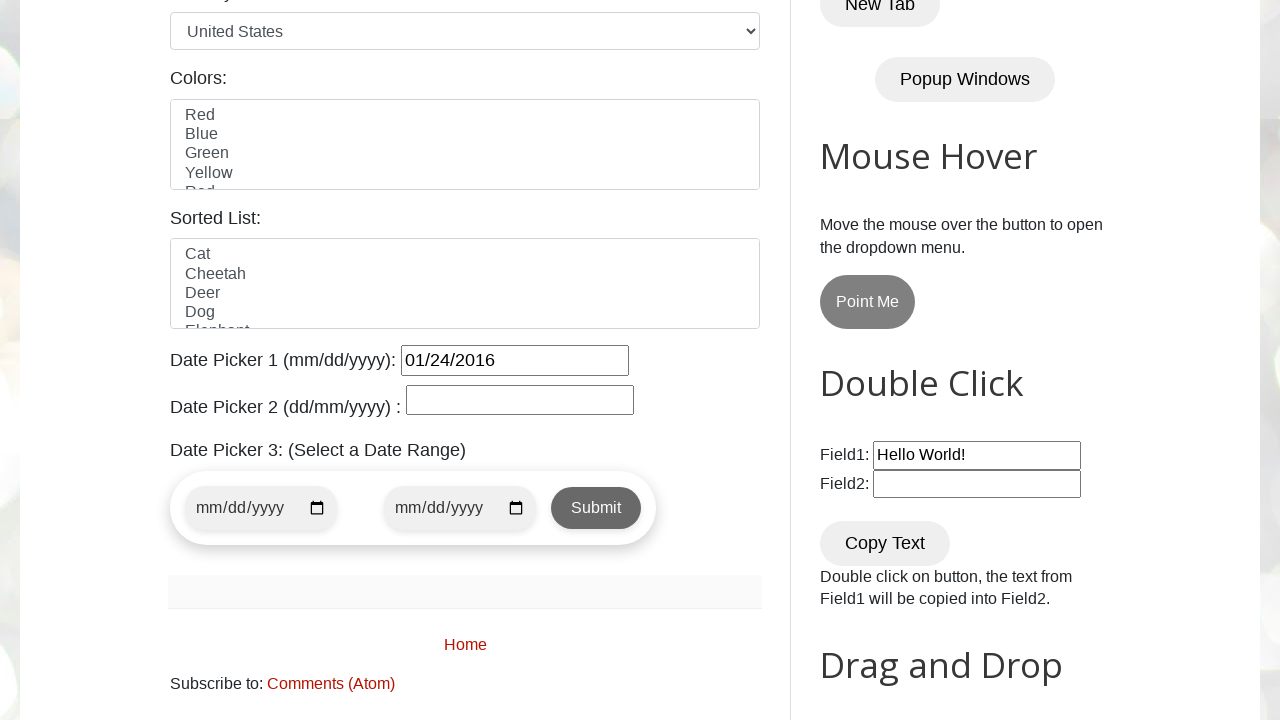

Verified selected date matches expected value: 01/24/2016
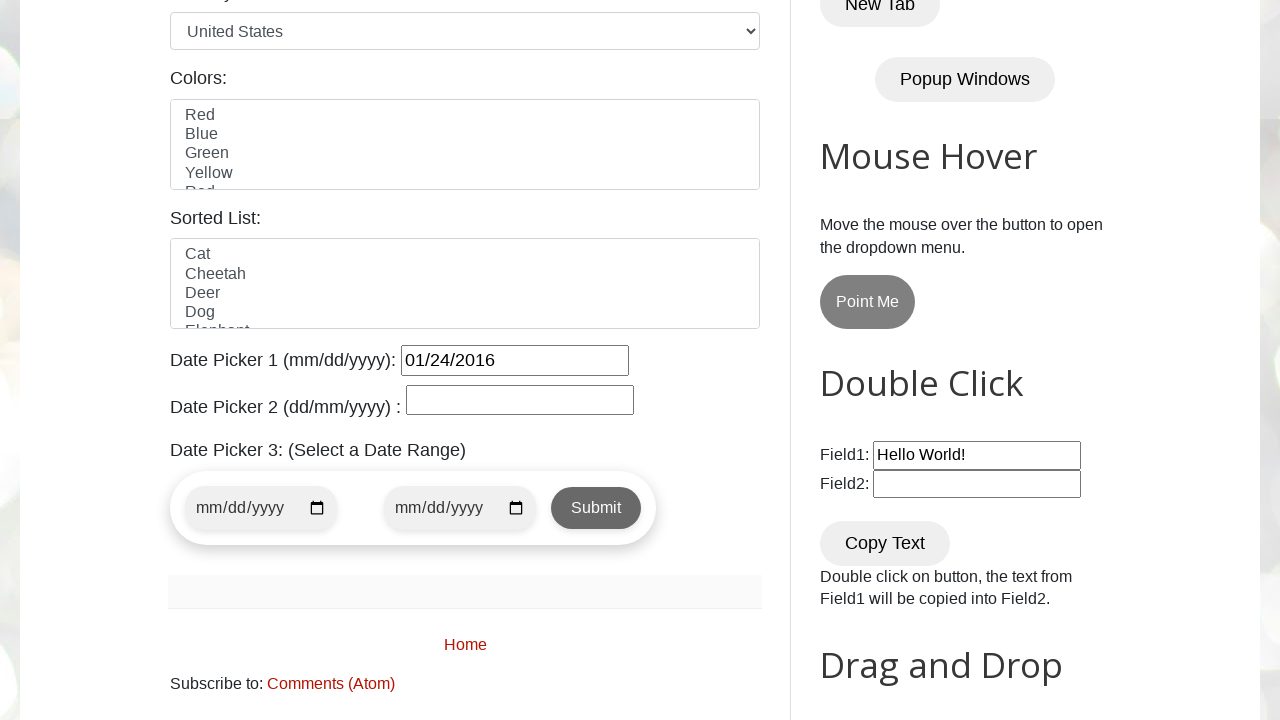

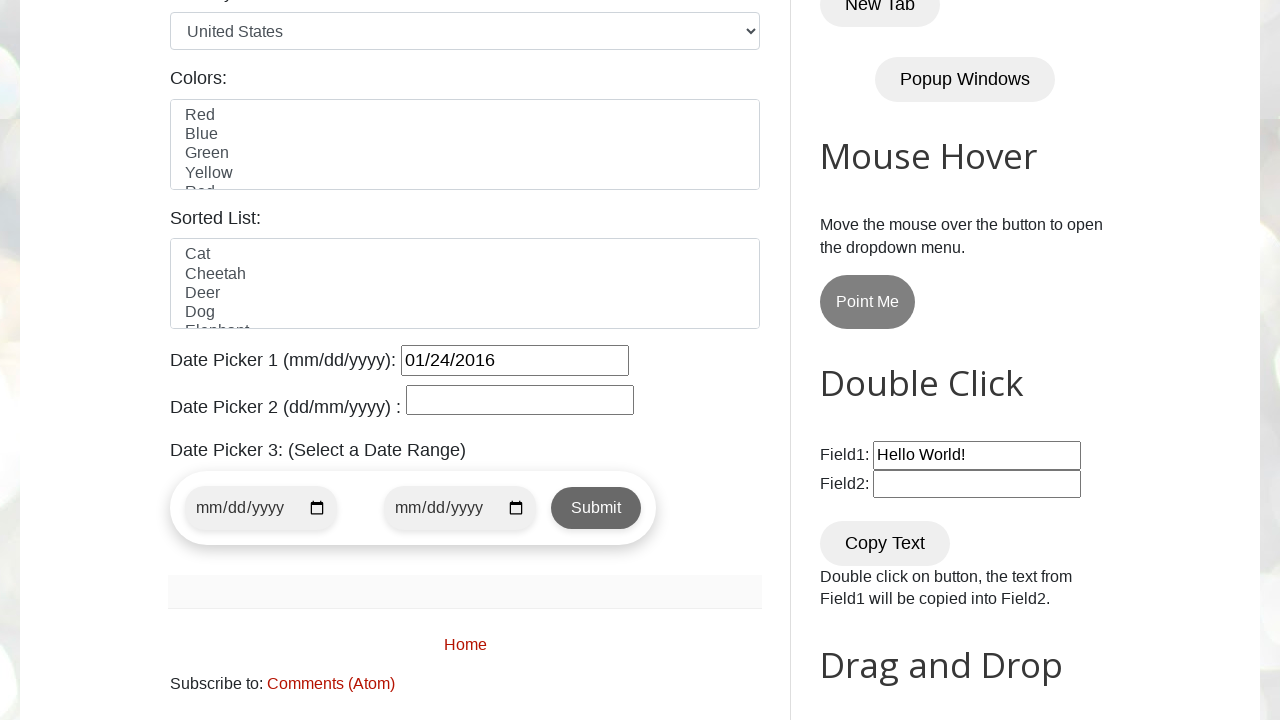